Tests download functionality by clicking on all download links on the page

Starting URL: http://the-internet.herokuapp.com/download

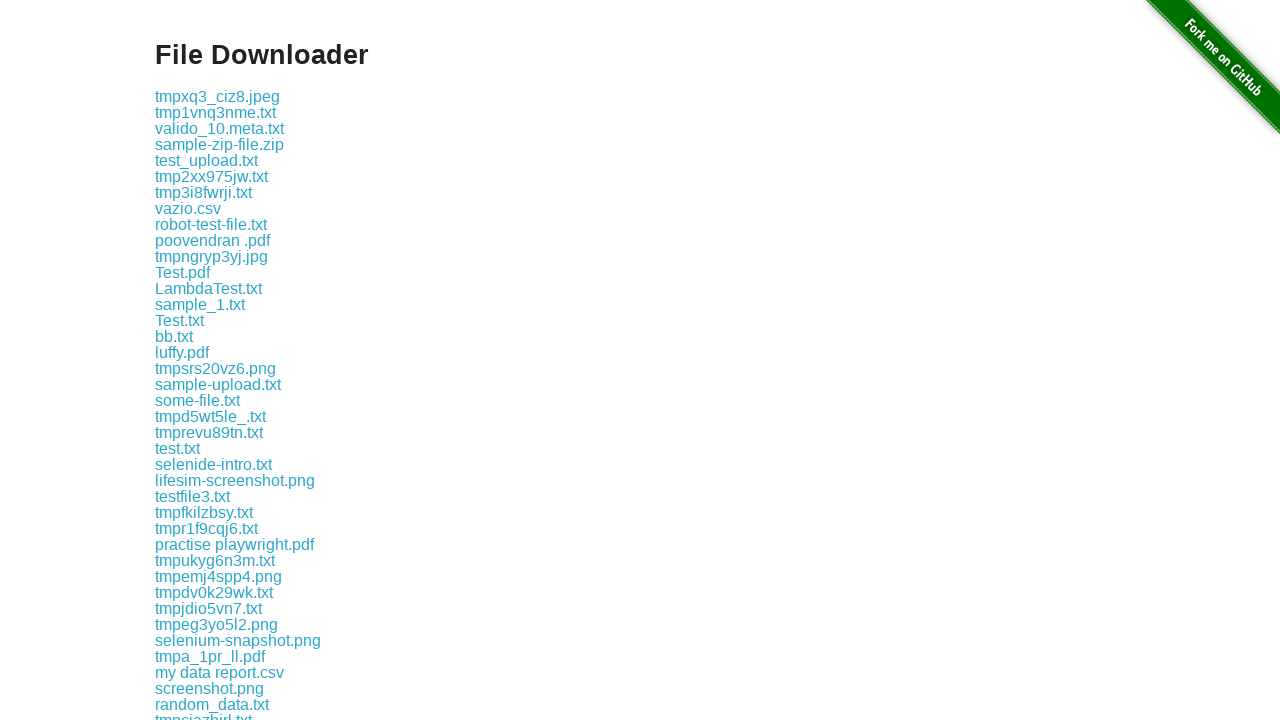

Located all download links on the page
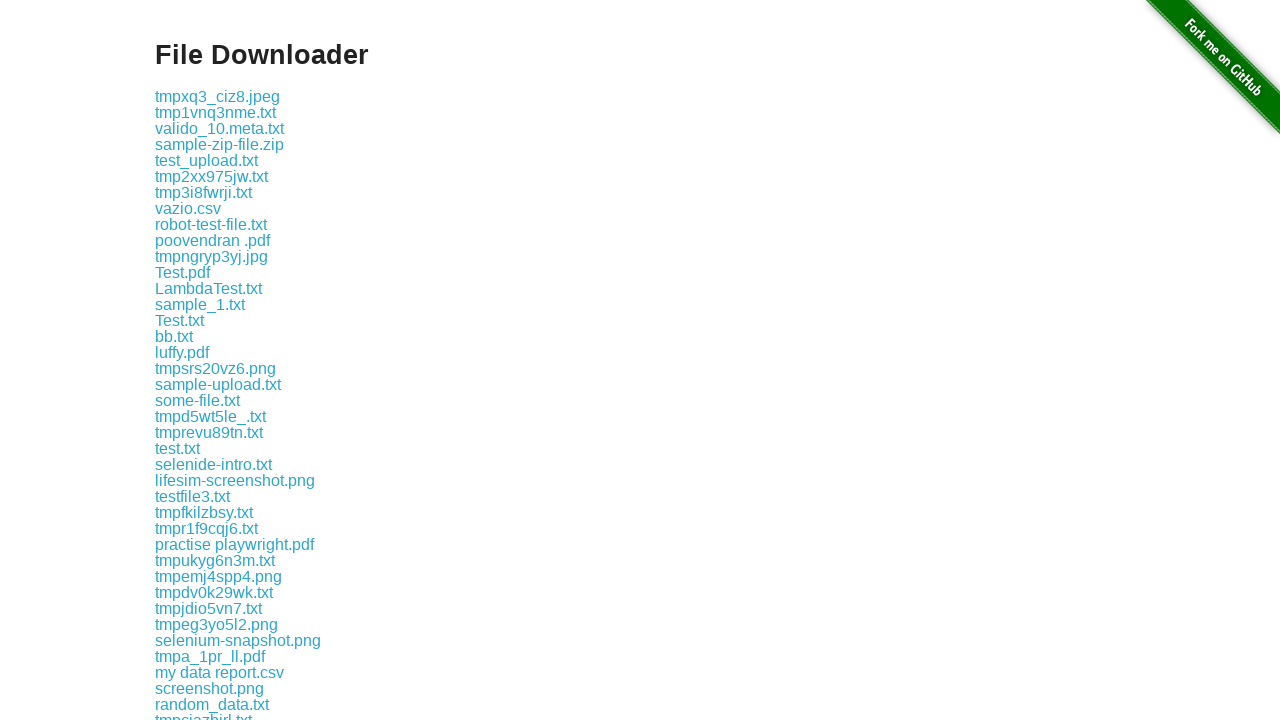

Clicked a download link at (218, 96) on a[href*='download'] >> nth=0
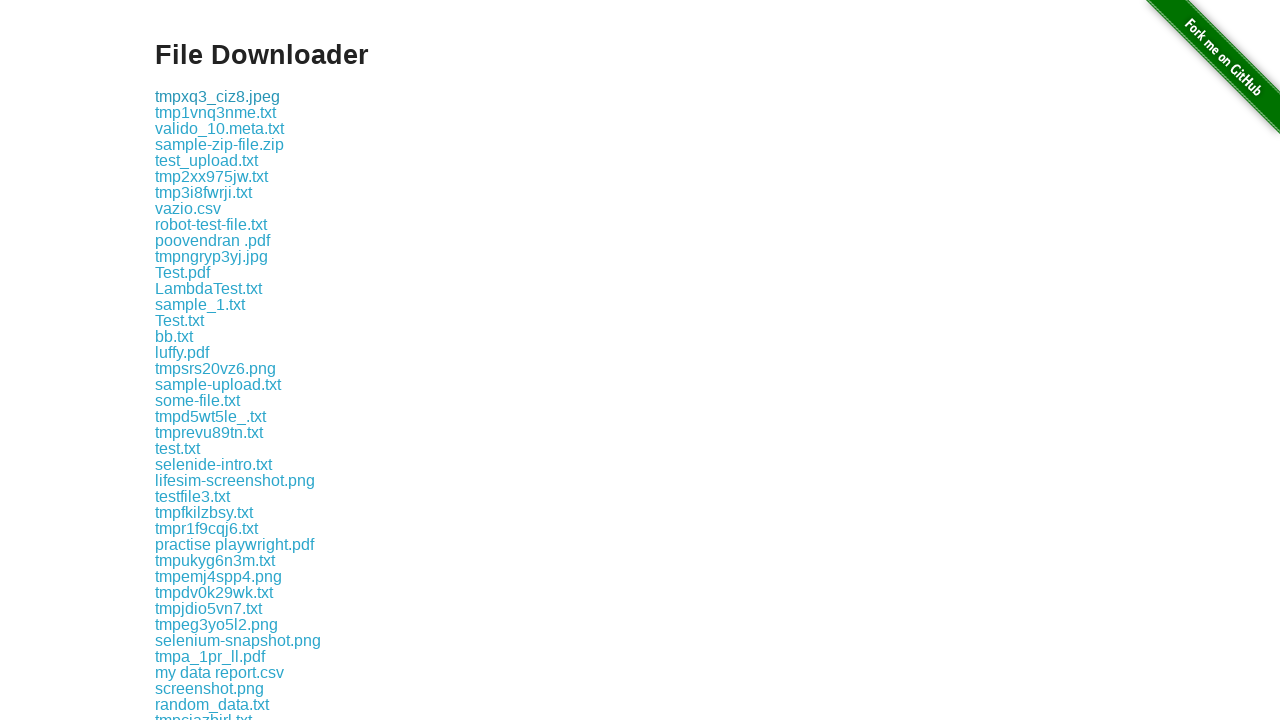

Waited 500ms for download to start
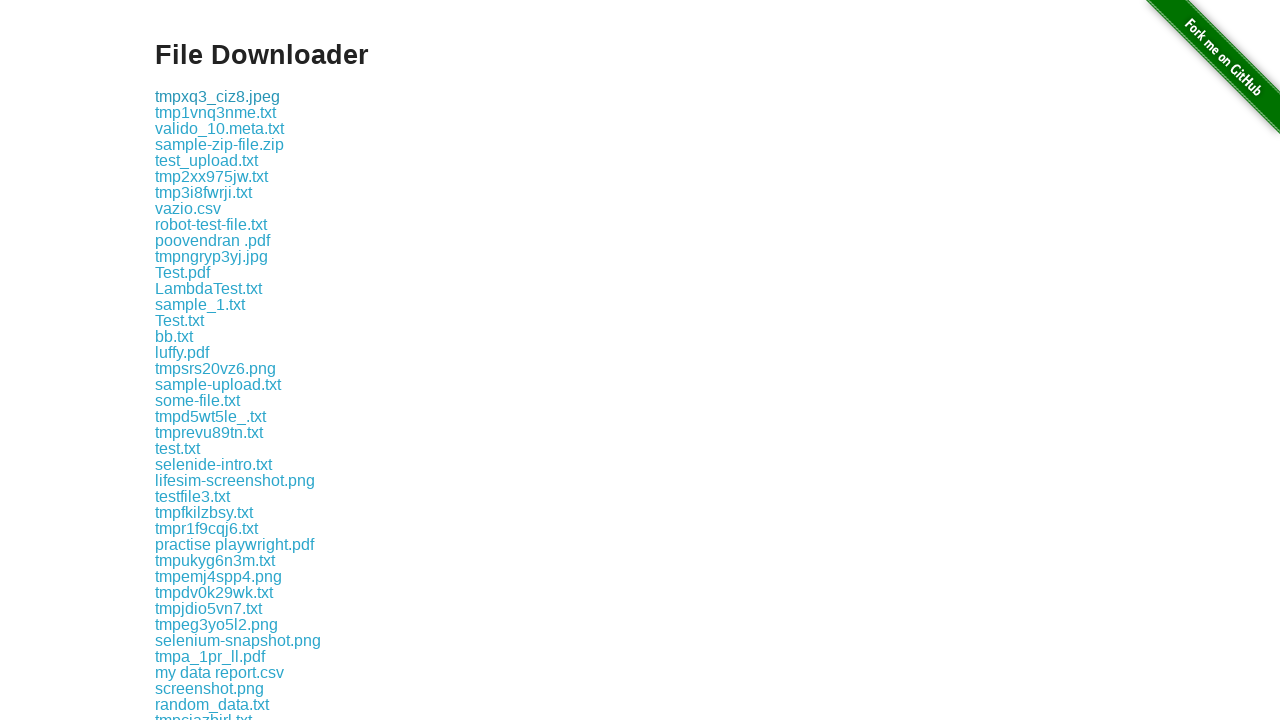

Clicked a download link at (216, 112) on a[href*='download'] >> nth=1
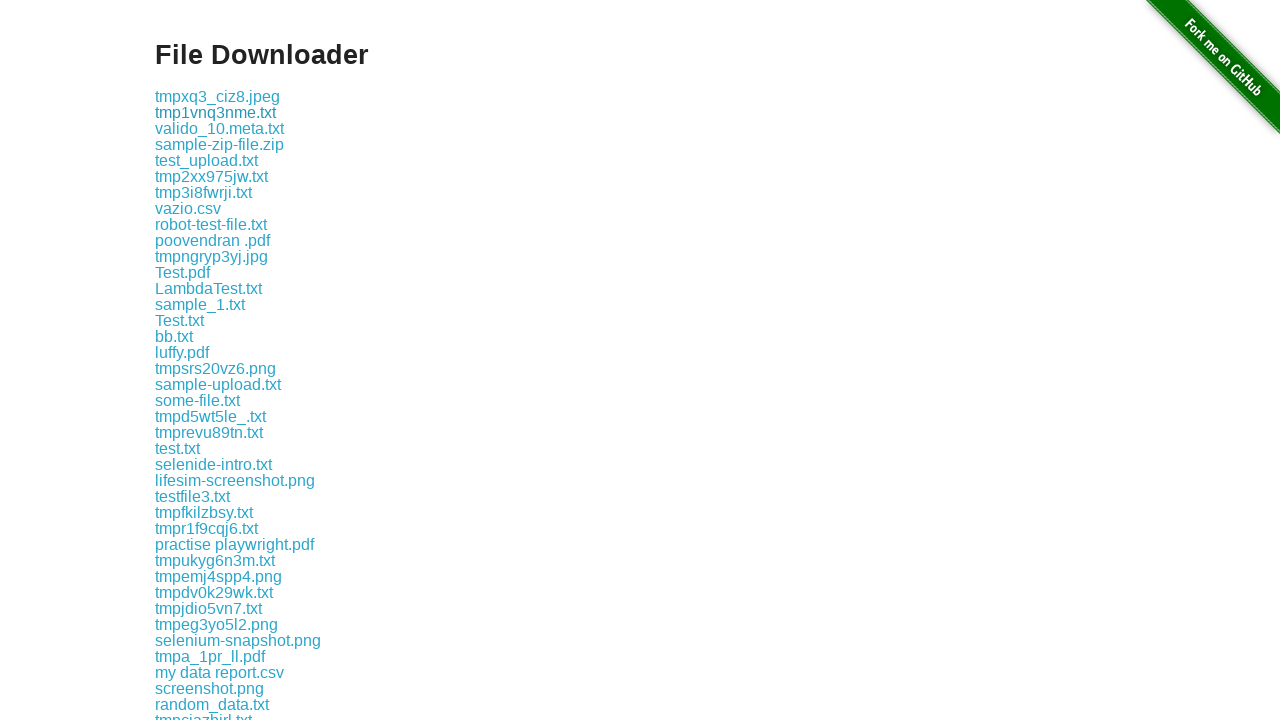

Waited 500ms for download to start
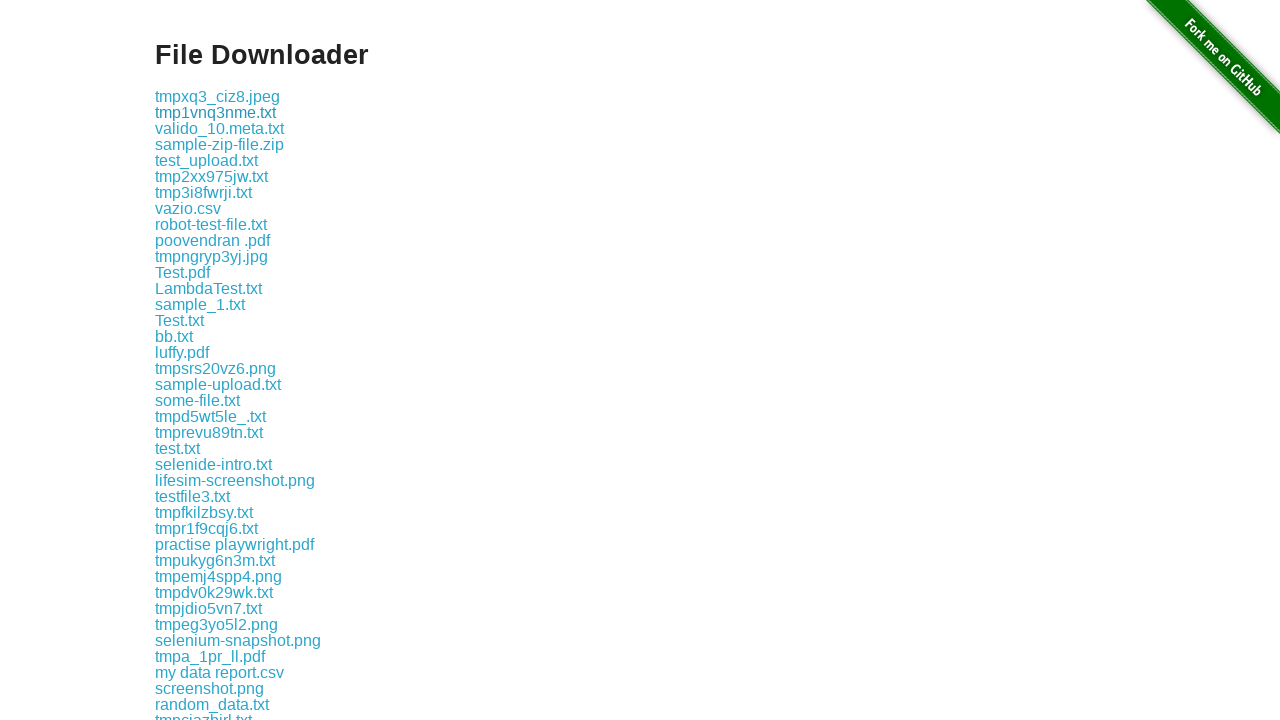

Clicked a download link at (220, 128) on a[href*='download'] >> nth=2
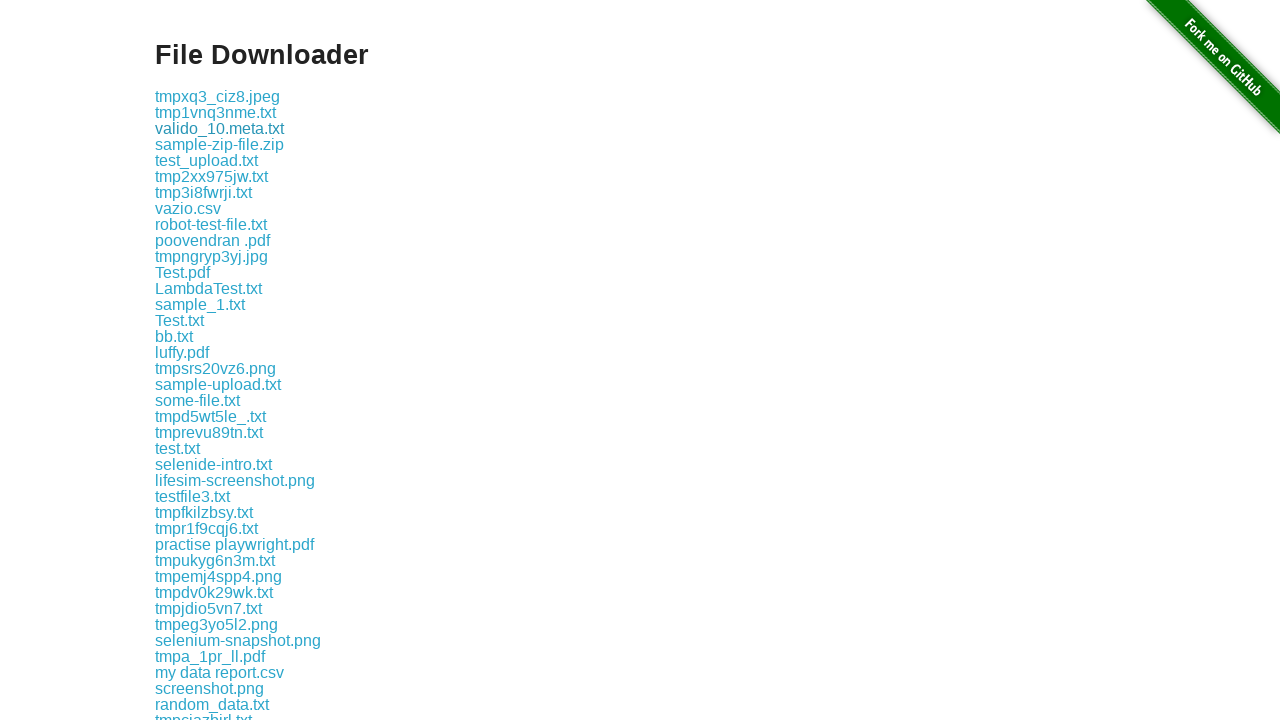

Waited 500ms for download to start
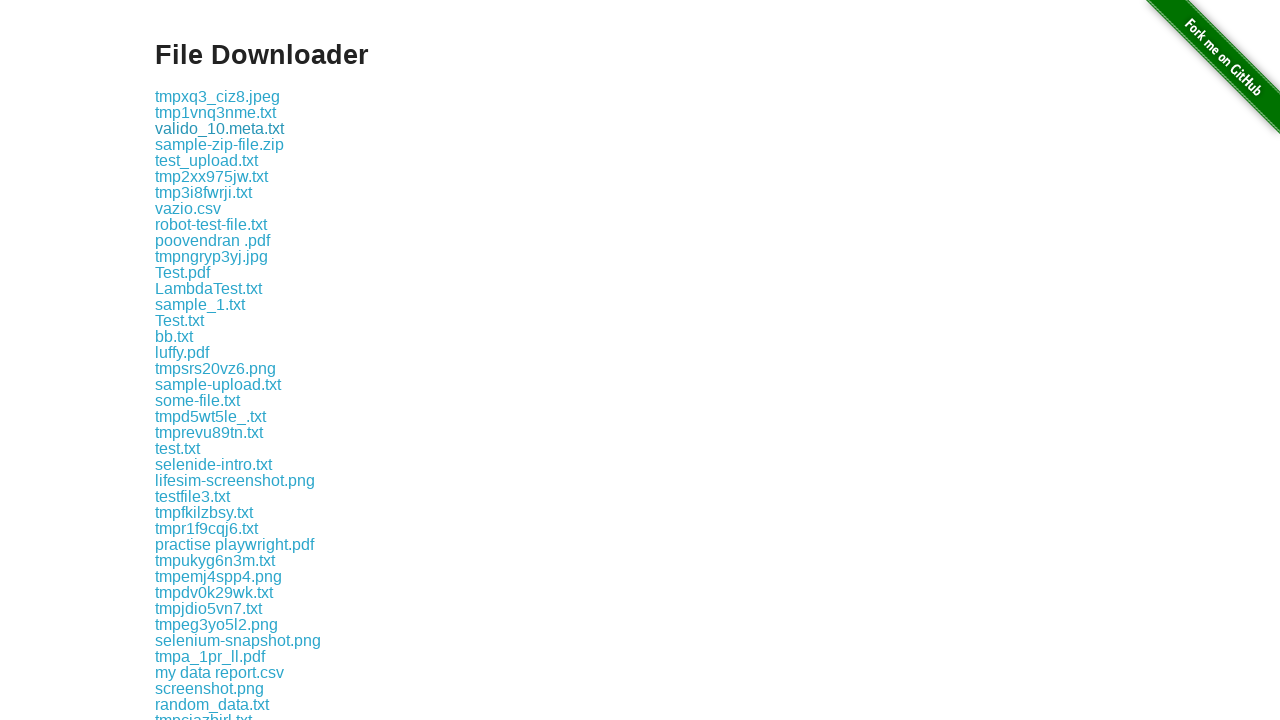

Clicked a download link at (220, 144) on a[href*='download'] >> nth=3
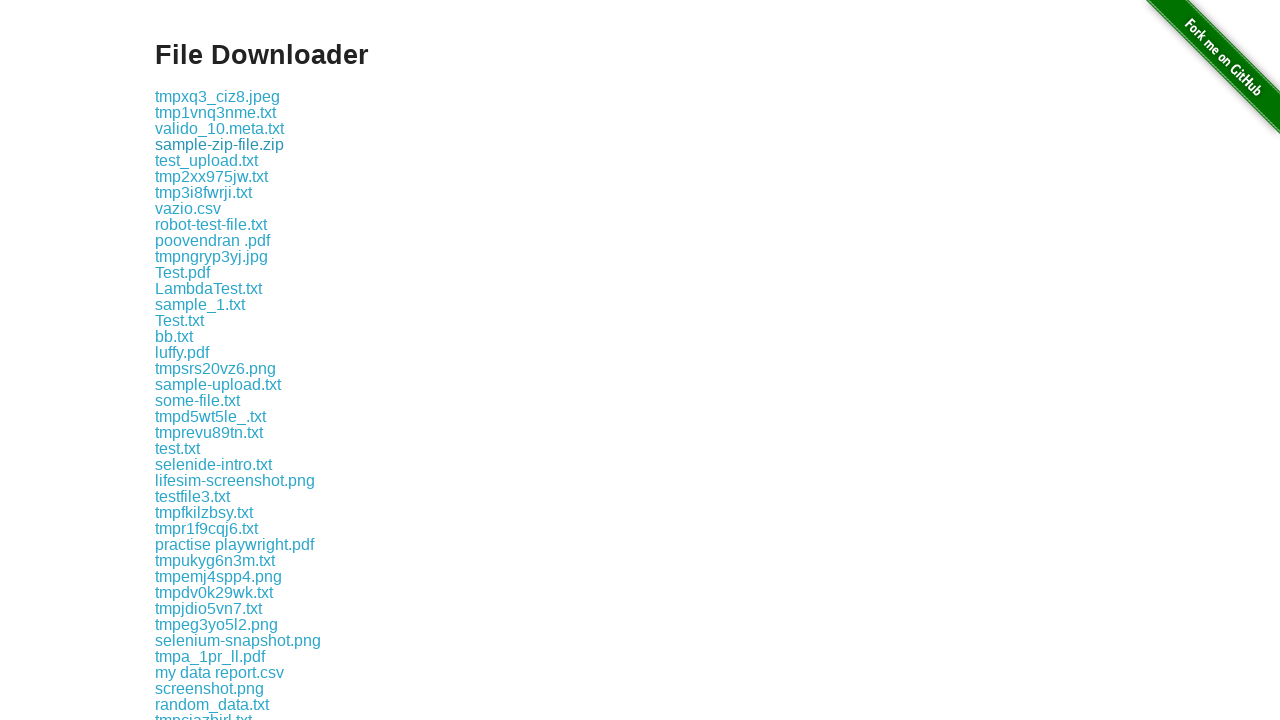

Waited 500ms for download to start
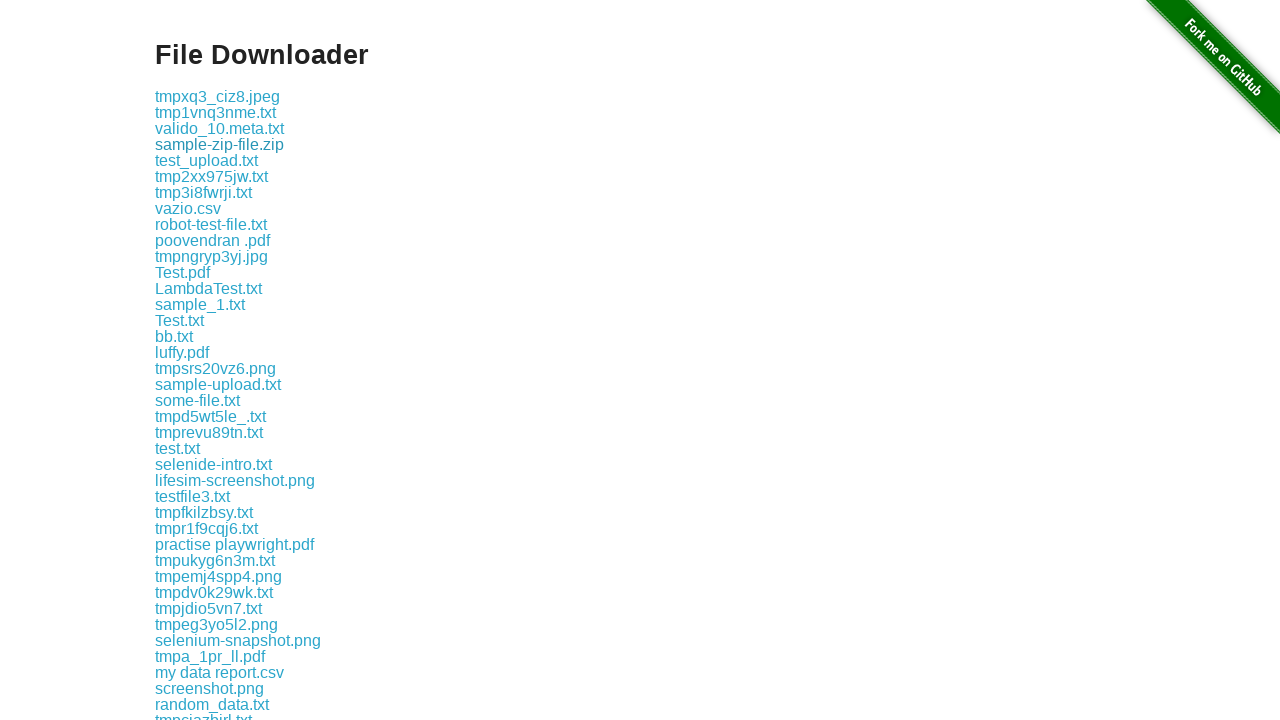

Clicked a download link at (206, 160) on a[href*='download'] >> nth=4
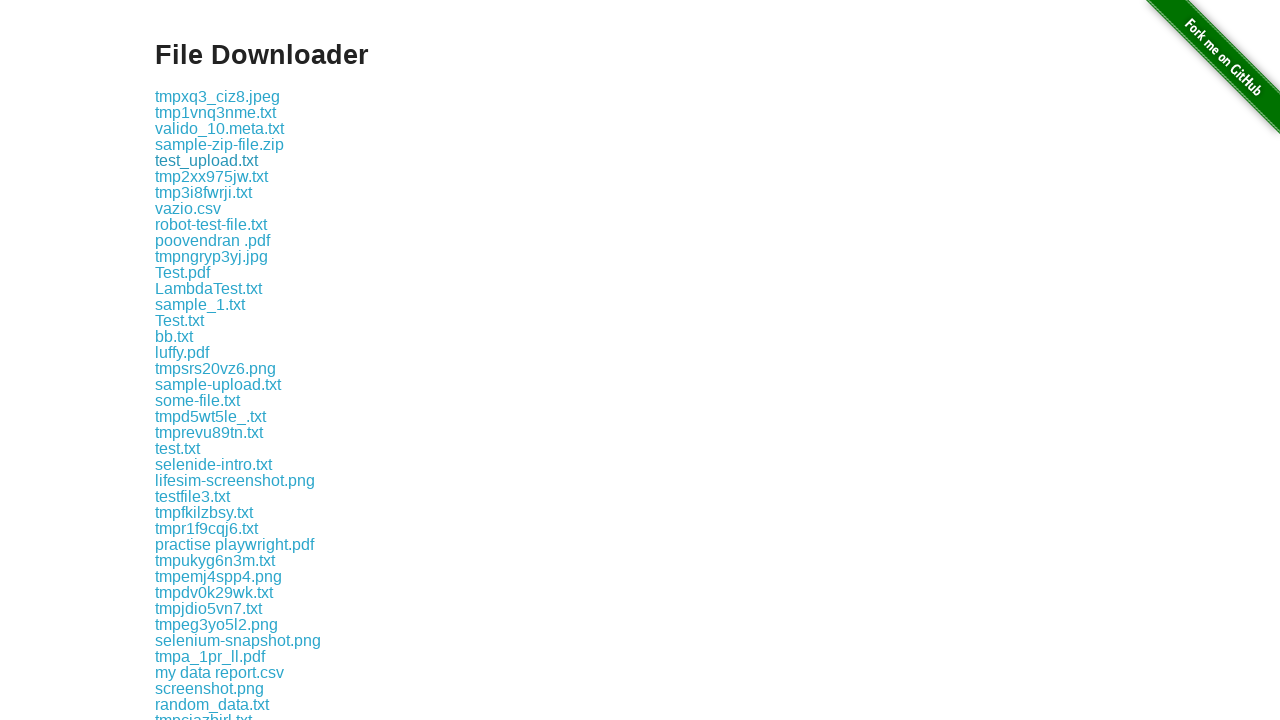

Waited 500ms for download to start
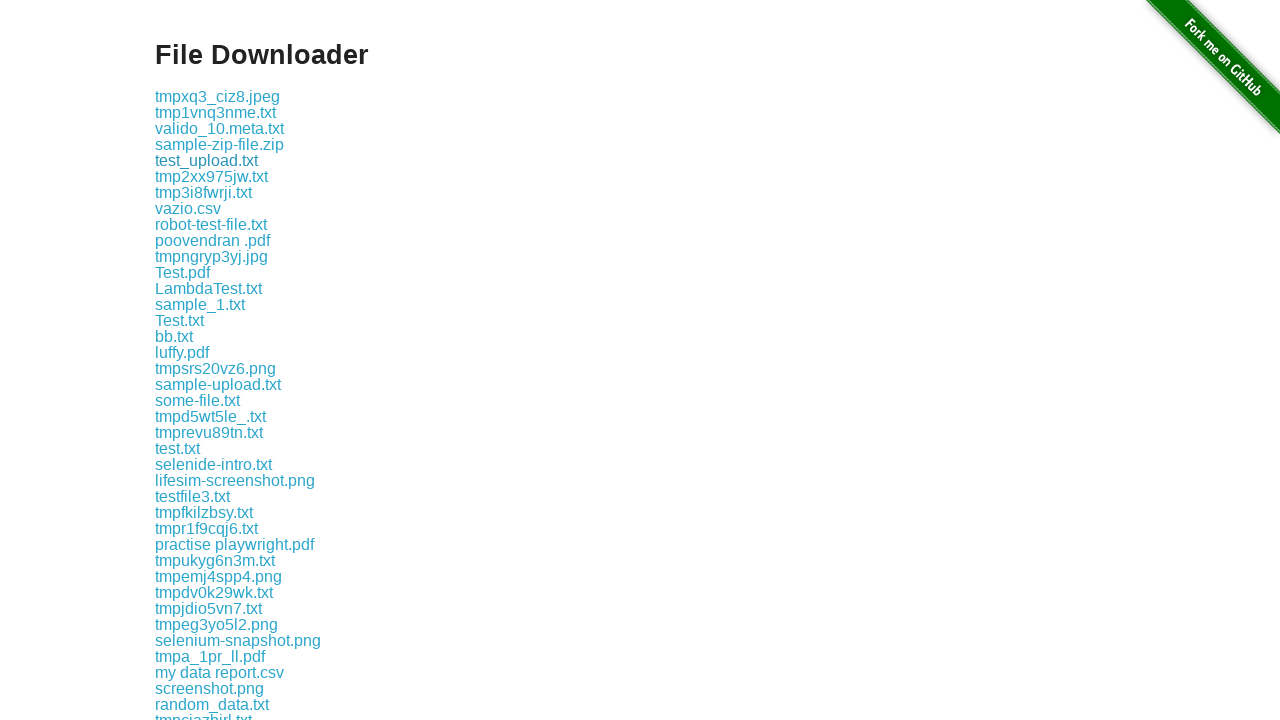

Clicked a download link at (212, 176) on a[href*='download'] >> nth=5
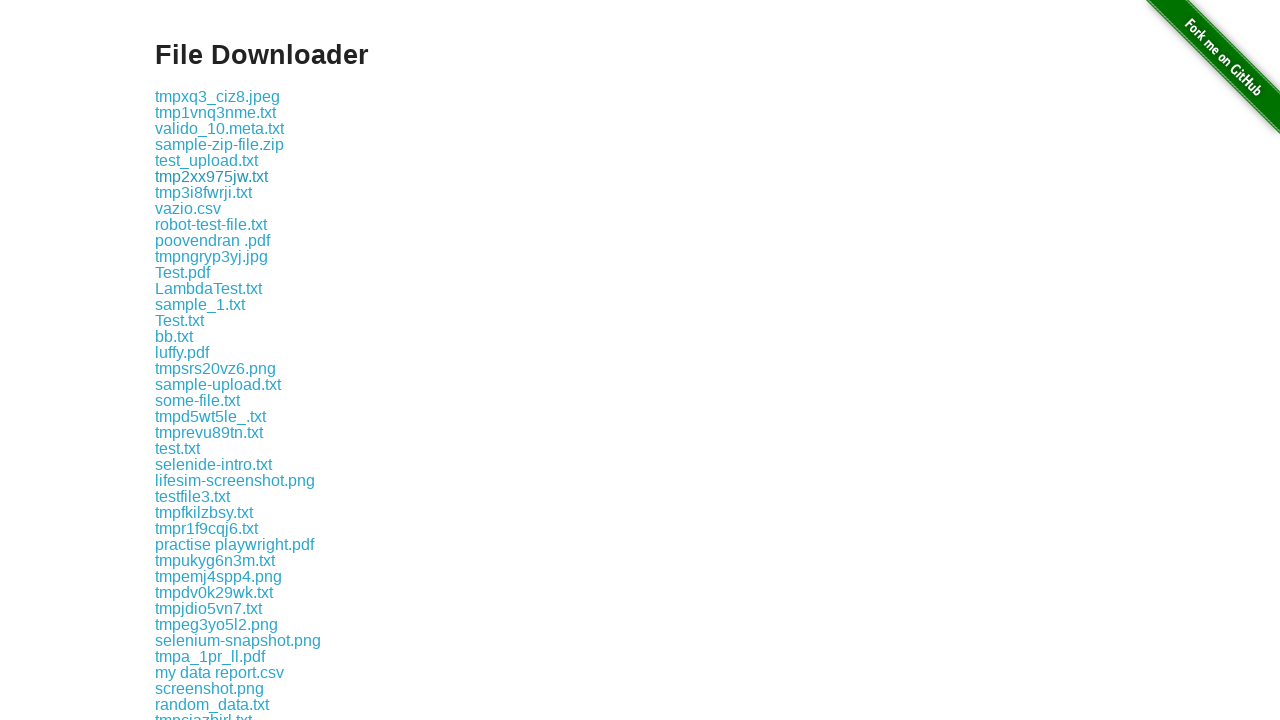

Waited 500ms for download to start
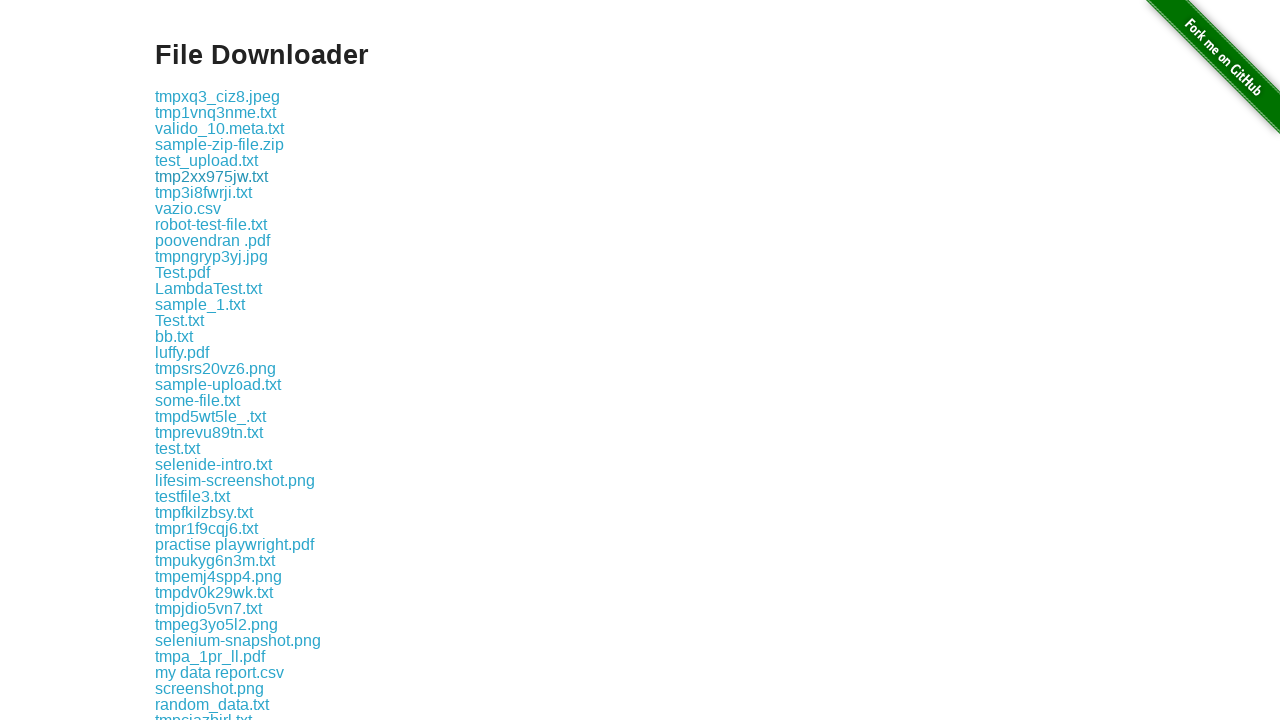

Clicked a download link at (204, 192) on a[href*='download'] >> nth=6
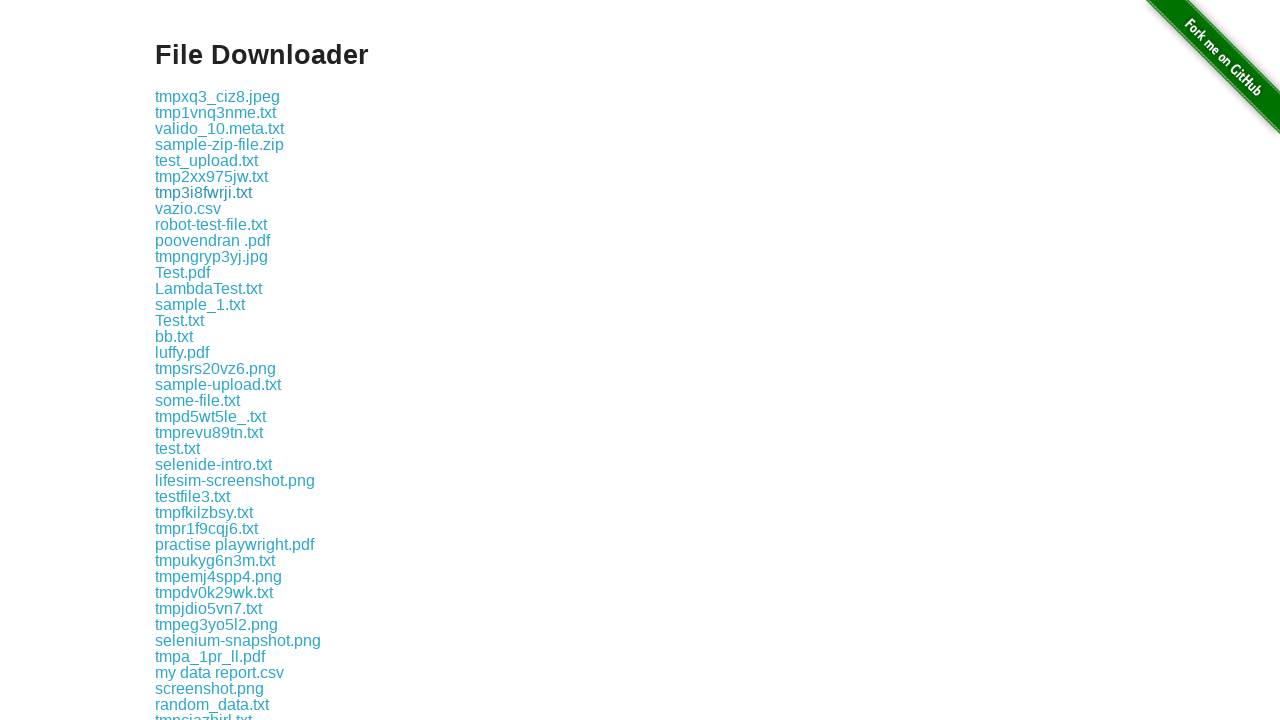

Waited 500ms for download to start
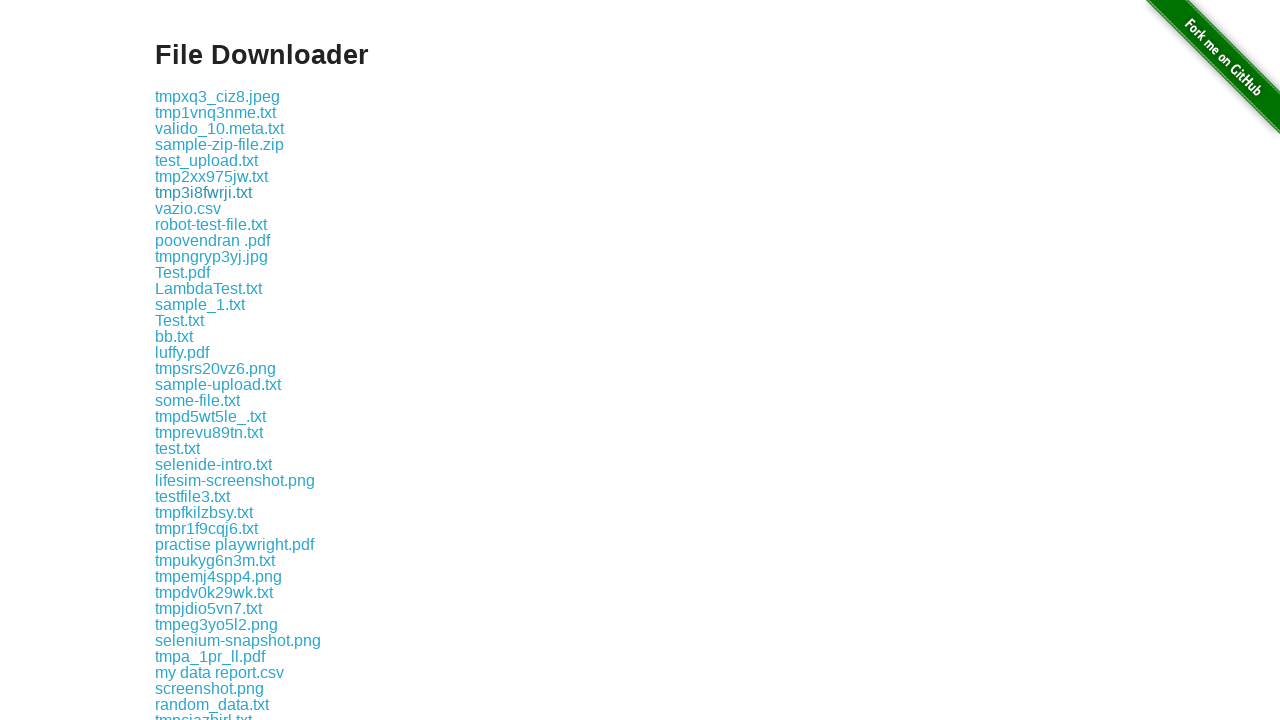

Clicked a download link at (188, 208) on a[href*='download'] >> nth=7
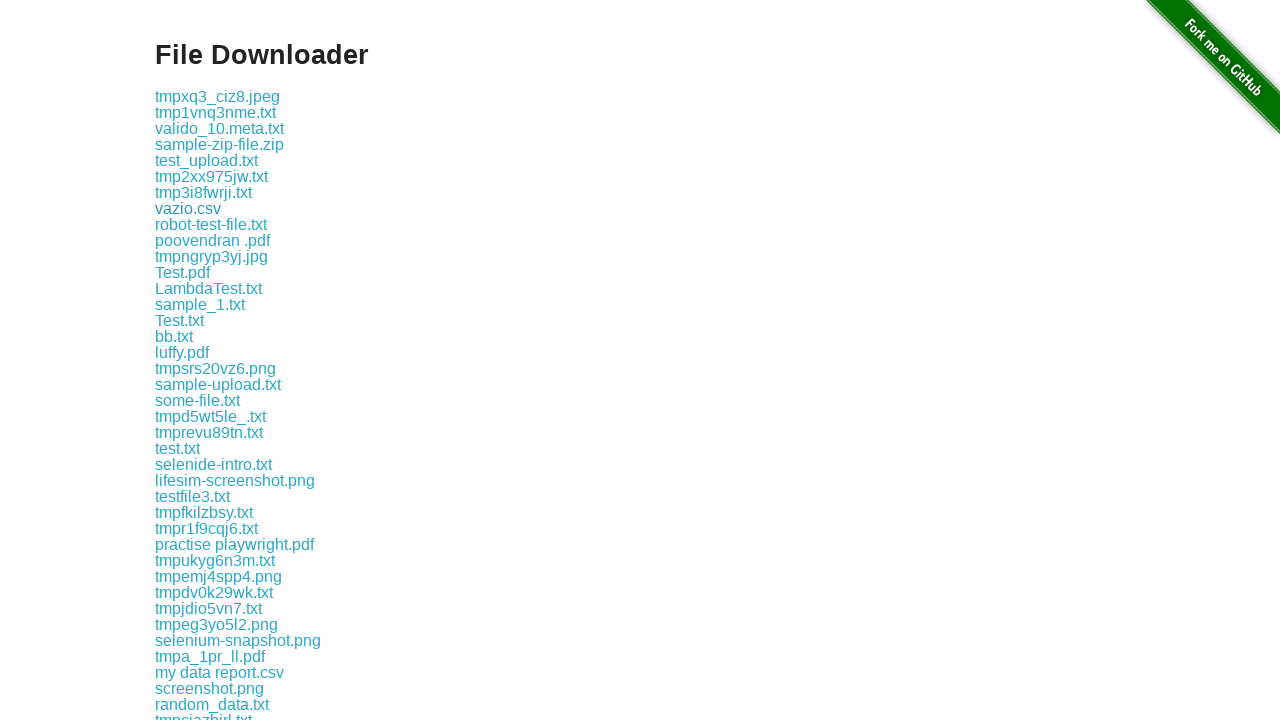

Waited 500ms for download to start
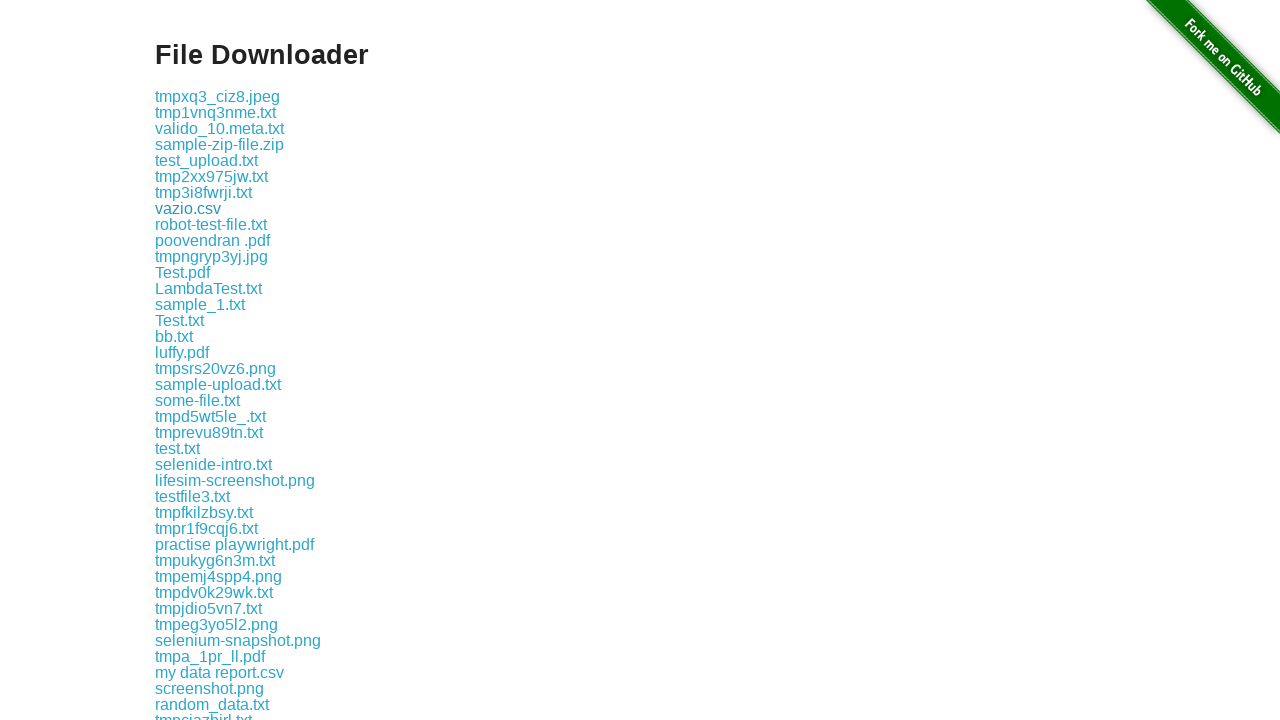

Clicked a download link at (211, 224) on a[href*='download'] >> nth=8
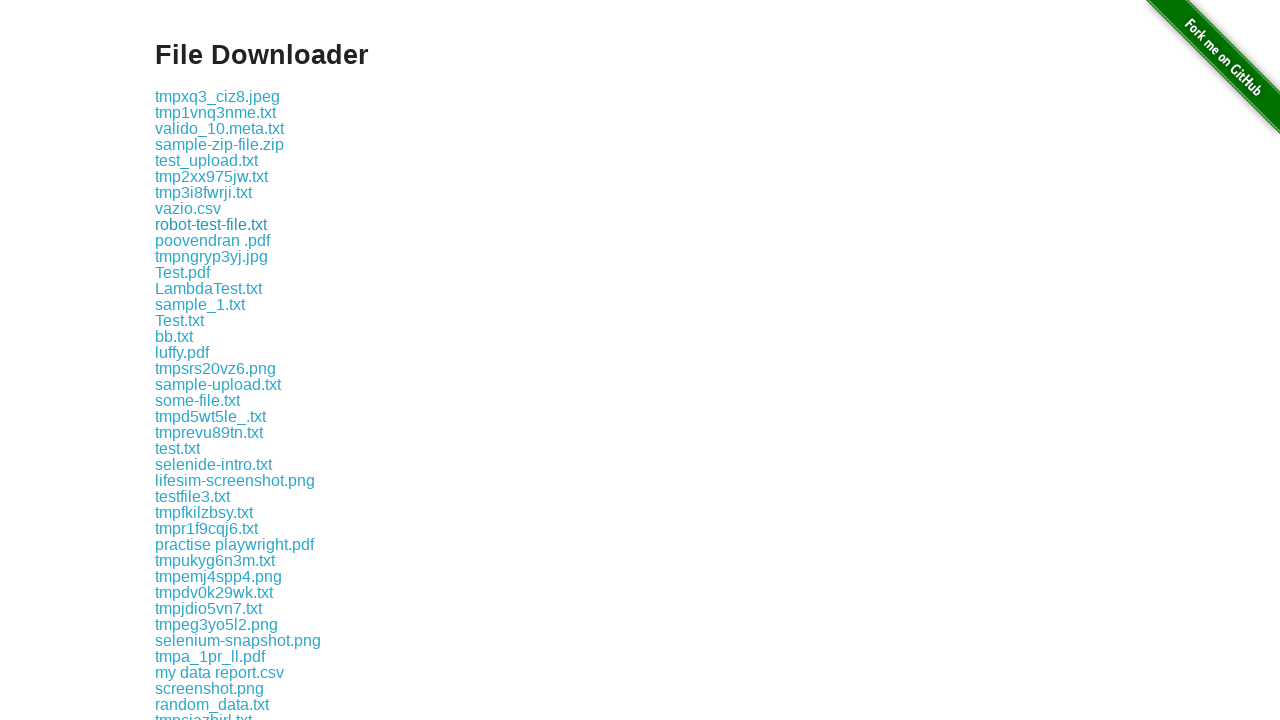

Waited 500ms for download to start
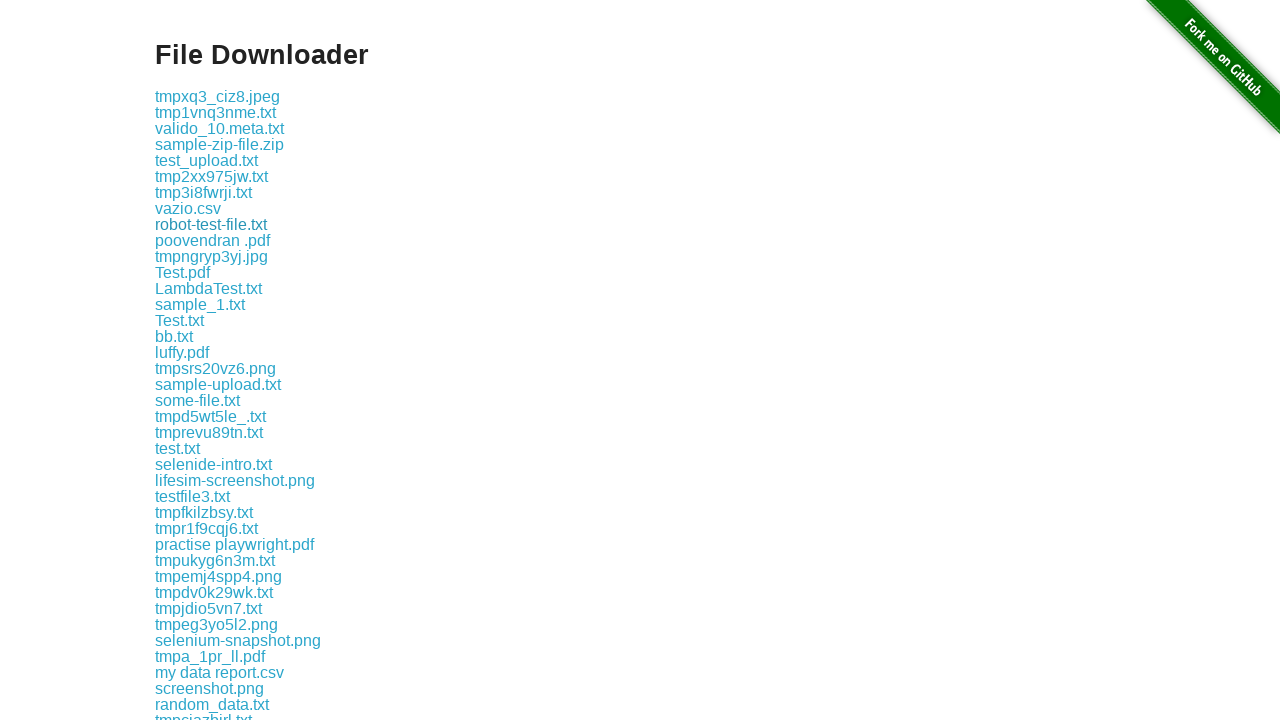

Clicked a download link at (212, 240) on a[href*='download'] >> nth=9
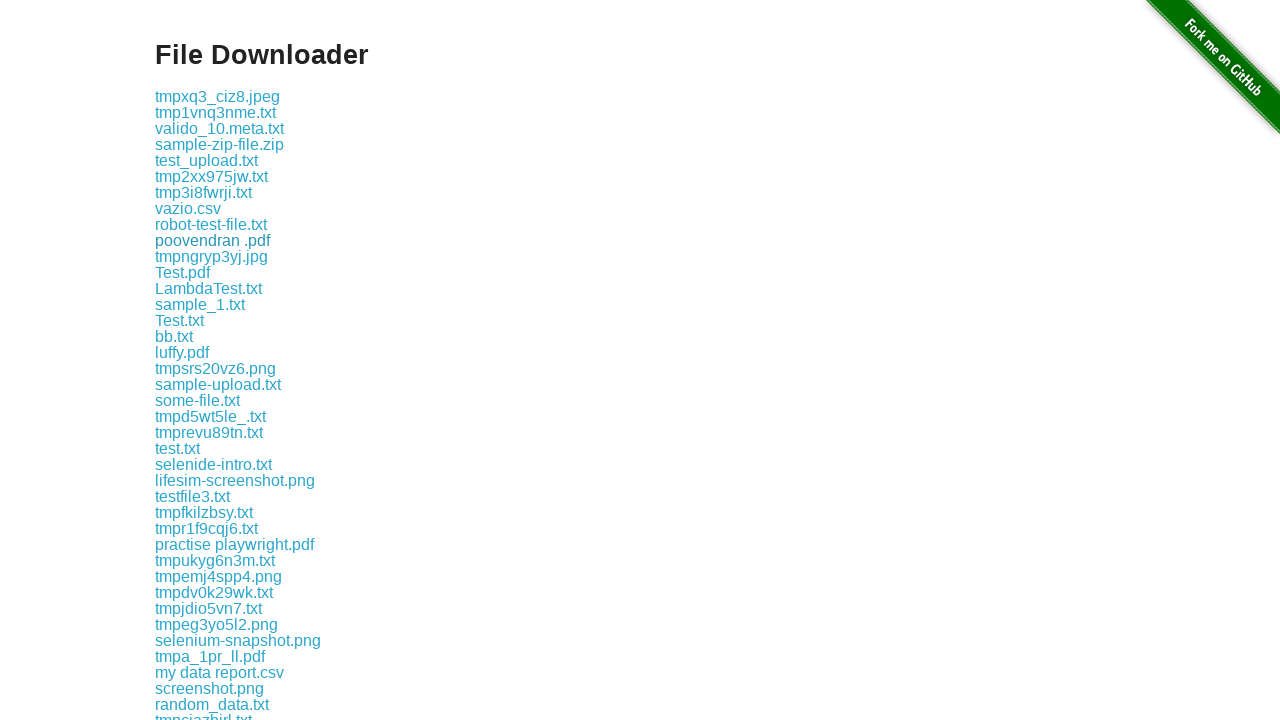

Waited 500ms for download to start
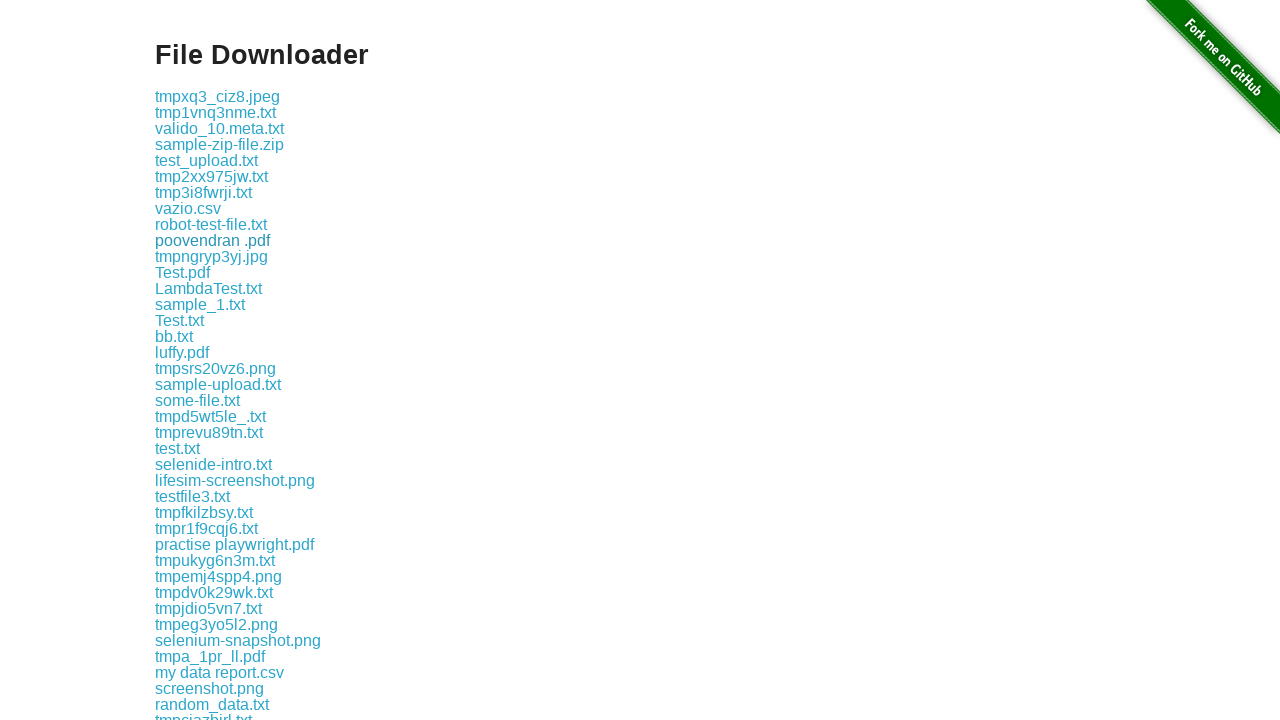

Clicked a download link at (212, 256) on a[href*='download'] >> nth=10
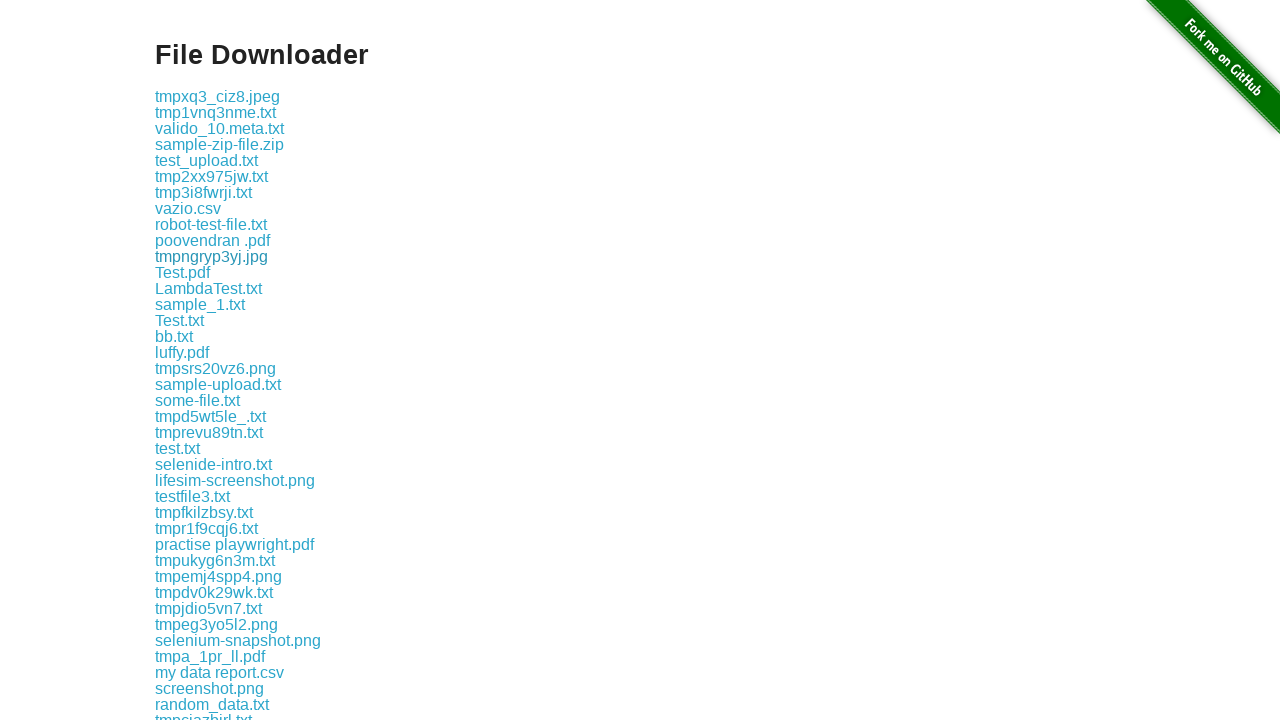

Waited 500ms for download to start
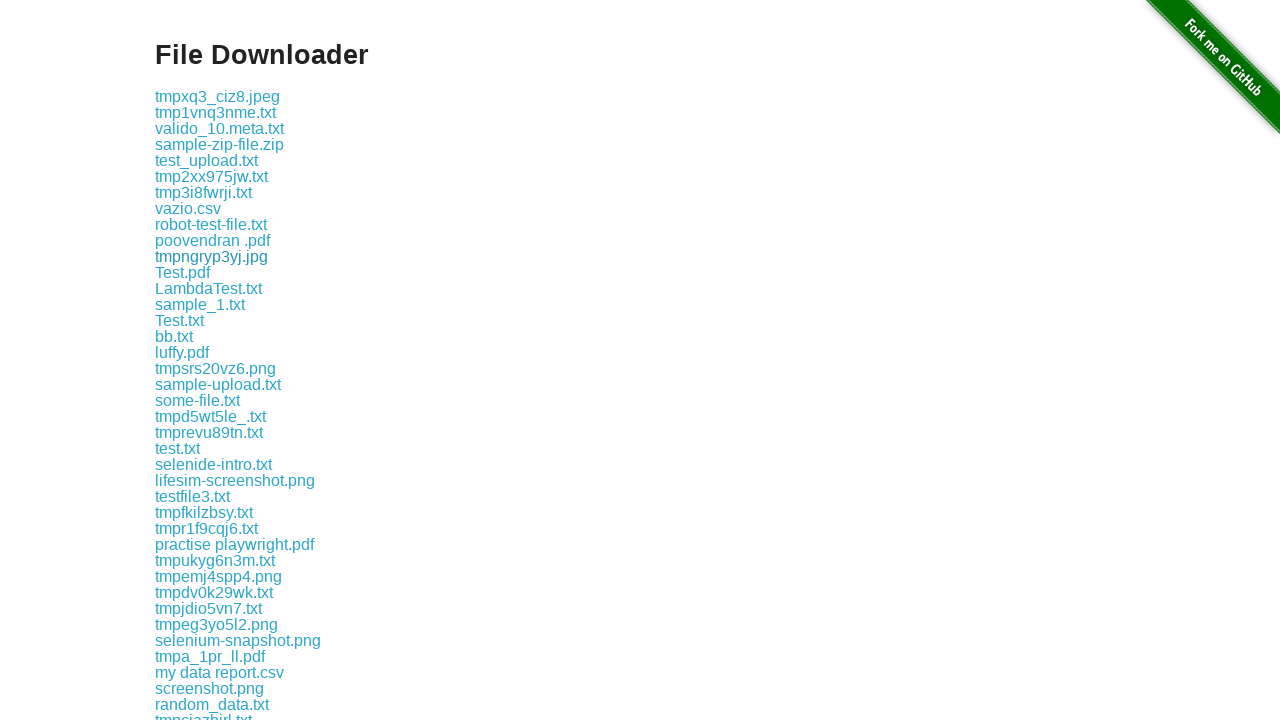

Clicked a download link at (182, 272) on a[href*='download'] >> nth=11
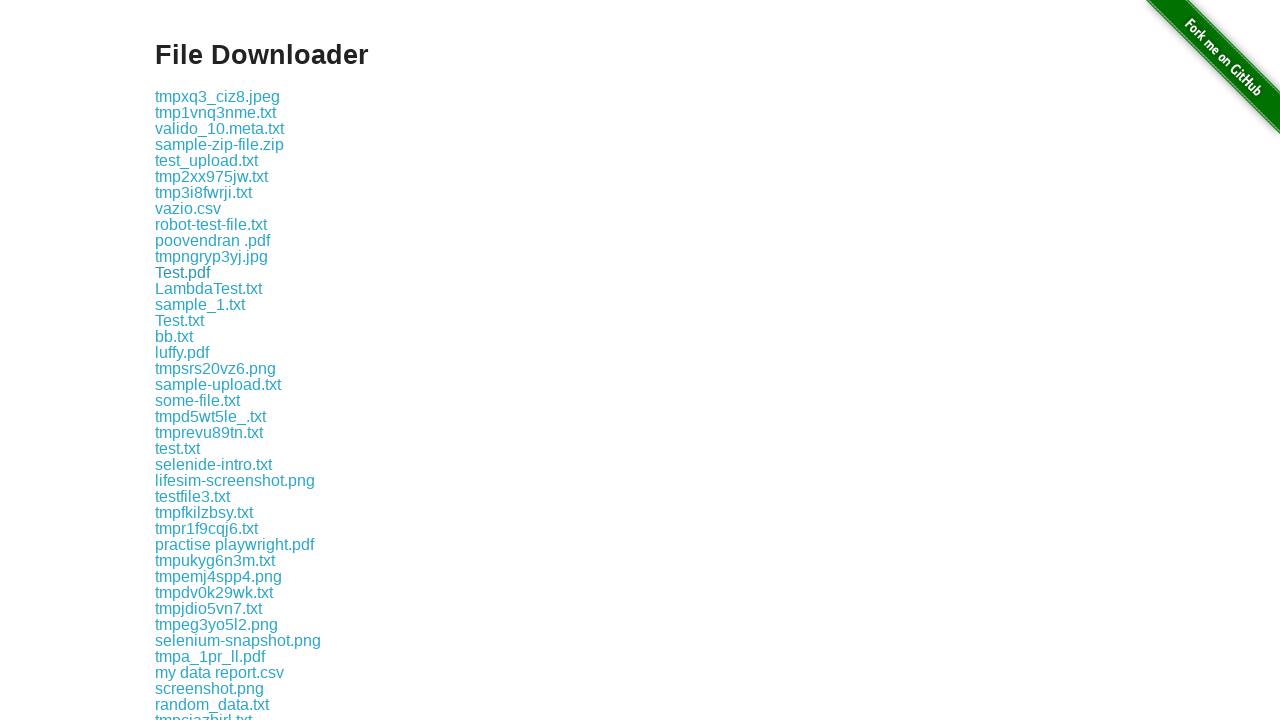

Waited 500ms for download to start
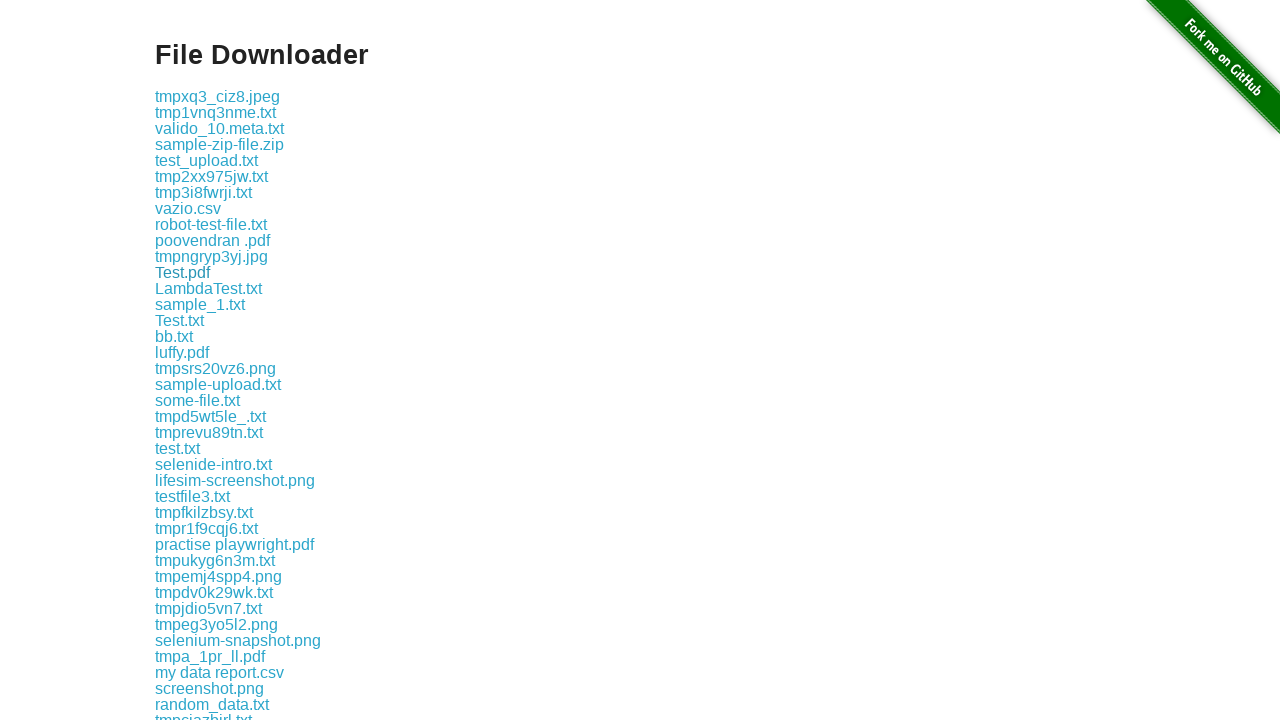

Clicked a download link at (208, 288) on a[href*='download'] >> nth=12
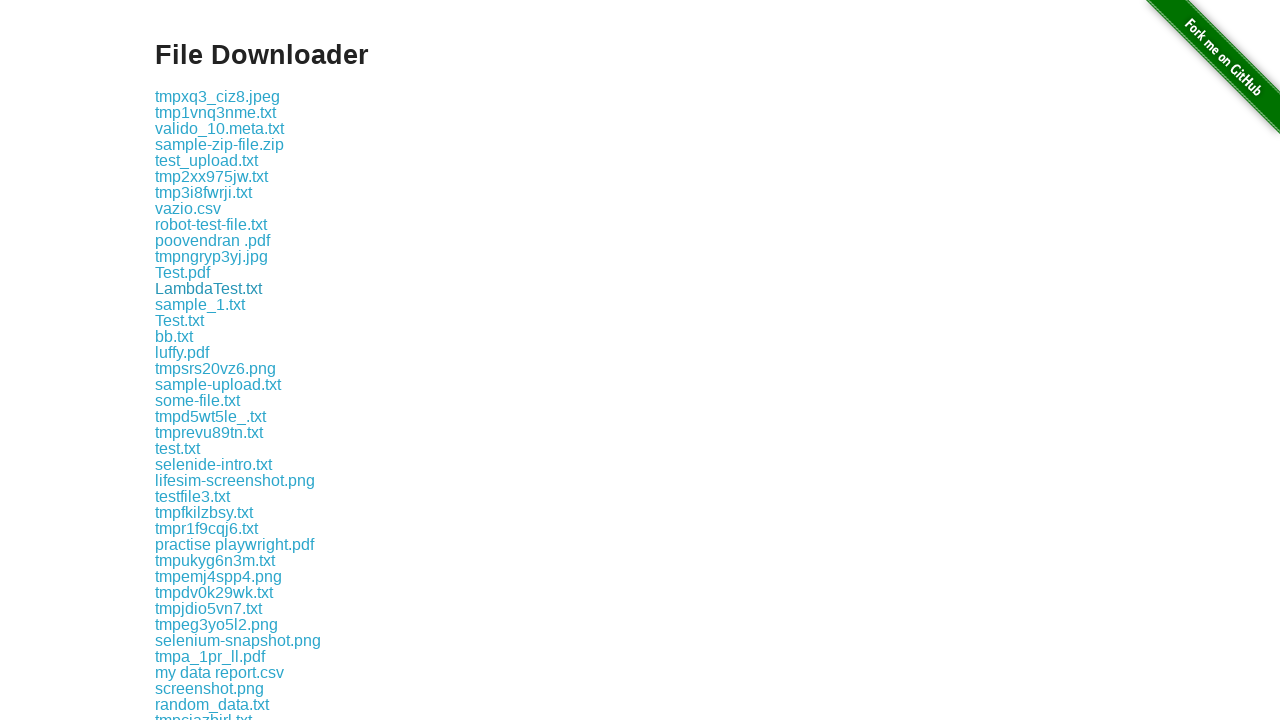

Waited 500ms for download to start
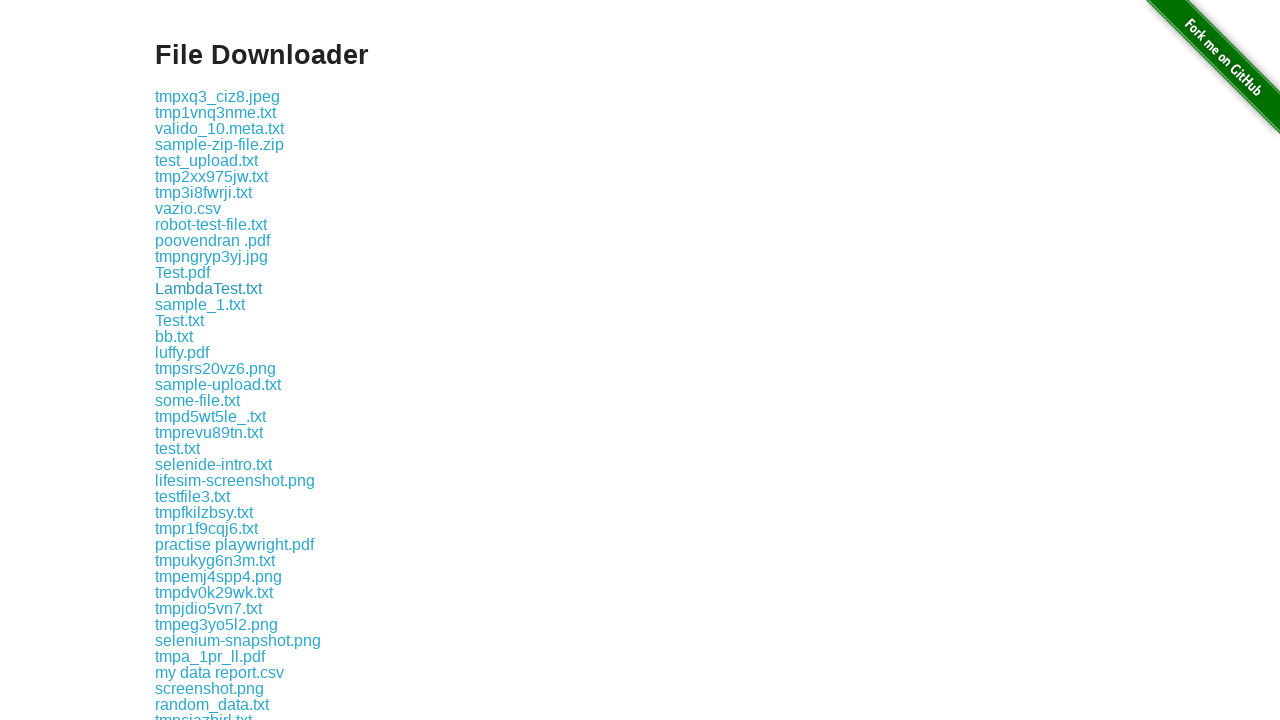

Clicked a download link at (200, 304) on a[href*='download'] >> nth=13
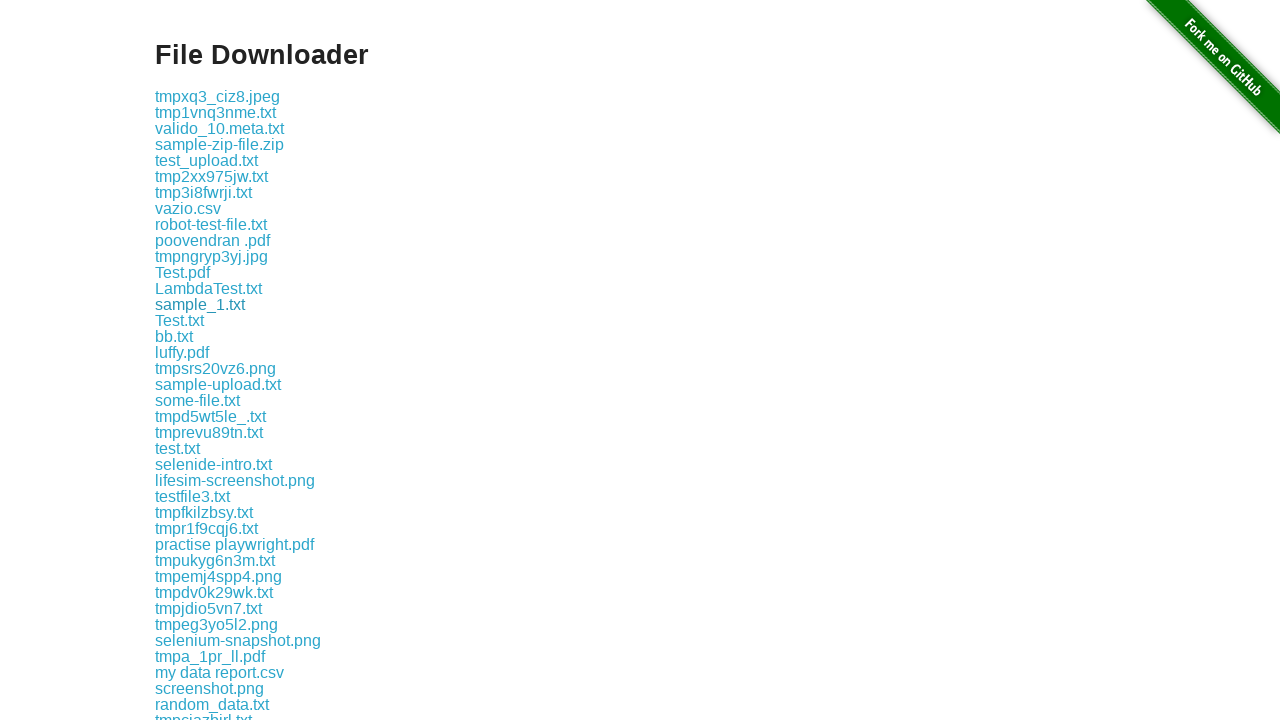

Waited 500ms for download to start
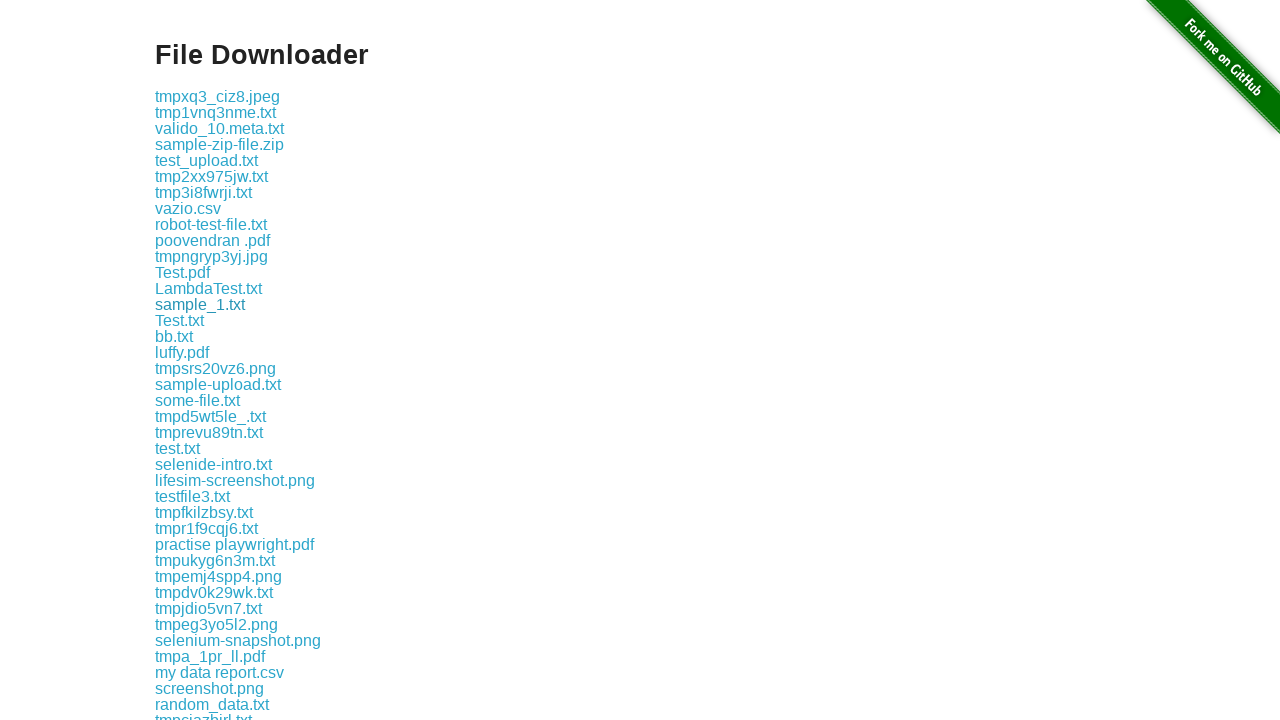

Clicked a download link at (180, 320) on a[href*='download'] >> nth=14
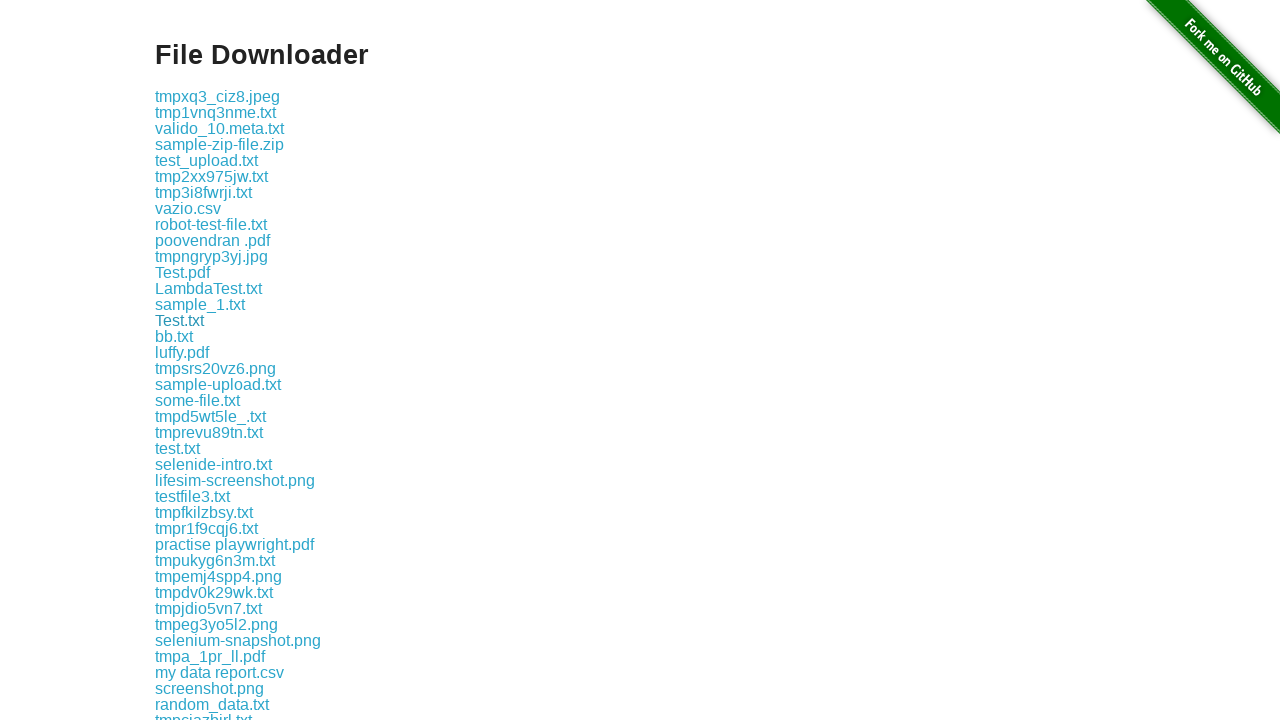

Waited 500ms for download to start
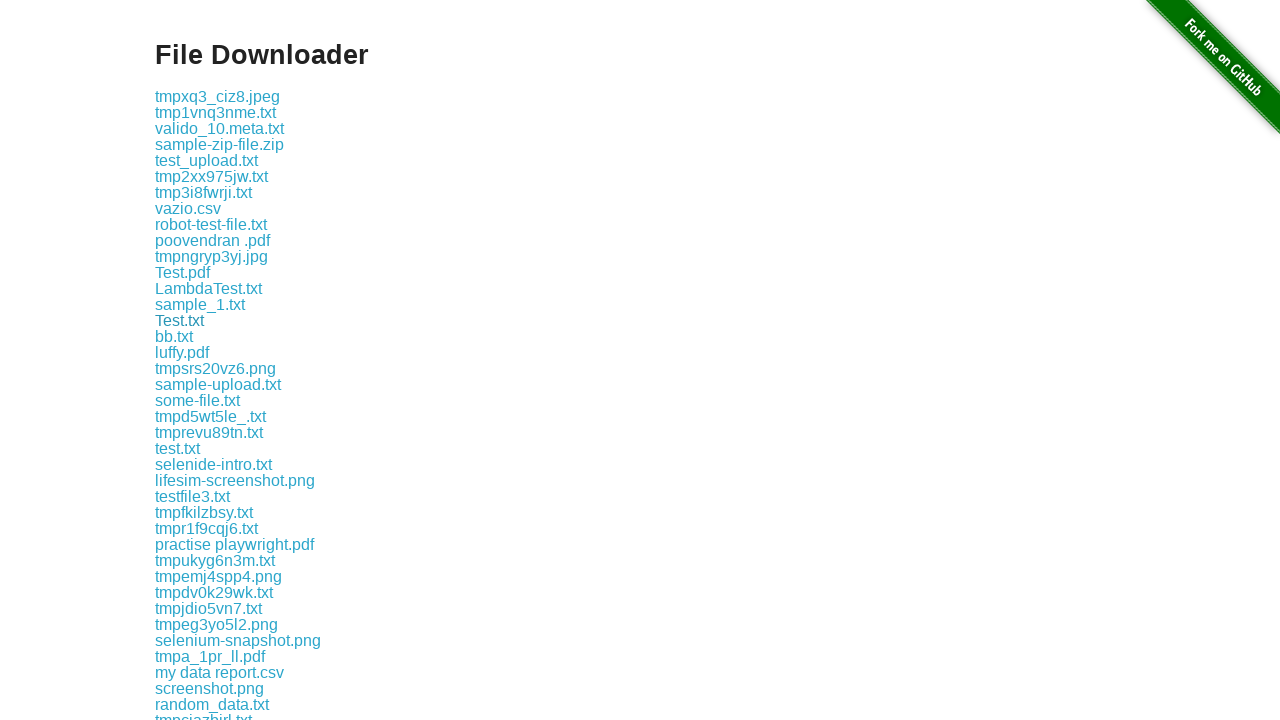

Clicked a download link at (174, 336) on a[href*='download'] >> nth=15
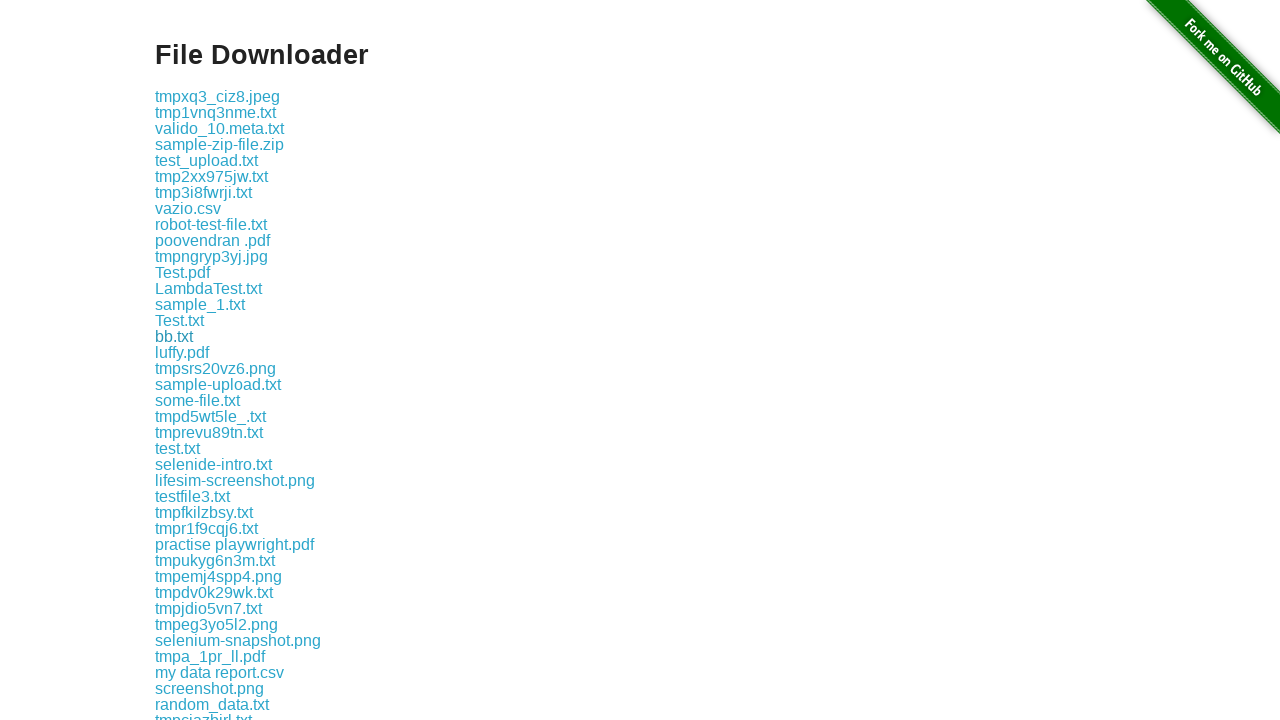

Waited 500ms for download to start
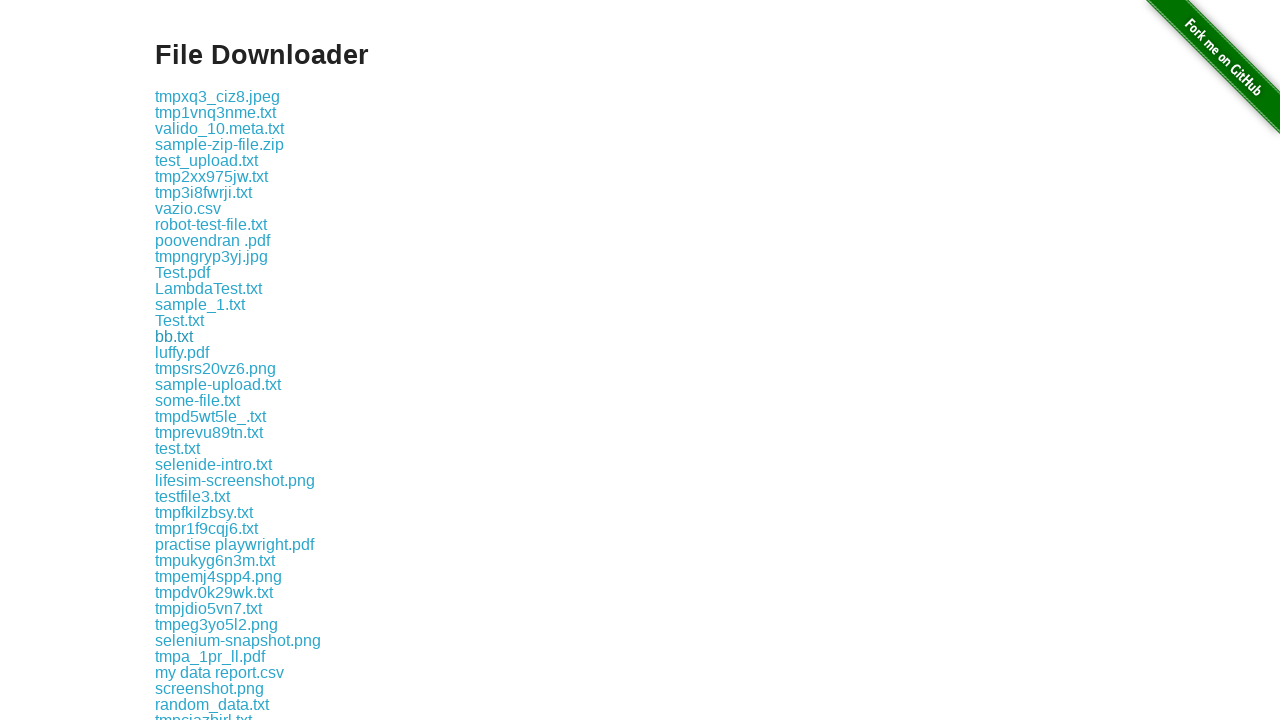

Clicked a download link at (182, 352) on a[href*='download'] >> nth=16
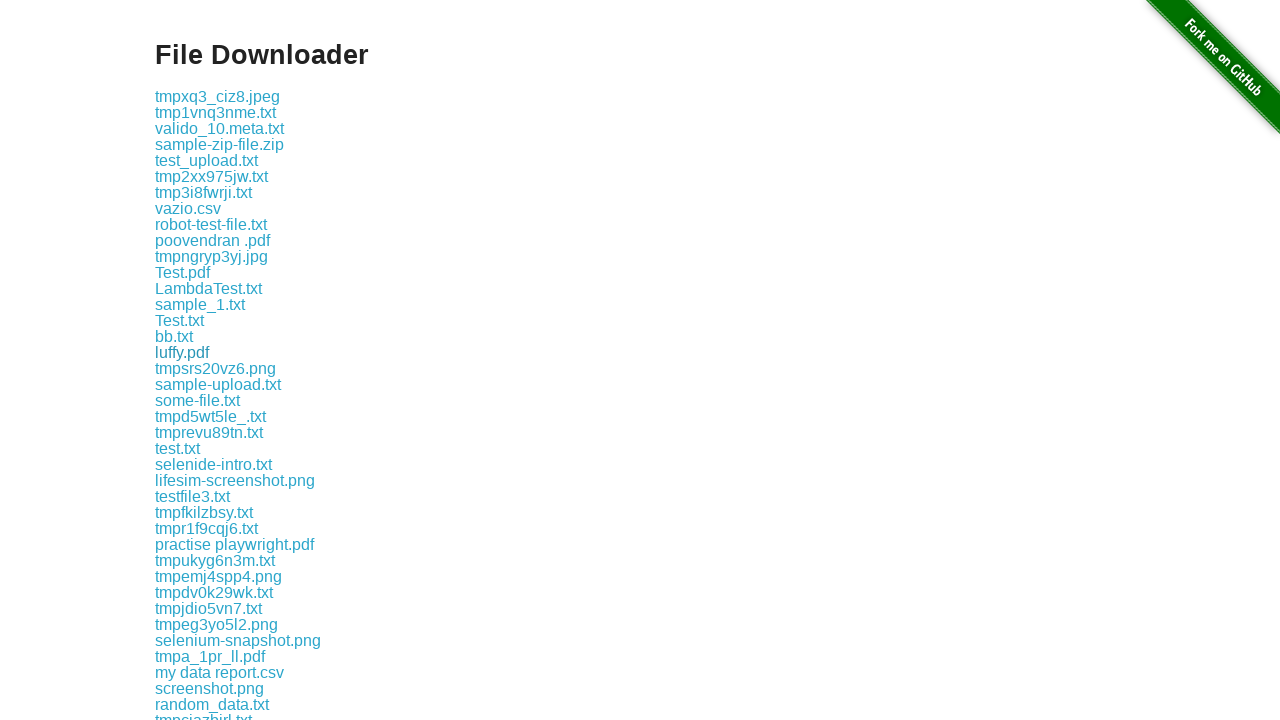

Waited 500ms for download to start
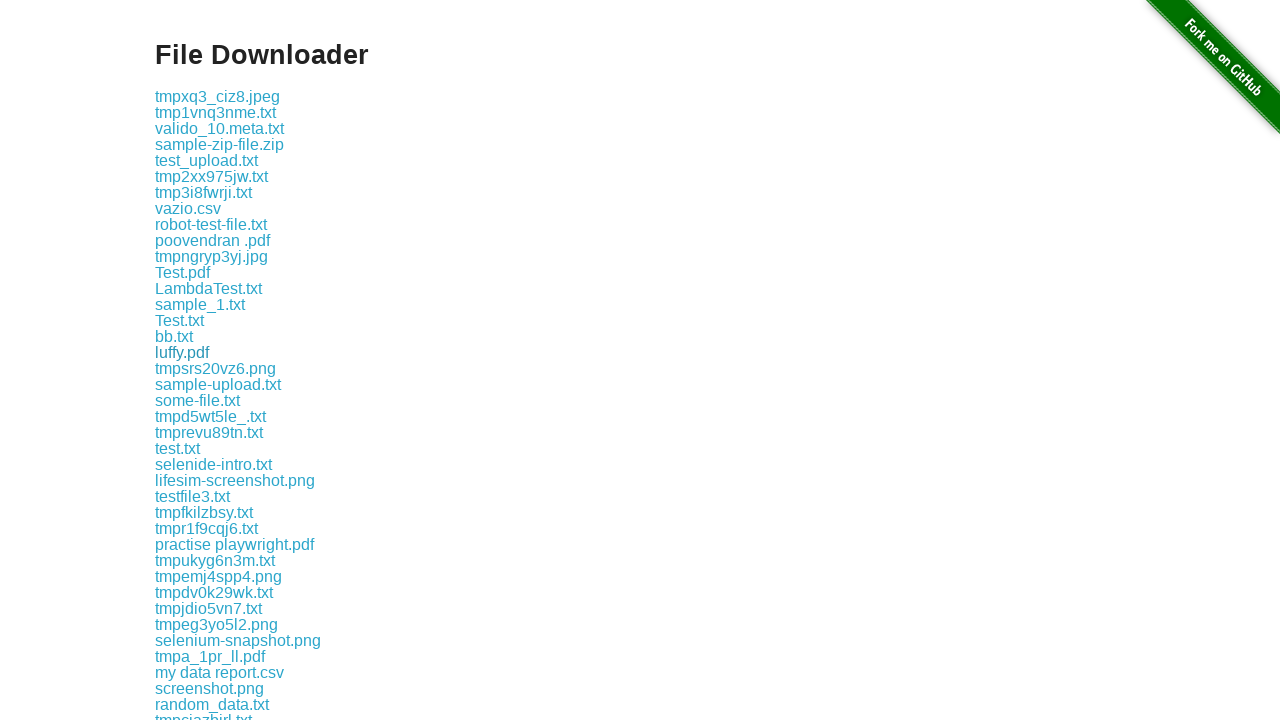

Clicked a download link at (216, 368) on a[href*='download'] >> nth=17
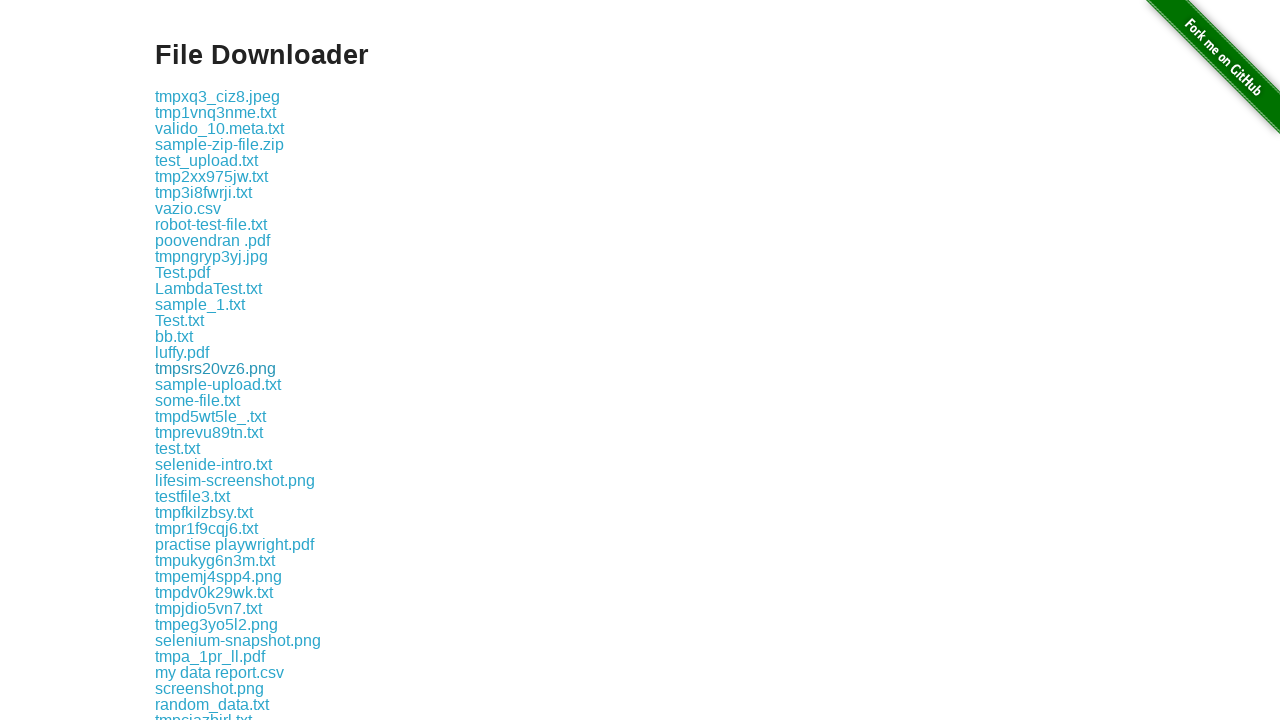

Waited 500ms for download to start
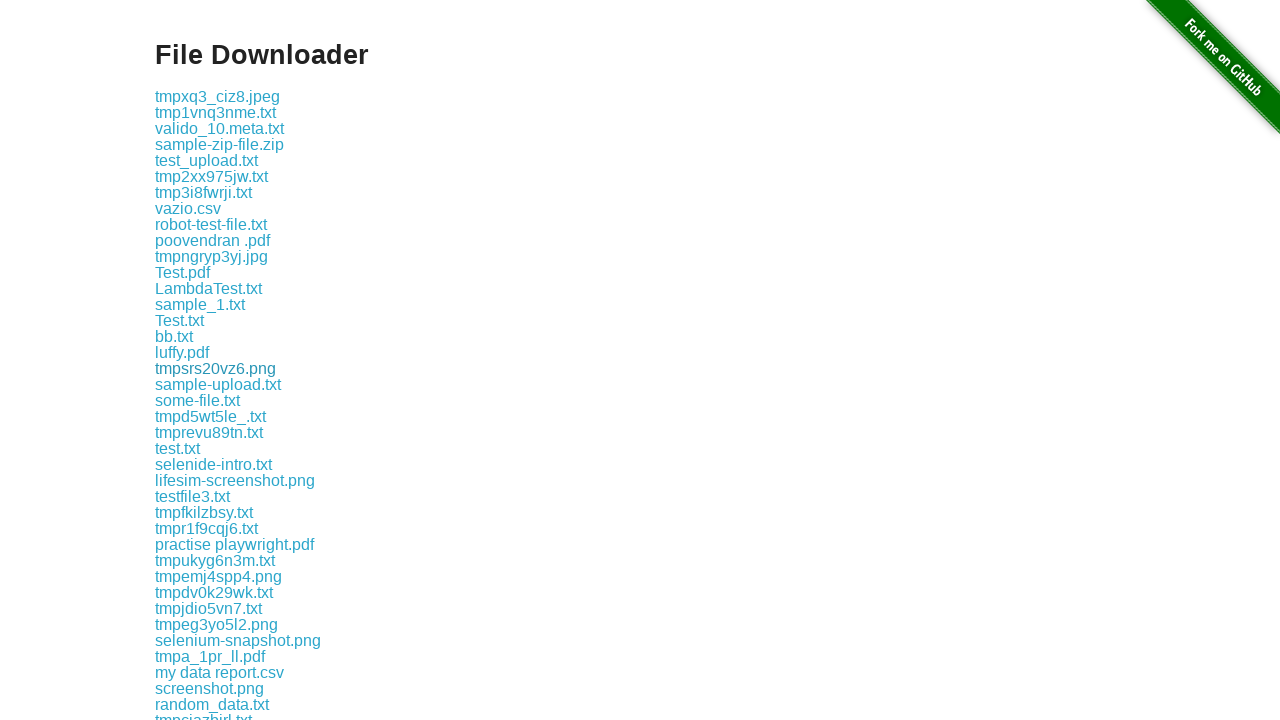

Clicked a download link at (218, 384) on a[href*='download'] >> nth=18
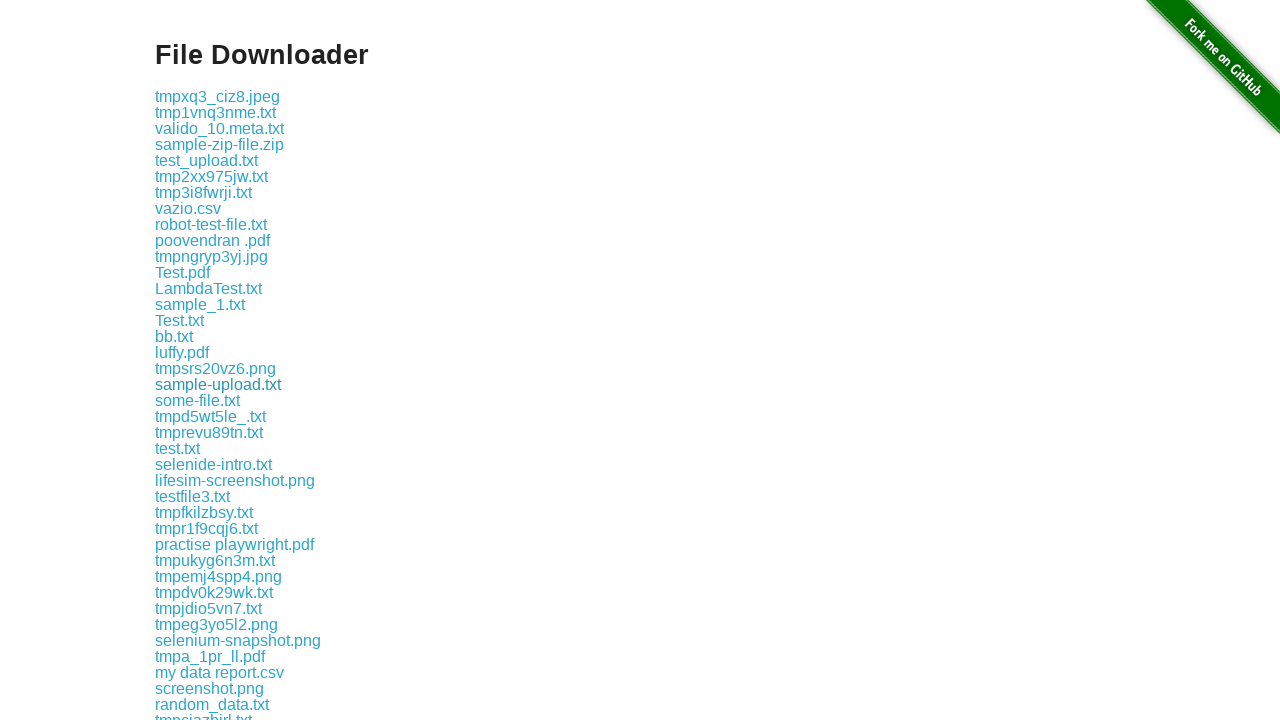

Waited 500ms for download to start
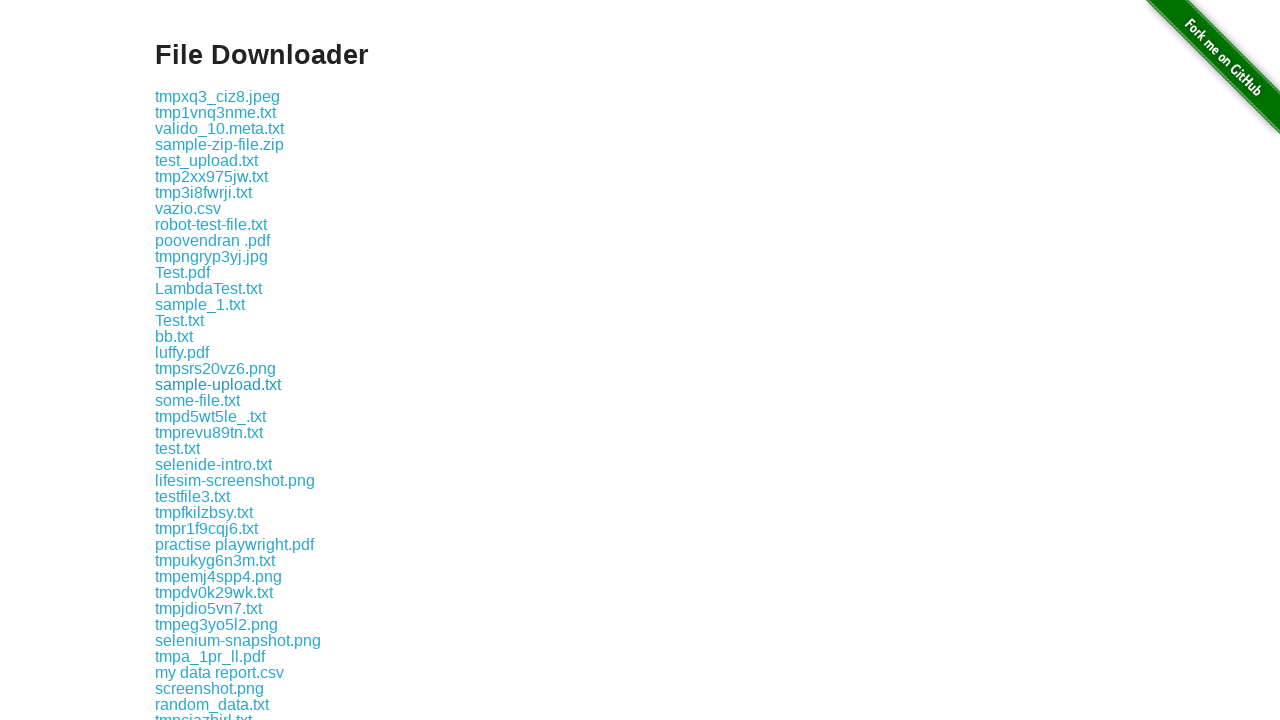

Clicked a download link at (198, 400) on a[href*='download'] >> nth=19
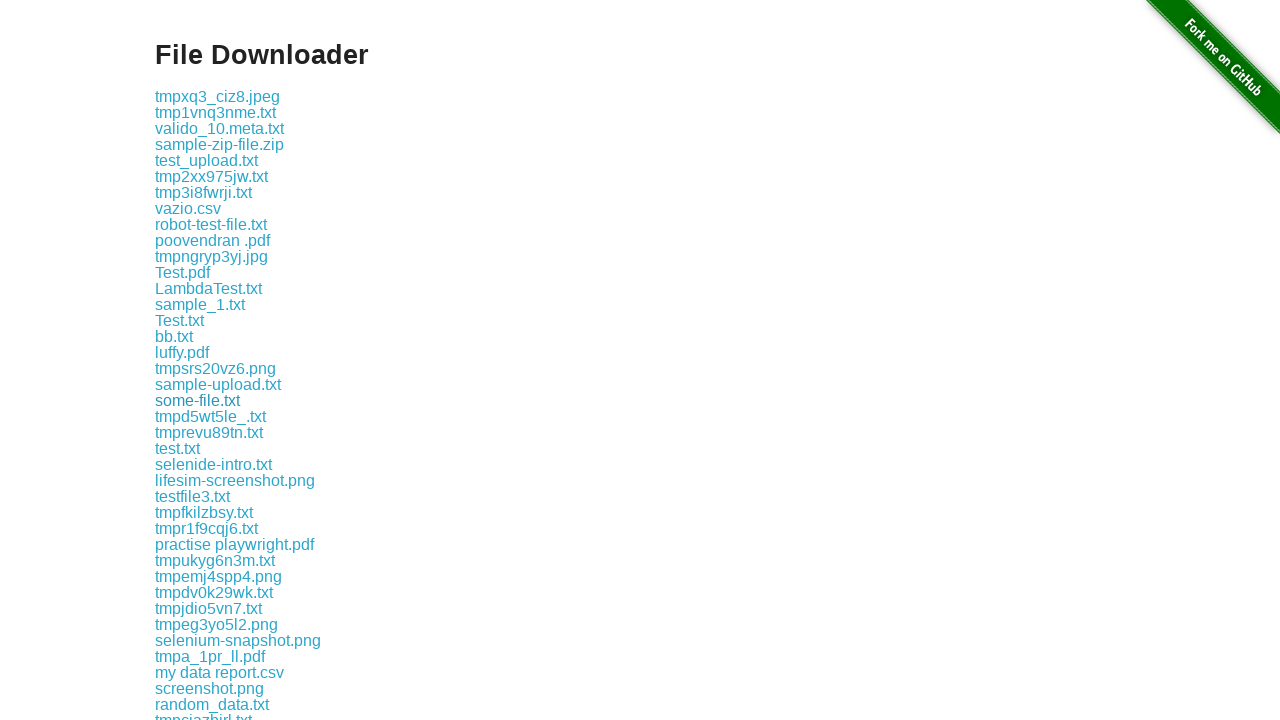

Waited 500ms for download to start
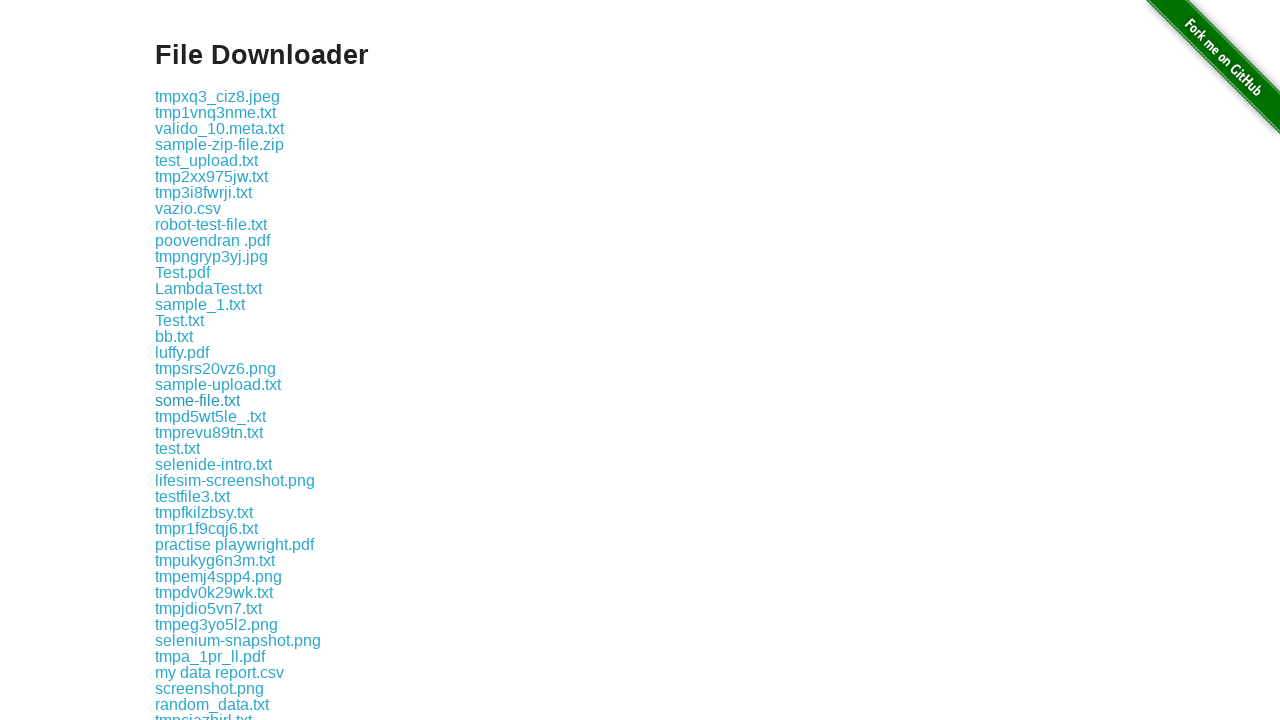

Clicked a download link at (210, 416) on a[href*='download'] >> nth=20
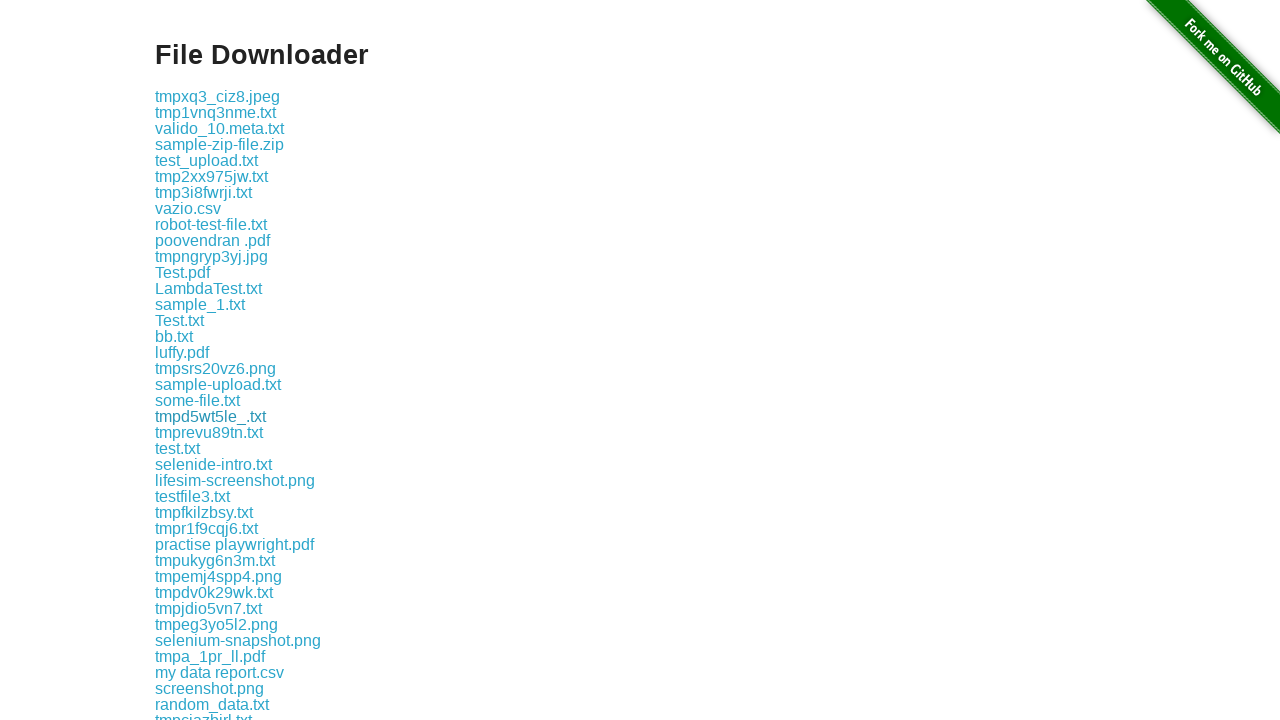

Waited 500ms for download to start
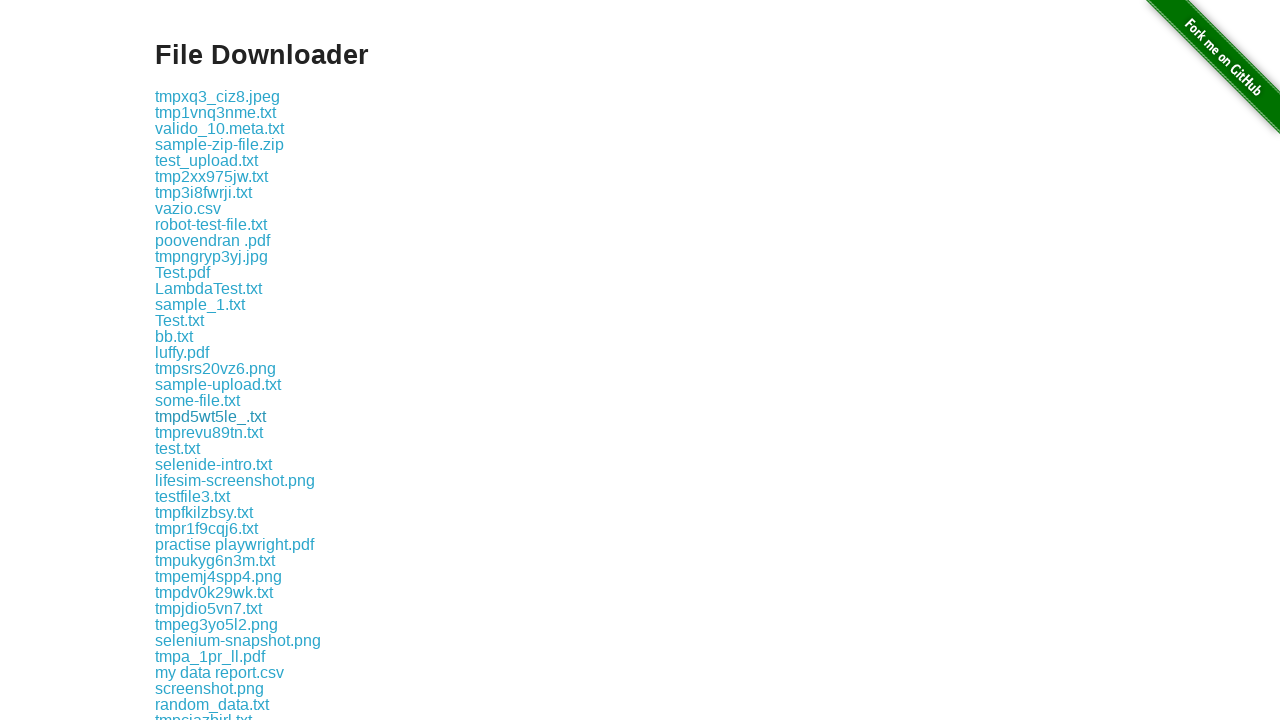

Clicked a download link at (209, 432) on a[href*='download'] >> nth=21
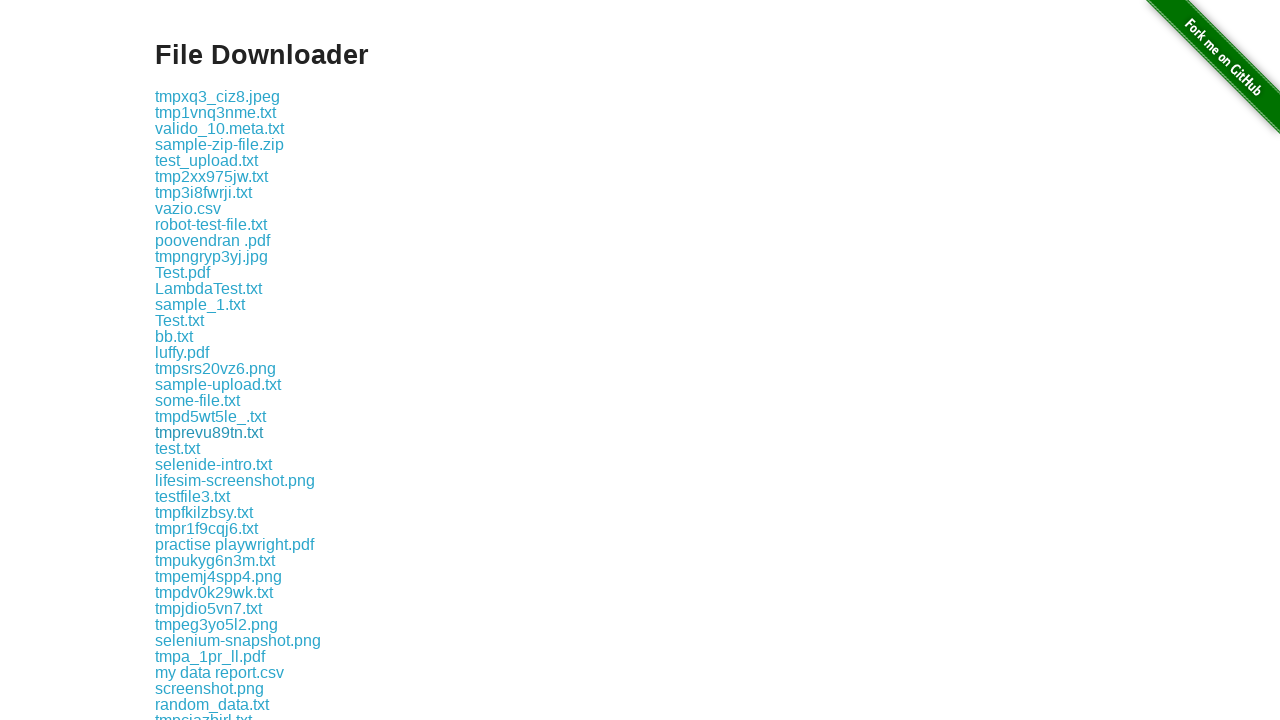

Waited 500ms for download to start
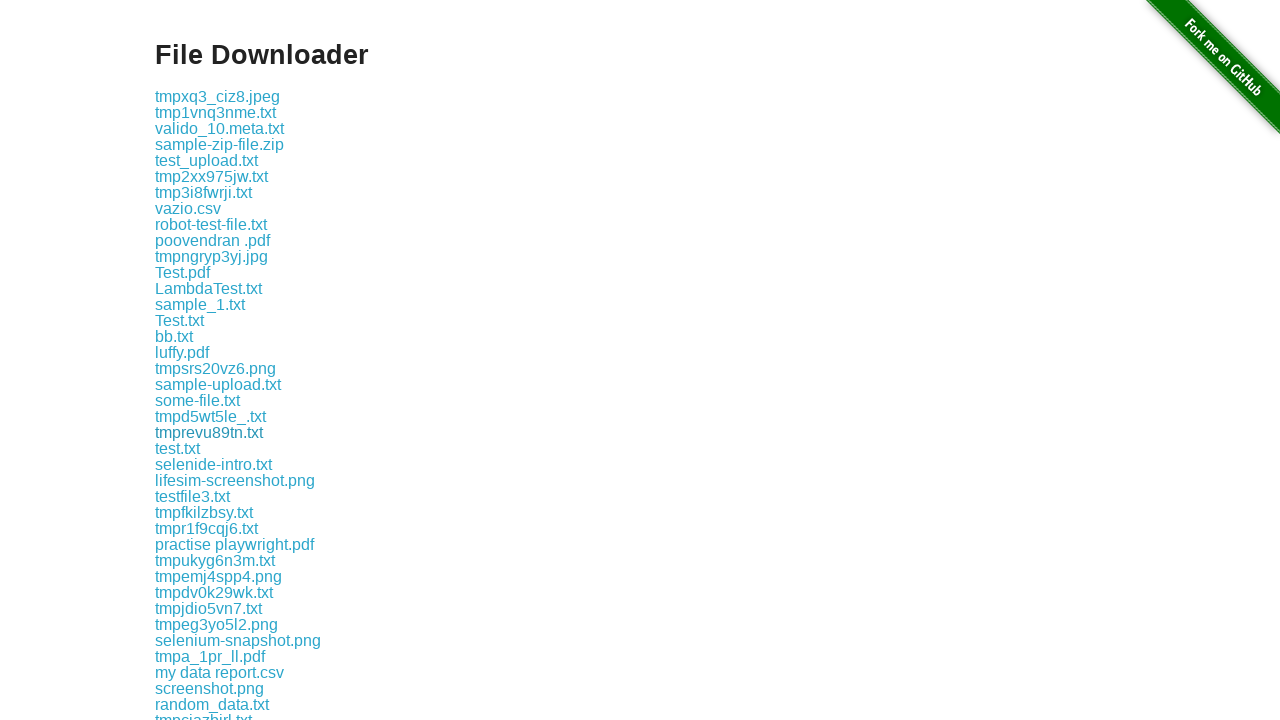

Clicked a download link at (178, 448) on a[href*='download'] >> nth=22
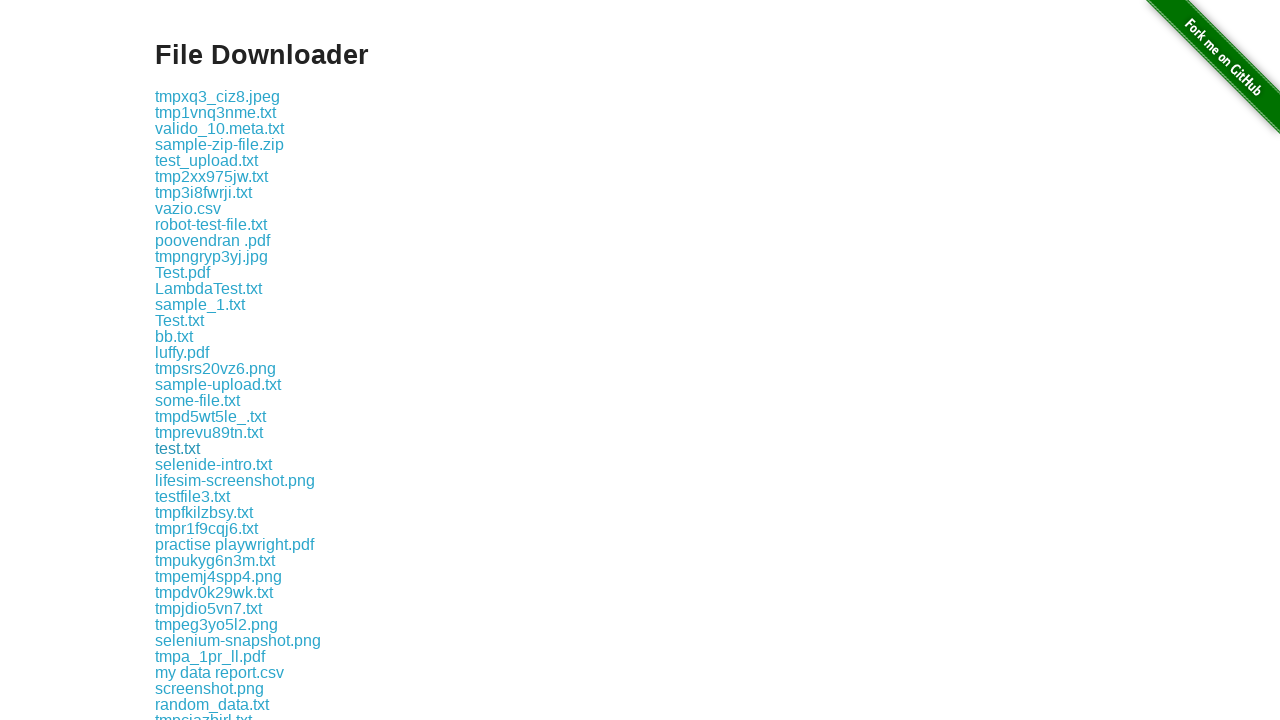

Waited 500ms for download to start
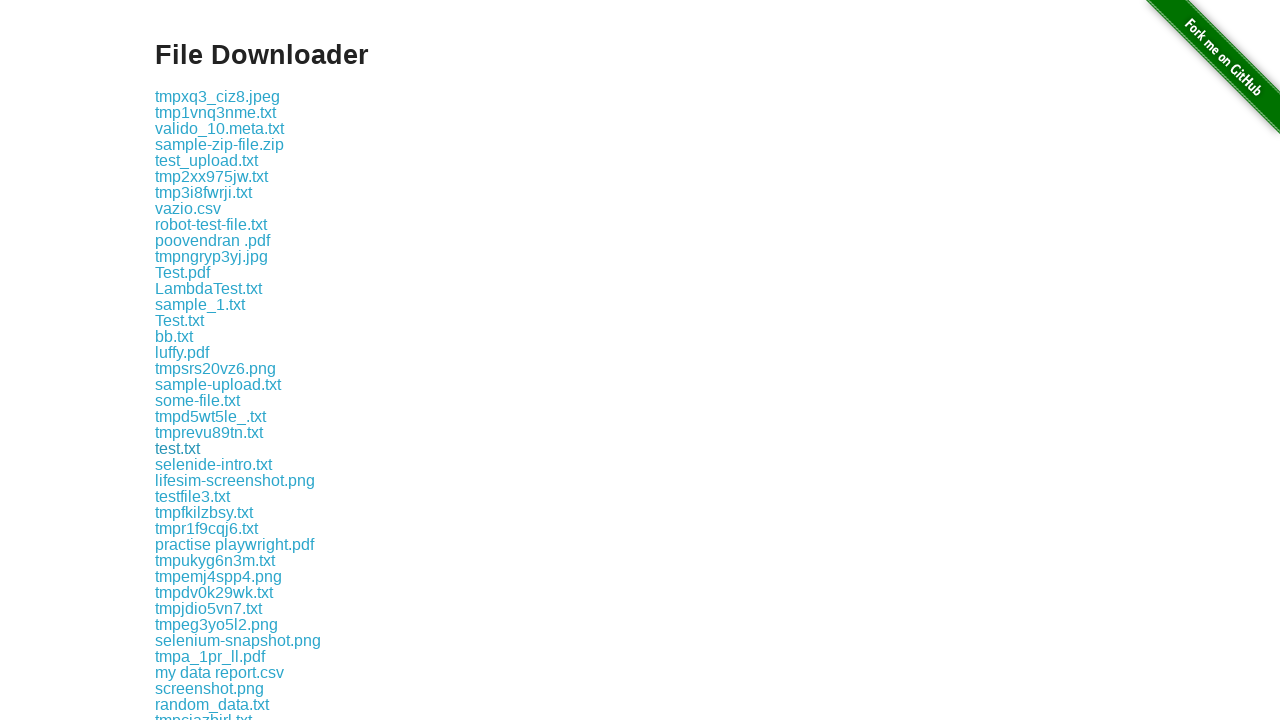

Clicked a download link at (214, 464) on a[href*='download'] >> nth=23
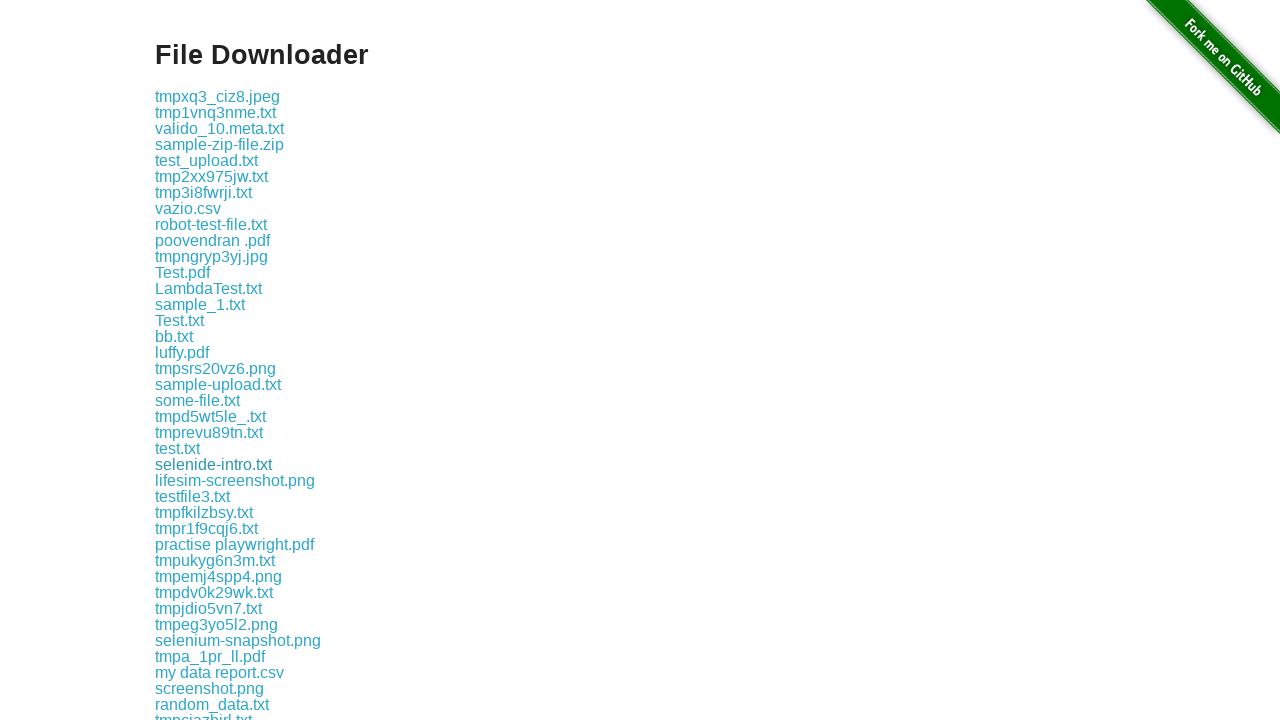

Waited 500ms for download to start
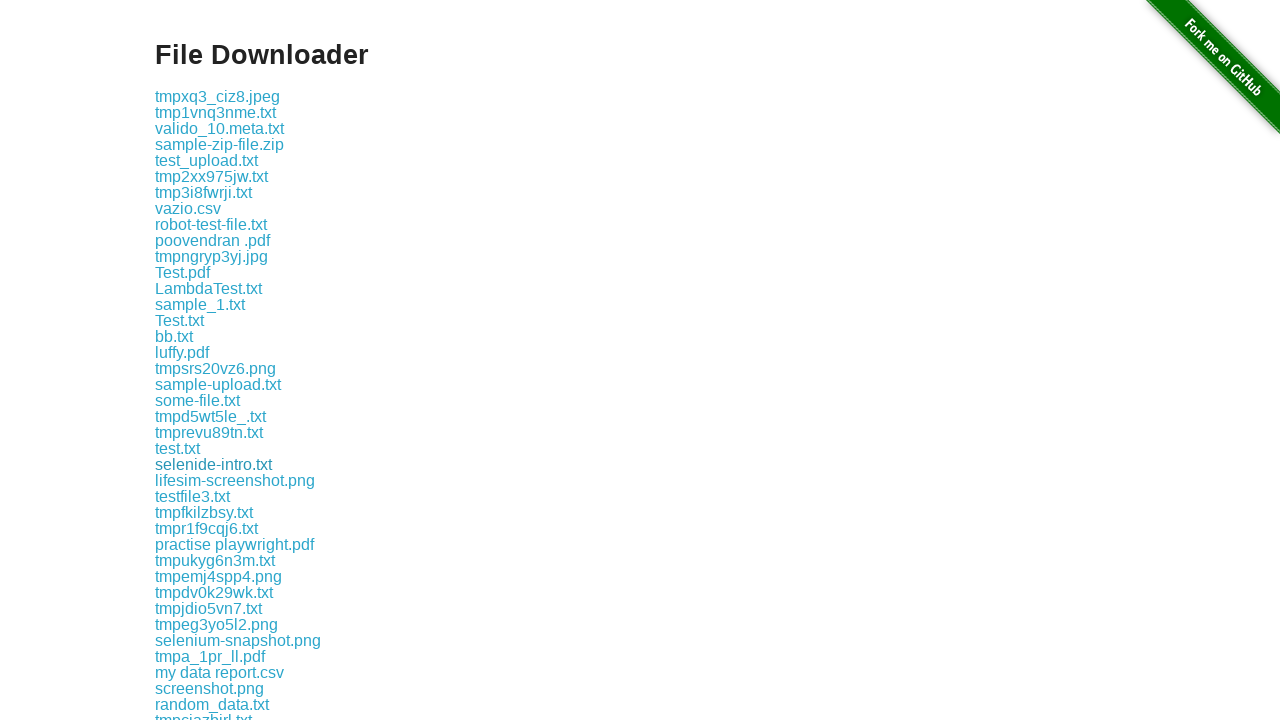

Clicked a download link at (235, 480) on a[href*='download'] >> nth=24
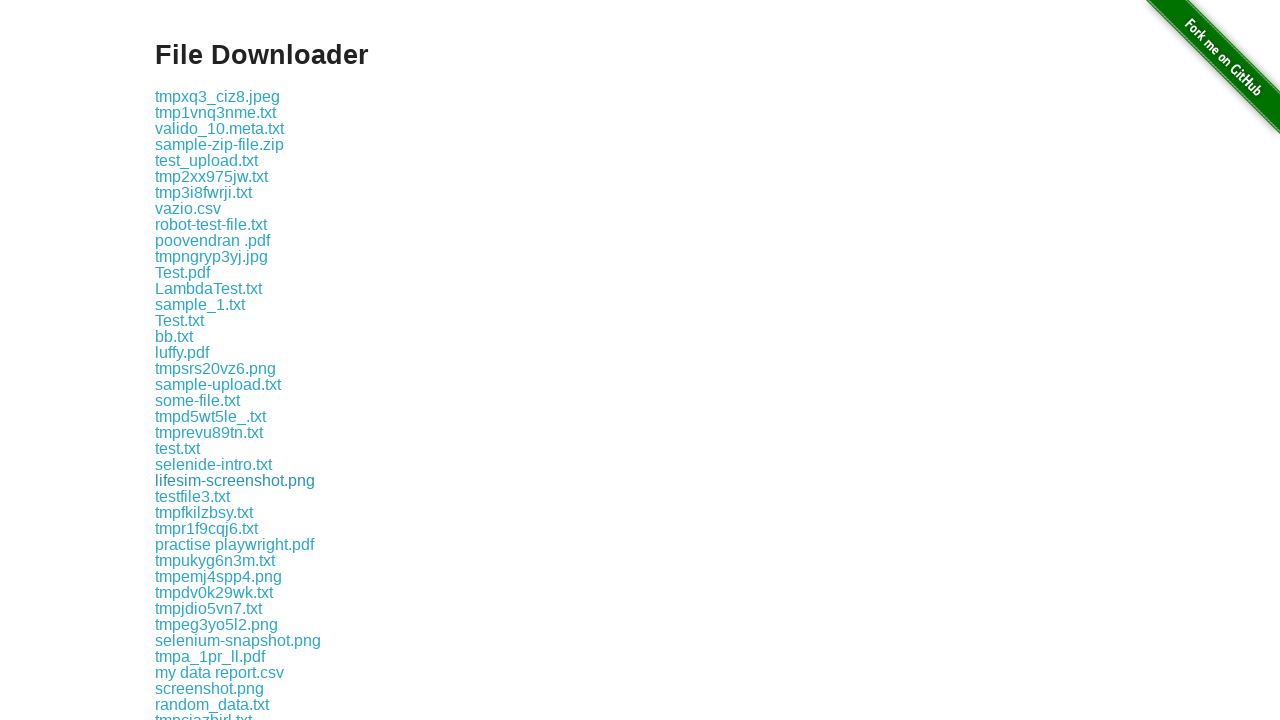

Waited 500ms for download to start
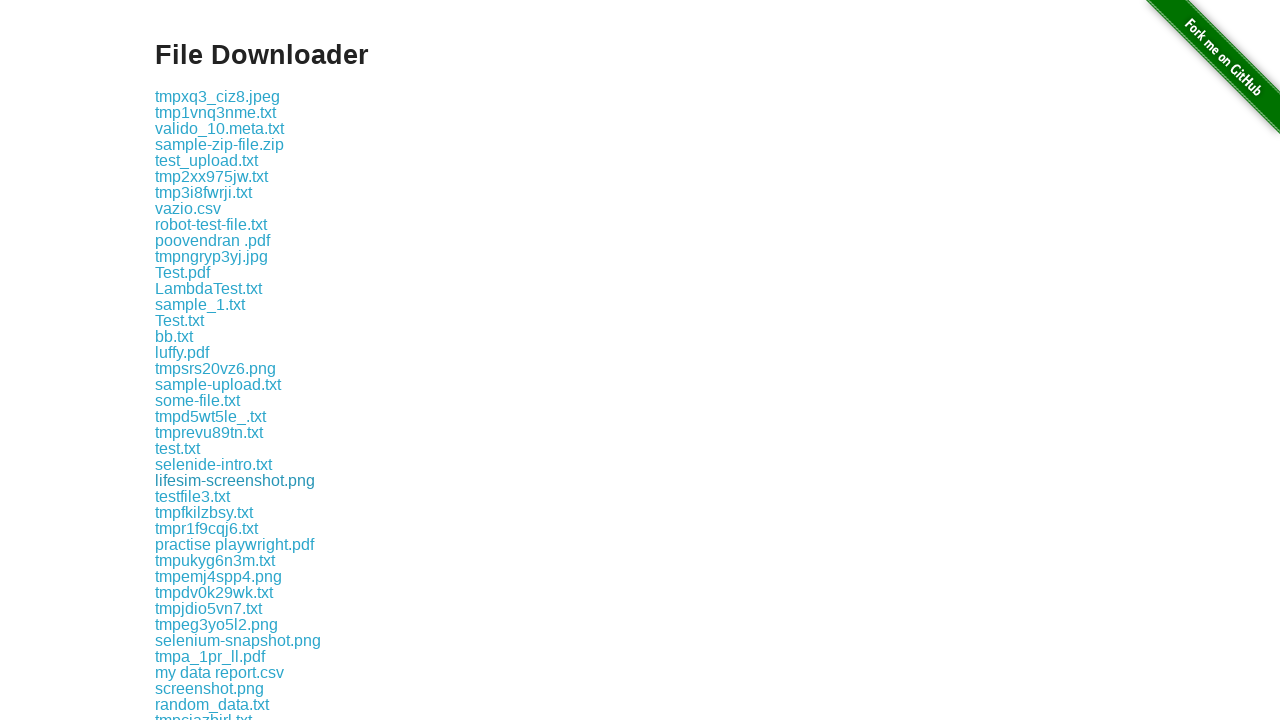

Clicked a download link at (192, 496) on a[href*='download'] >> nth=25
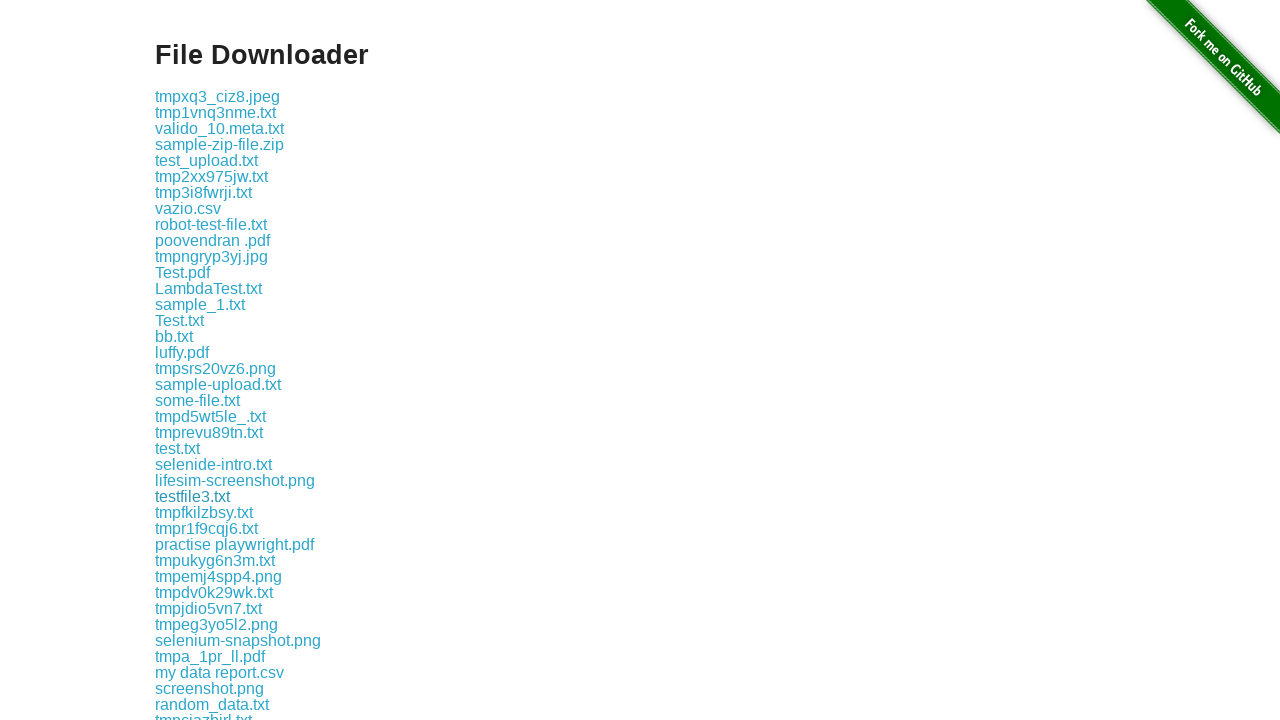

Waited 500ms for download to start
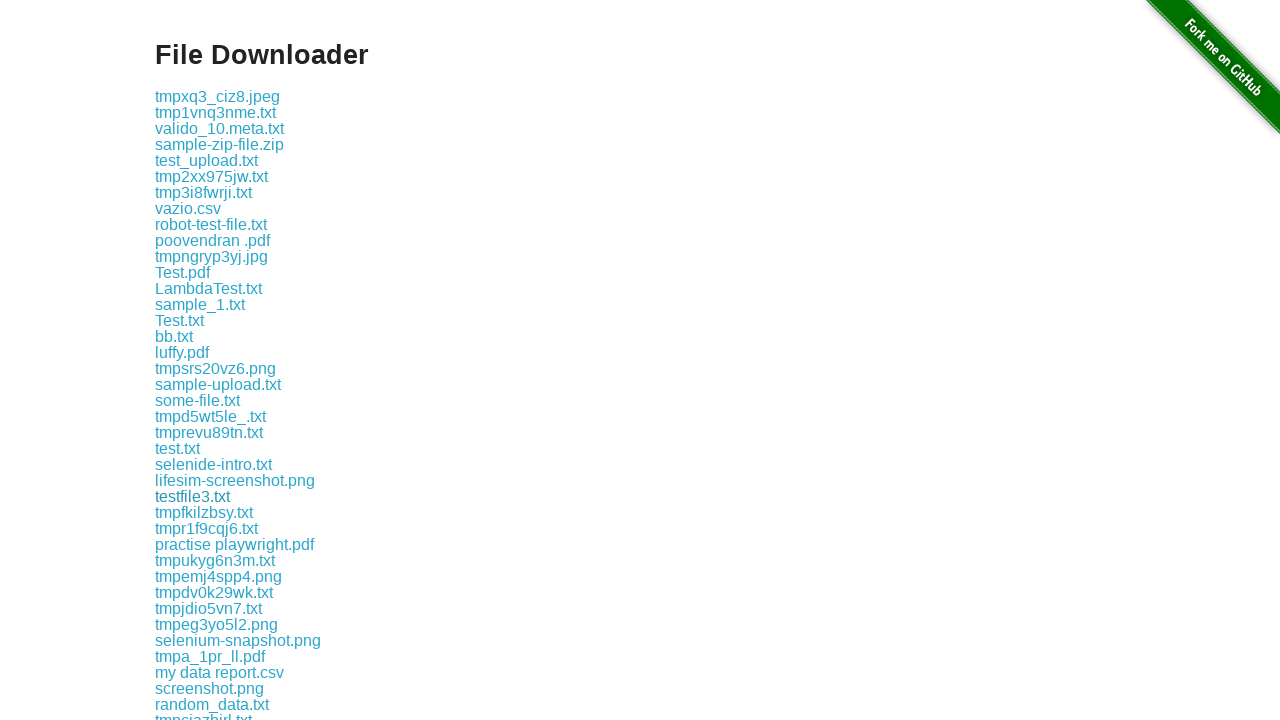

Clicked a download link at (204, 512) on a[href*='download'] >> nth=26
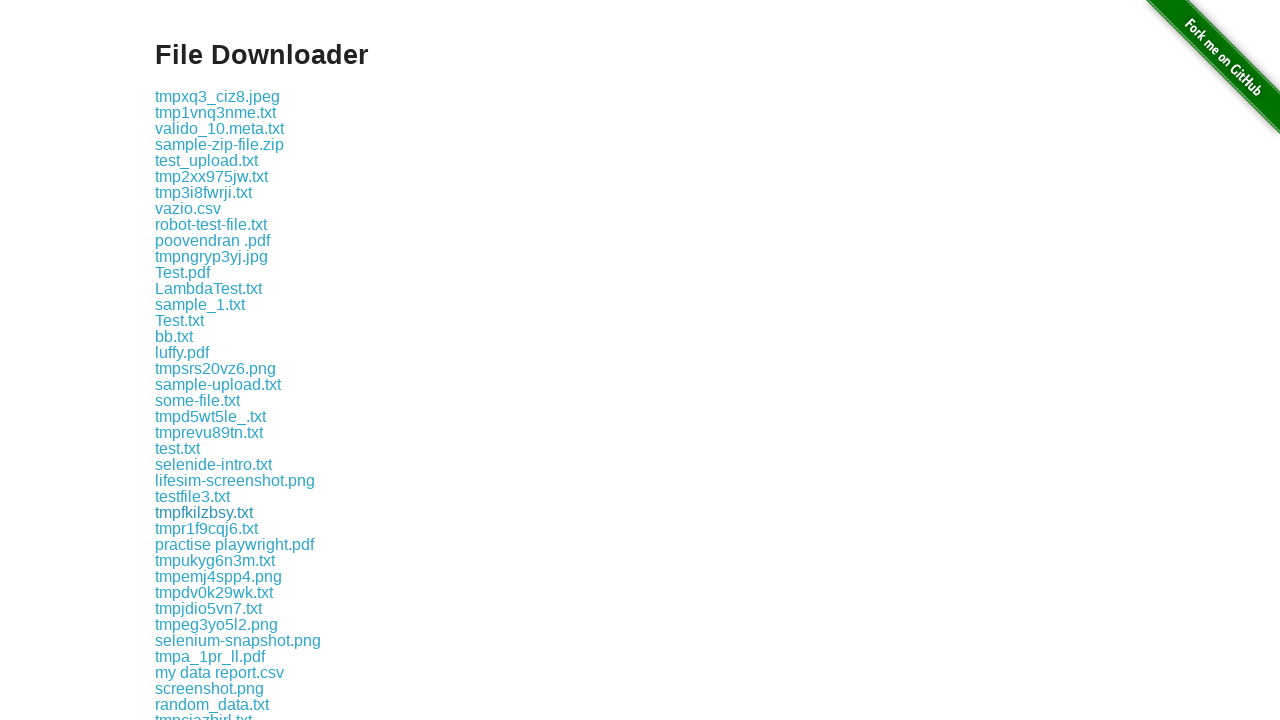

Waited 500ms for download to start
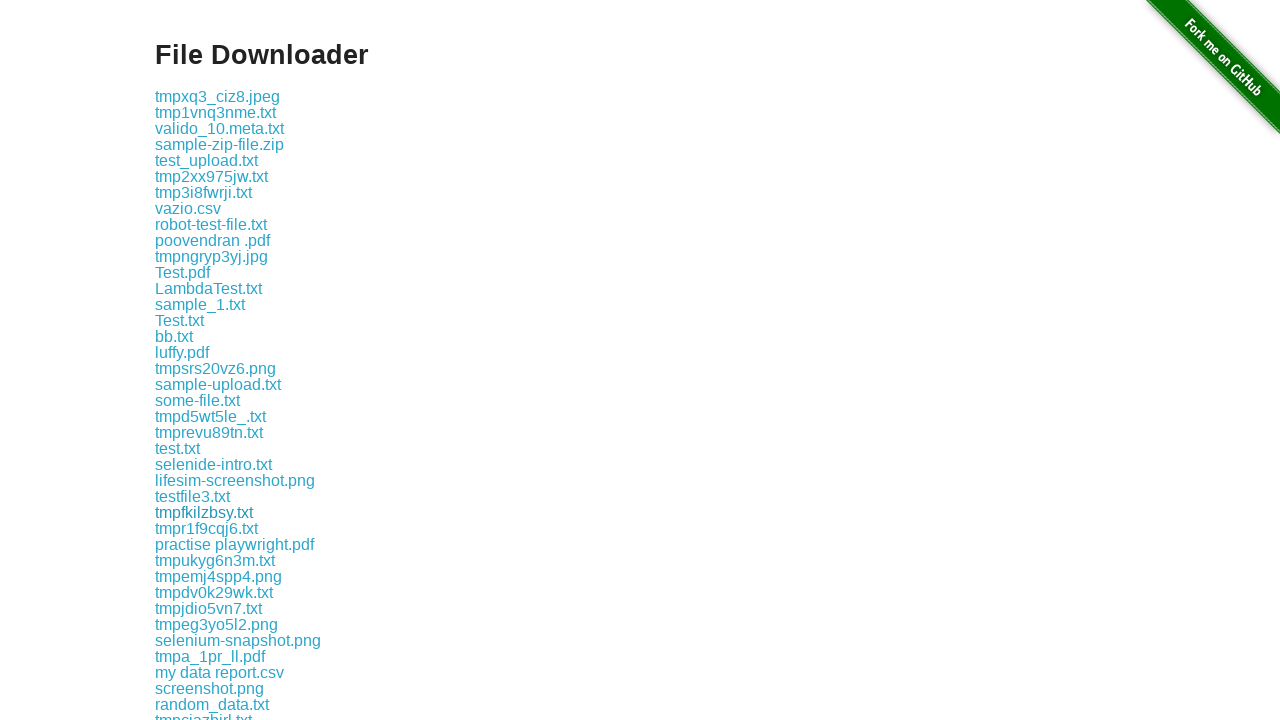

Clicked a download link at (206, 528) on a[href*='download'] >> nth=27
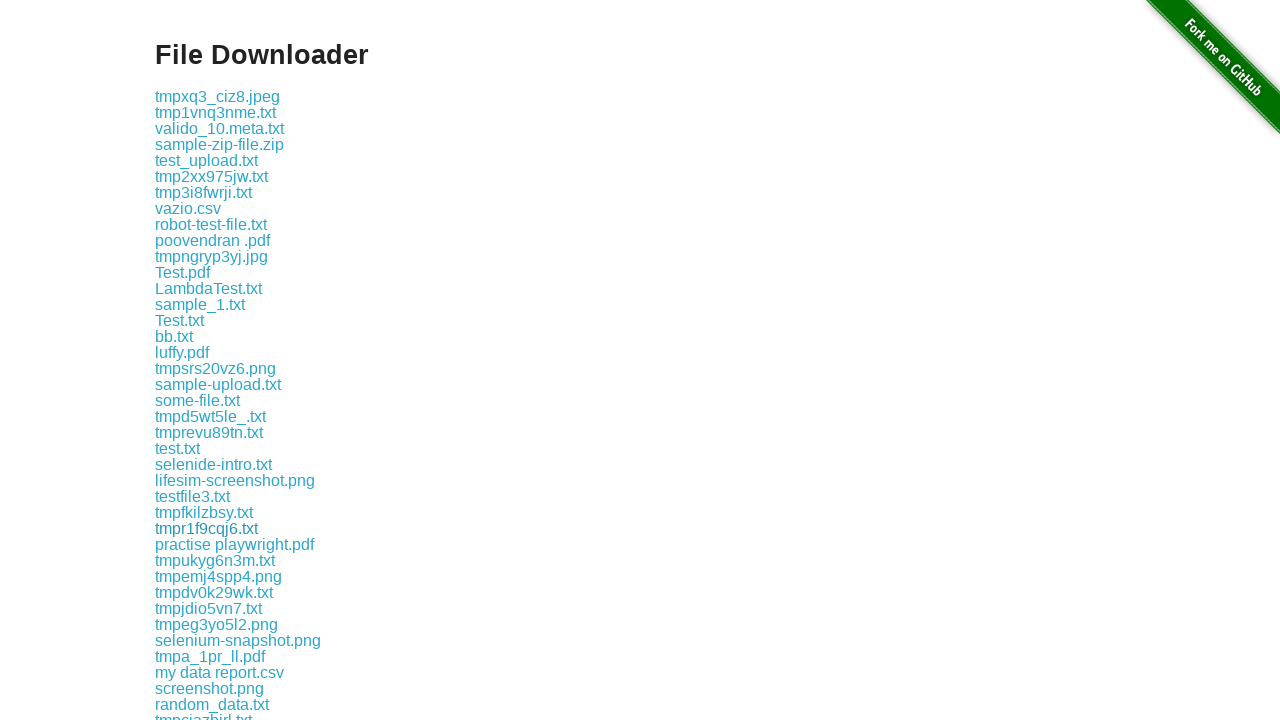

Waited 500ms for download to start
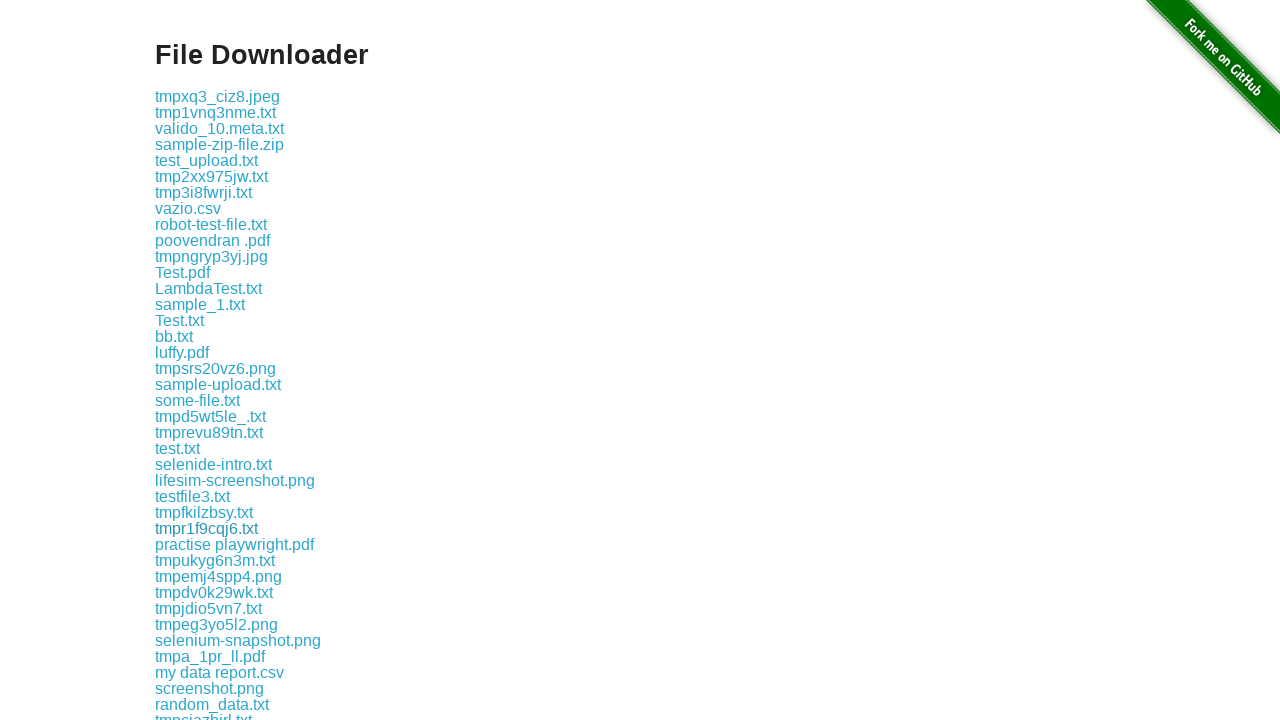

Clicked a download link at (234, 544) on a[href*='download'] >> nth=28
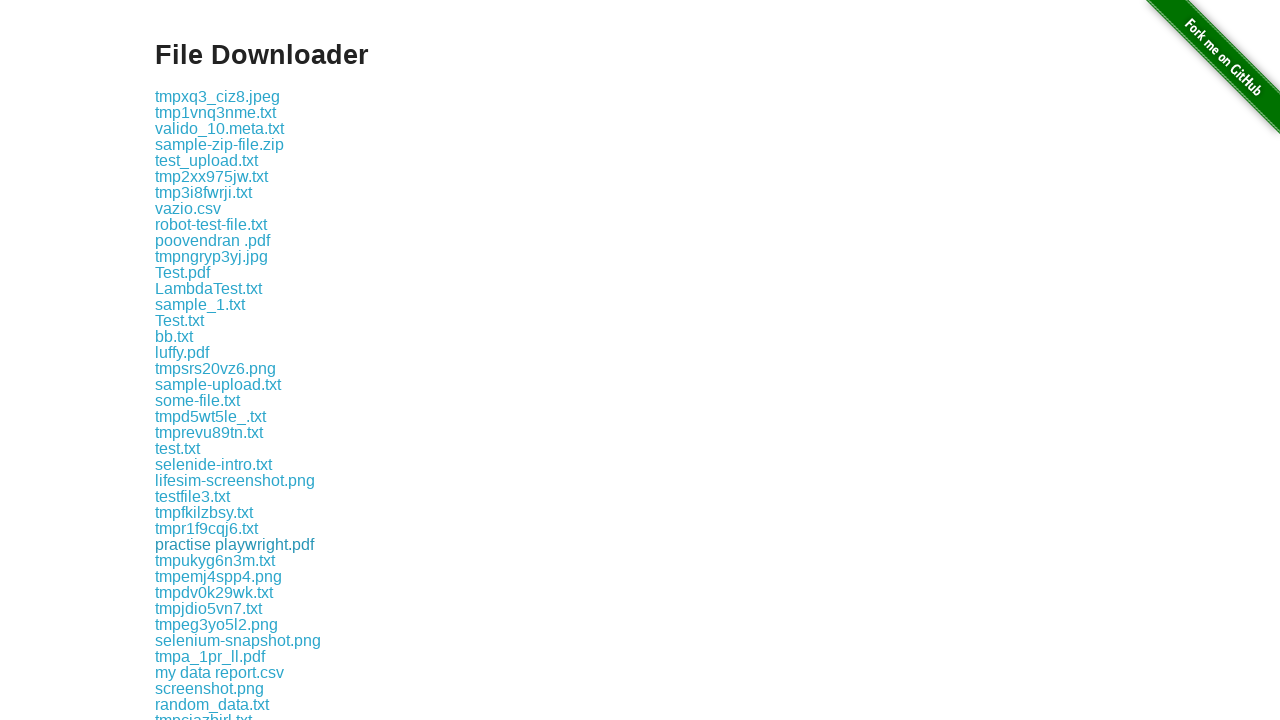

Waited 500ms for download to start
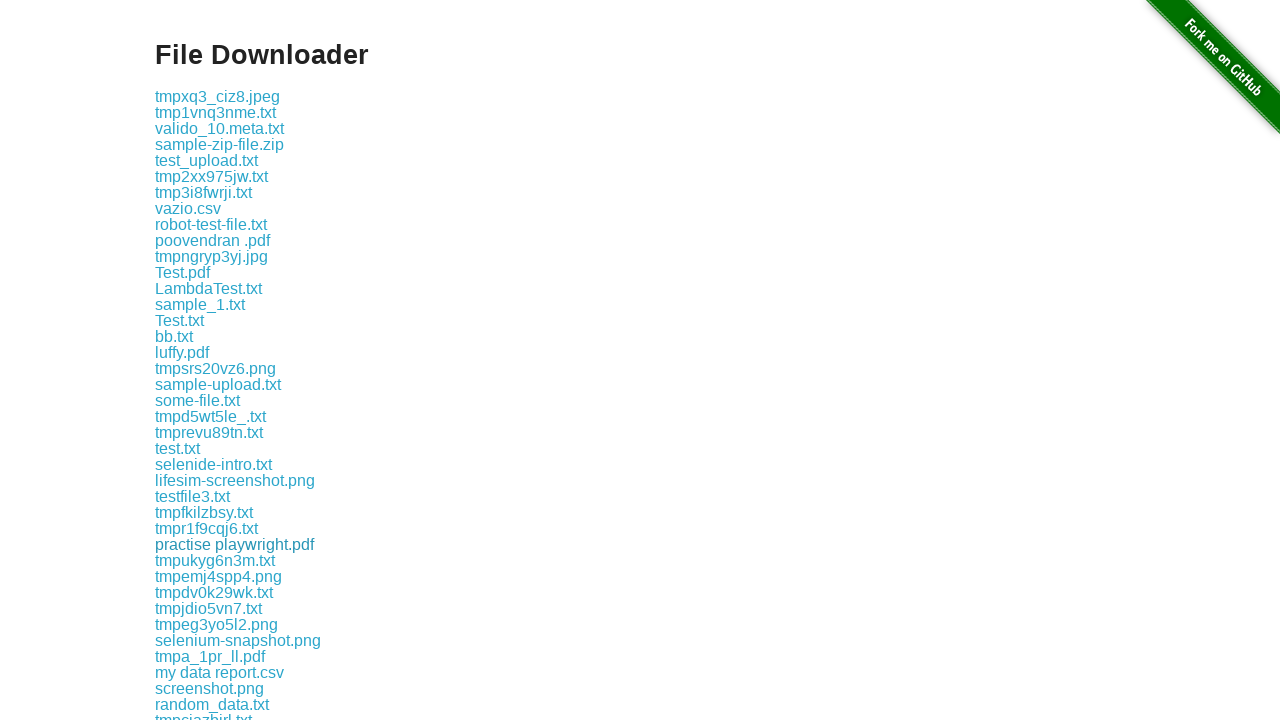

Clicked a download link at (215, 560) on a[href*='download'] >> nth=29
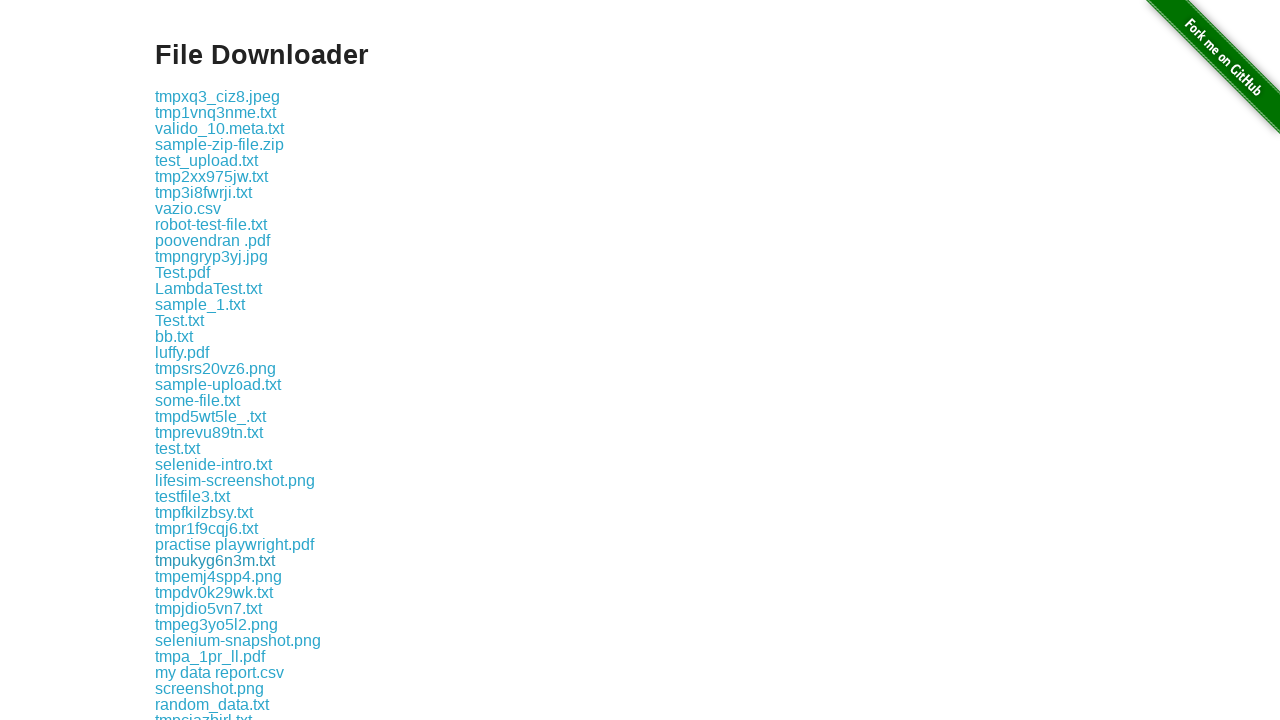

Waited 500ms for download to start
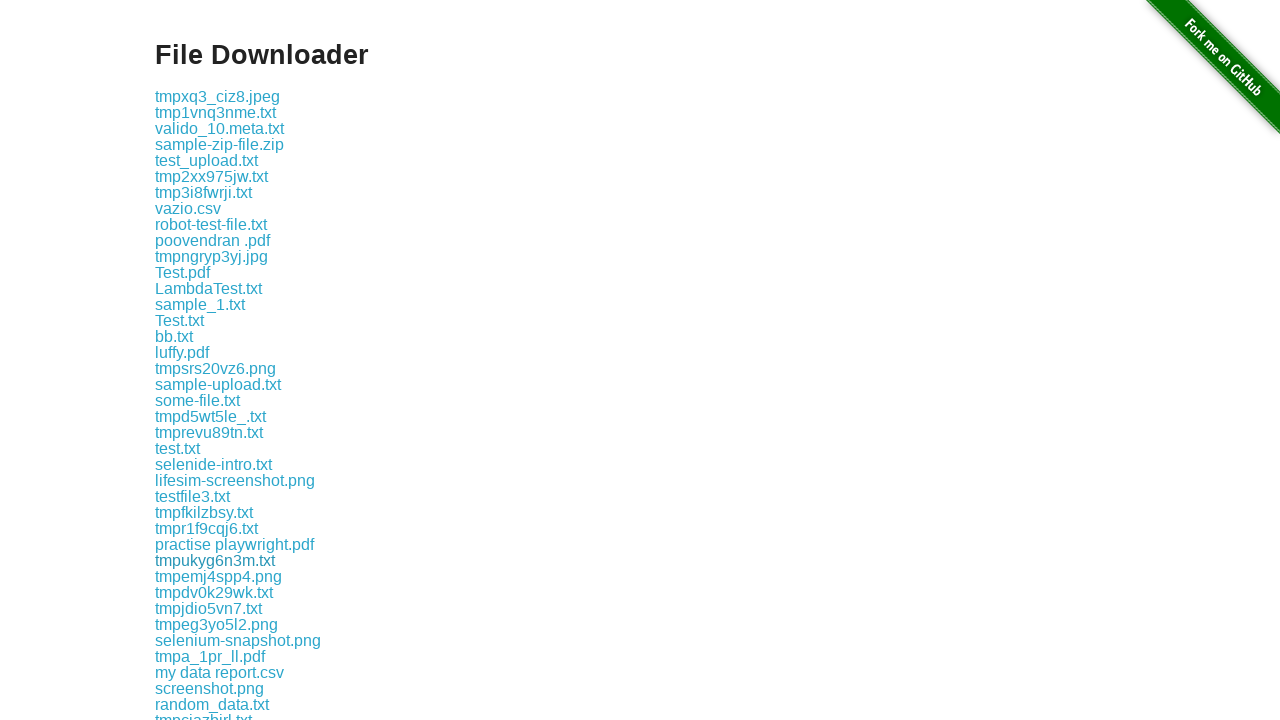

Clicked a download link at (218, 576) on a[href*='download'] >> nth=30
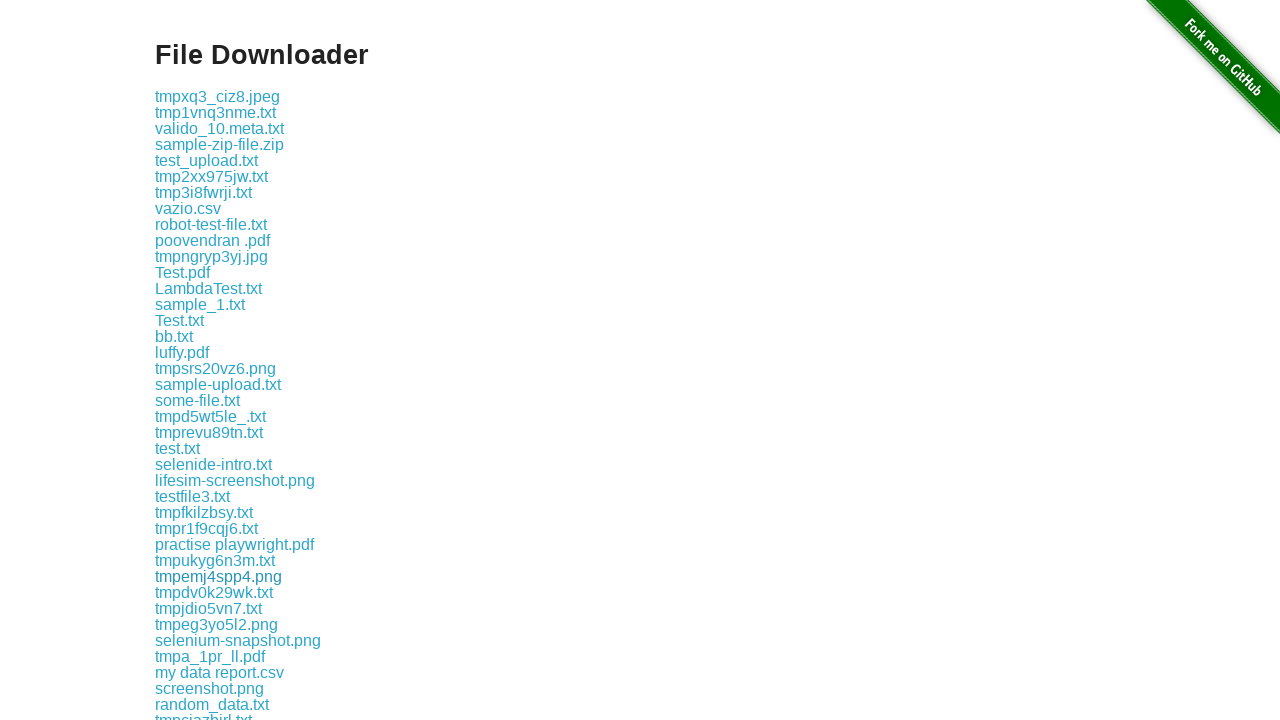

Waited 500ms for download to start
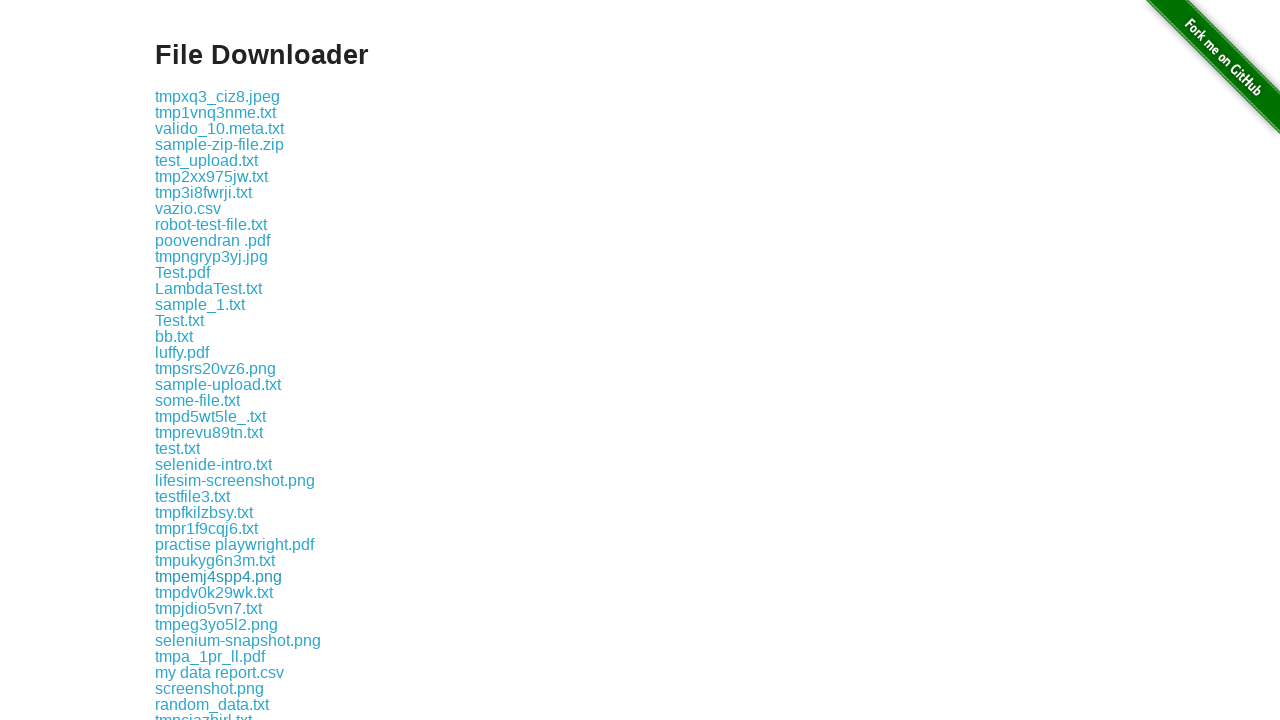

Clicked a download link at (214, 592) on a[href*='download'] >> nth=31
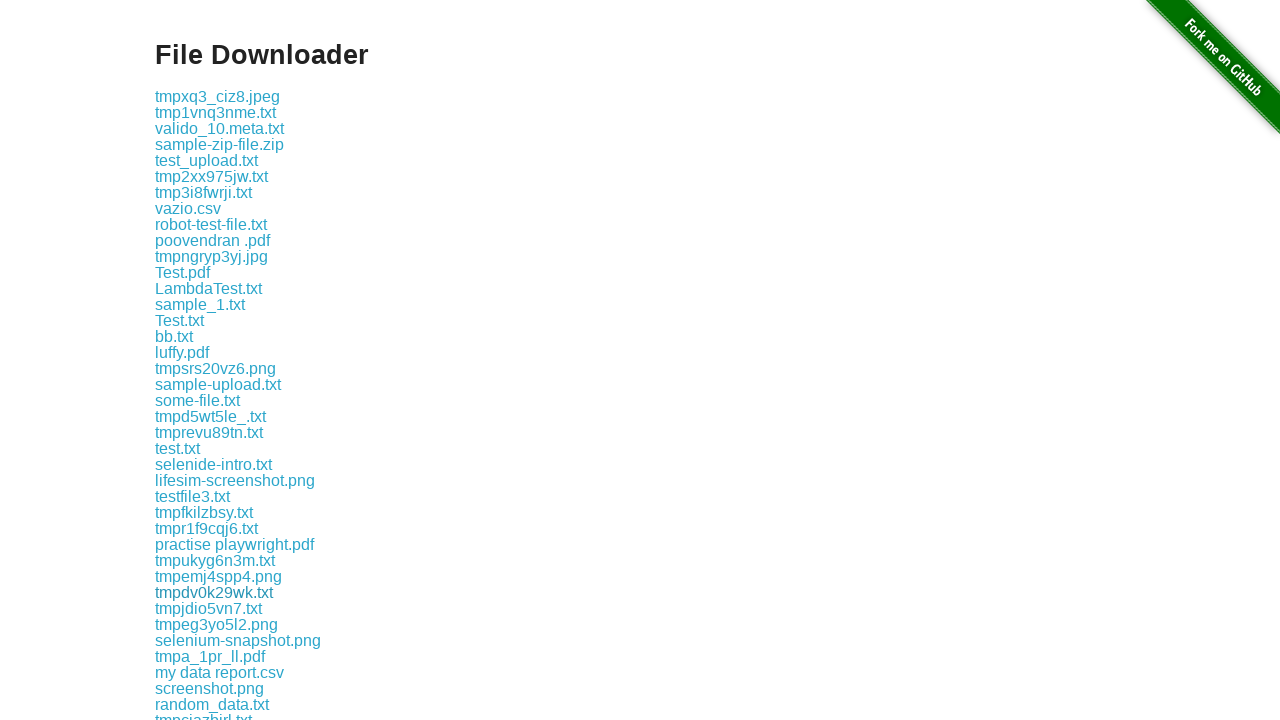

Waited 500ms for download to start
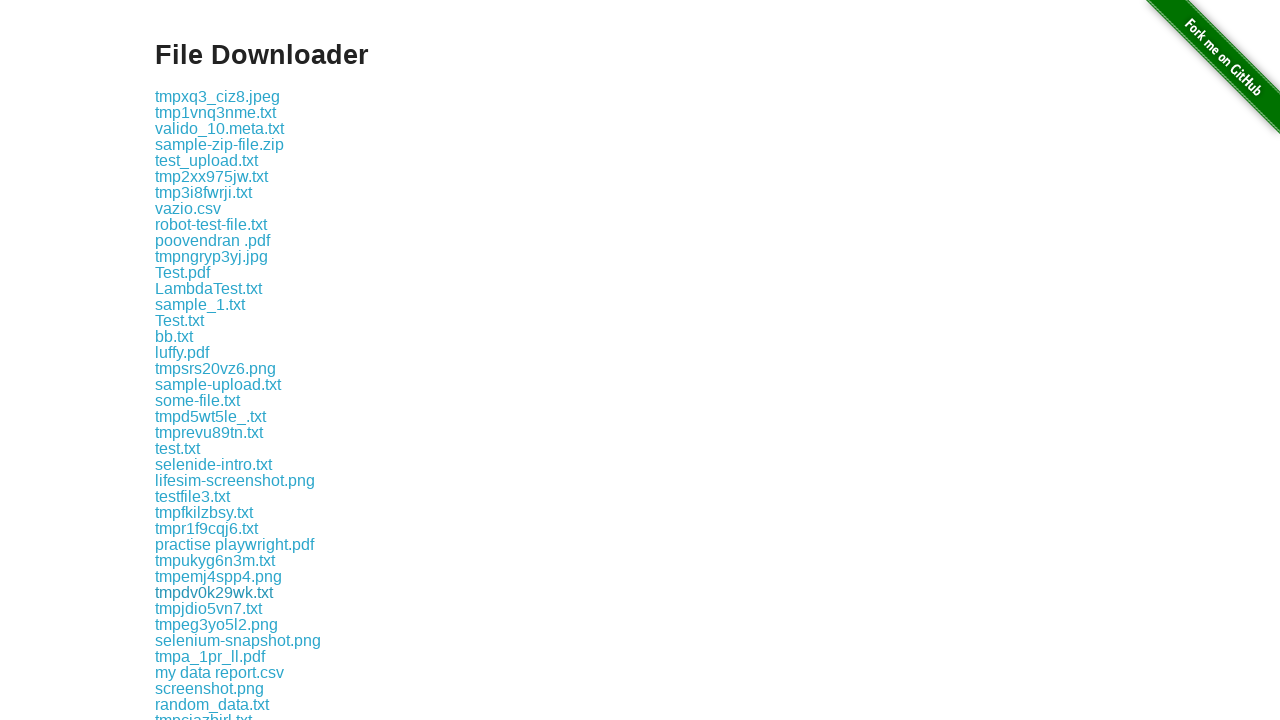

Clicked a download link at (208, 608) on a[href*='download'] >> nth=32
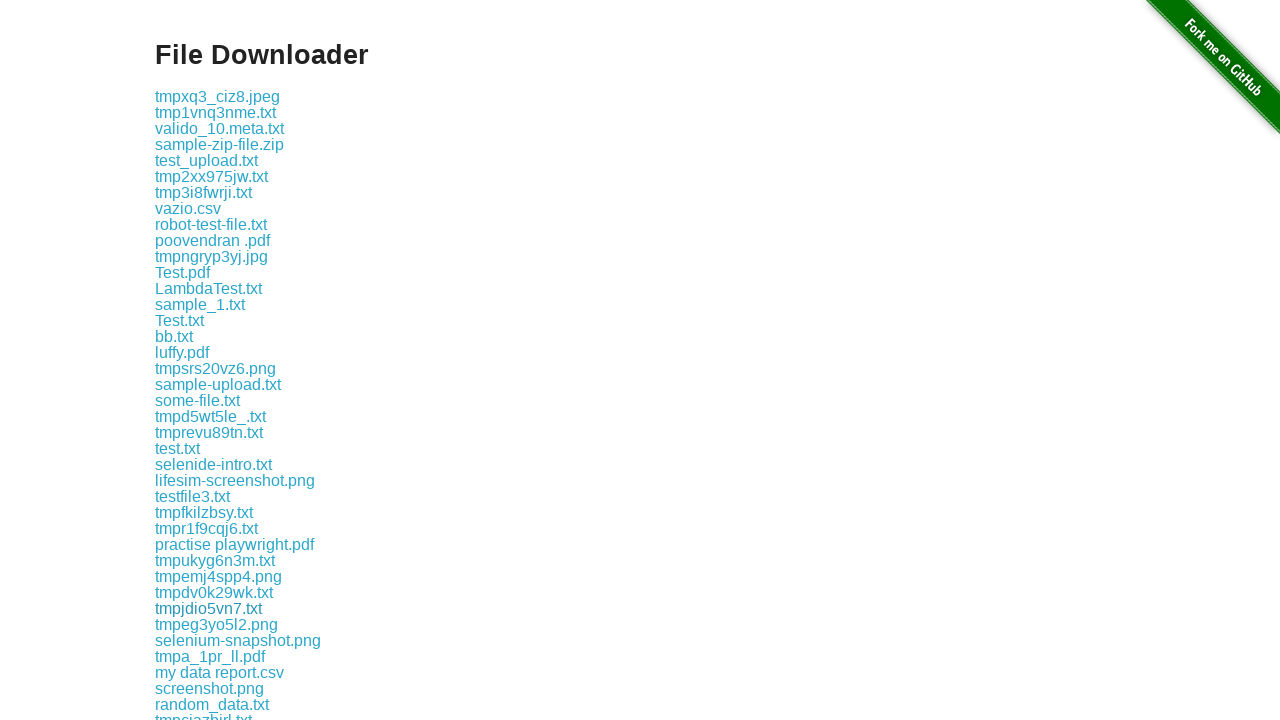

Waited 500ms for download to start
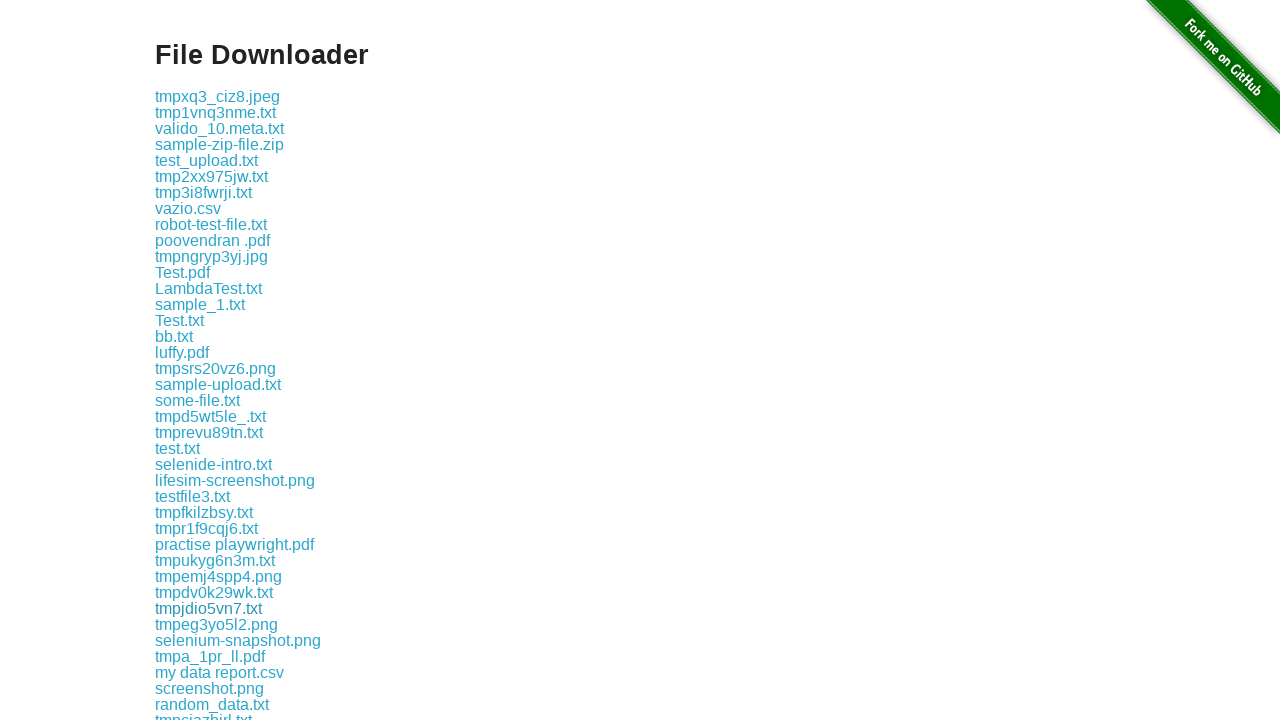

Clicked a download link at (216, 624) on a[href*='download'] >> nth=33
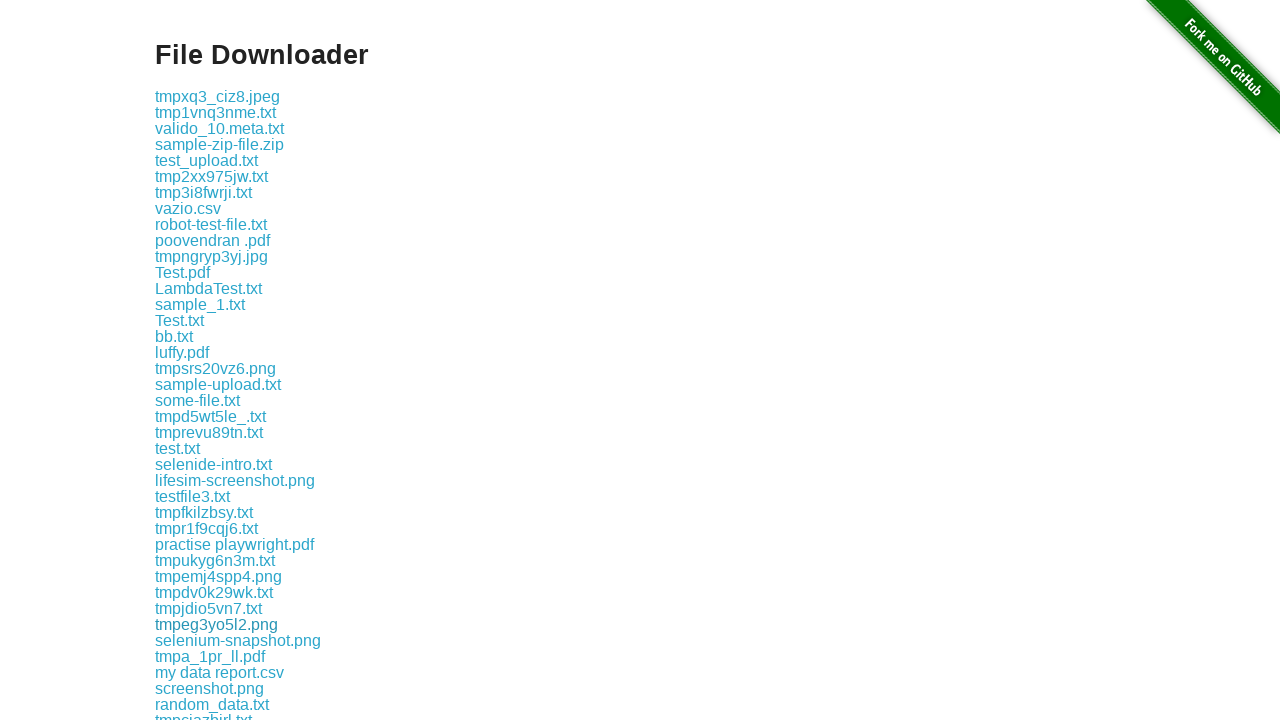

Waited 500ms for download to start
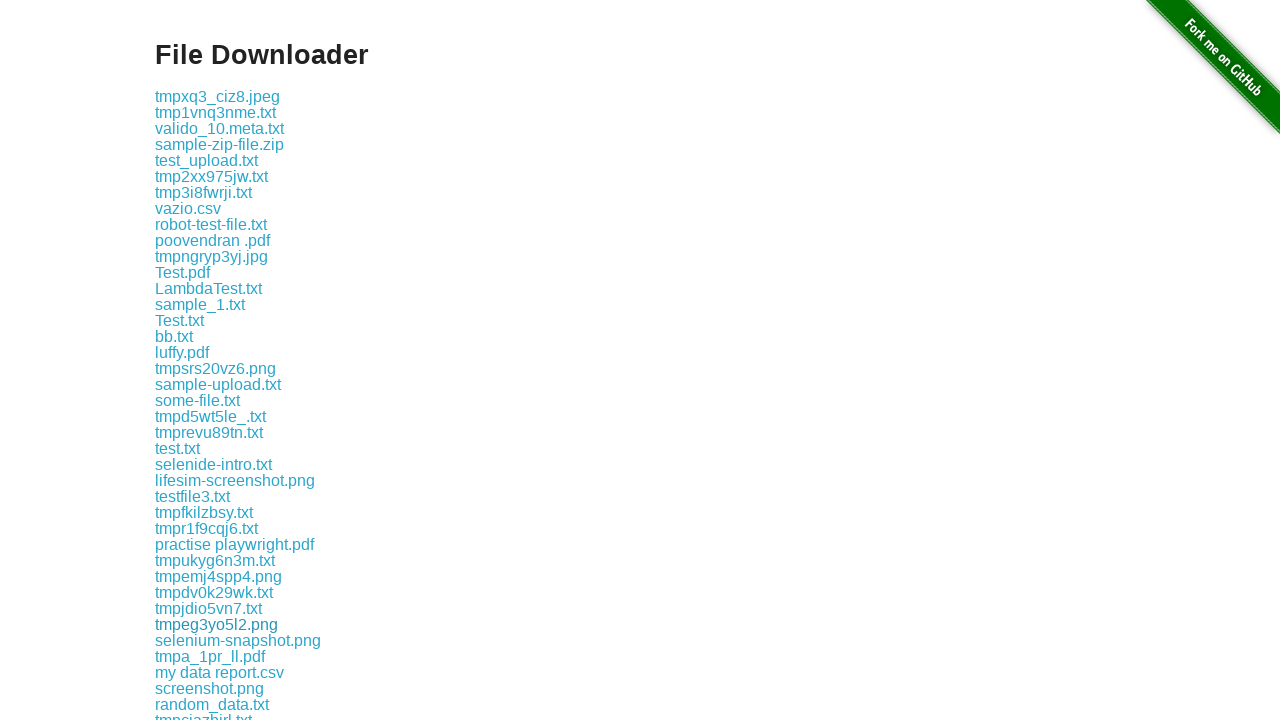

Clicked a download link at (238, 640) on a[href*='download'] >> nth=34
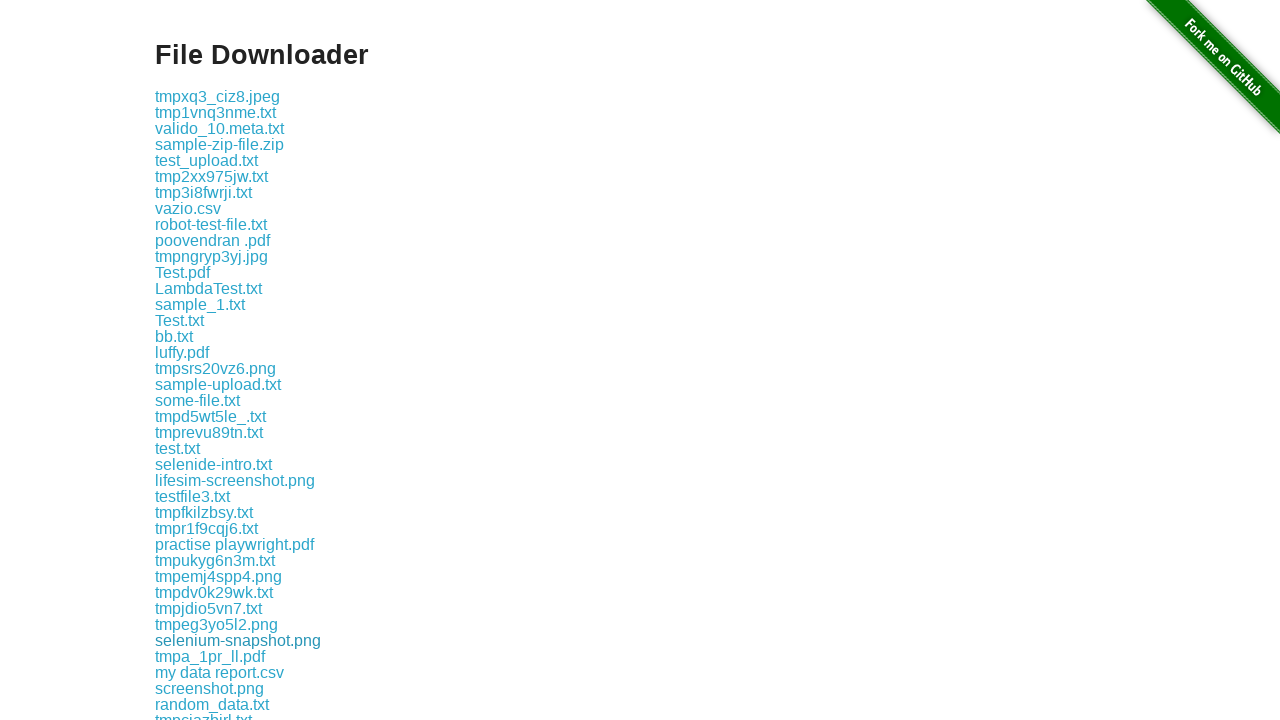

Waited 500ms for download to start
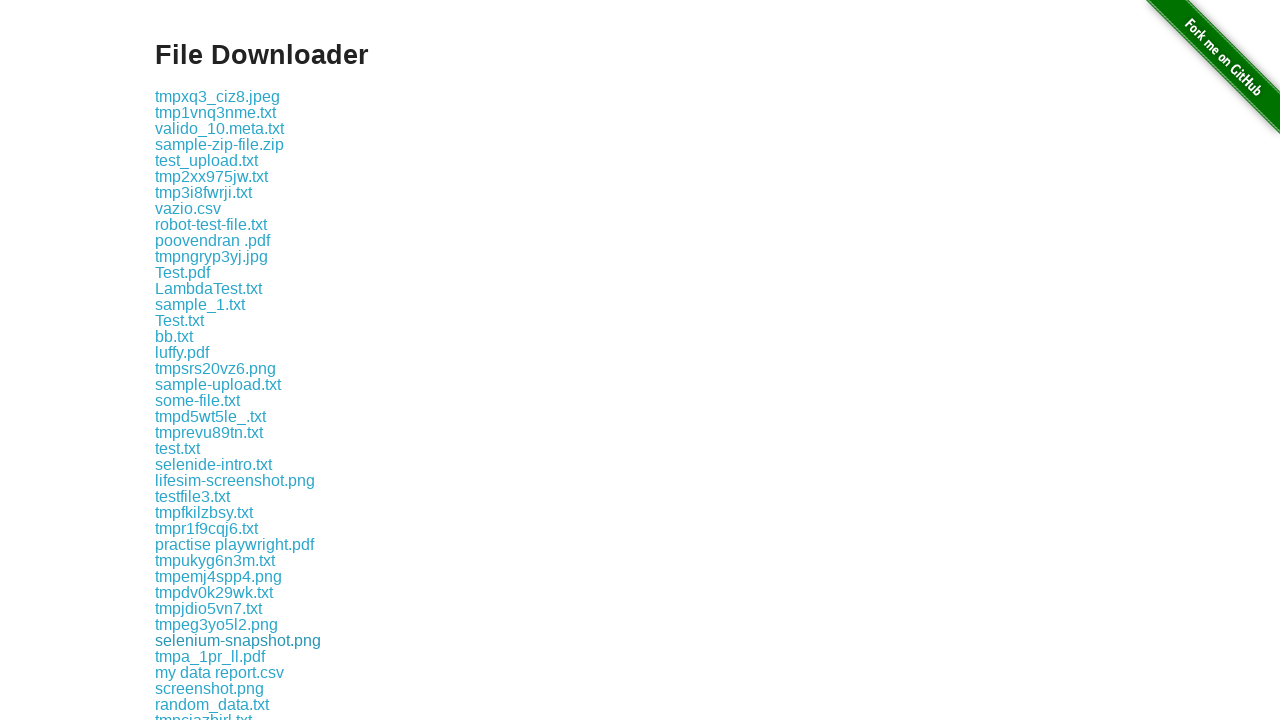

Clicked a download link at (210, 656) on a[href*='download'] >> nth=35
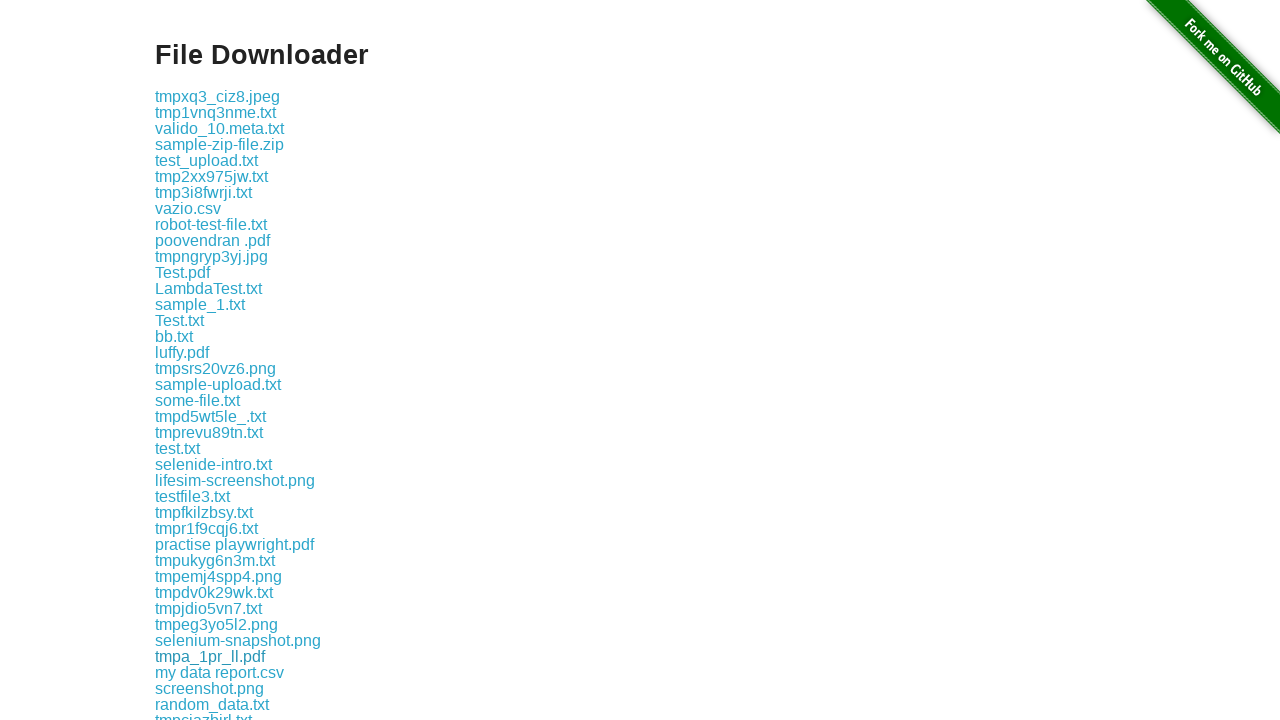

Waited 500ms for download to start
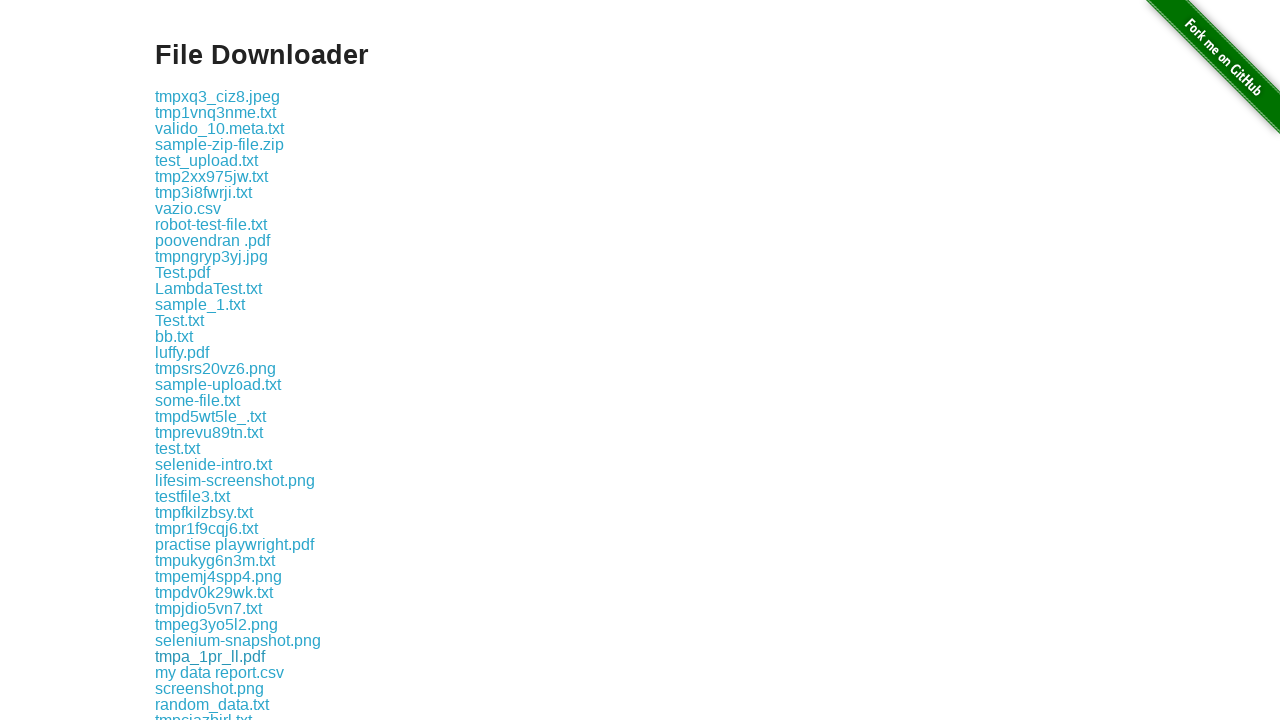

Clicked a download link at (220, 672) on a[href*='download'] >> nth=36
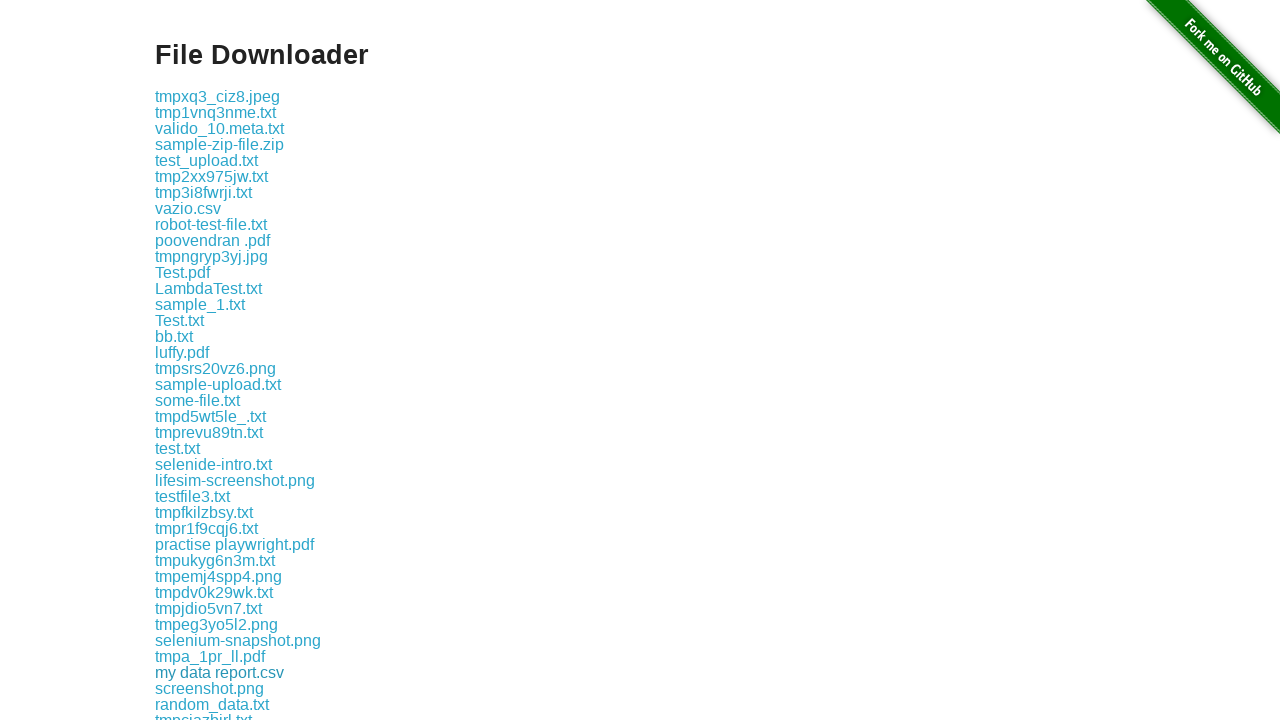

Waited 500ms for download to start
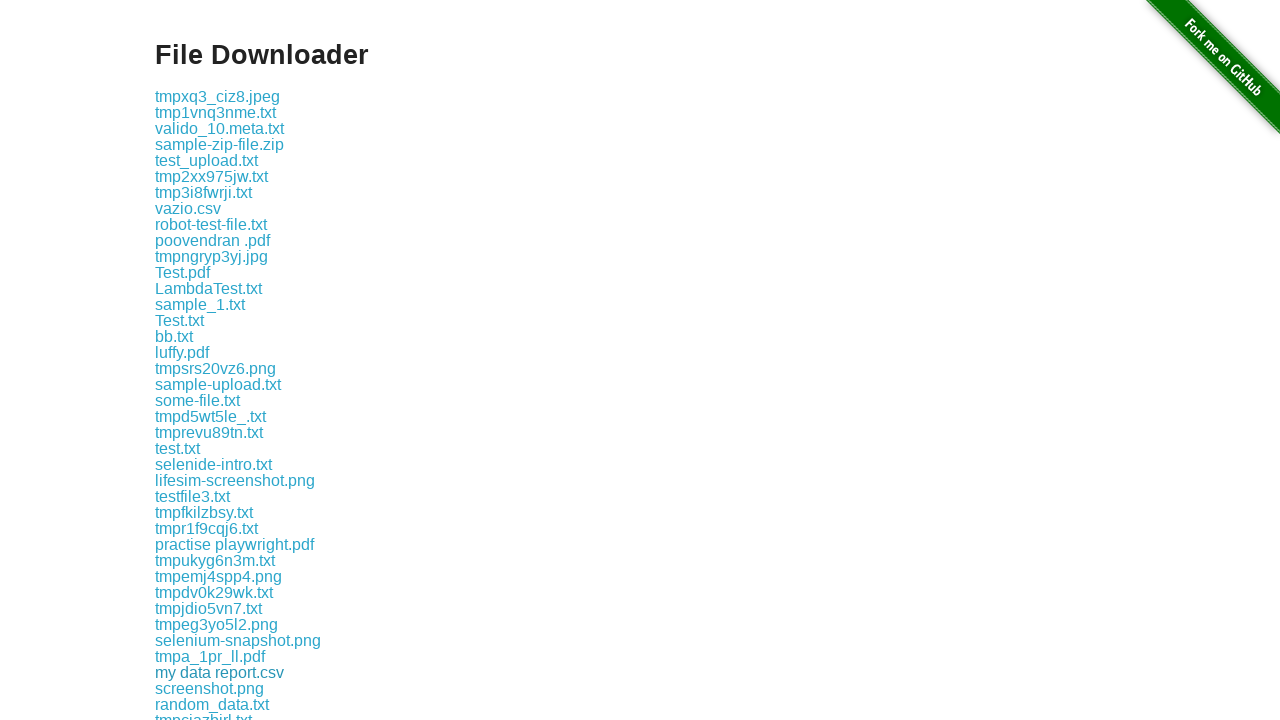

Clicked a download link at (210, 688) on a[href*='download'] >> nth=37
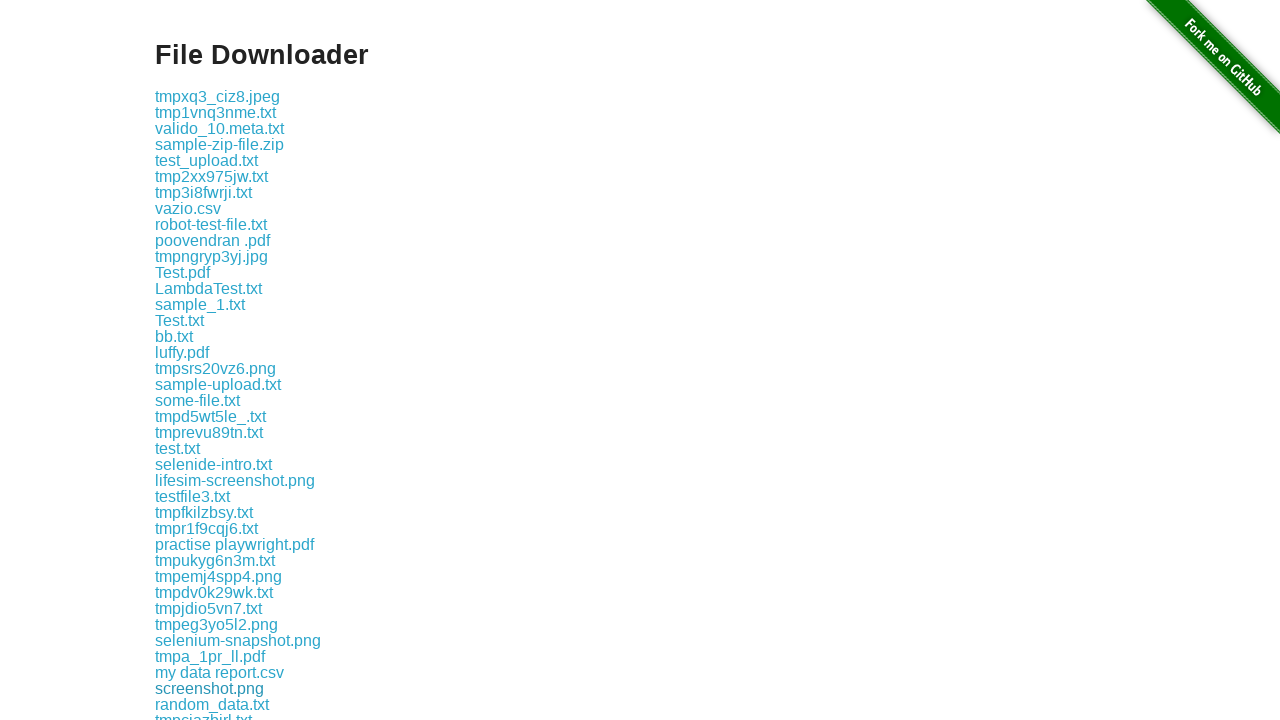

Waited 500ms for download to start
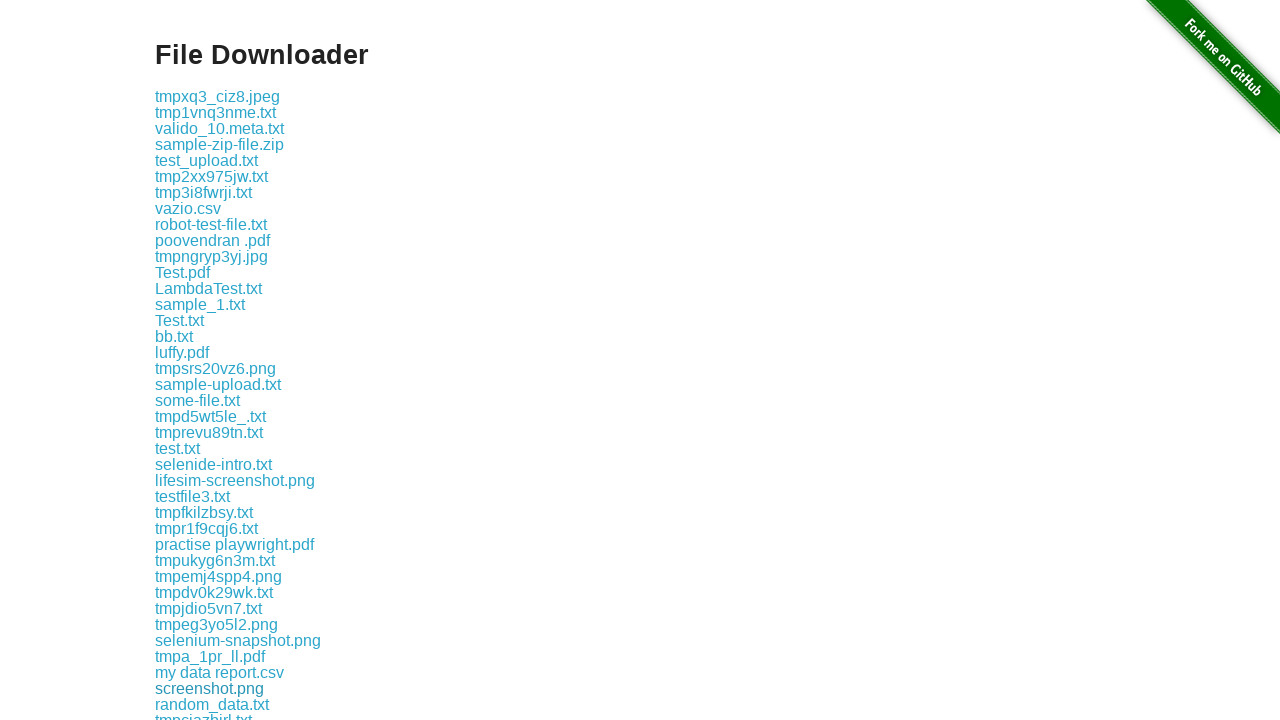

Clicked a download link at (212, 704) on a[href*='download'] >> nth=38
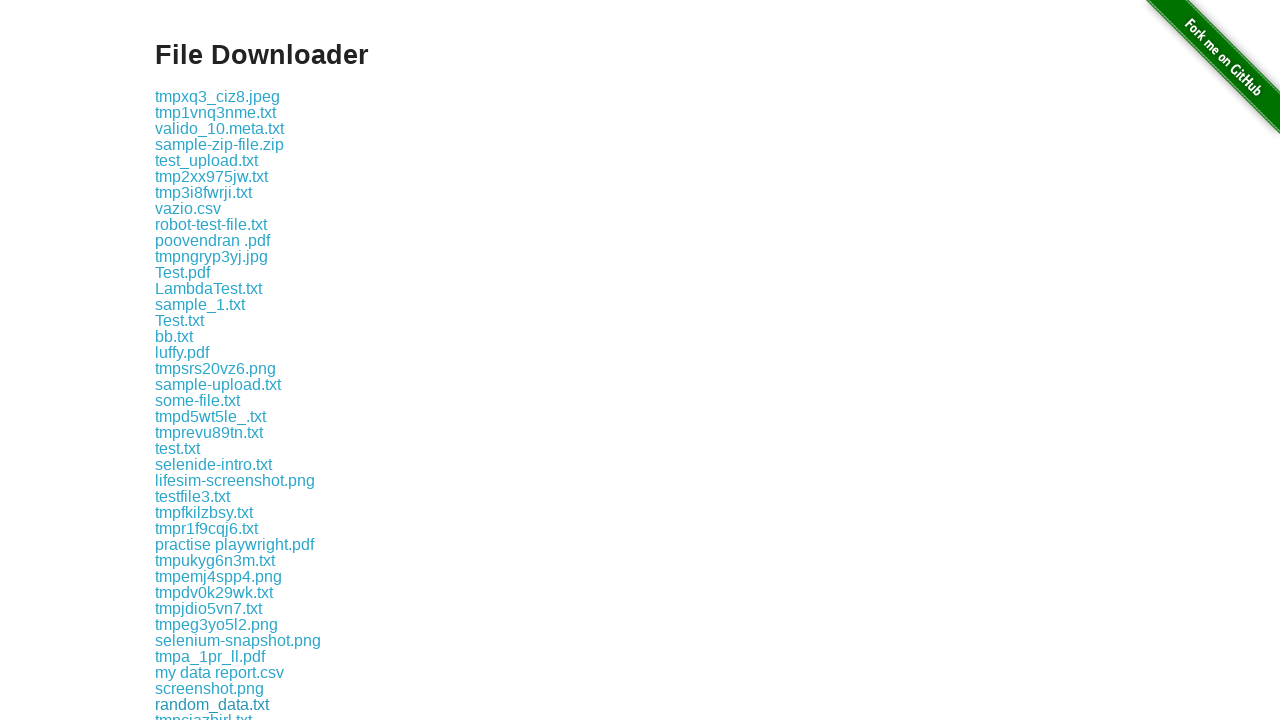

Waited 500ms for download to start
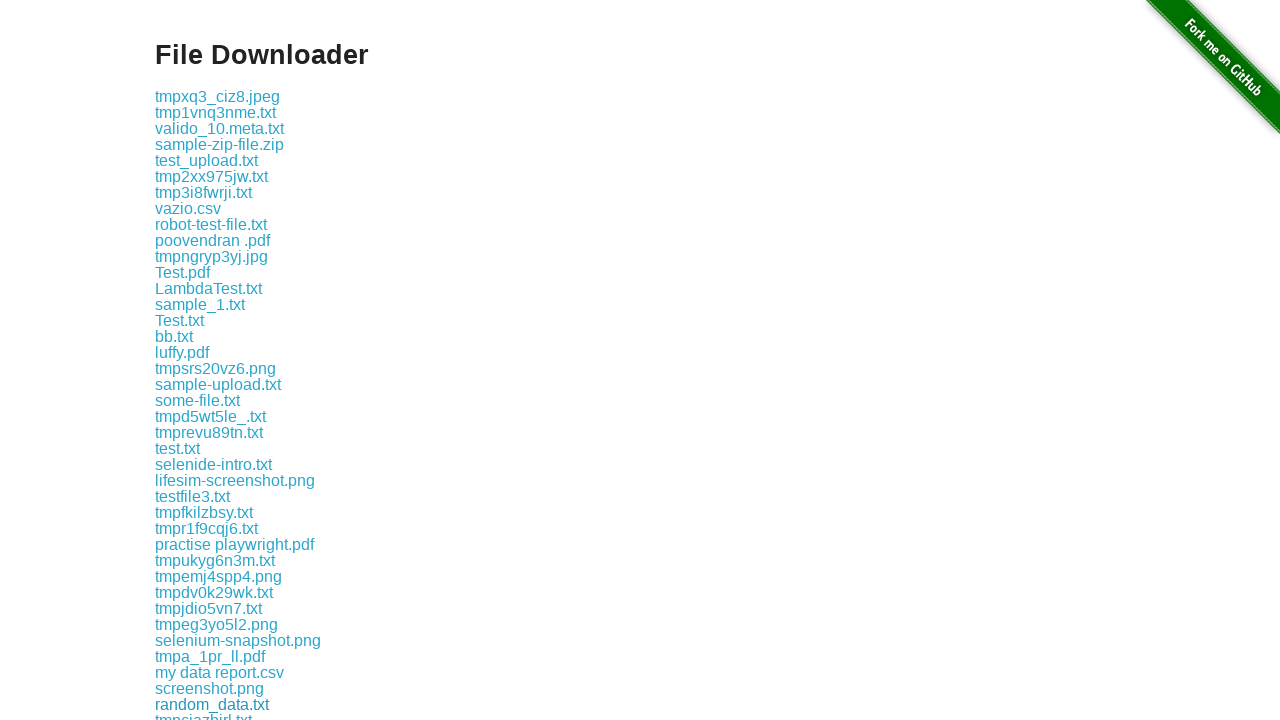

Clicked a download link at (204, 712) on a[href*='download'] >> nth=39
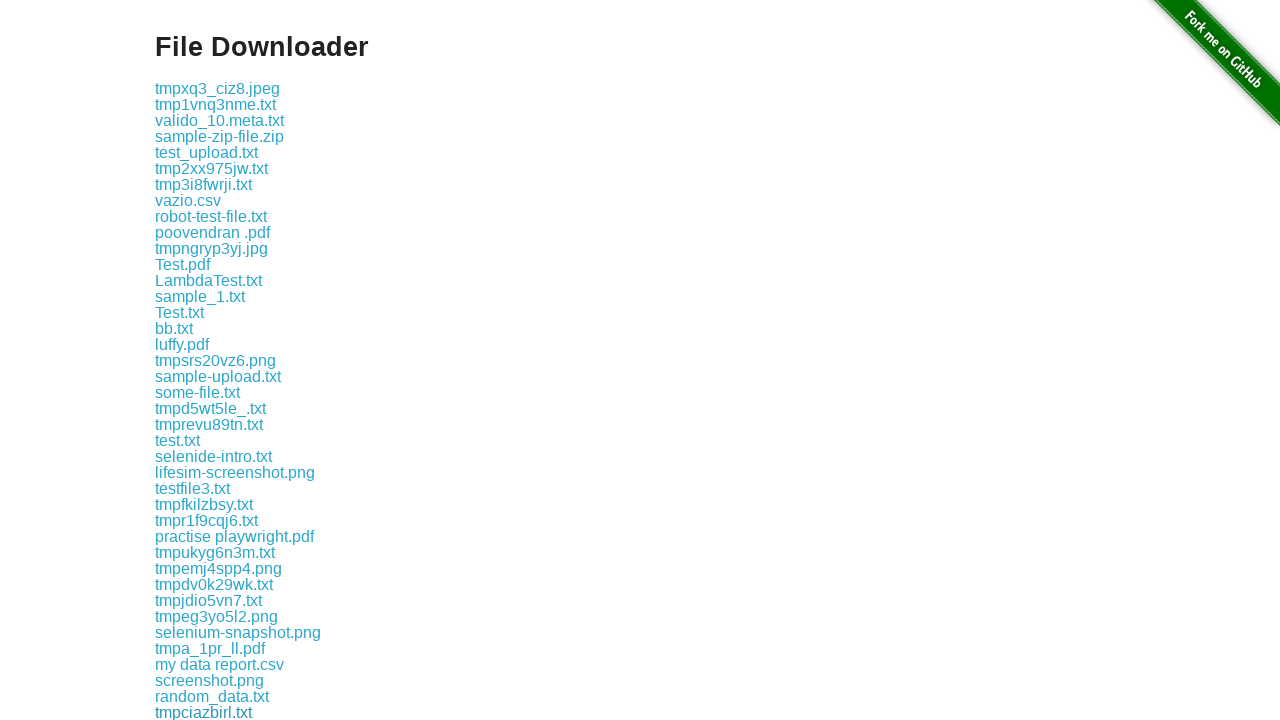

Waited 500ms for download to start
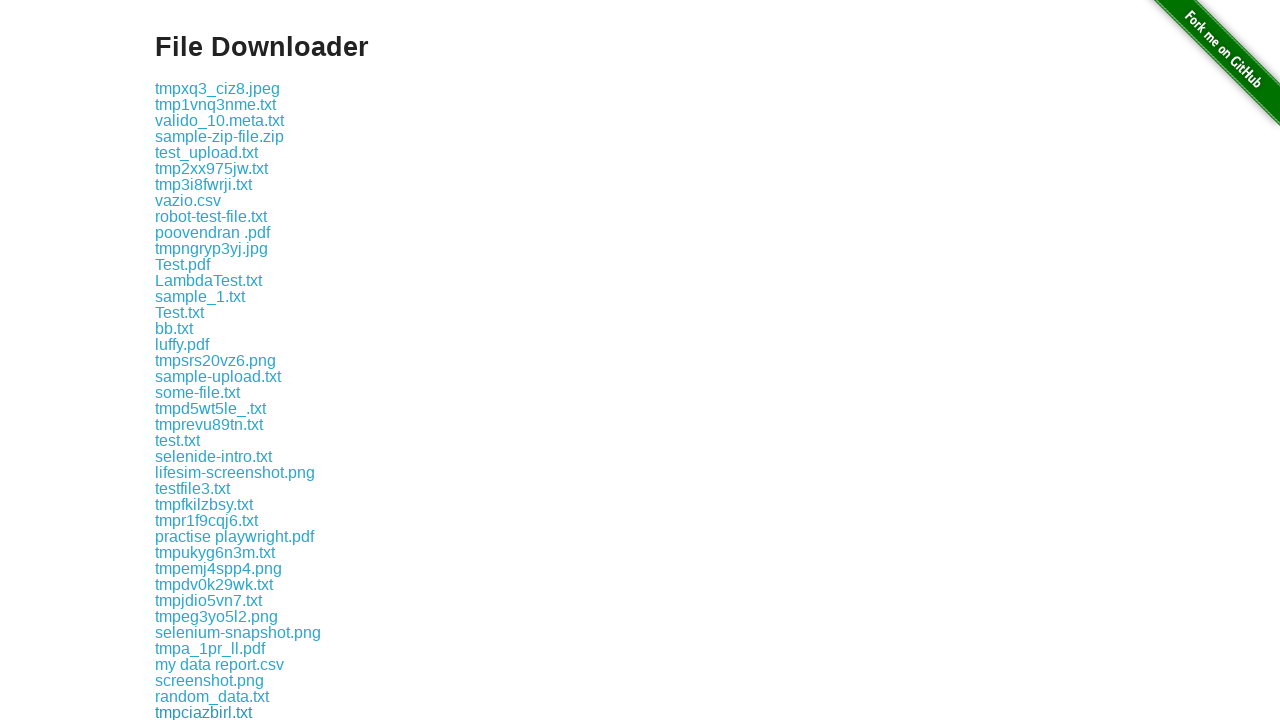

Clicked a download link at (284, 712) on a[href*='download'] >> nth=40
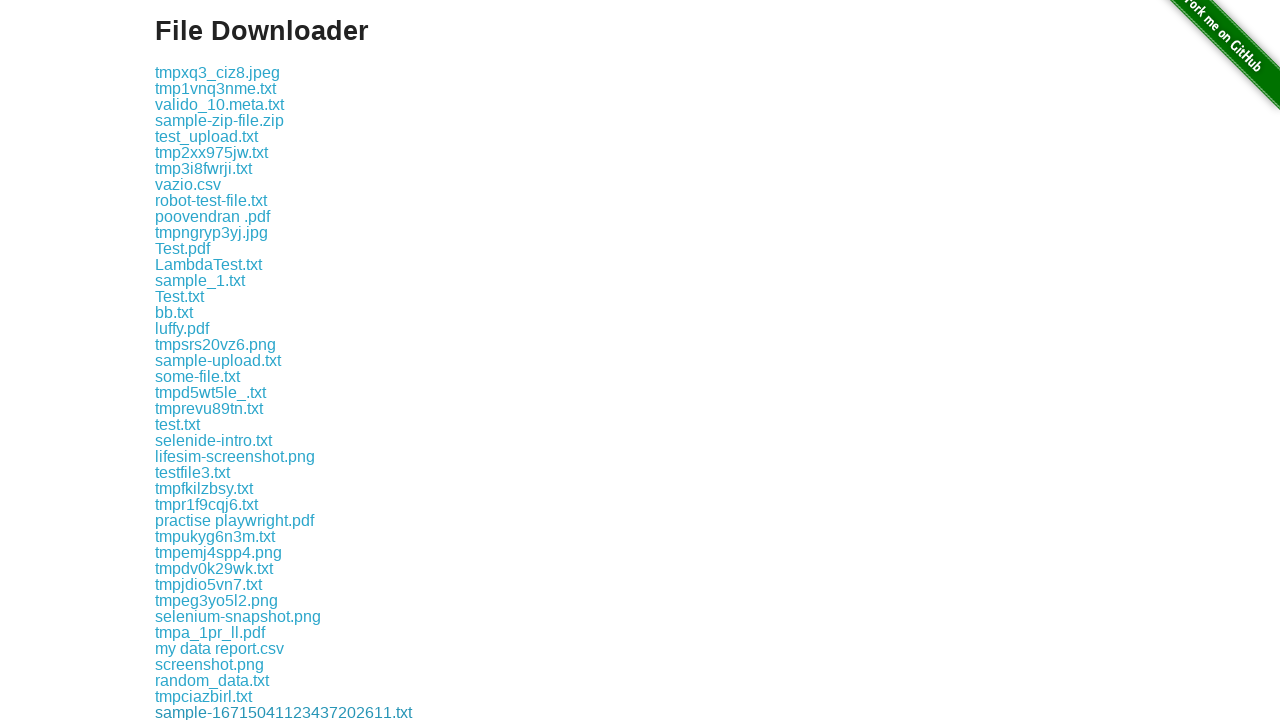

Waited 500ms for download to start
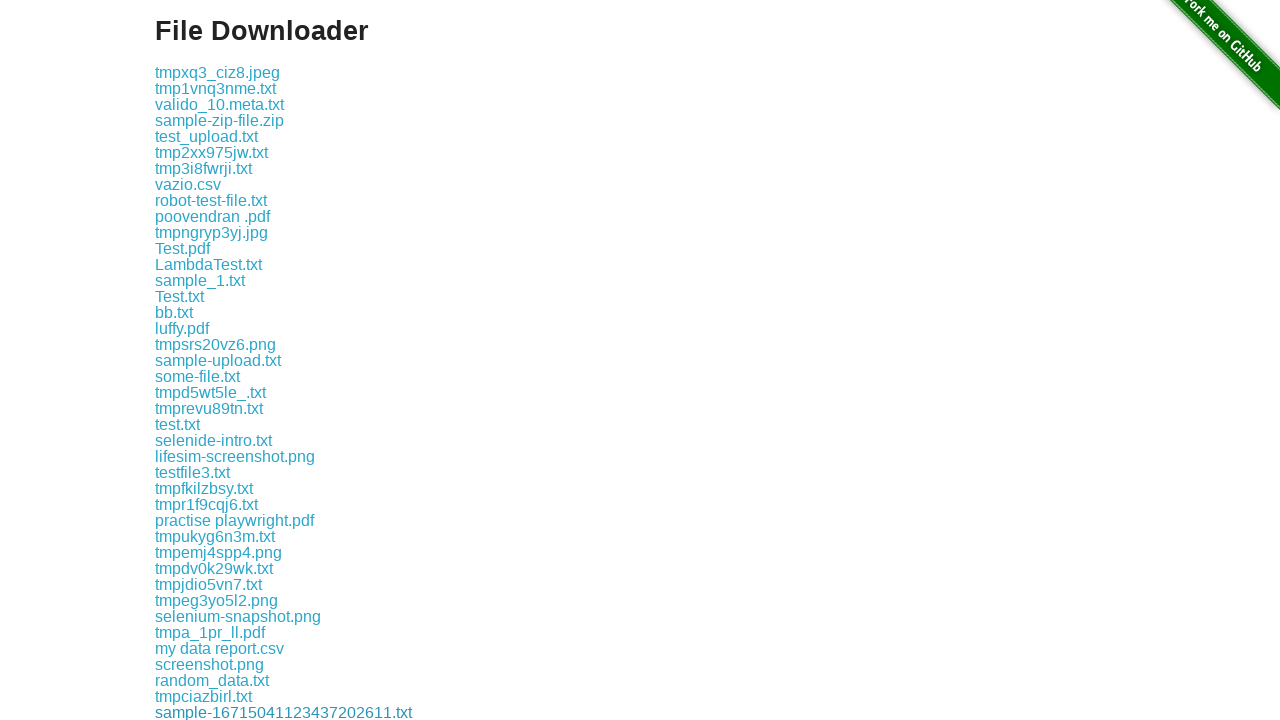

Clicked a download link at (214, 712) on a[href*='download'] >> nth=41
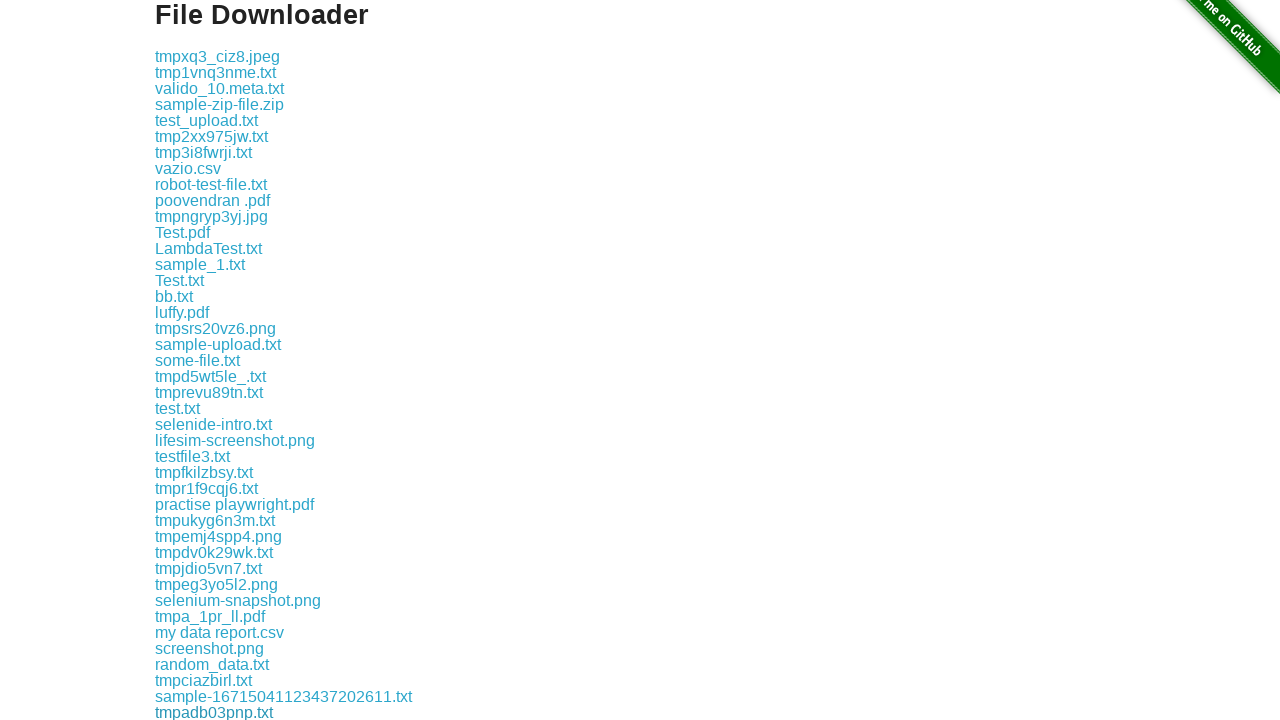

Waited 500ms for download to start
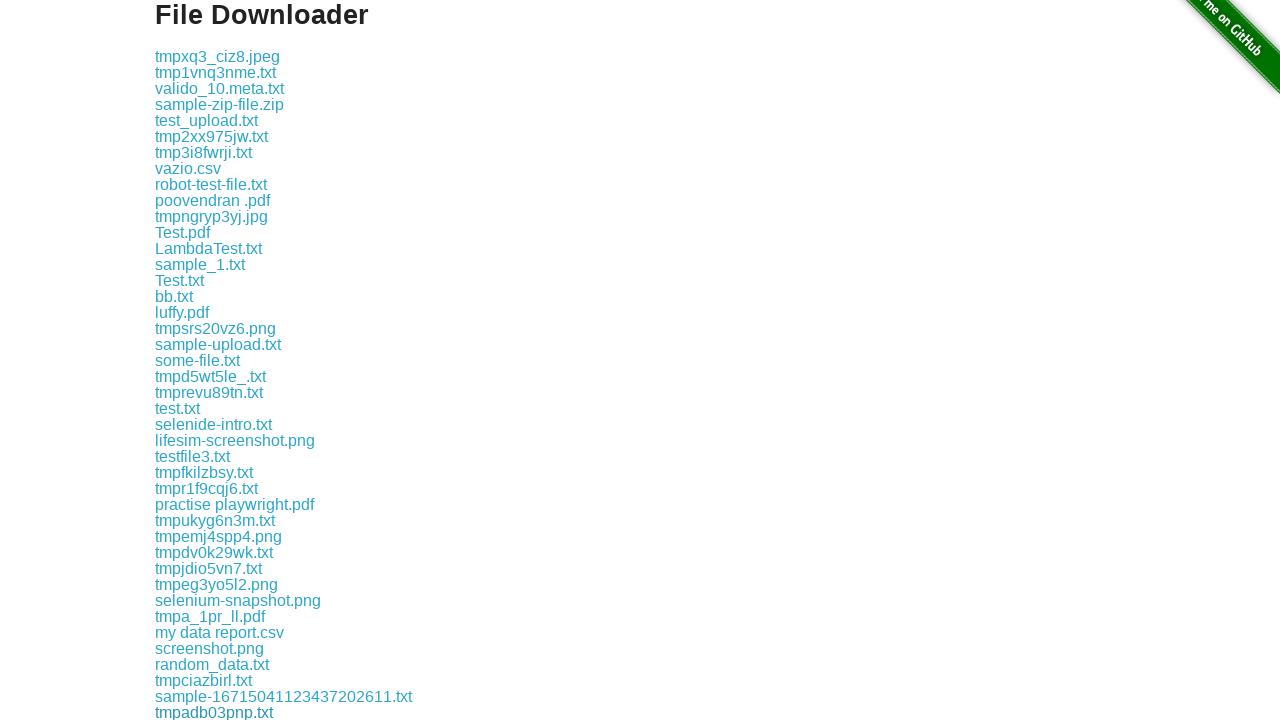

Clicked a download link at (210, 712) on a[href*='download'] >> nth=42
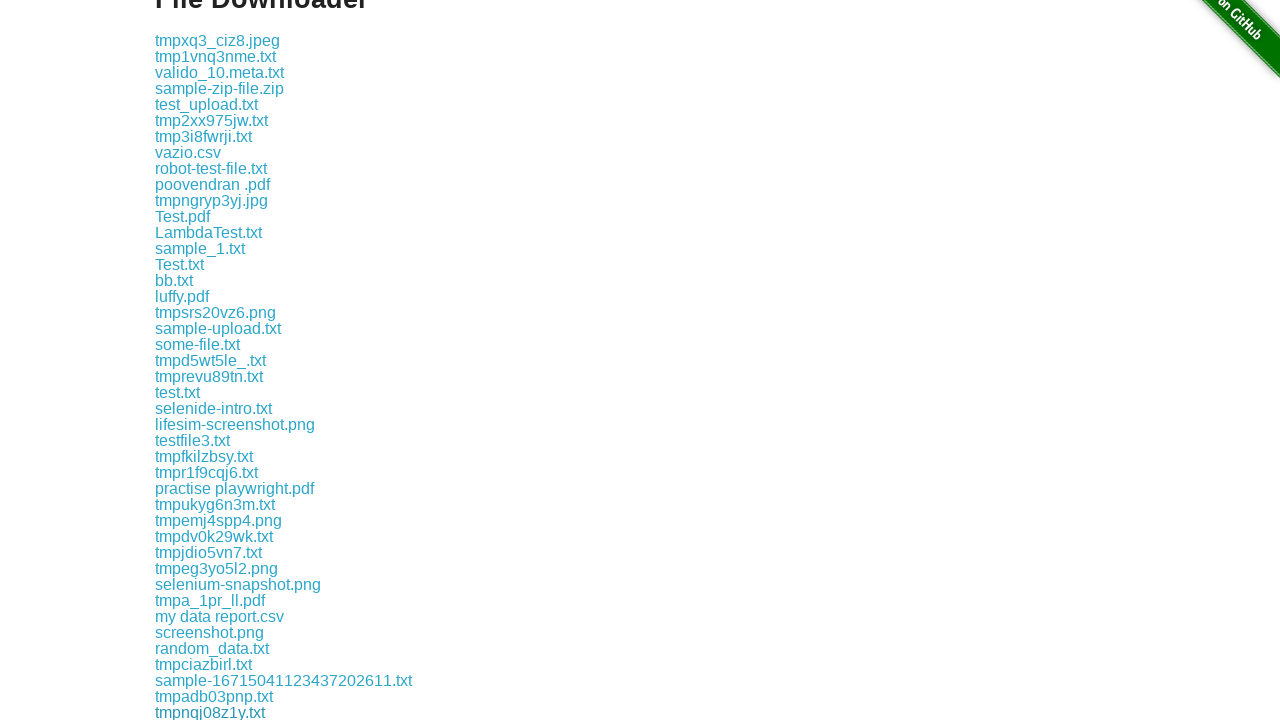

Waited 500ms for download to start
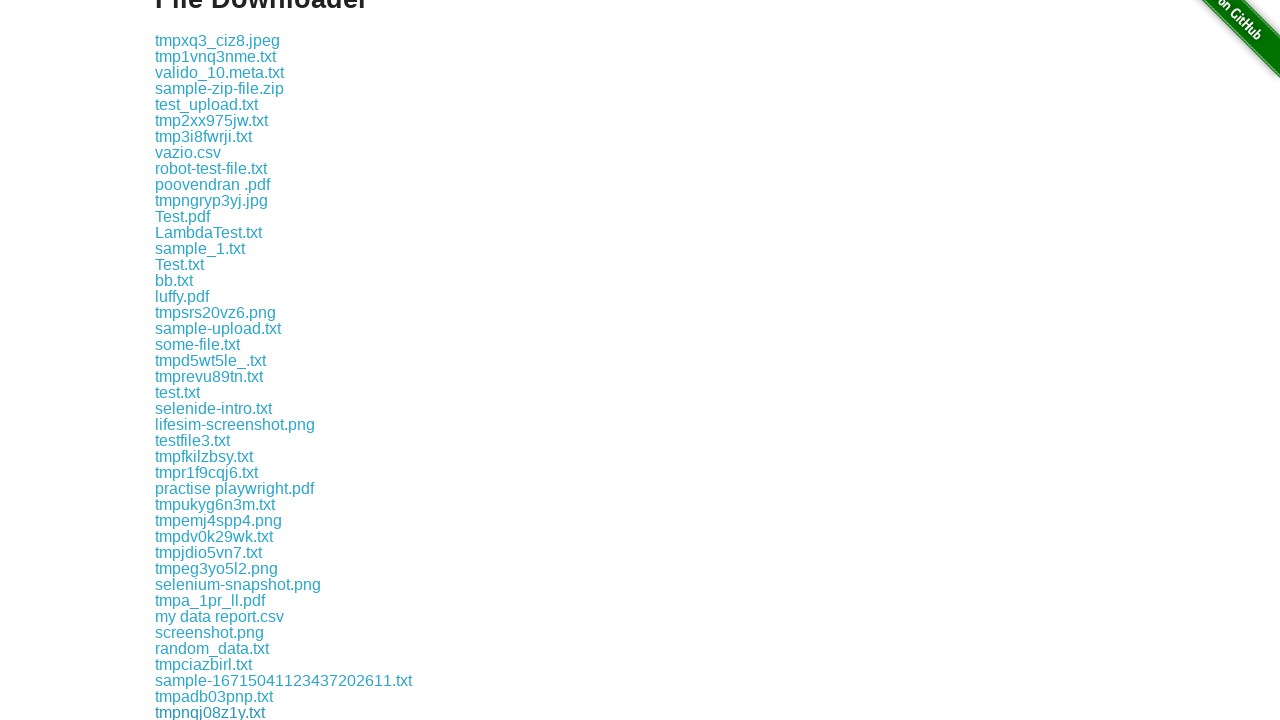

Clicked a download link at (196, 712) on a[href*='download'] >> nth=43
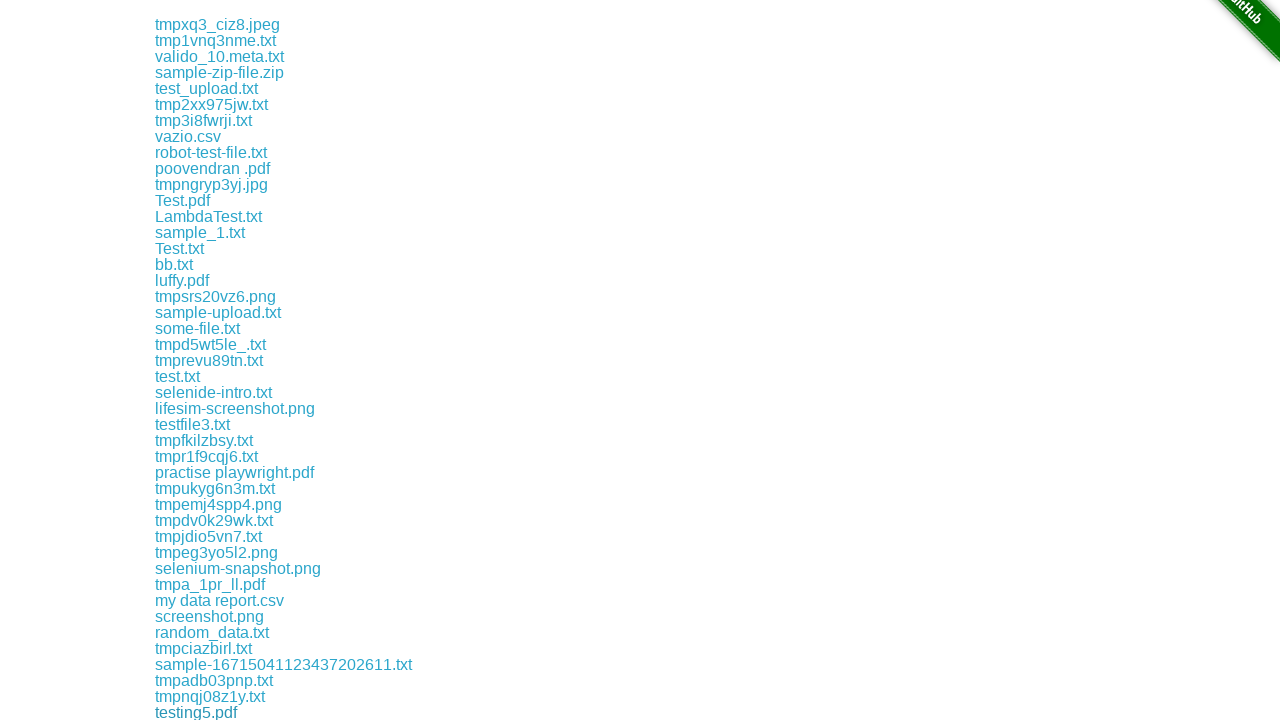

Waited 500ms for download to start
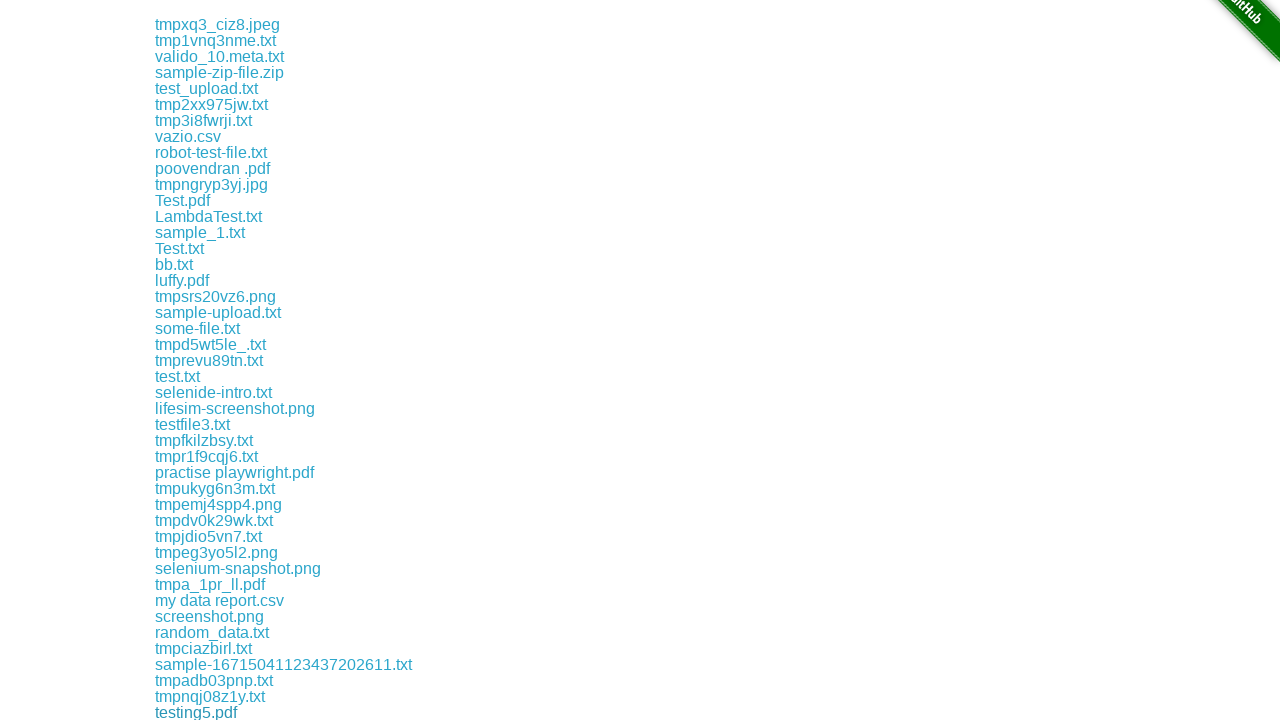

Clicked a download link at (180, 712) on a[href*='download'] >> nth=44
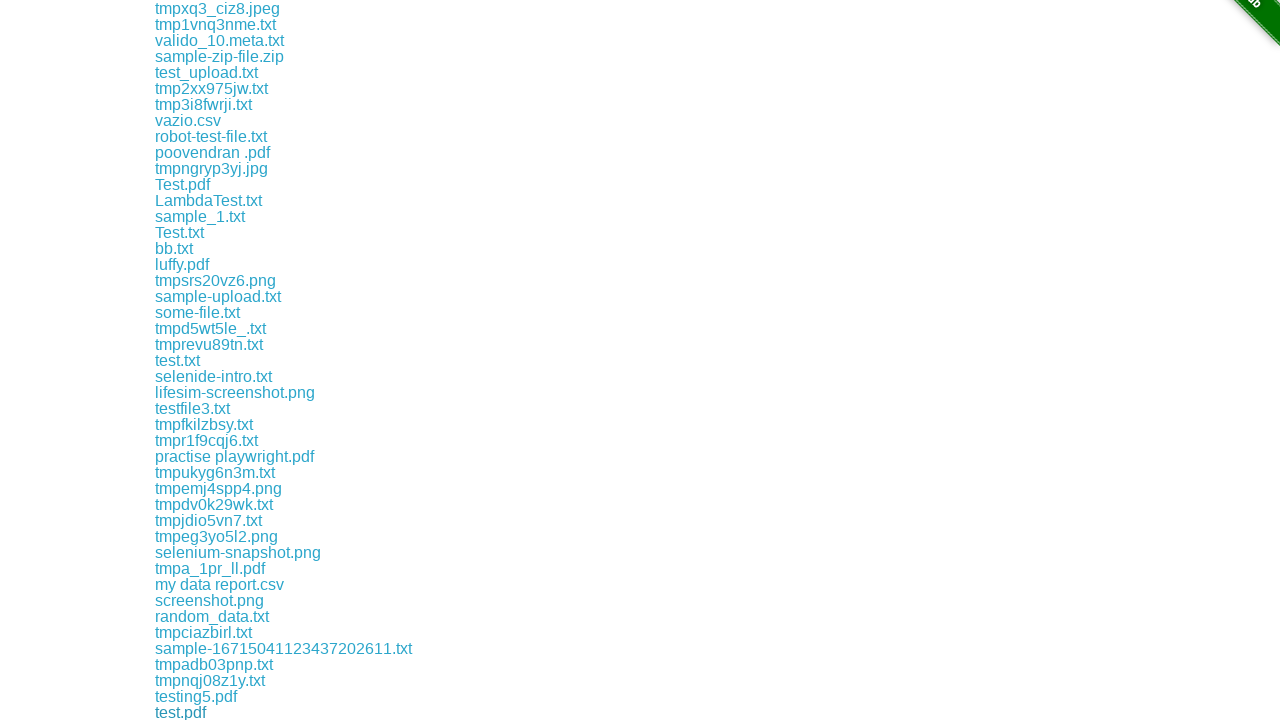

Waited 500ms for download to start
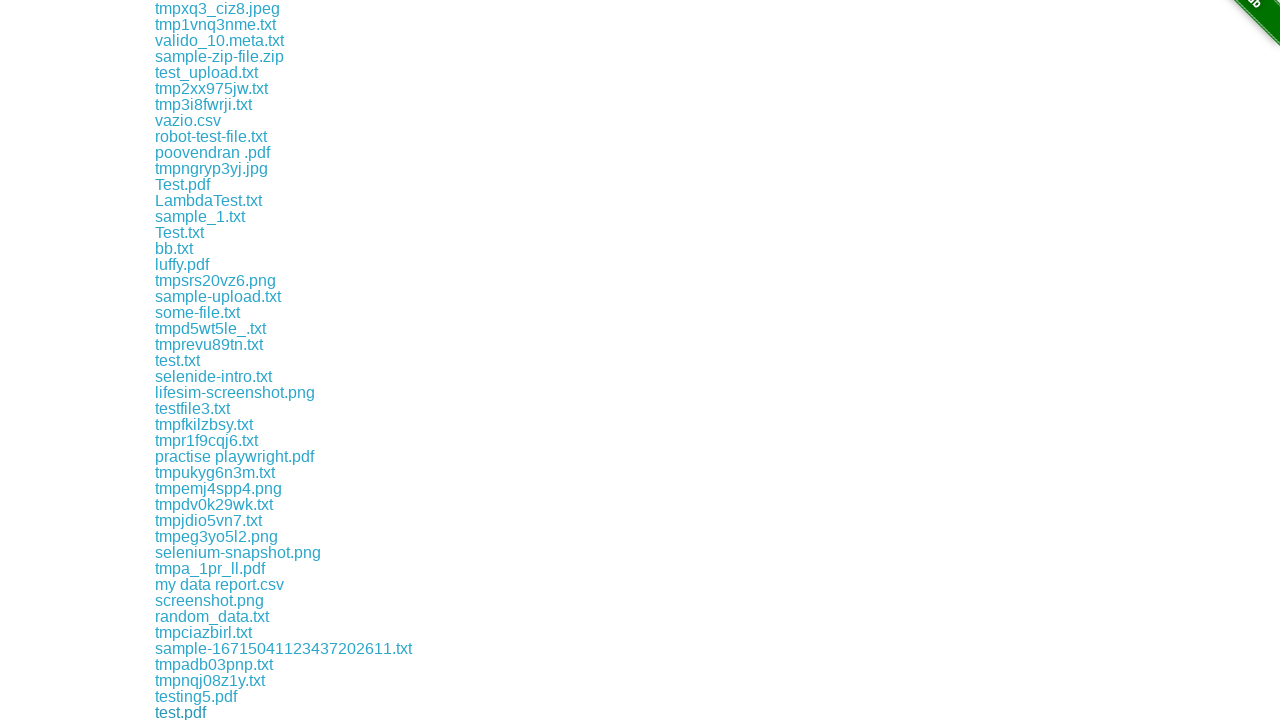

Clicked a download link at (226, 712) on a[href*='download'] >> nth=45
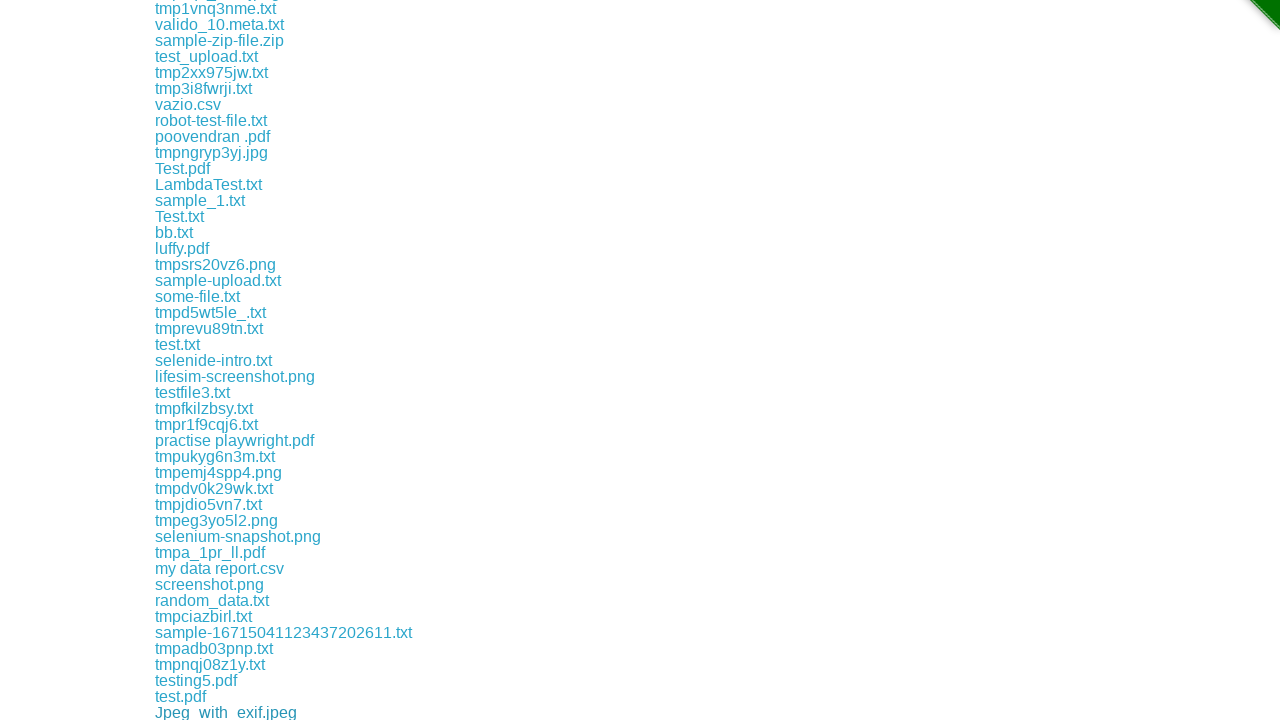

Waited 500ms for download to start
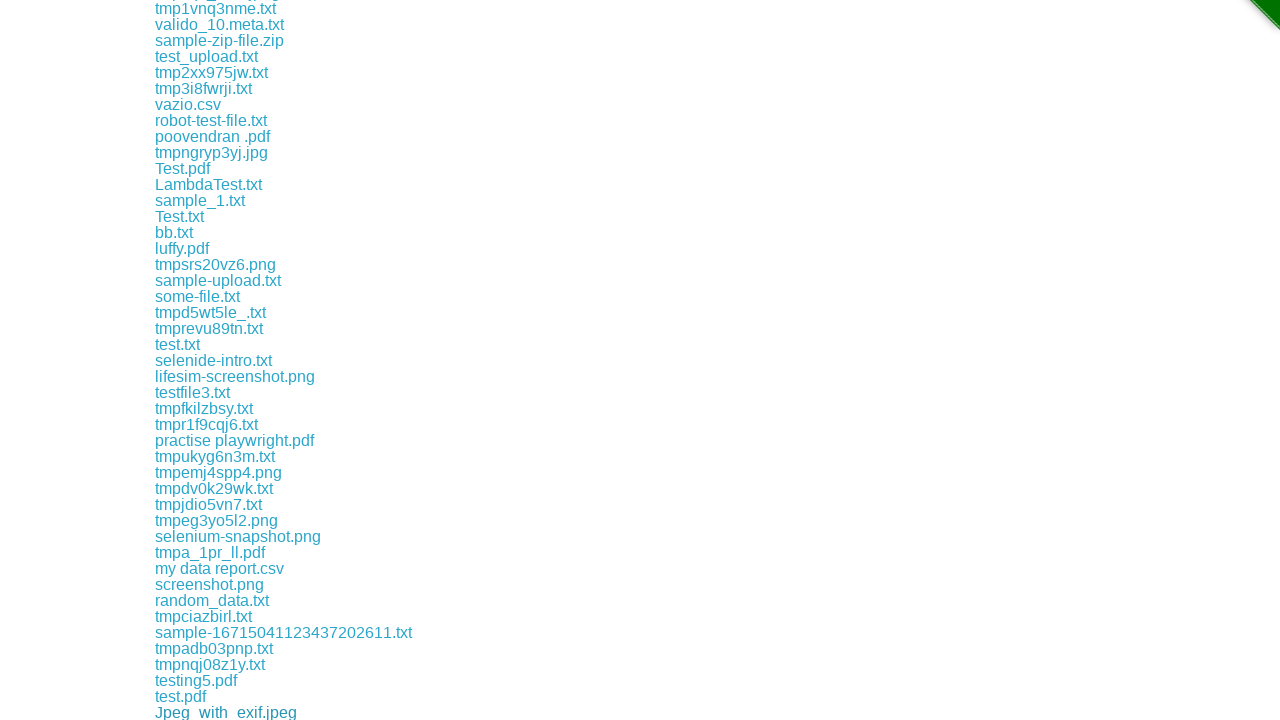

Clicked a download link at (200, 712) on a[href*='download'] >> nth=46
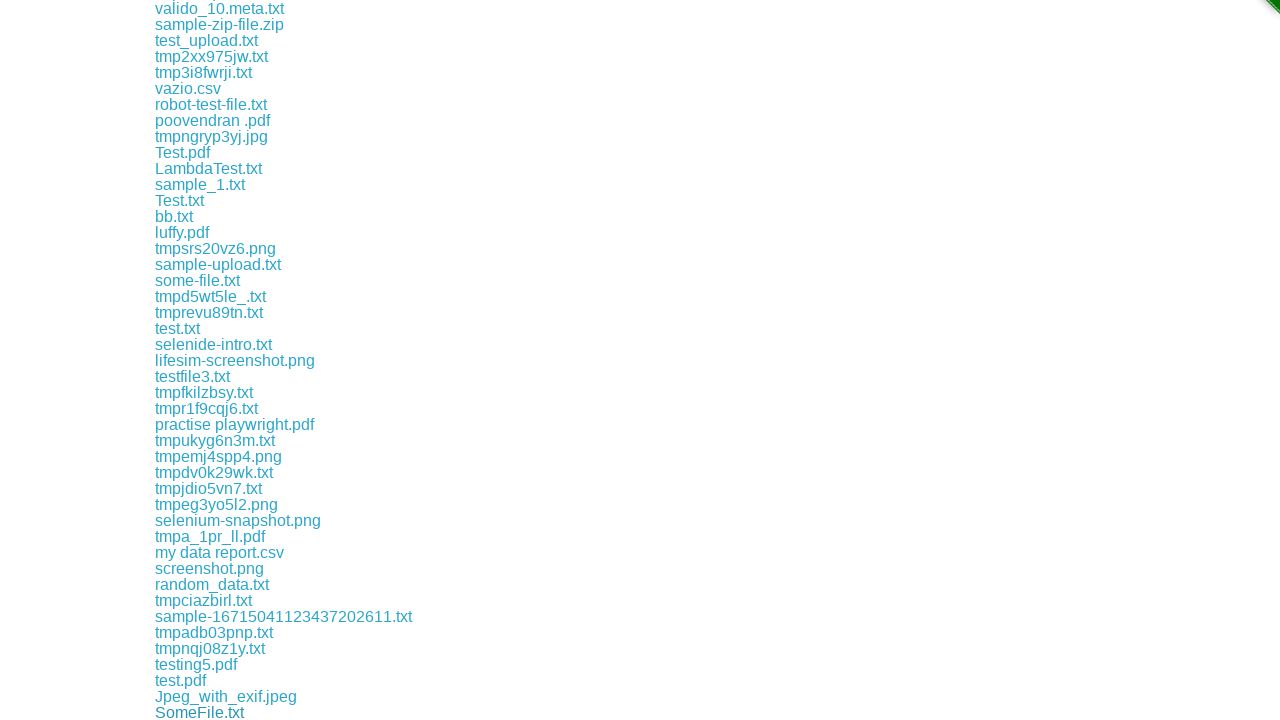

Waited 500ms for download to start
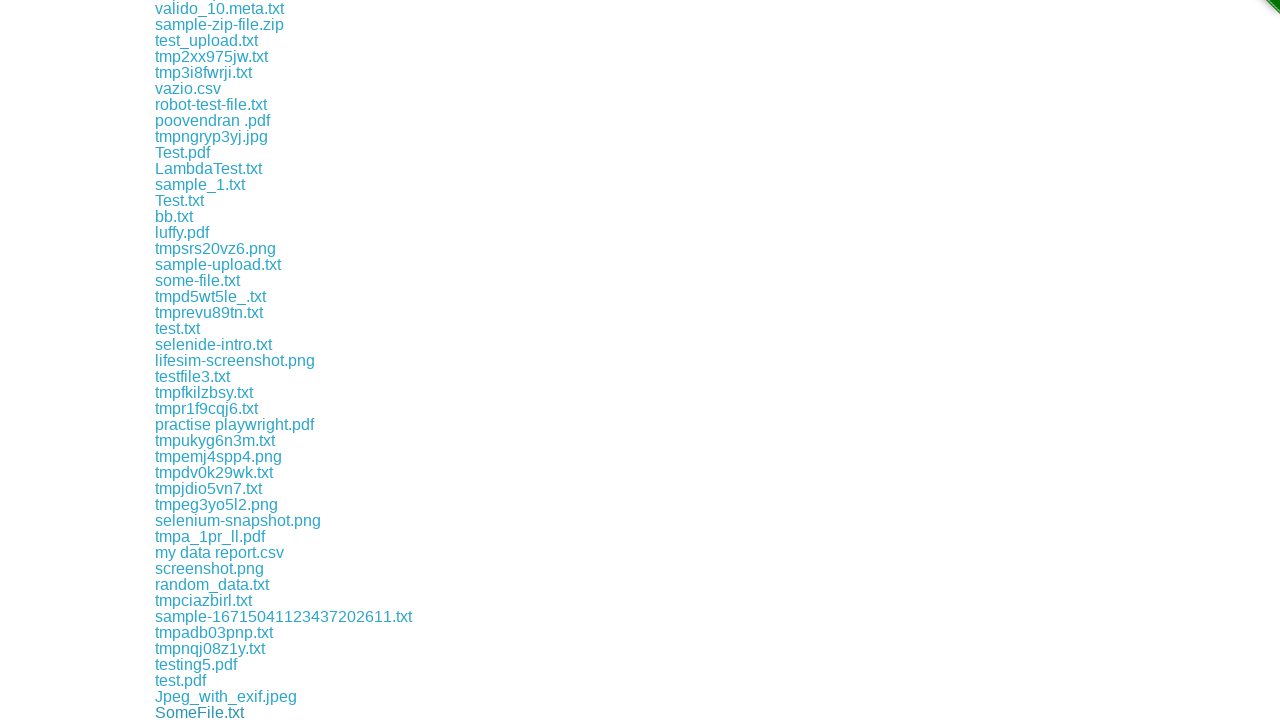

Clicked a download link at (212, 712) on a[href*='download'] >> nth=47
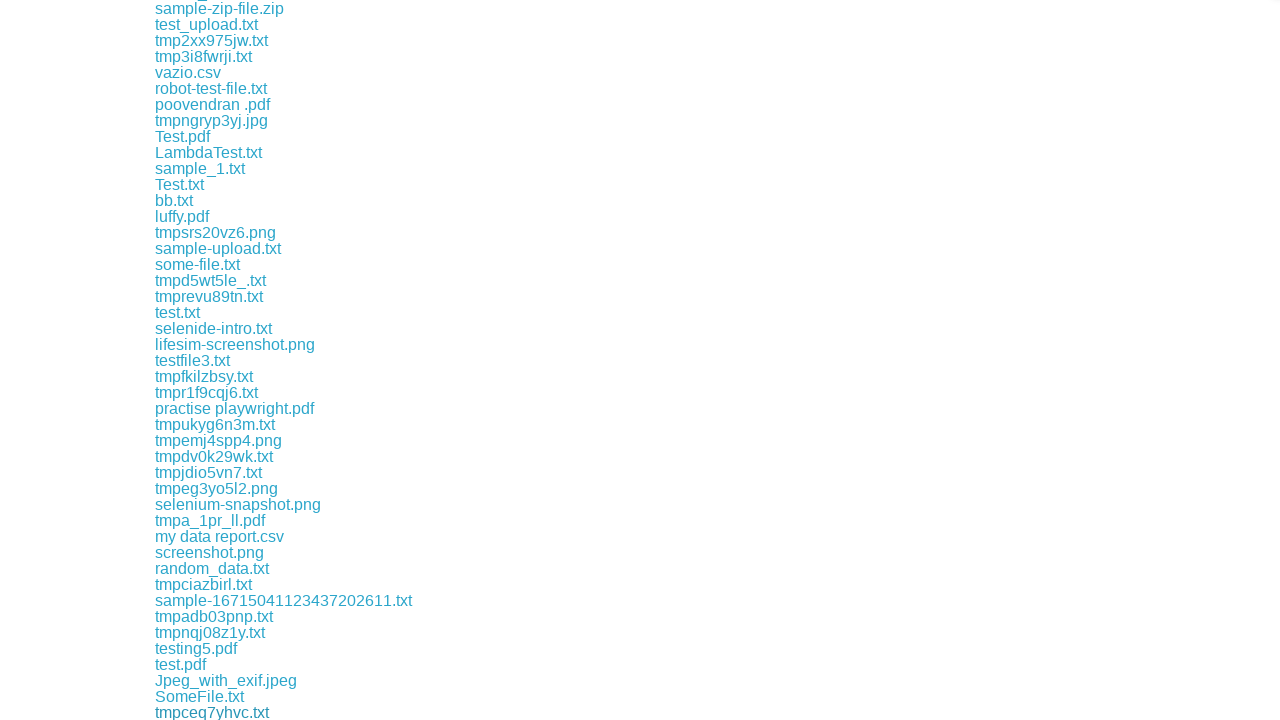

Waited 500ms for download to start
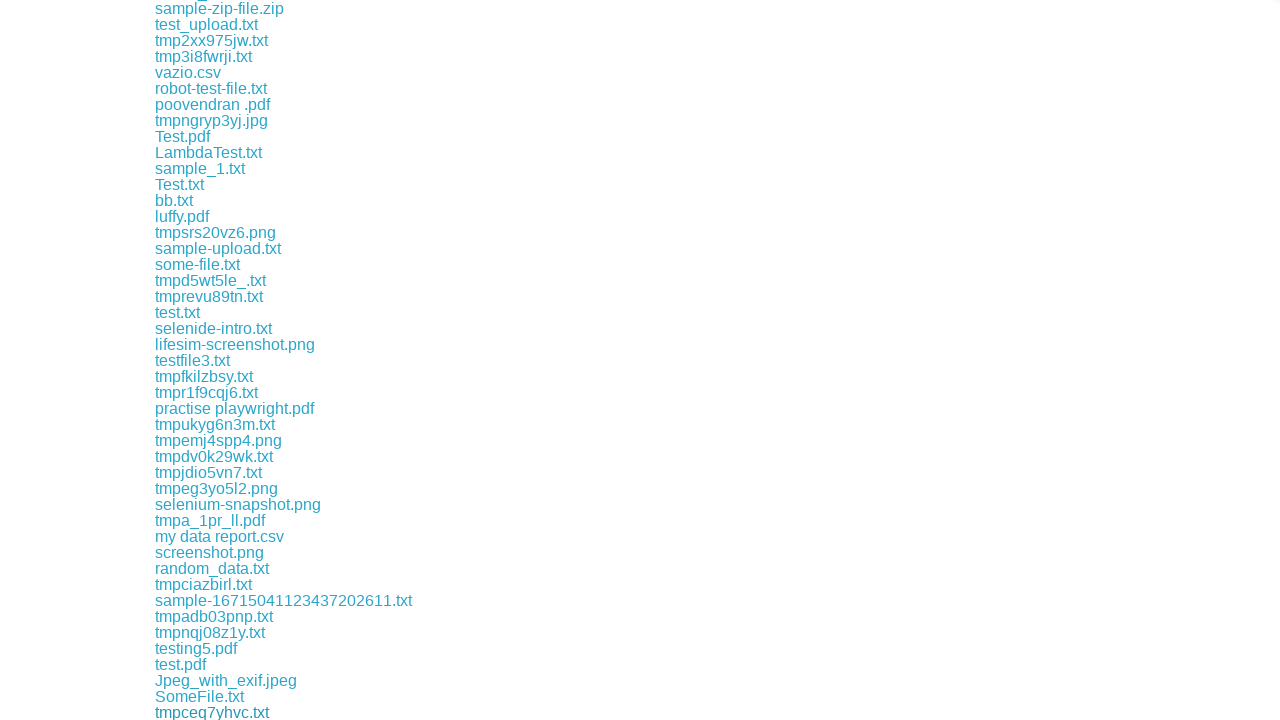

Clicked a download link at (212, 712) on a[href*='download'] >> nth=48
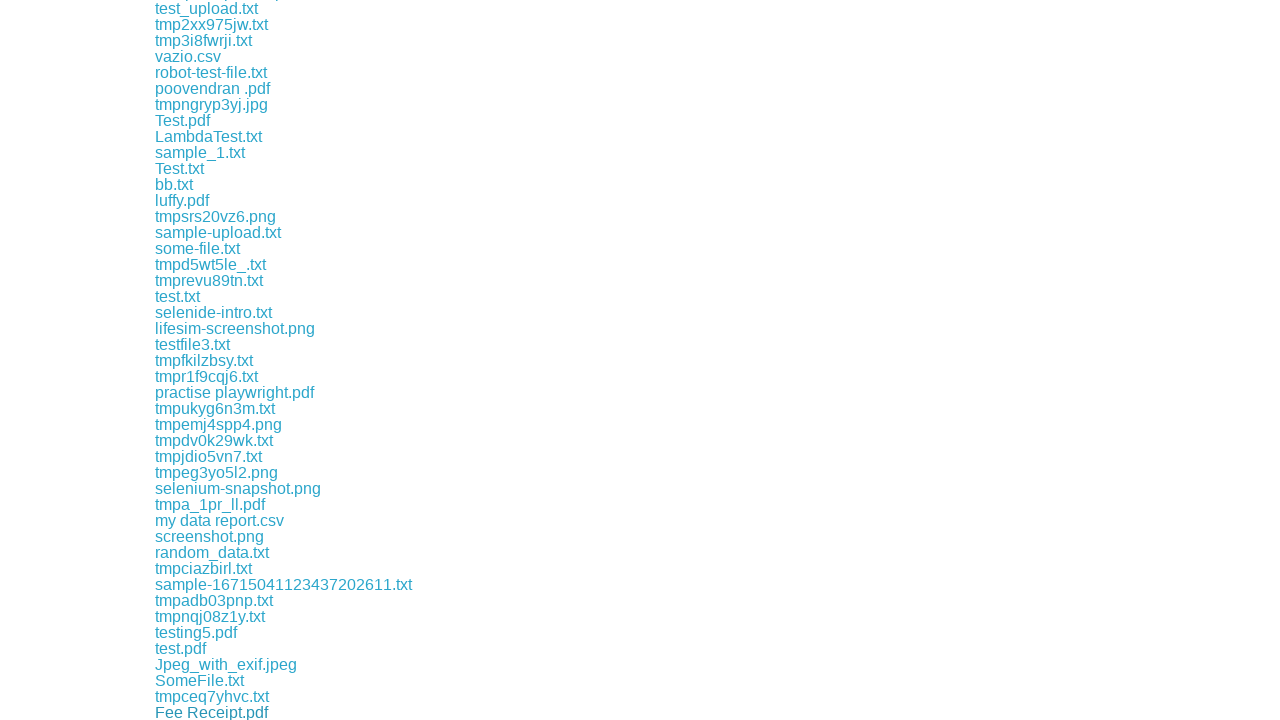

Waited 500ms for download to start
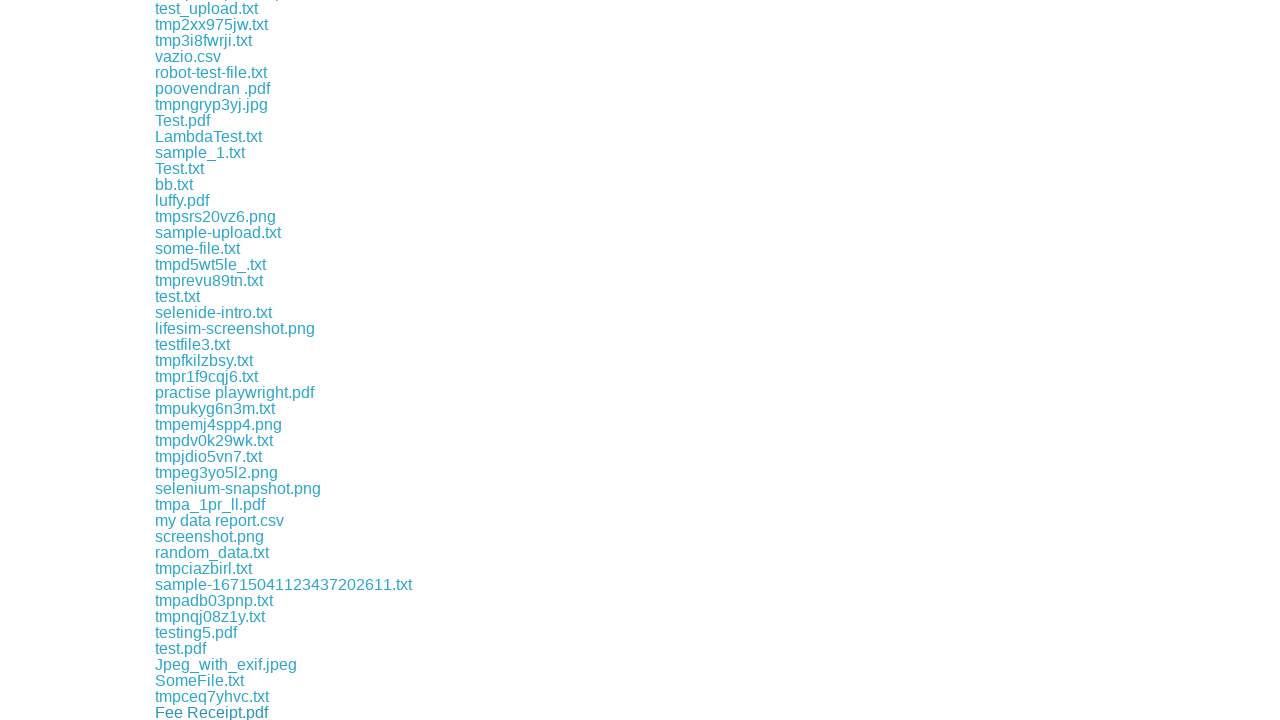

Clicked a download link at (210, 712) on a[href*='download'] >> nth=49
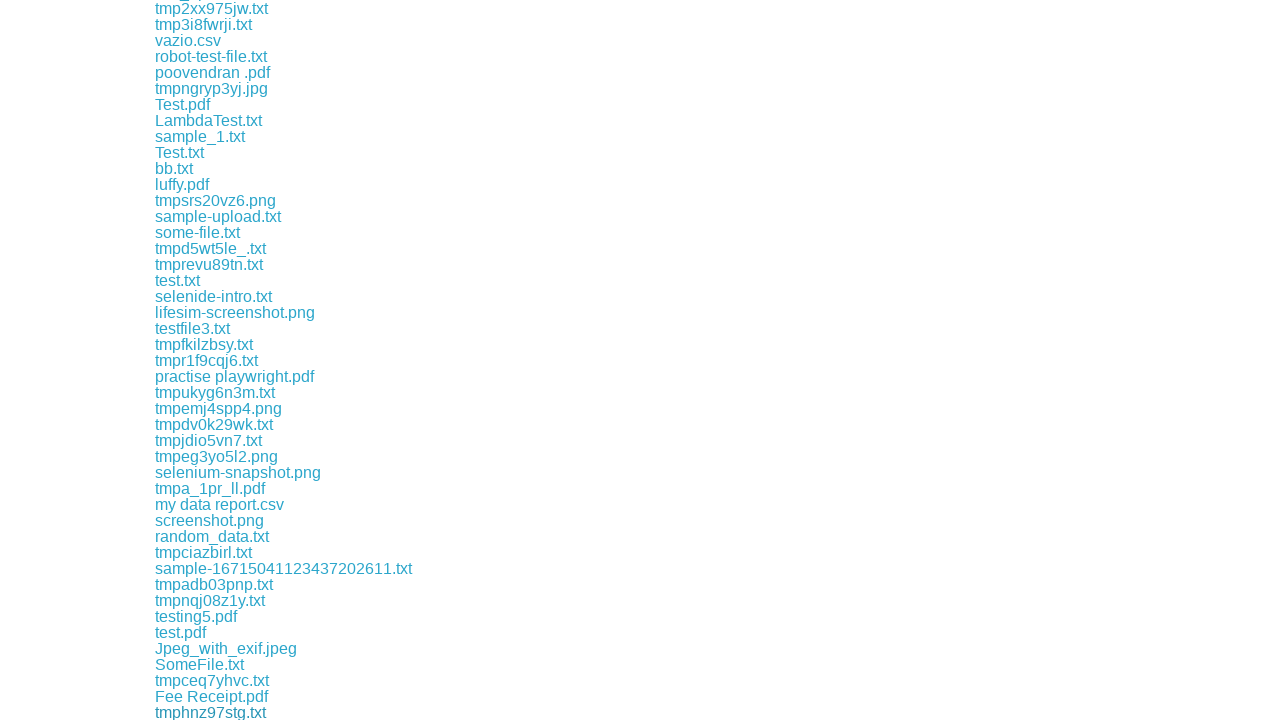

Waited 500ms for download to start
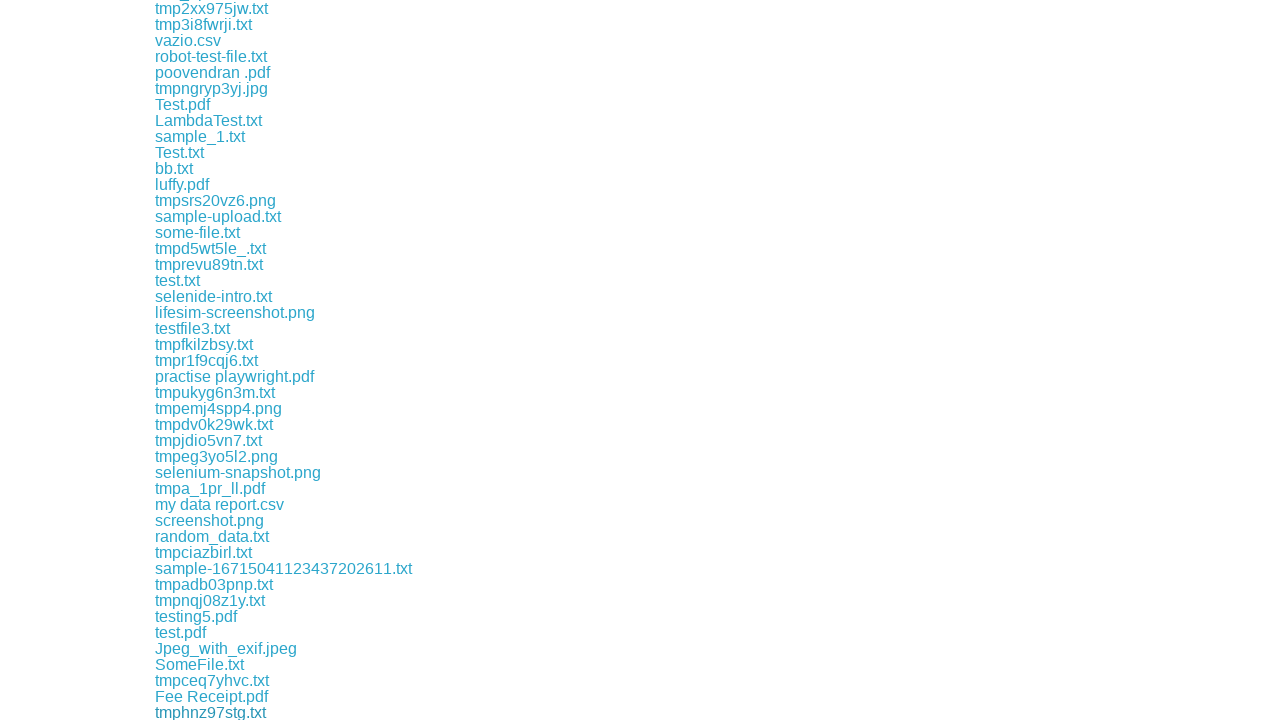

Clicked a download link at (183, 712) on a[href*='download'] >> nth=50
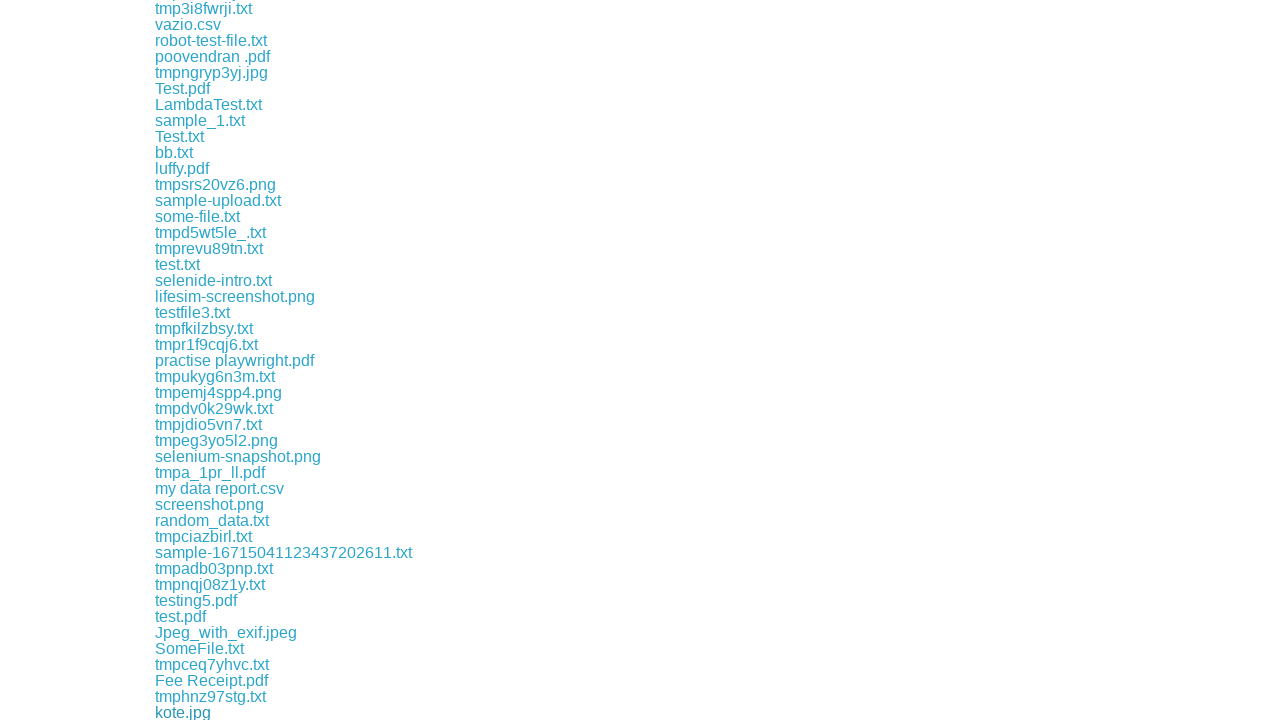

Waited 500ms for download to start
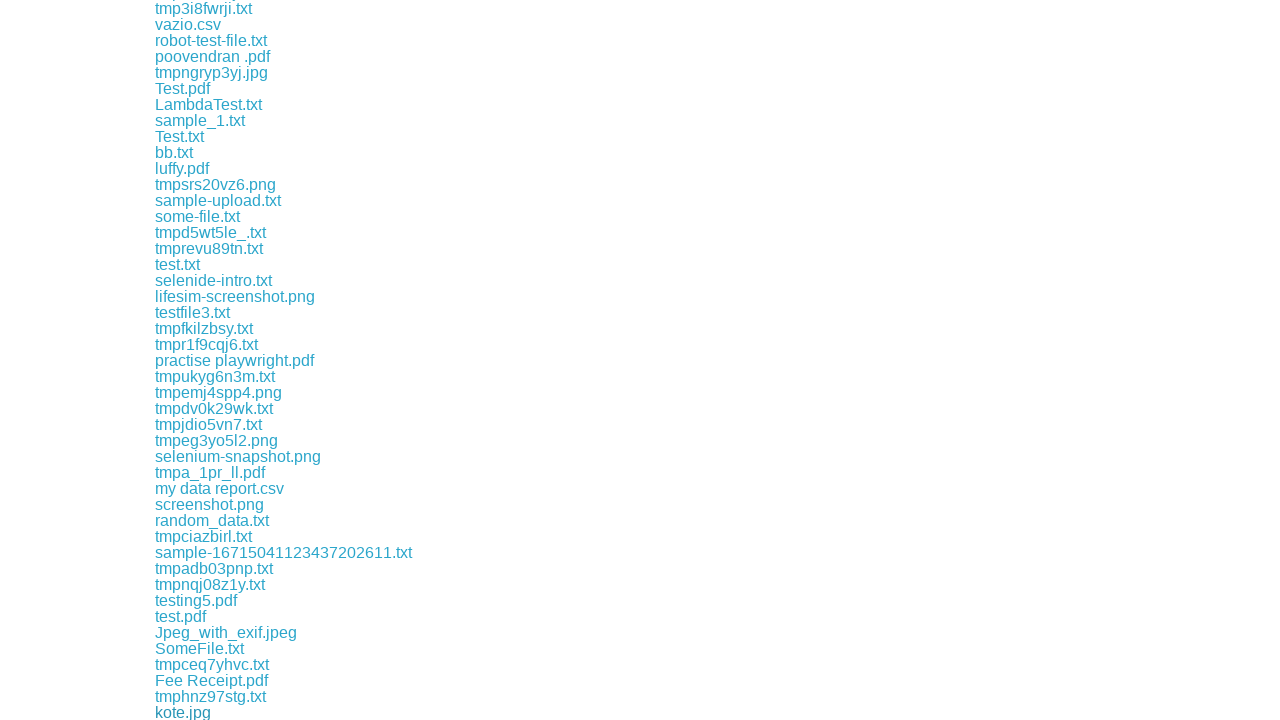

Clicked a download link at (256, 712) on a[href*='download'] >> nth=51
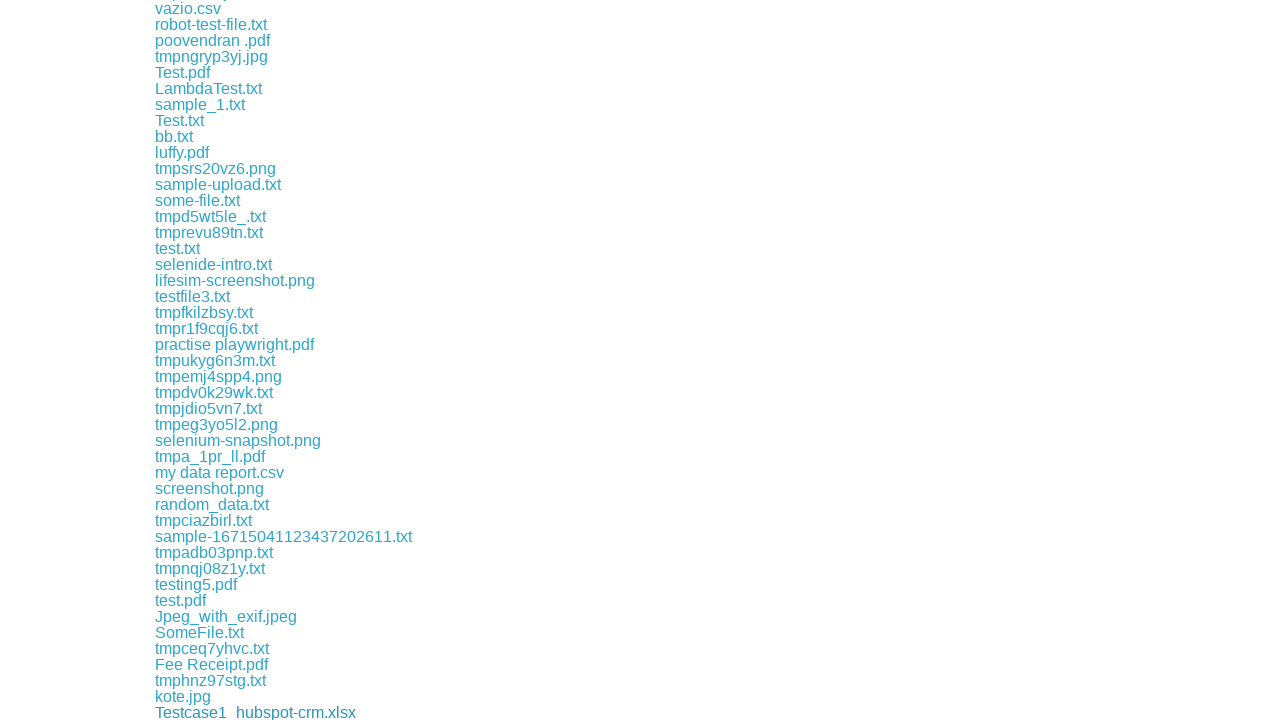

Waited 500ms for download to start
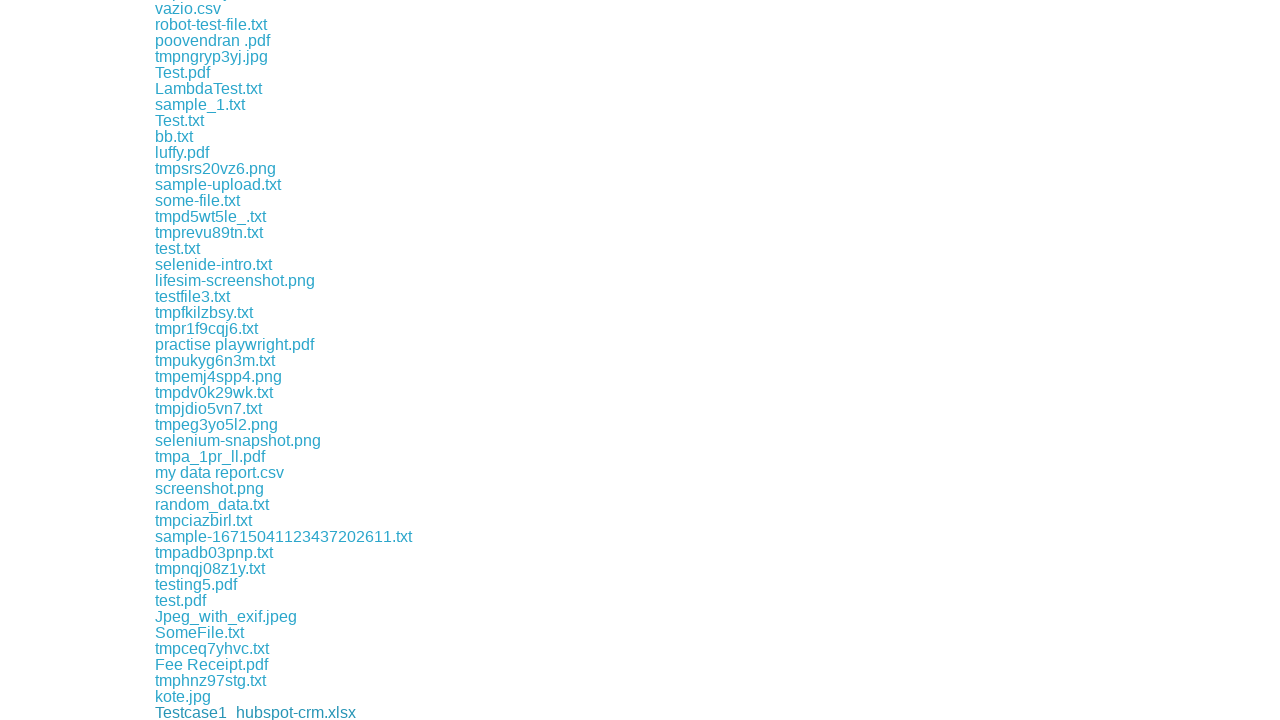

Clicked a download link at (182, 712) on a[href*='download'] >> nth=52
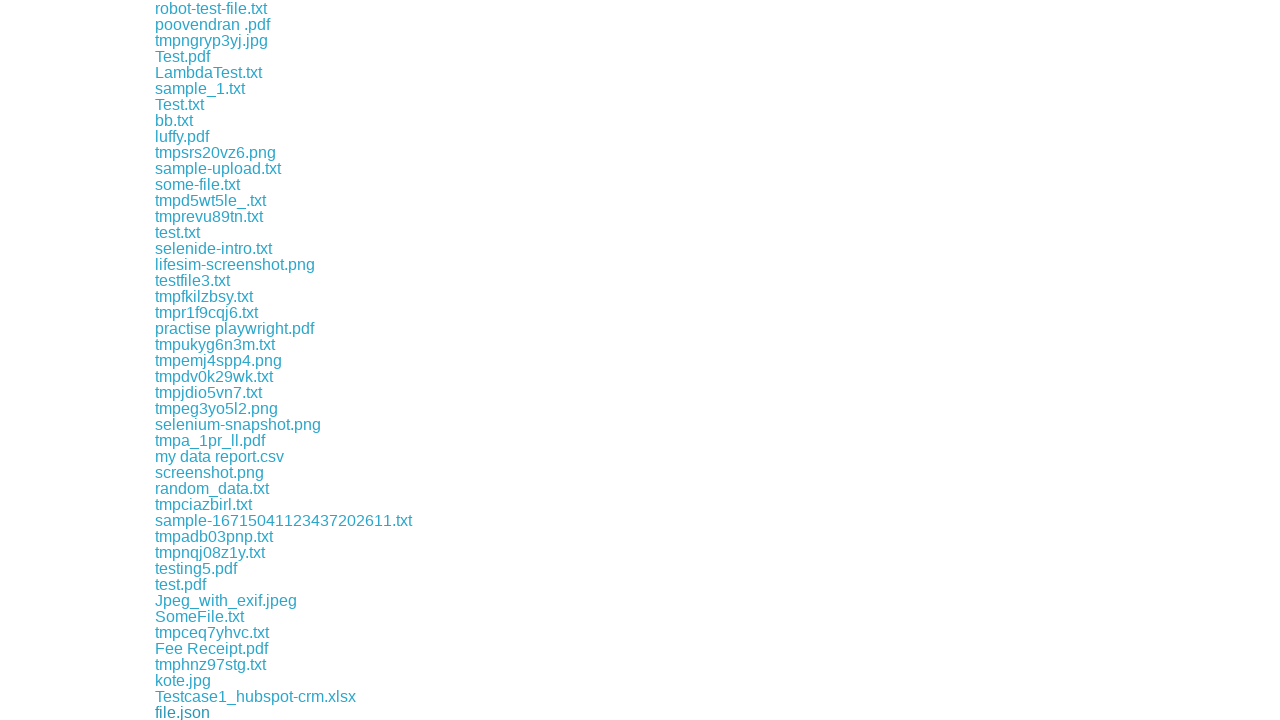

Waited 500ms for download to start
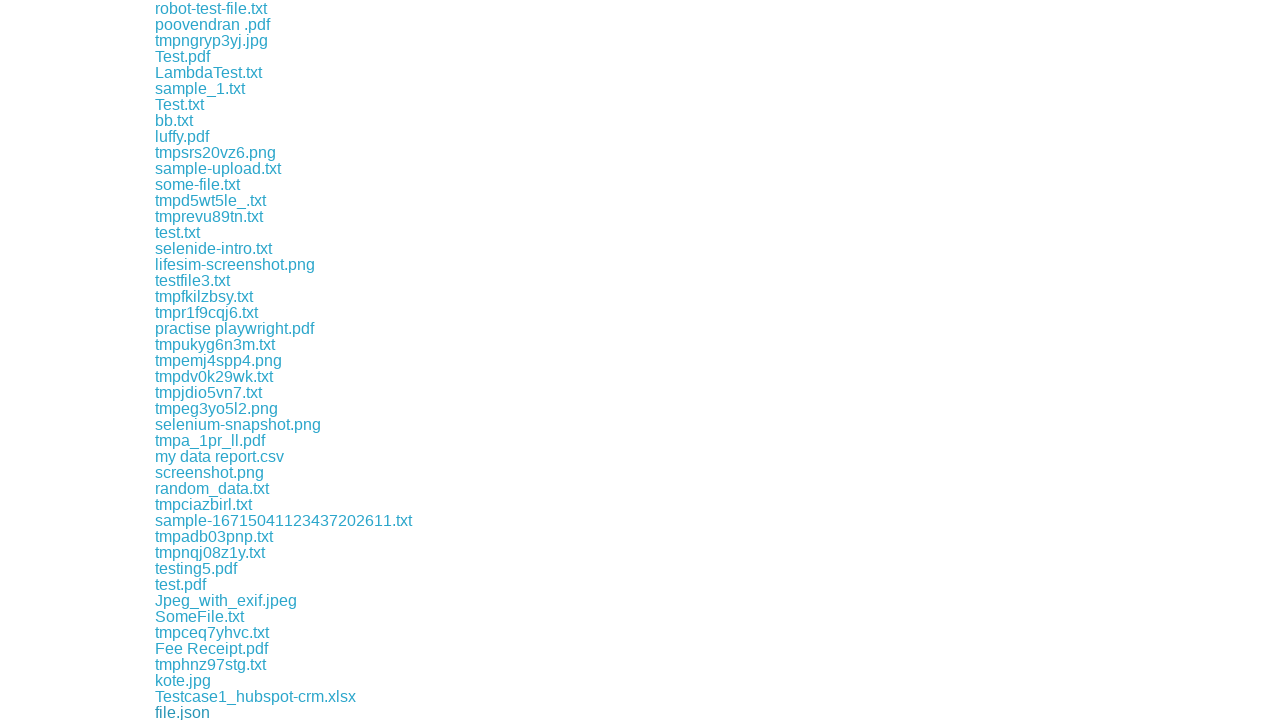

Clicked a download link at (281, 712) on a[href*='download'] >> nth=53
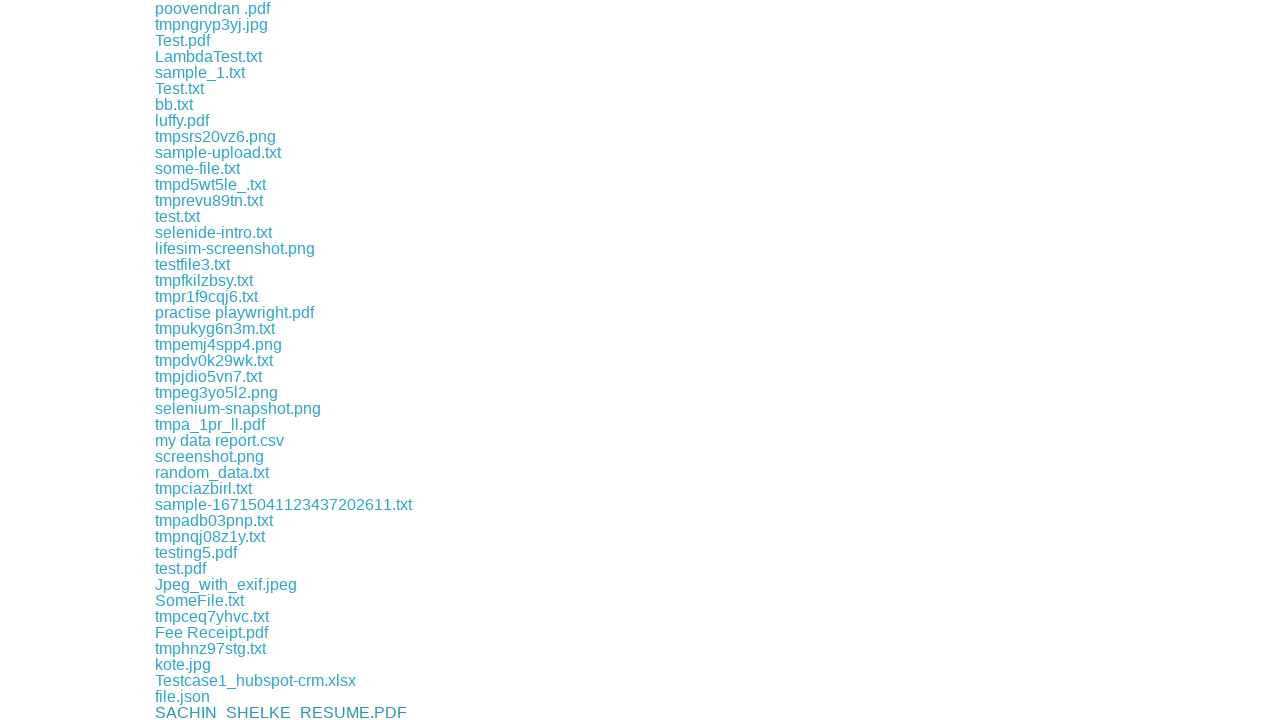

Waited 500ms for download to start
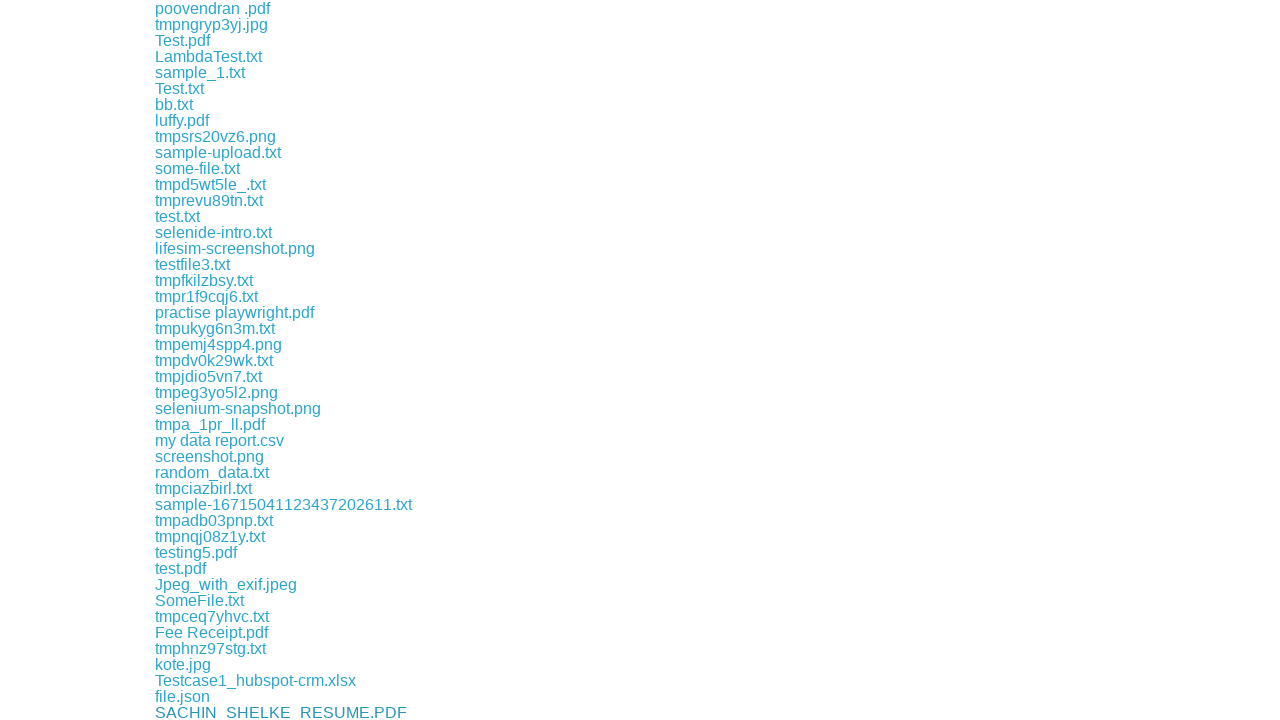

Clicked a download link at (209, 712) on a[href*='download'] >> nth=54
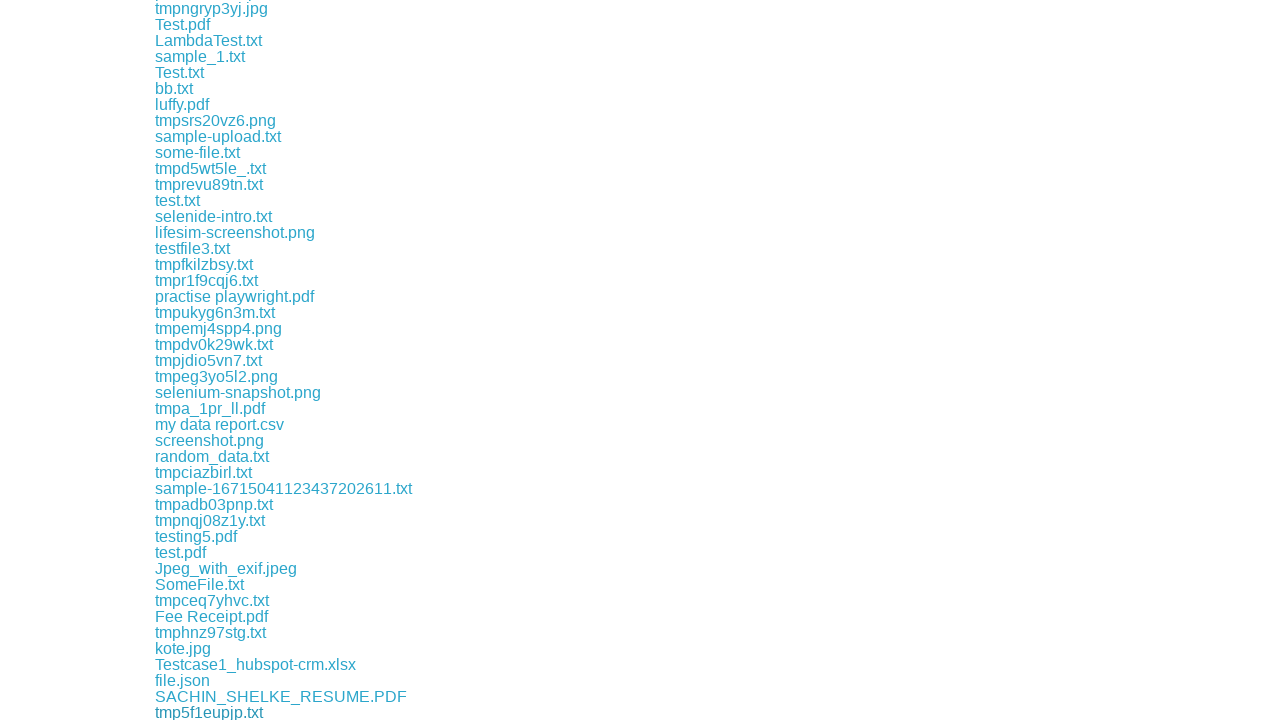

Waited 500ms for download to start
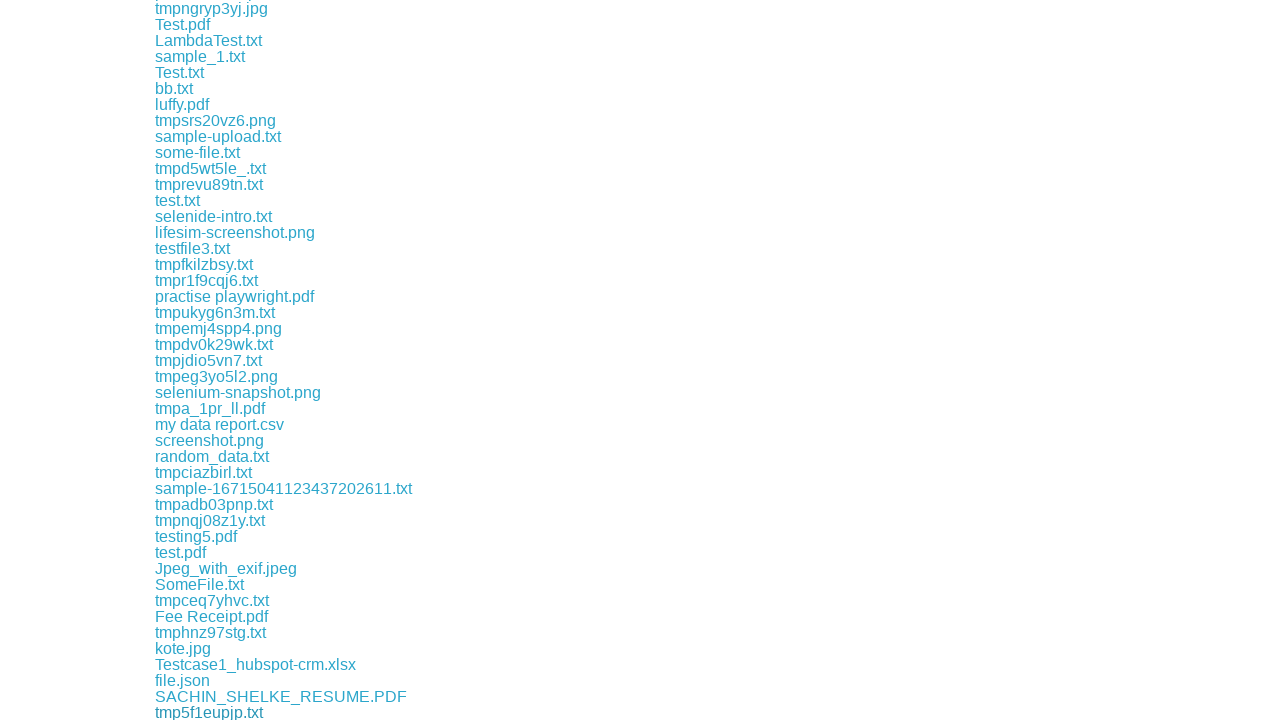

Clicked a download link at (192, 712) on a[href*='download'] >> nth=55
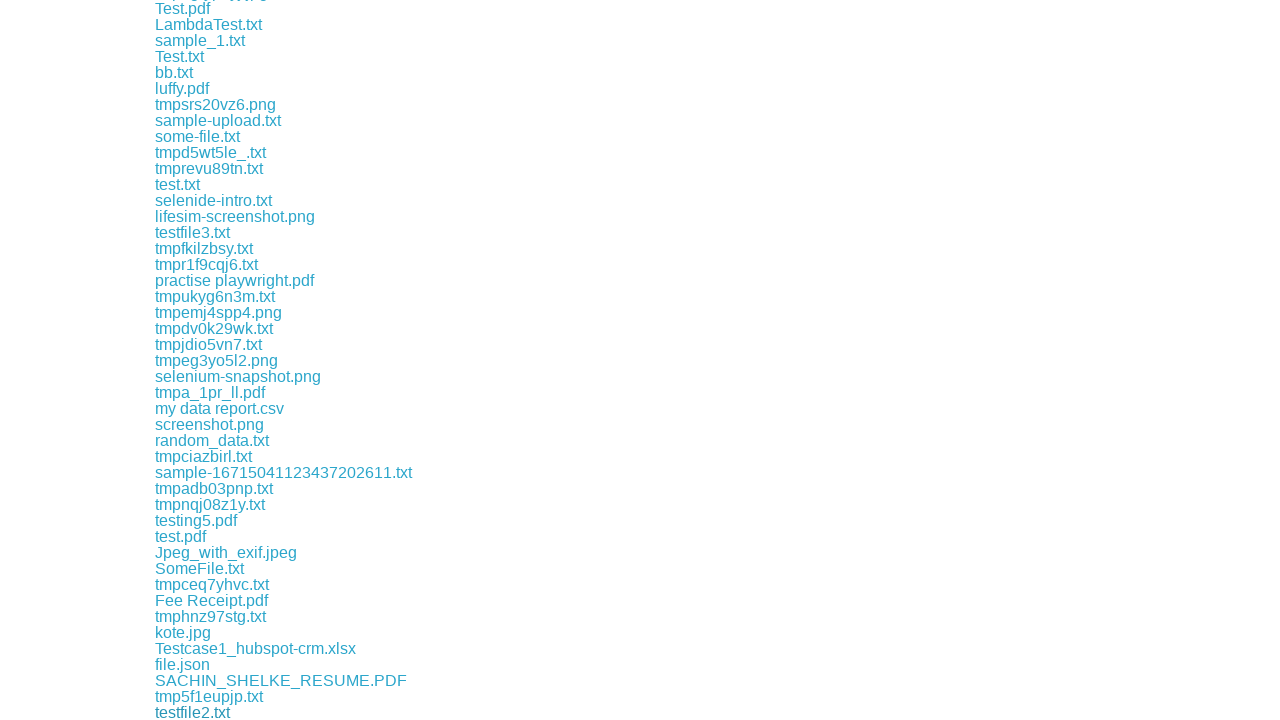

Waited 500ms for download to start
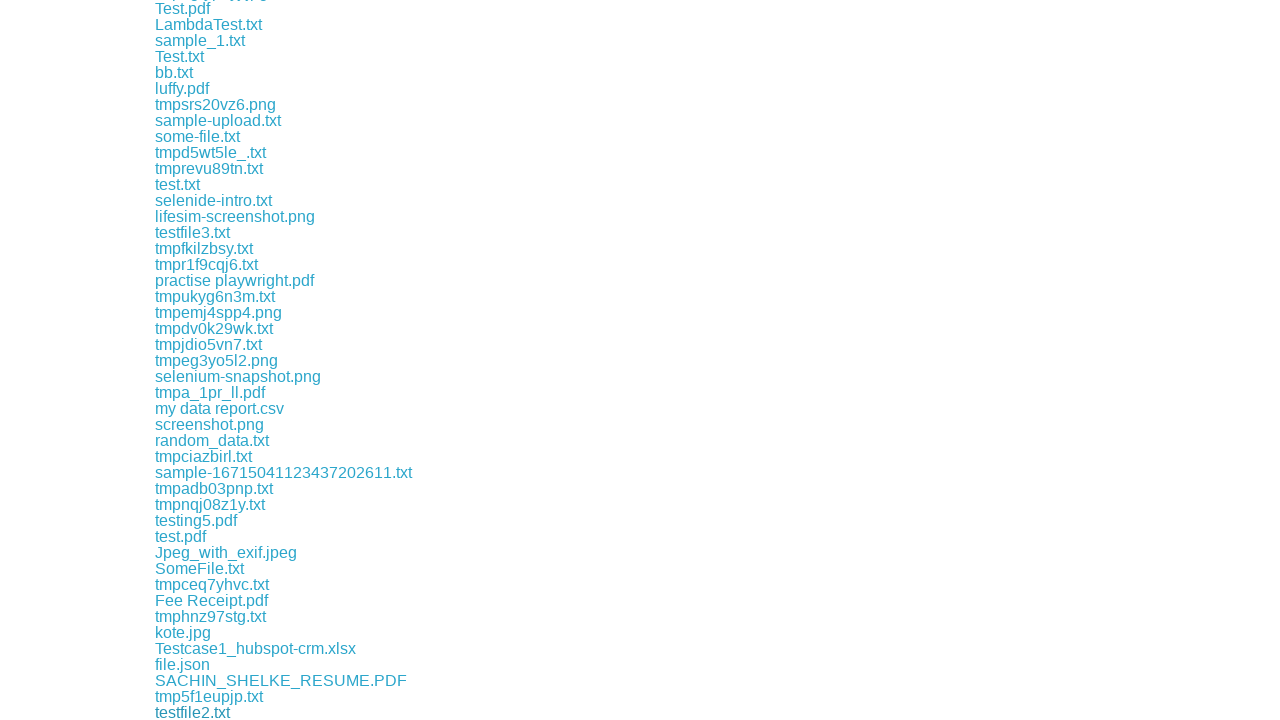

Clicked a download link at (190, 712) on a[href*='download'] >> nth=56
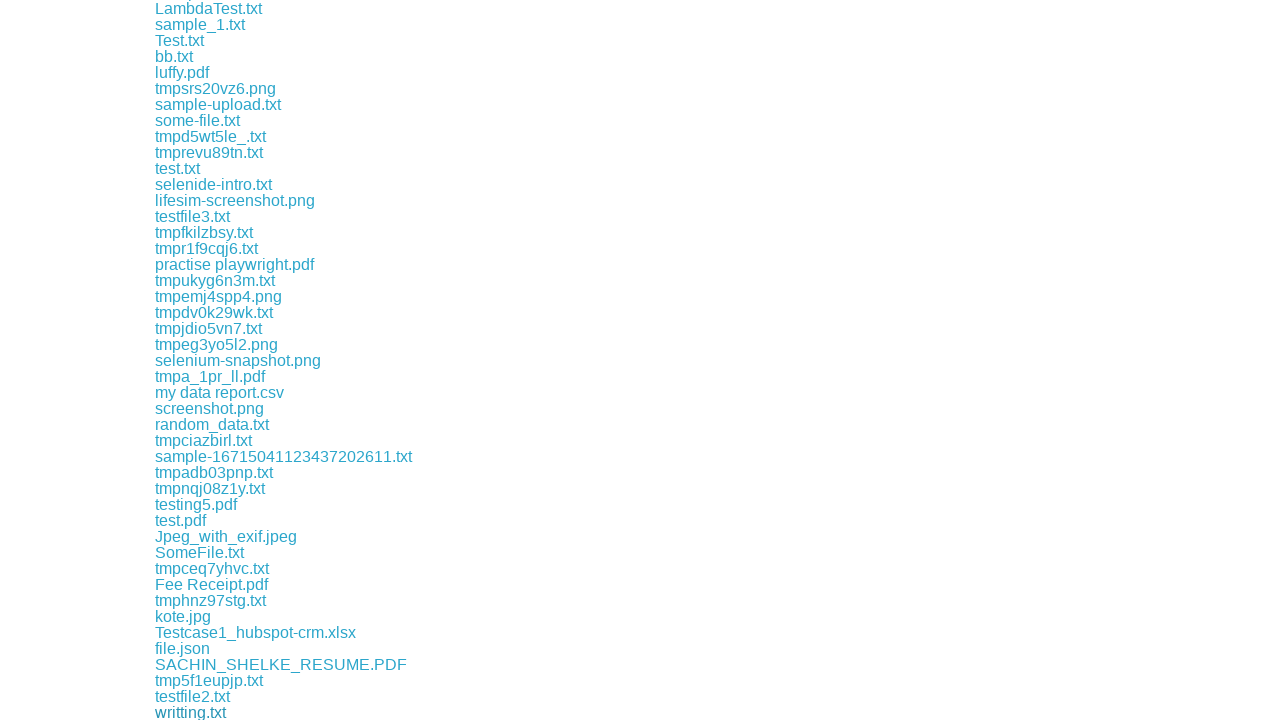

Waited 500ms for download to start
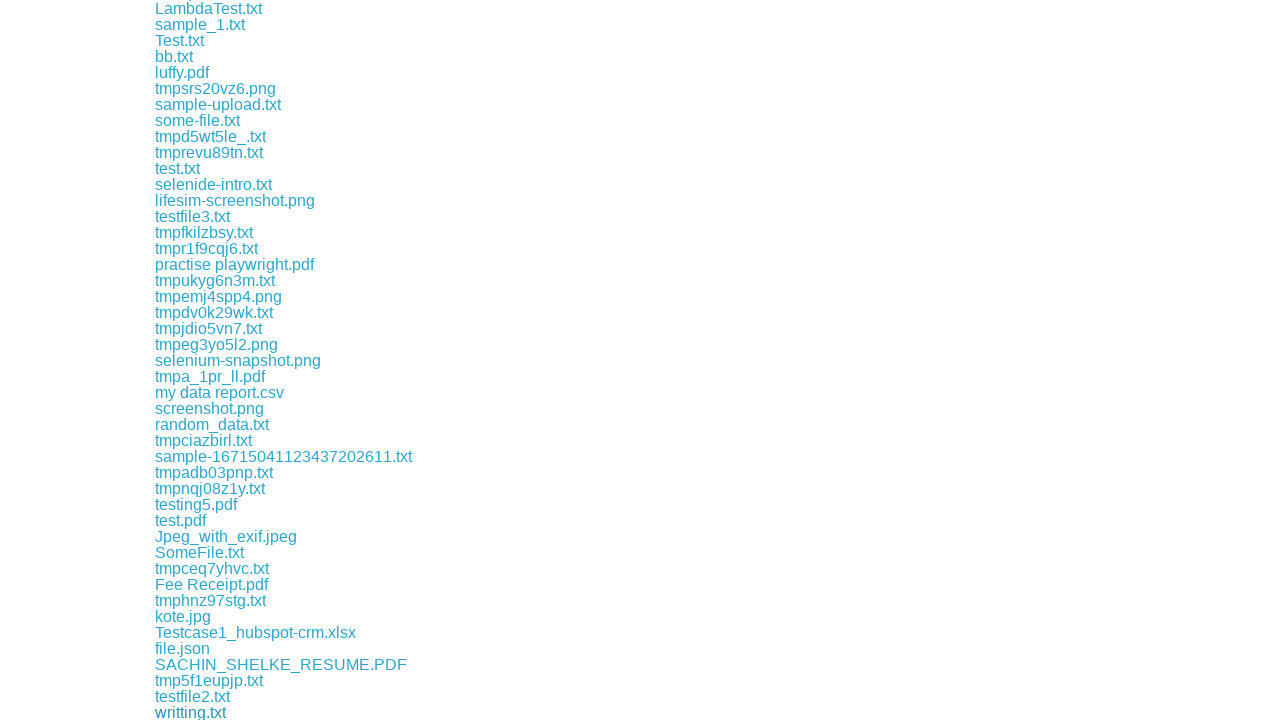

Clicked a download link at (208, 712) on a[href*='download'] >> nth=57
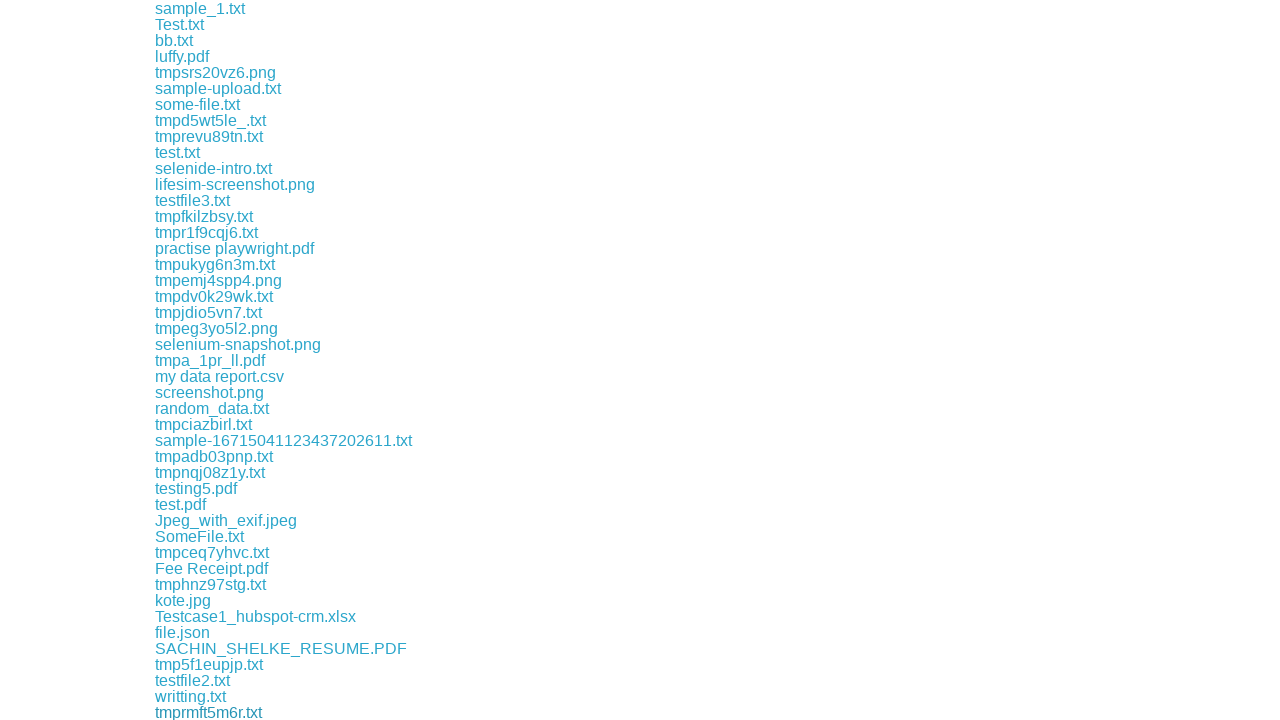

Waited 500ms for download to start
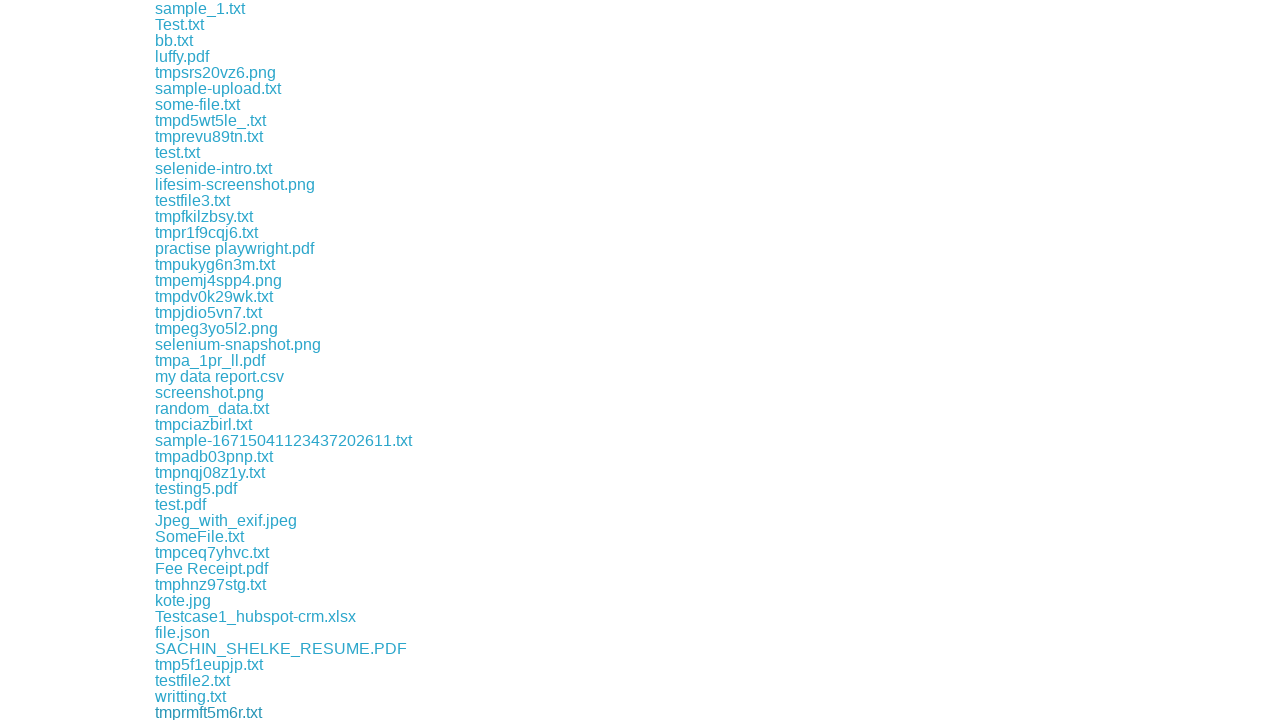

Clicked a download link at (210, 712) on a[href*='download'] >> nth=58
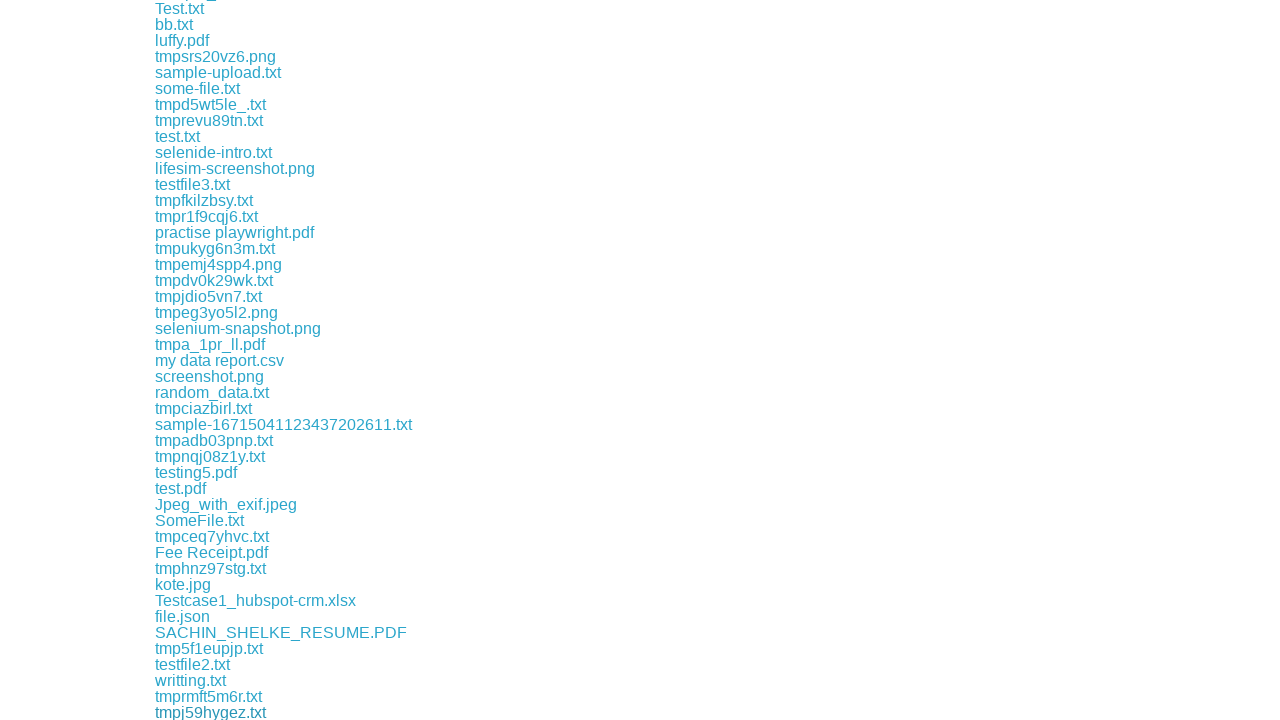

Waited 500ms for download to start
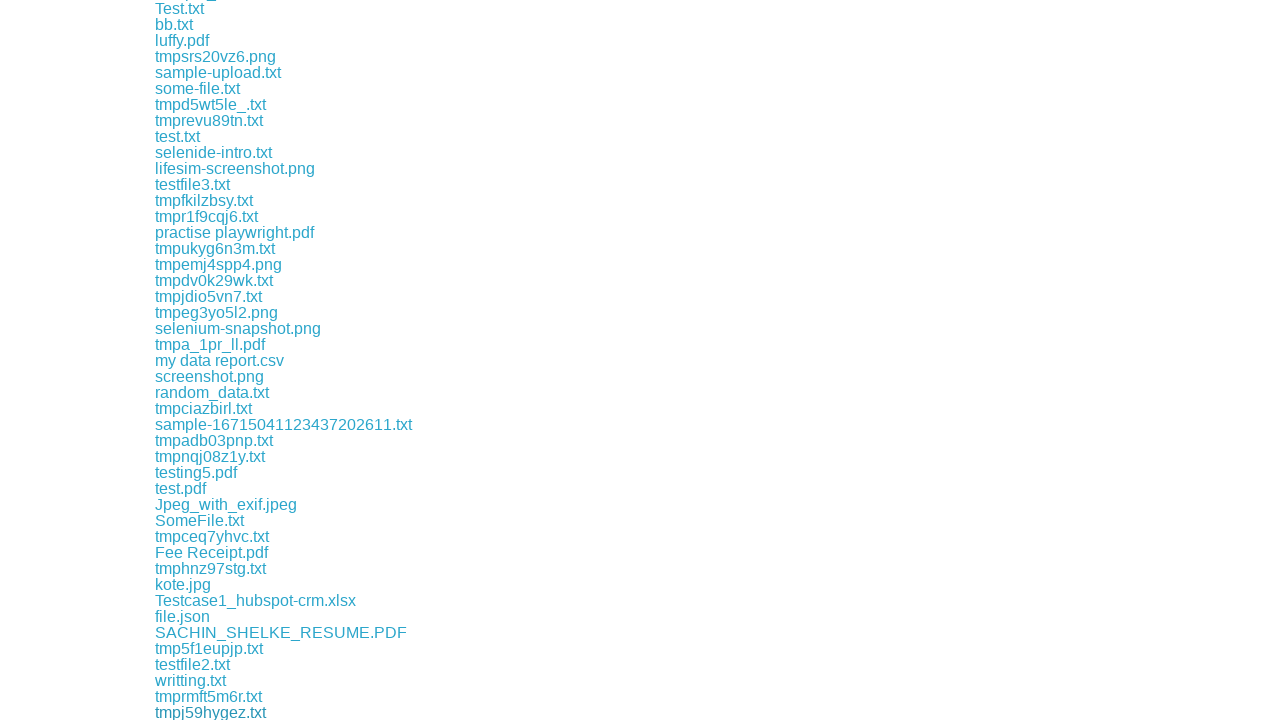

Clicked a download link at (192, 712) on a[href*='download'] >> nth=59
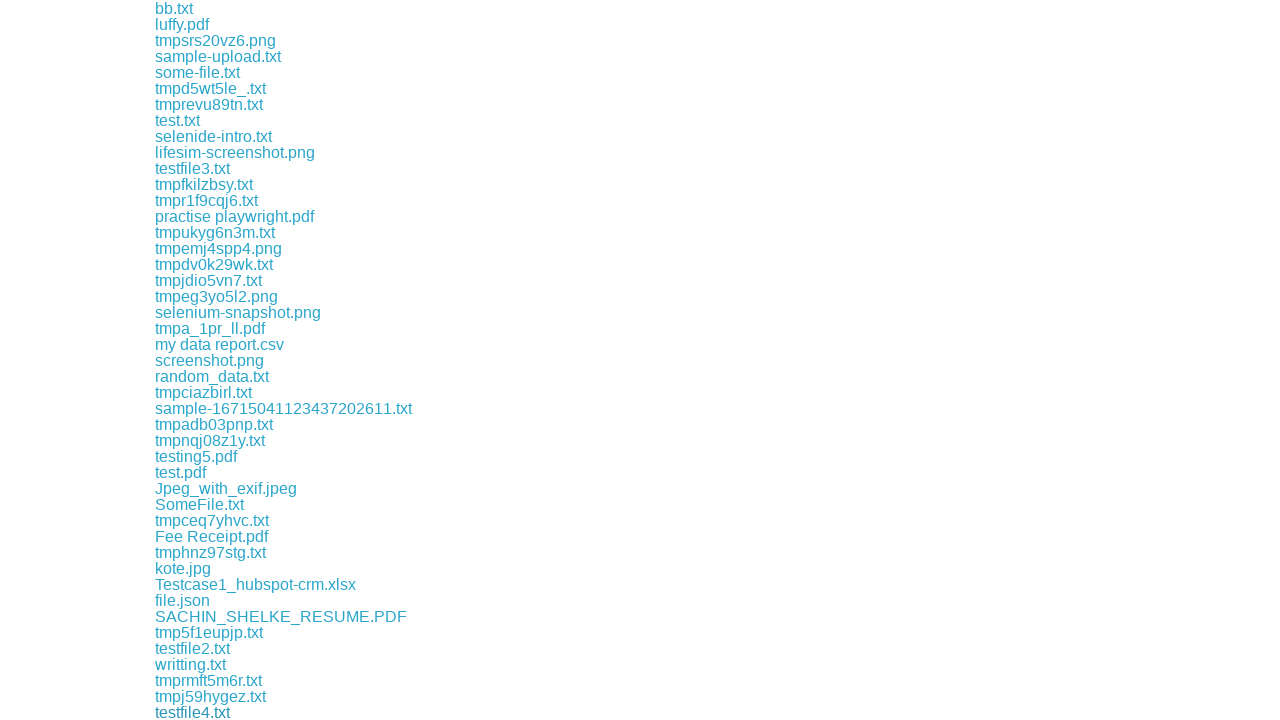

Waited 500ms for download to start
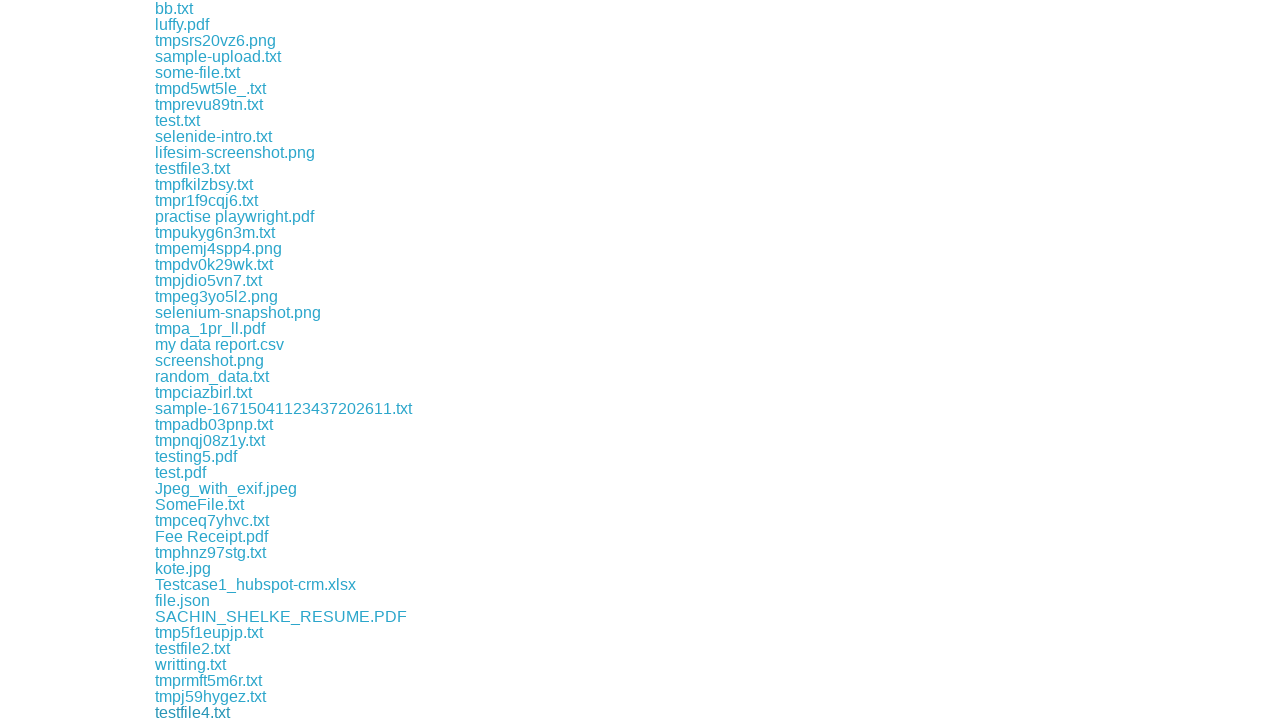

Clicked a download link at (218, 712) on a[href*='download'] >> nth=60
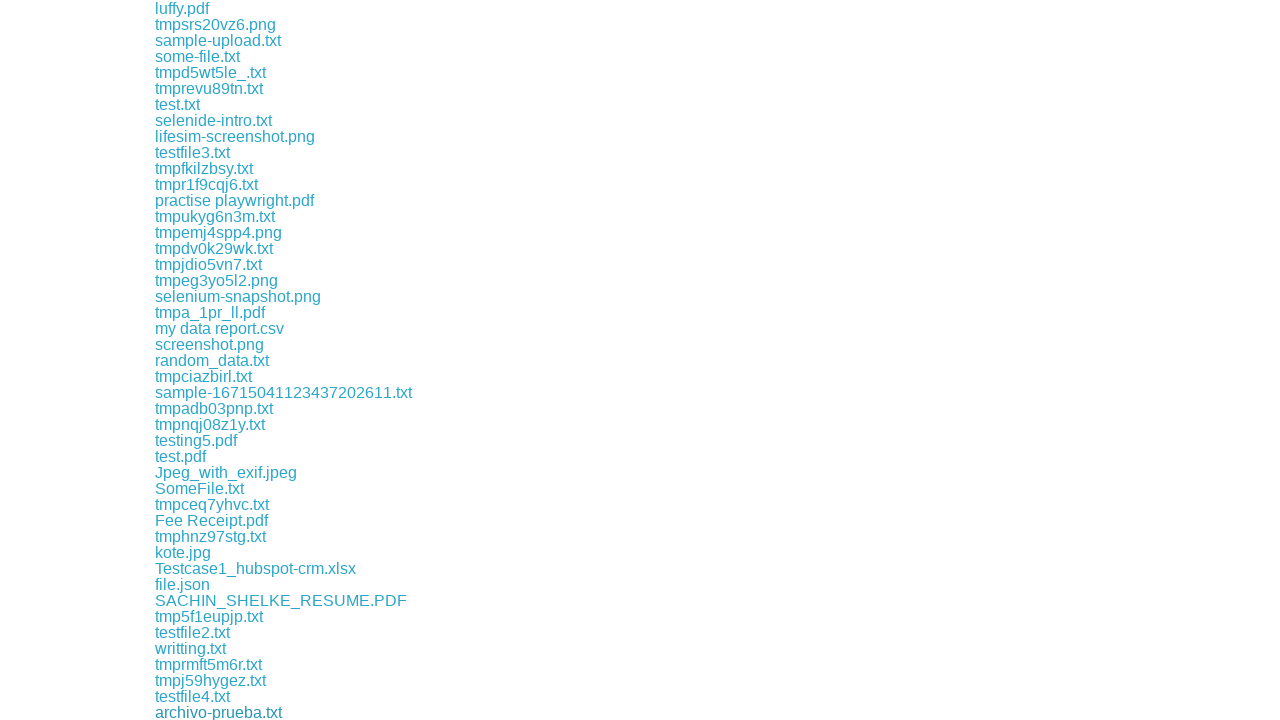

Waited 500ms for download to start
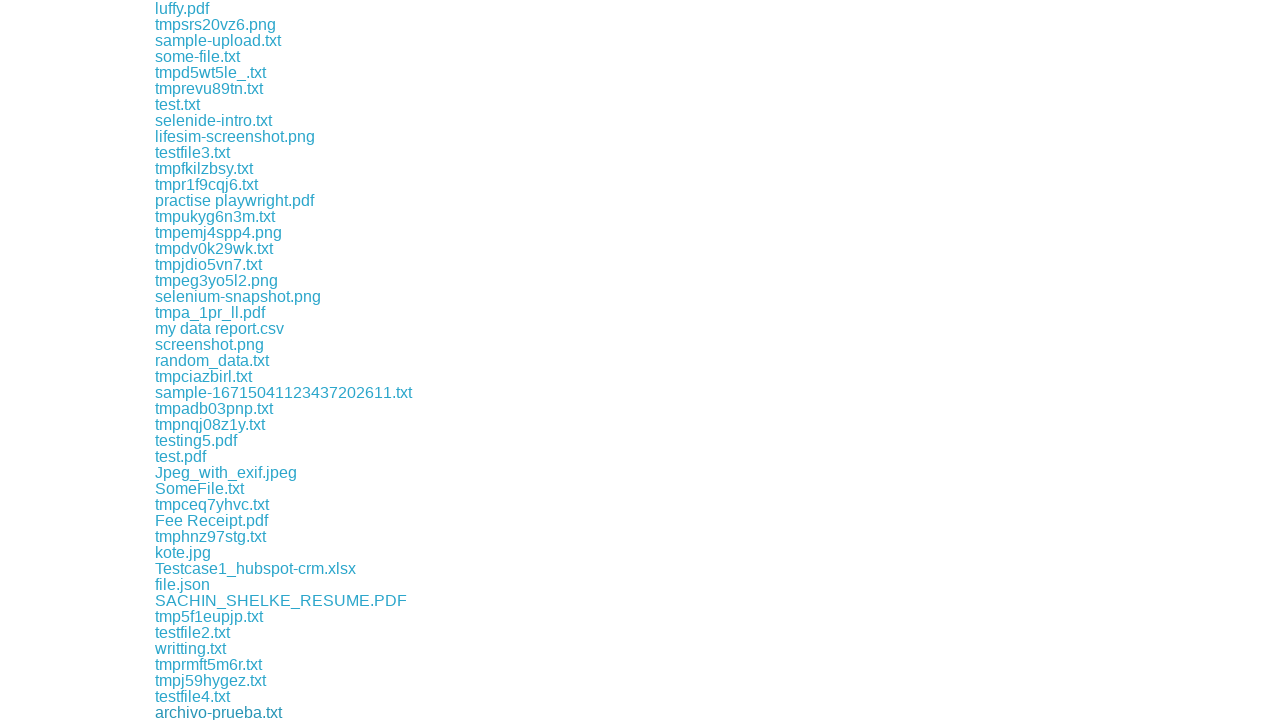

Clicked a download link at (190, 712) on a[href*='download'] >> nth=61
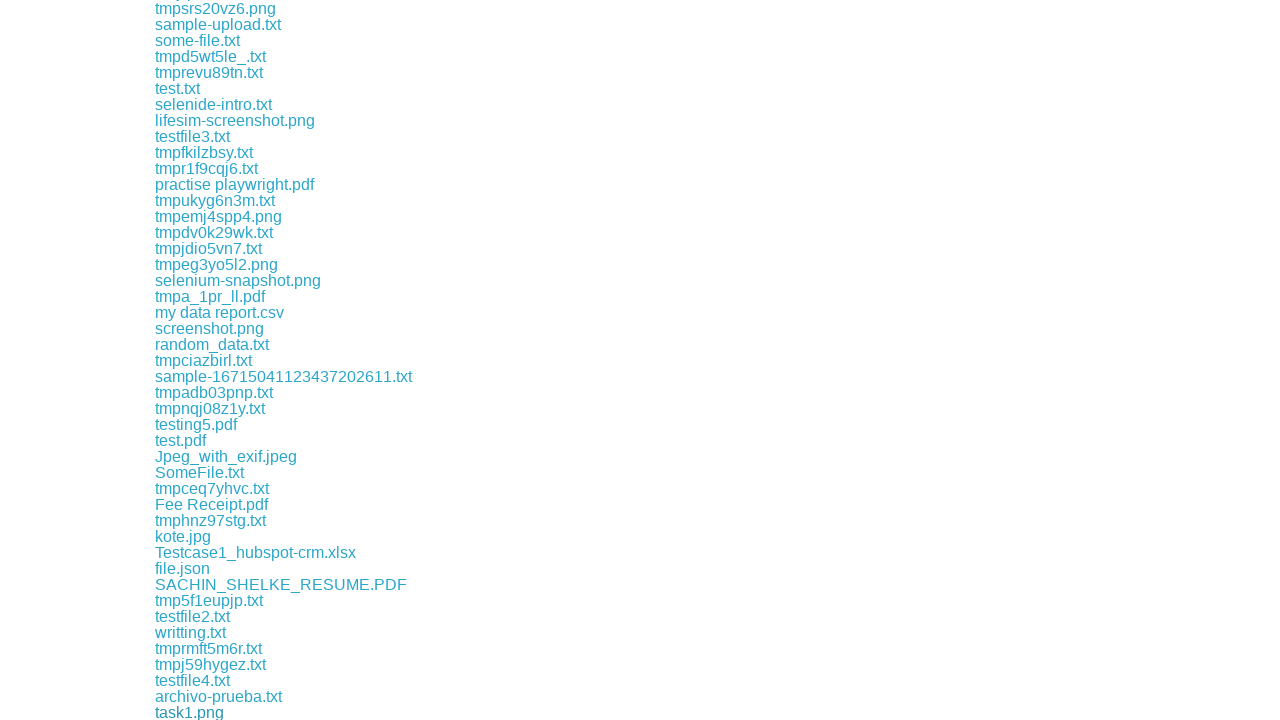

Waited 500ms for download to start
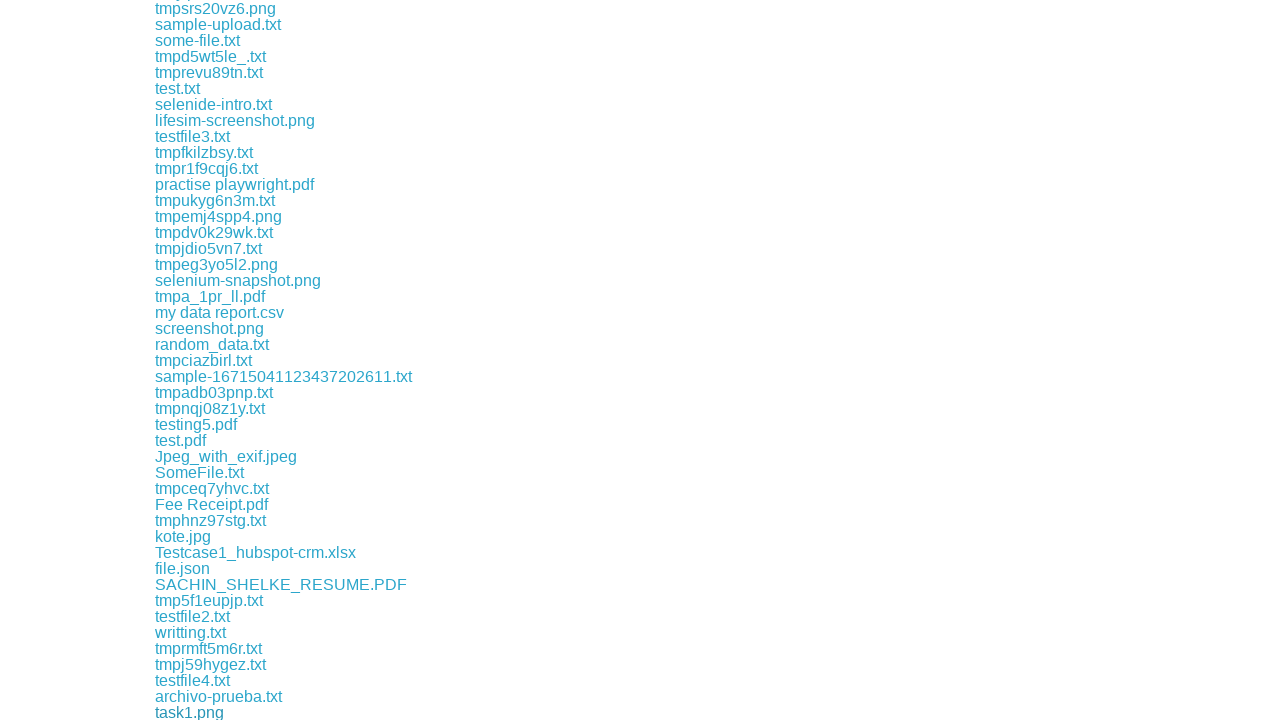

Clicked a download link at (191, 712) on a[href*='download'] >> nth=62
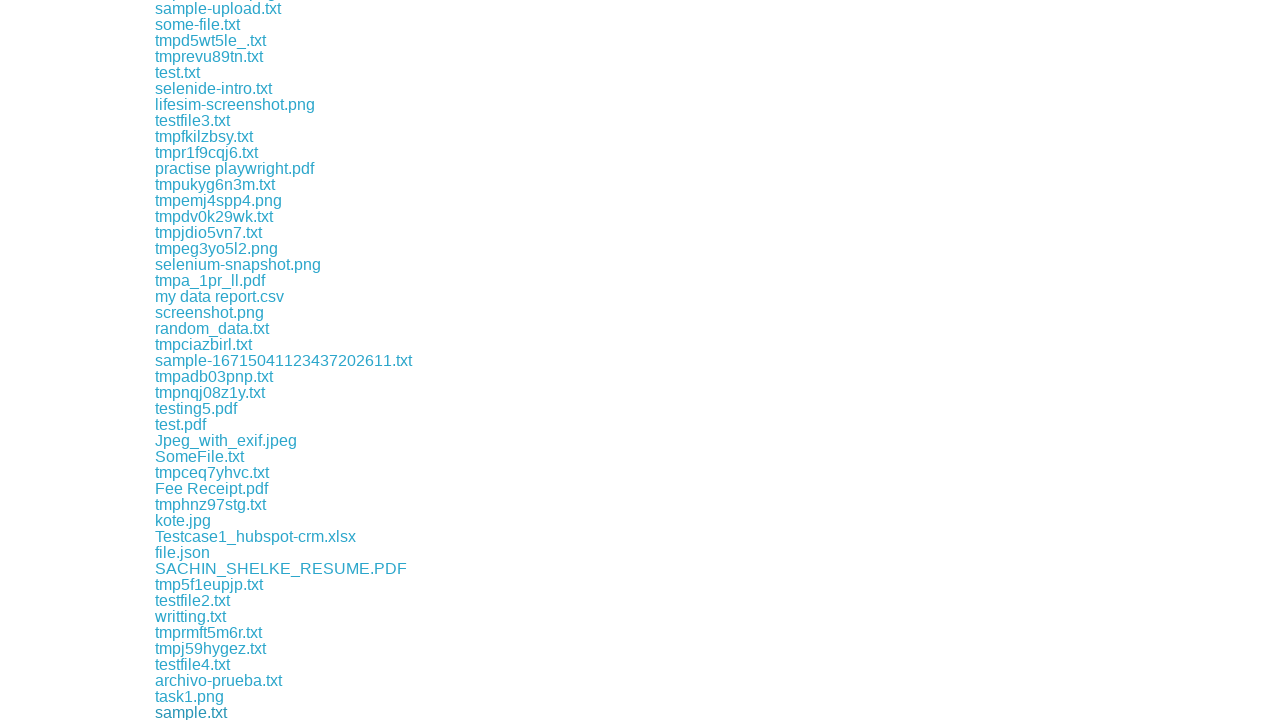

Waited 500ms for download to start
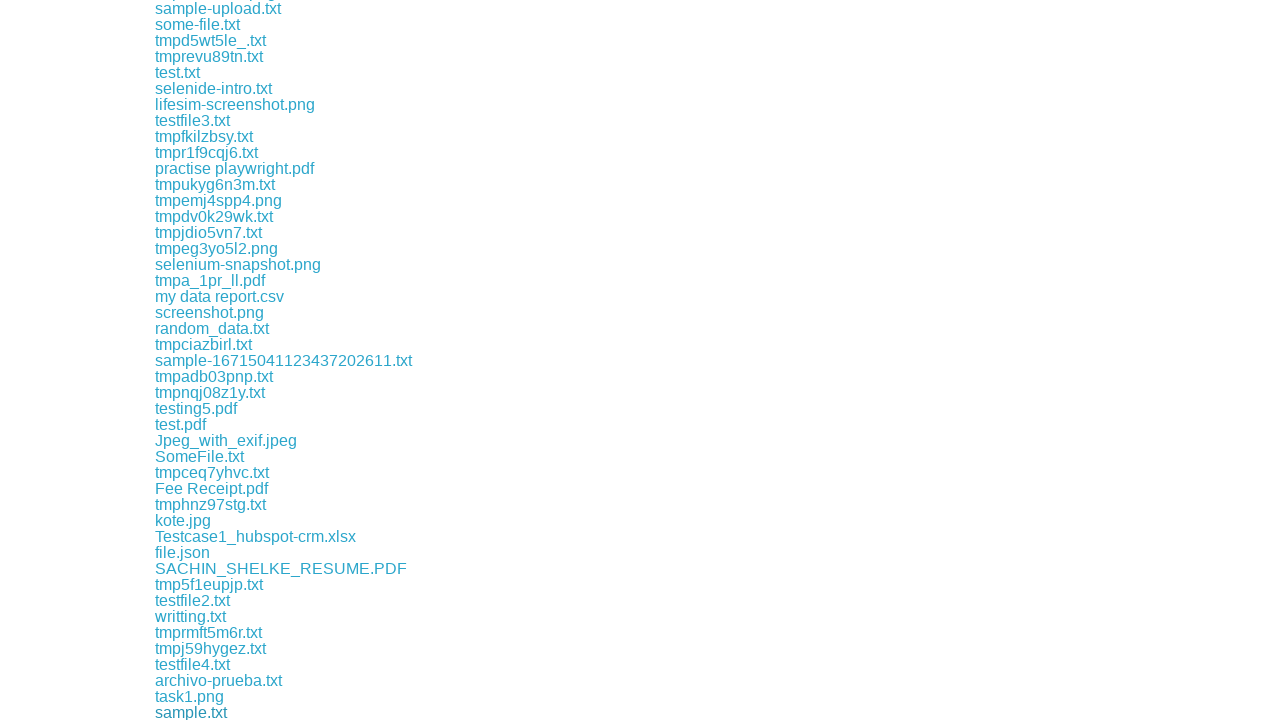

Clicked a download link at (338, 712) on a[href*='download'] >> nth=63
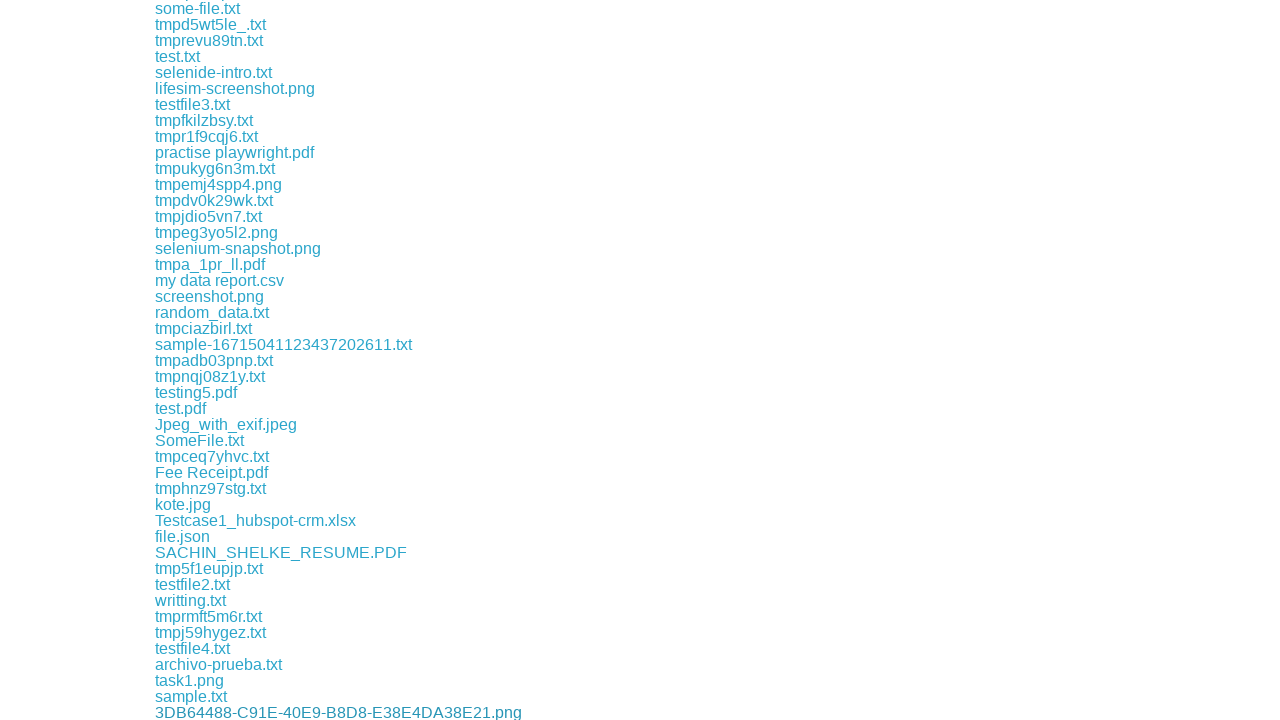

Waited 500ms for download to start
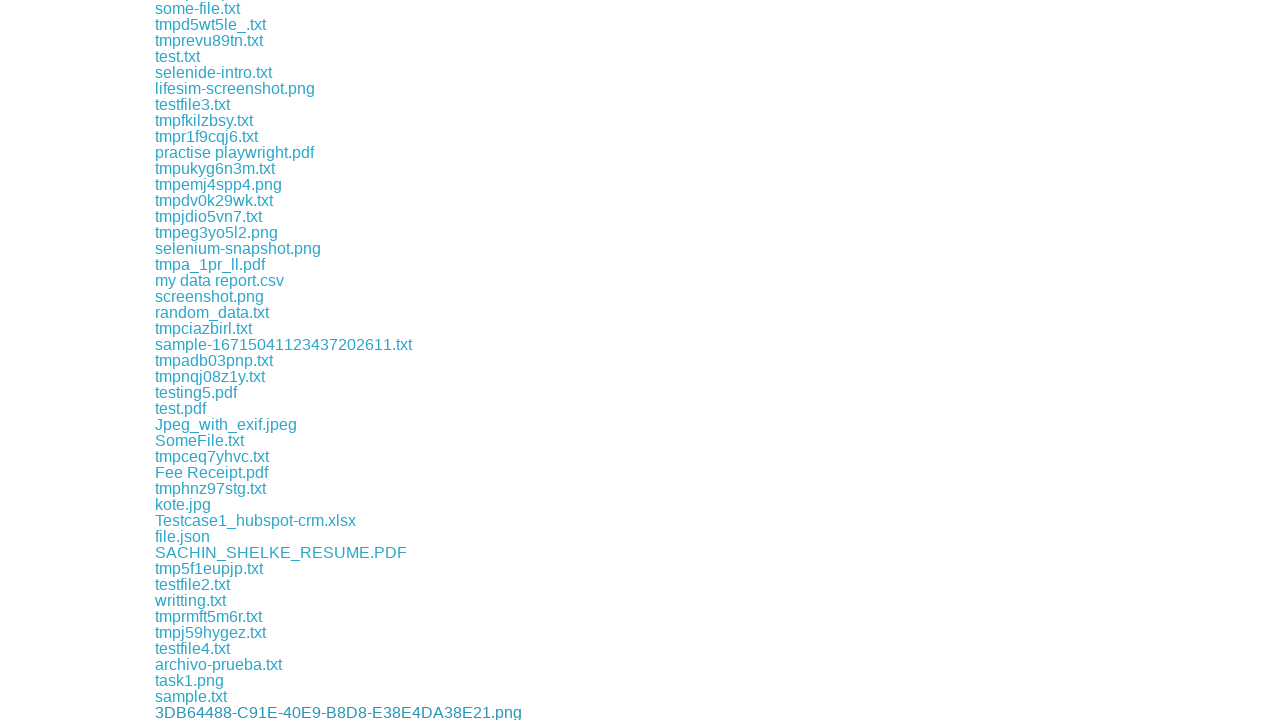

Clicked a download link at (214, 712) on a[href*='download'] >> nth=64
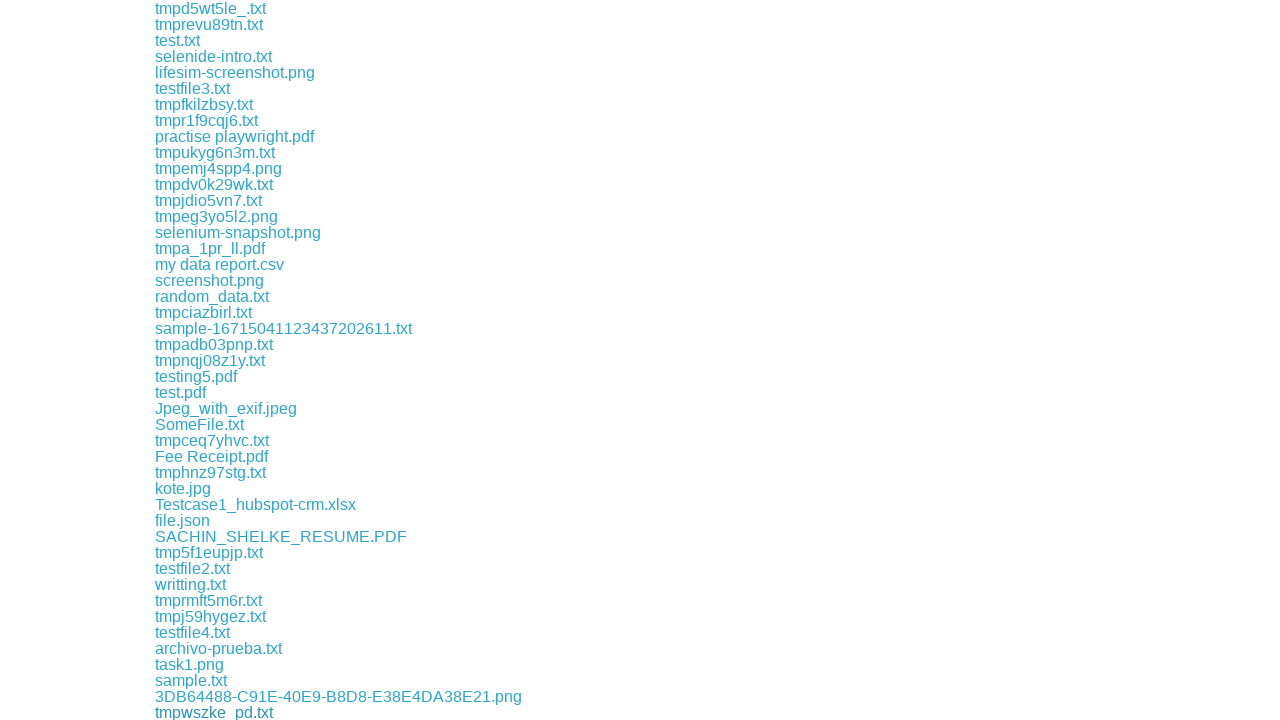

Waited 500ms for download to start
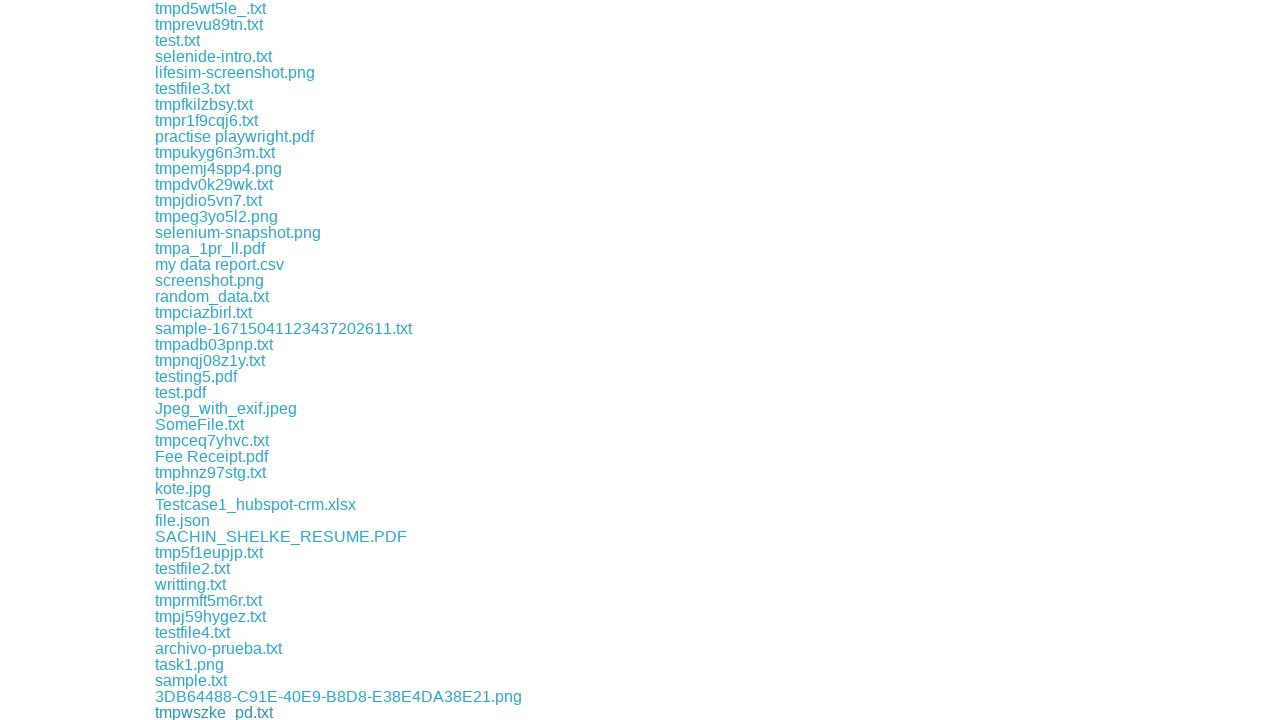

Clicked a download link at (192, 712) on a[href*='download'] >> nth=65
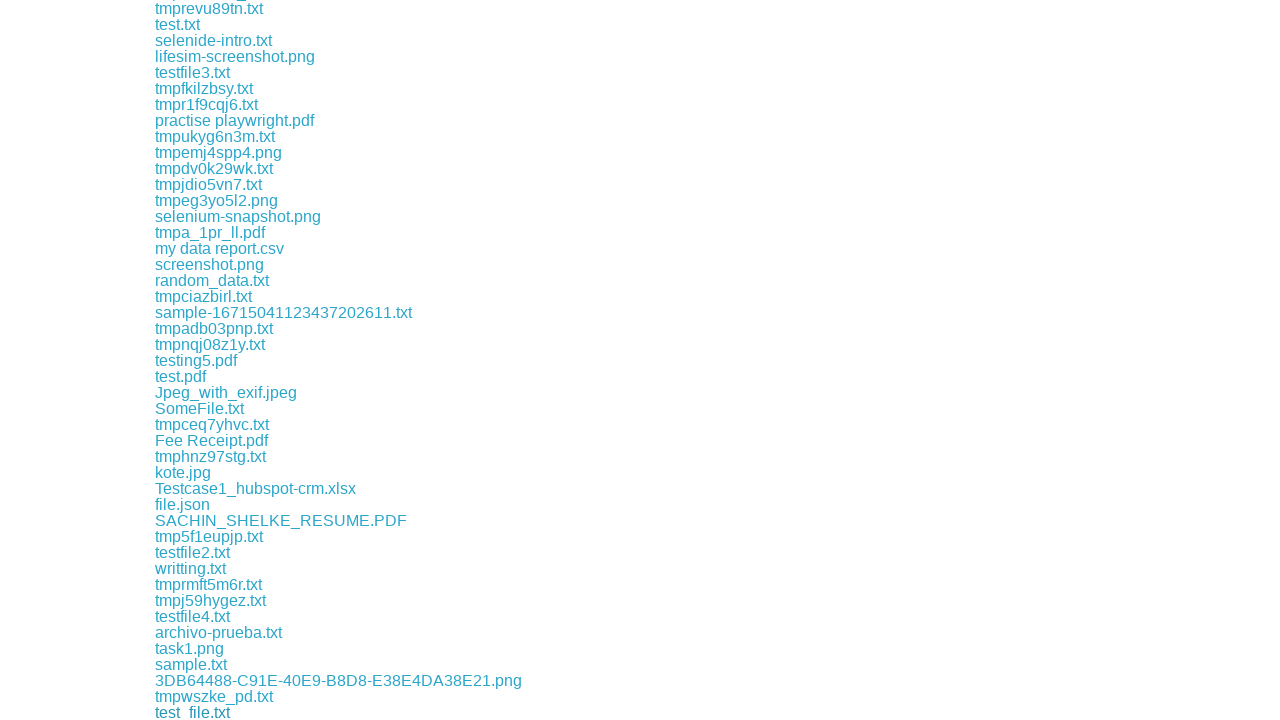

Waited 500ms for download to start
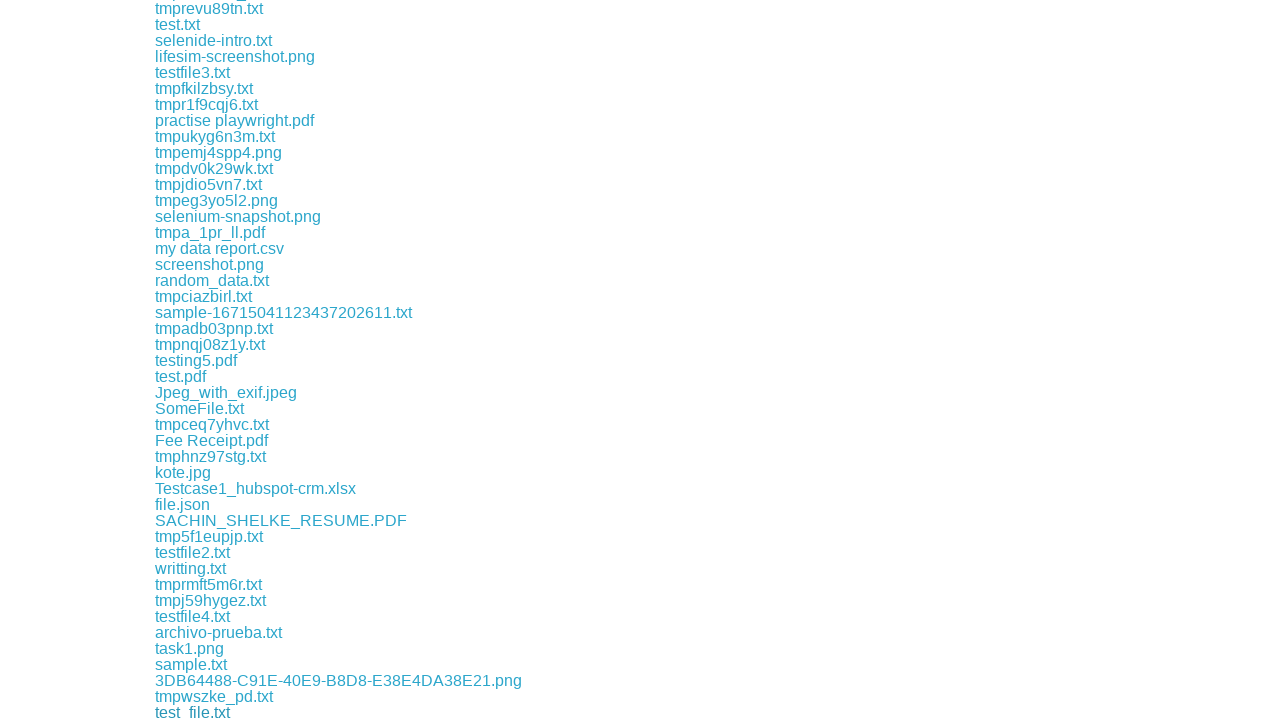

Clicked a download link at (204, 712) on a[href*='download'] >> nth=66
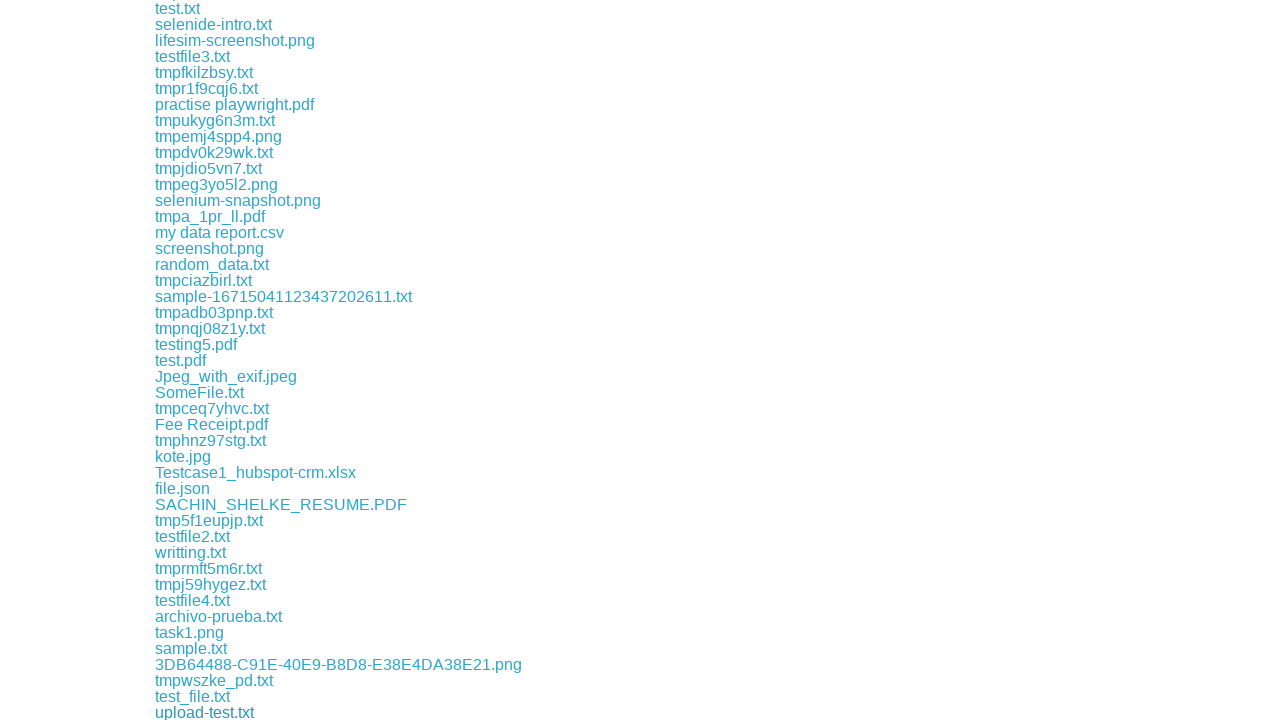

Waited 500ms for download to start
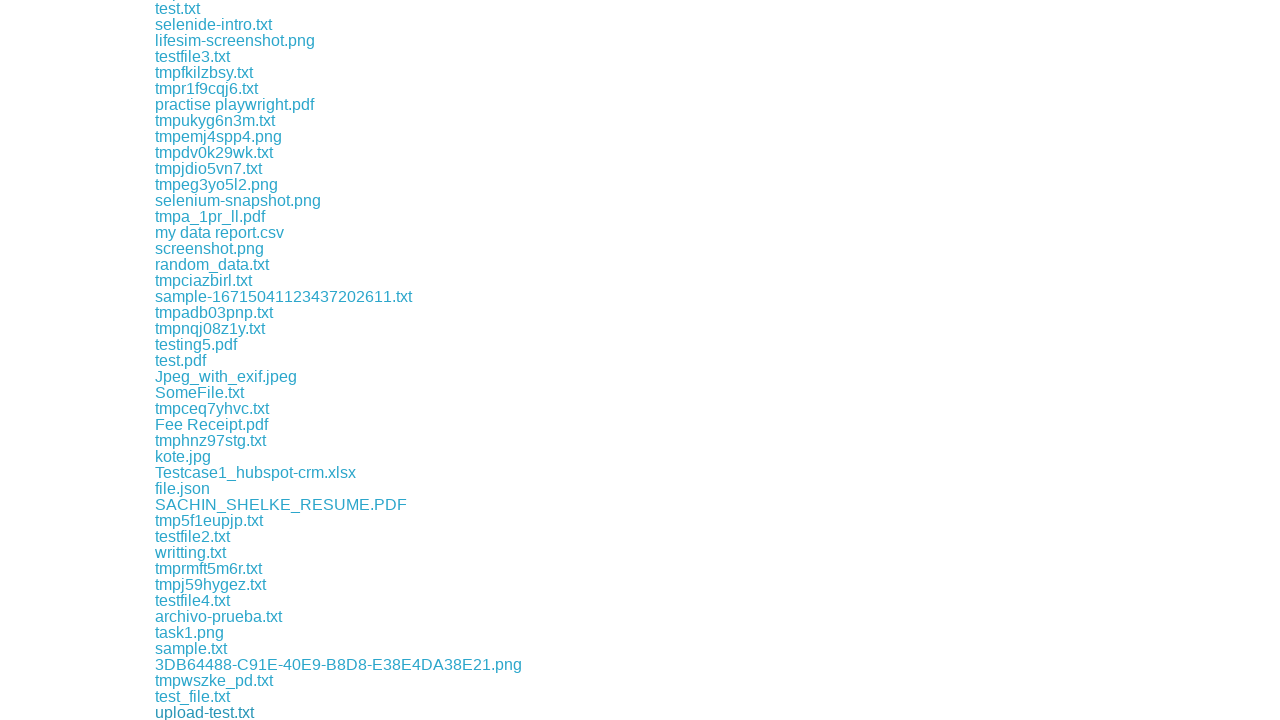

Clicked a download link at (200, 712) on a[href*='download'] >> nth=67
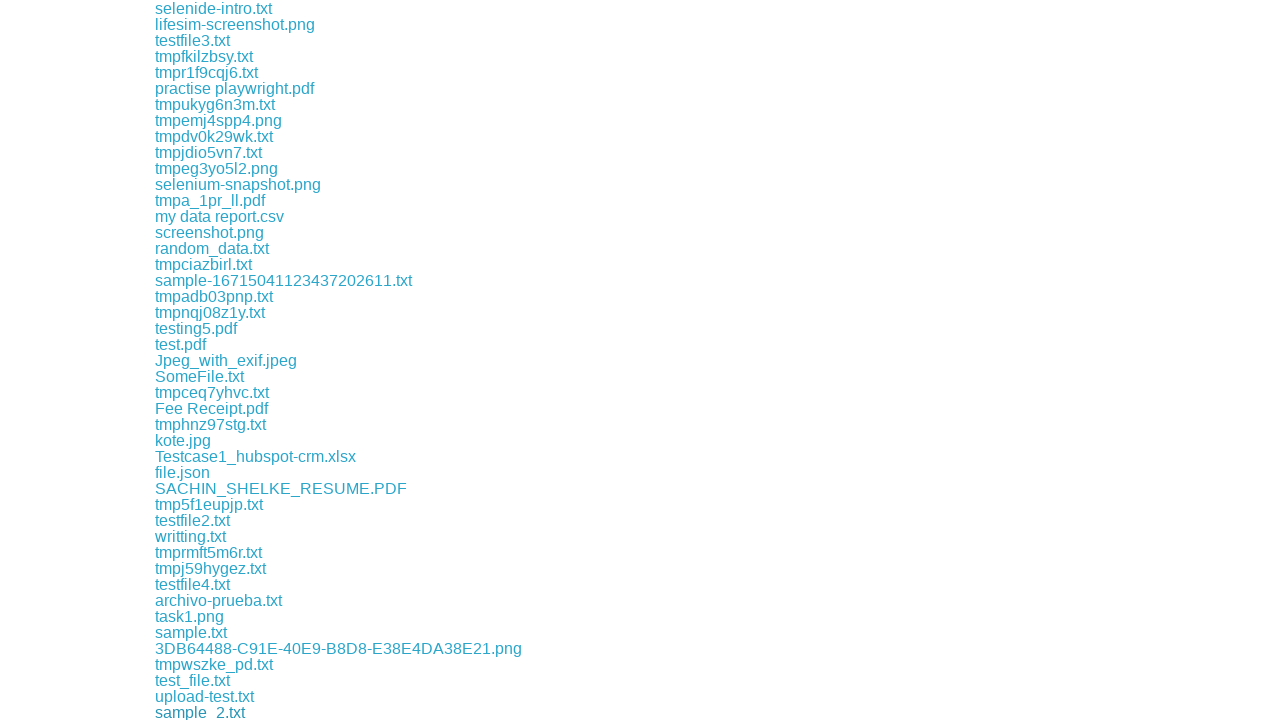

Waited 500ms for download to start
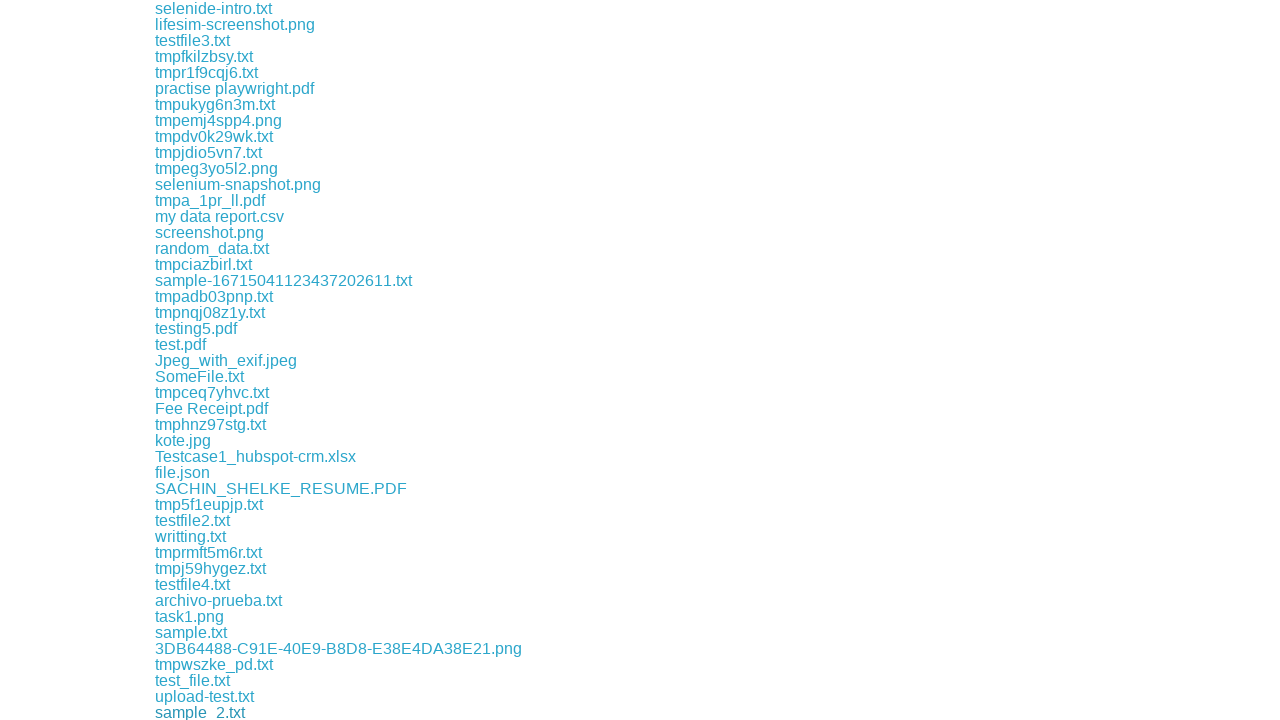

Clicked a download link at (185, 712) on a[href*='download'] >> nth=68
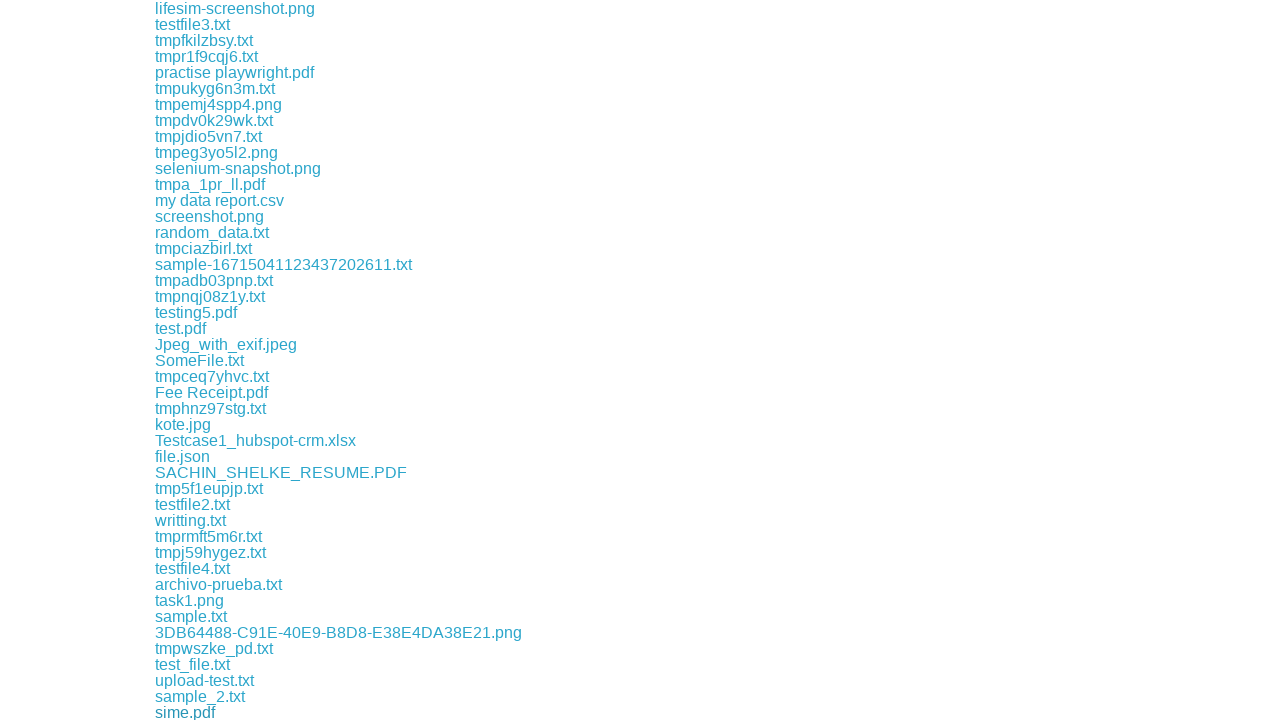

Waited 500ms for download to start
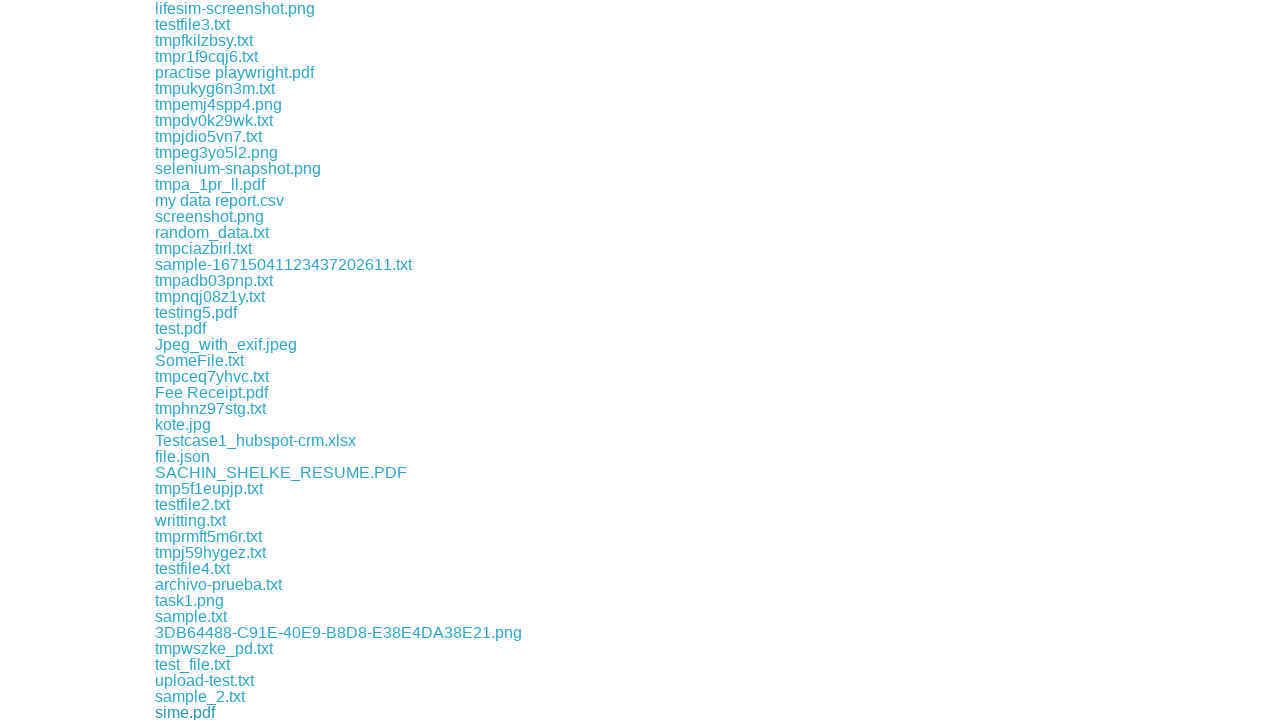

Clicked a download link at (212, 712) on a[href*='download'] >> nth=69
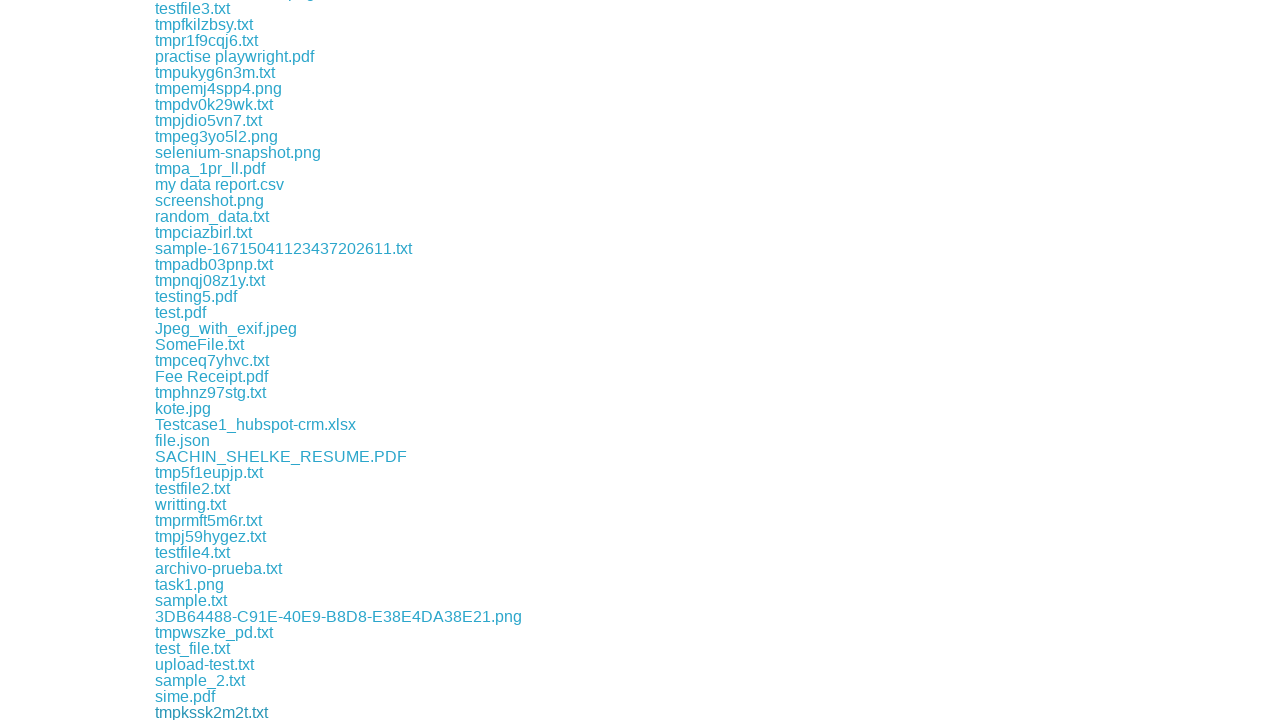

Waited 500ms for download to start
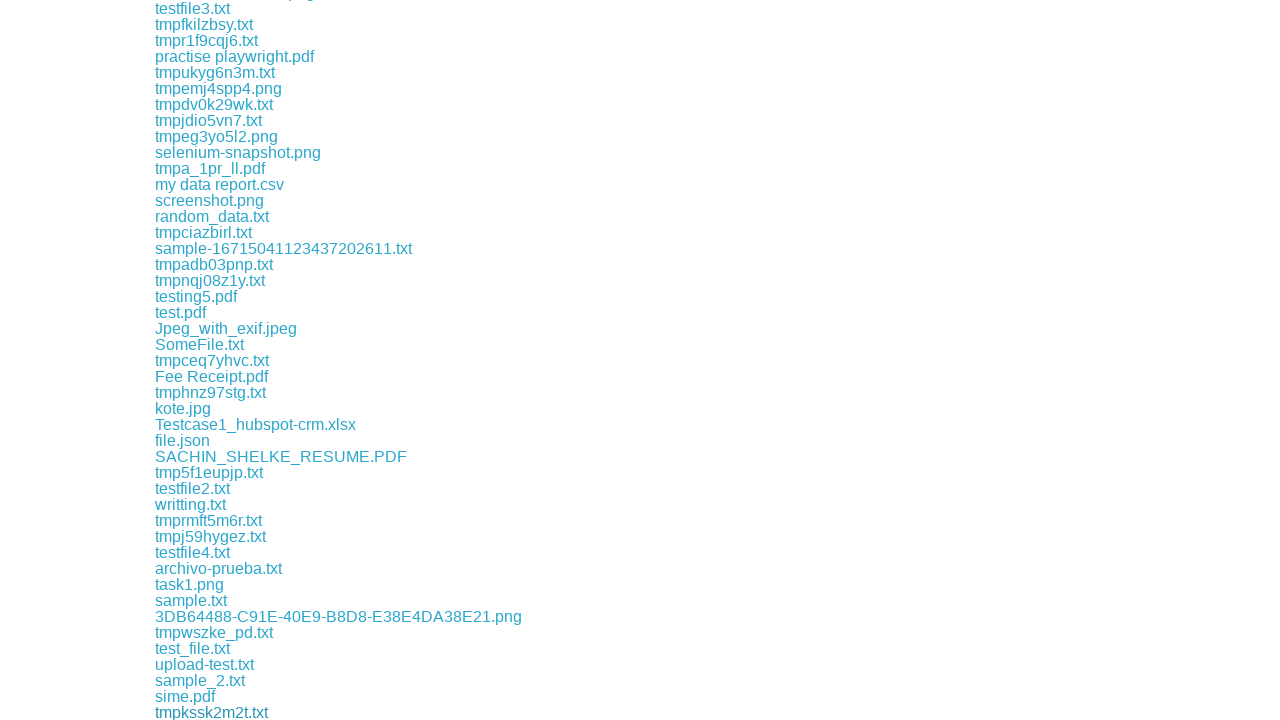

Clicked a download link at (206, 712) on a[href*='download'] >> nth=70
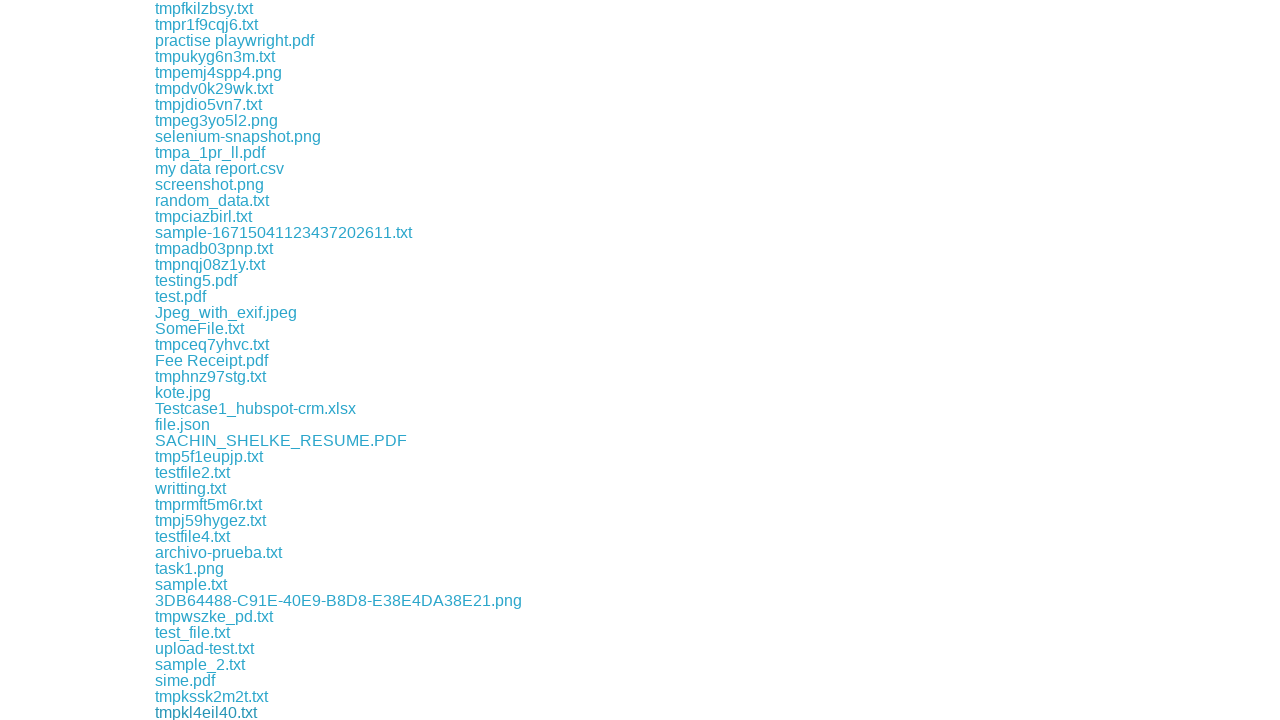

Waited 500ms for download to start
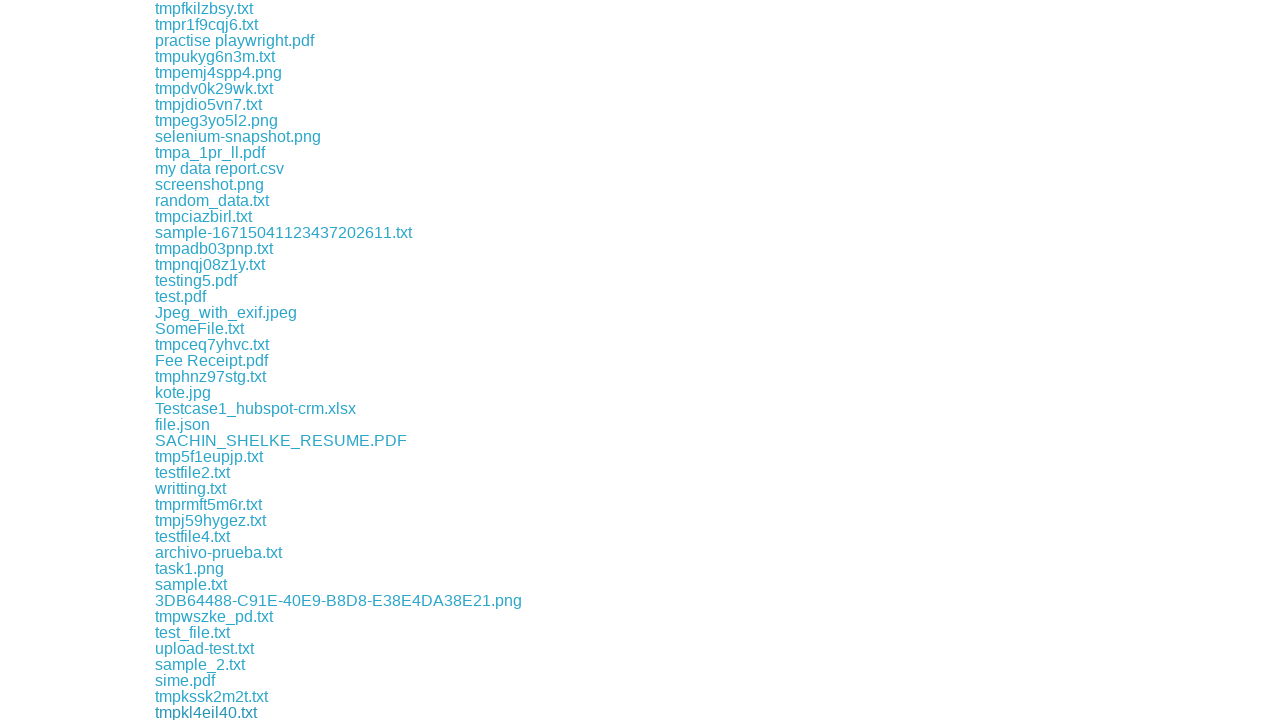

Clicked a download link at (212, 712) on a[href*='download'] >> nth=71
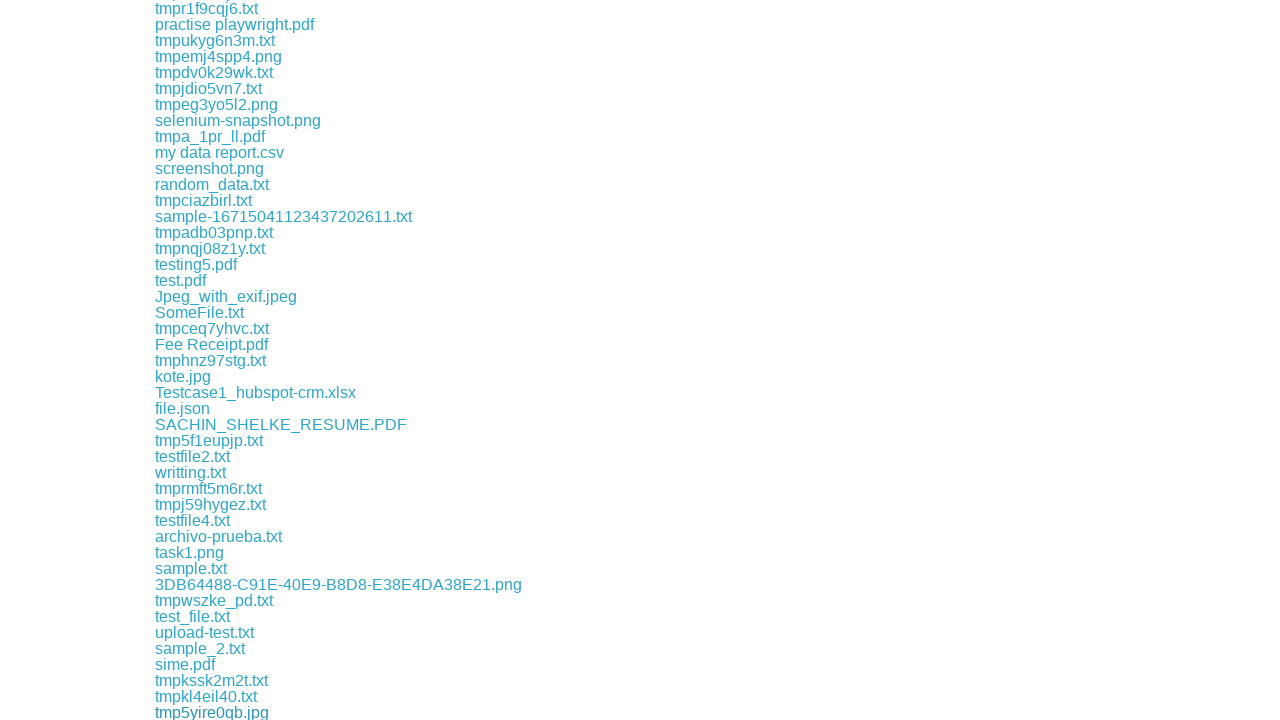

Waited 500ms for download to start
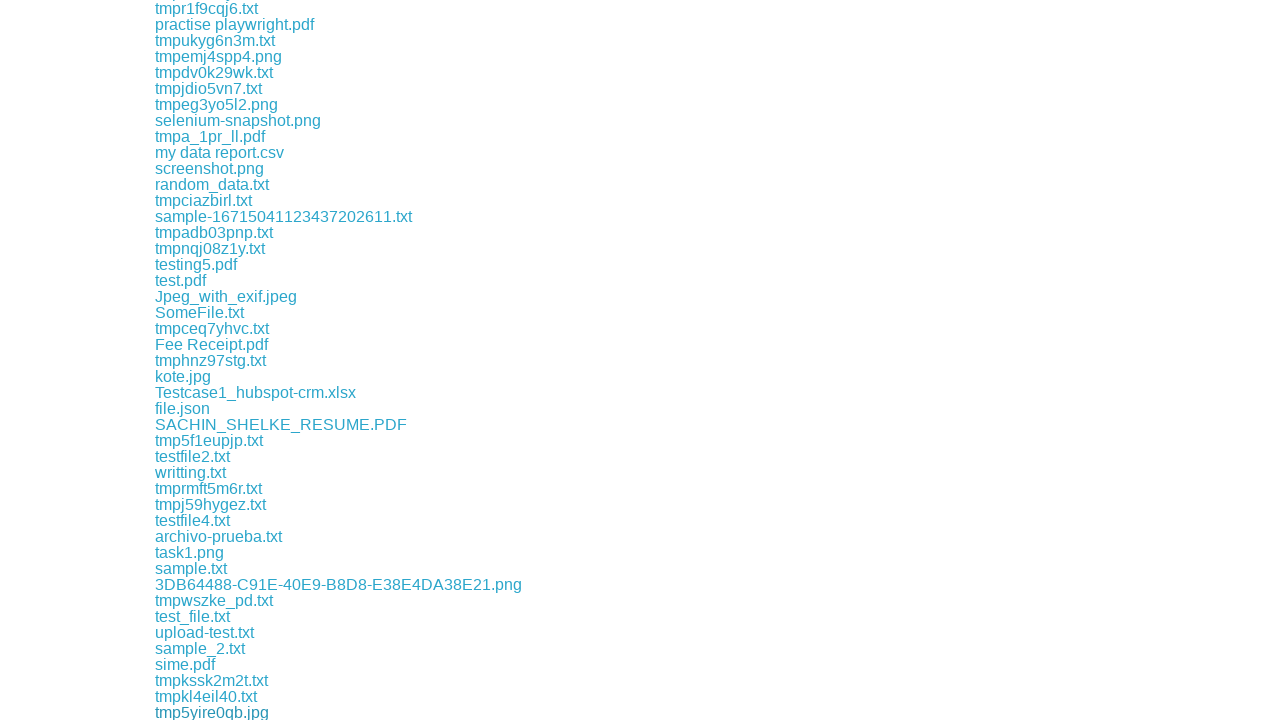

Clicked a download link at (240, 712) on a[href*='download'] >> nth=72
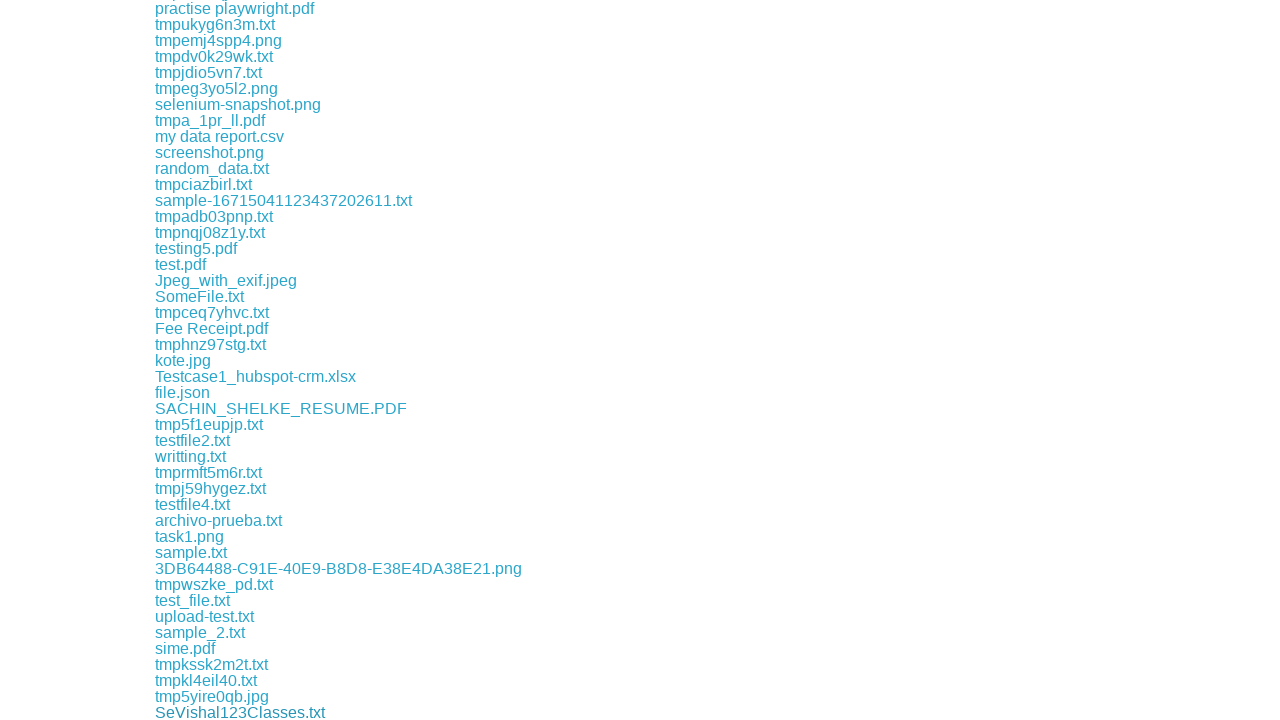

Waited 500ms for download to start
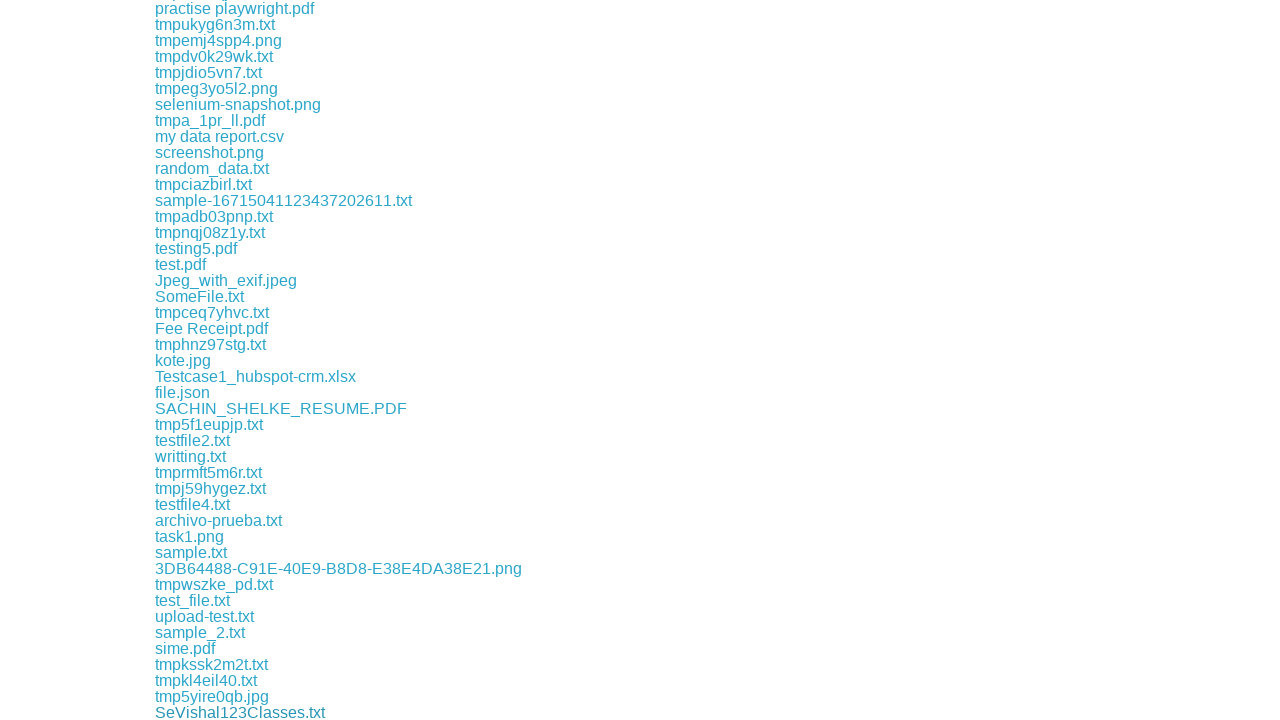

Clicked a download link at (206, 712) on a[href*='download'] >> nth=73
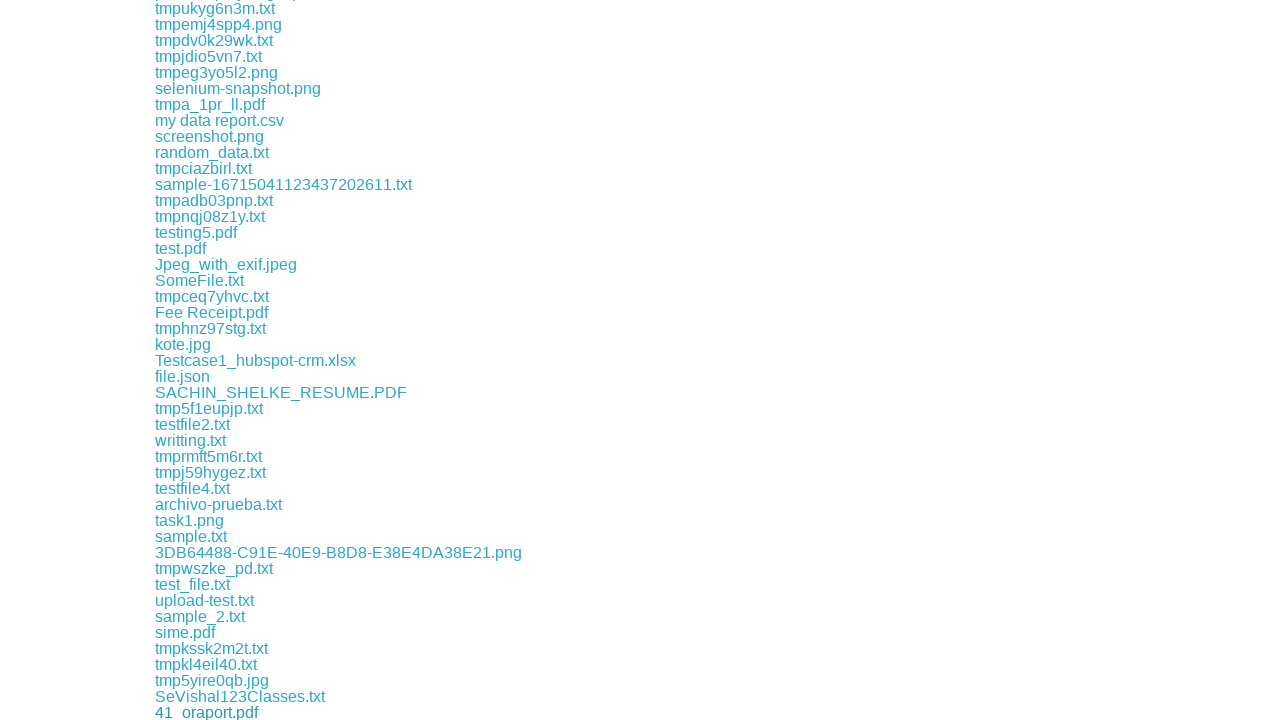

Waited 500ms for download to start
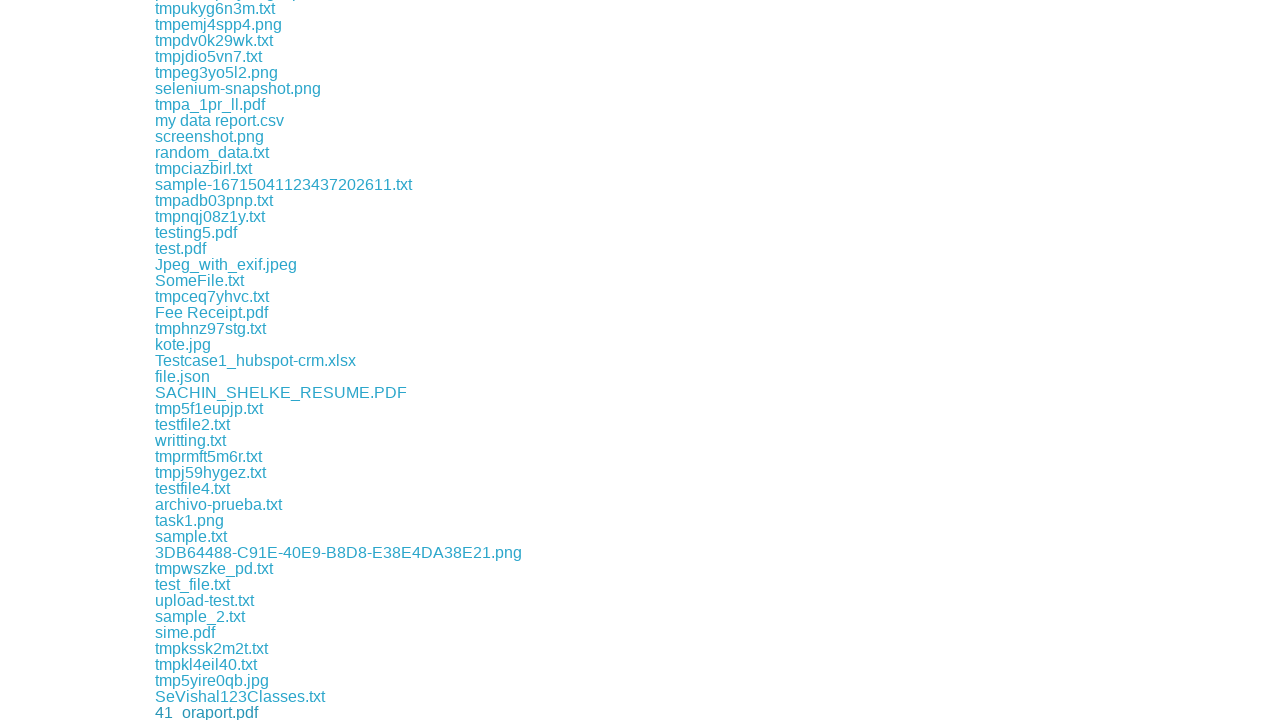

Clicked a download link at (240, 712) on a[href*='download'] >> nth=74
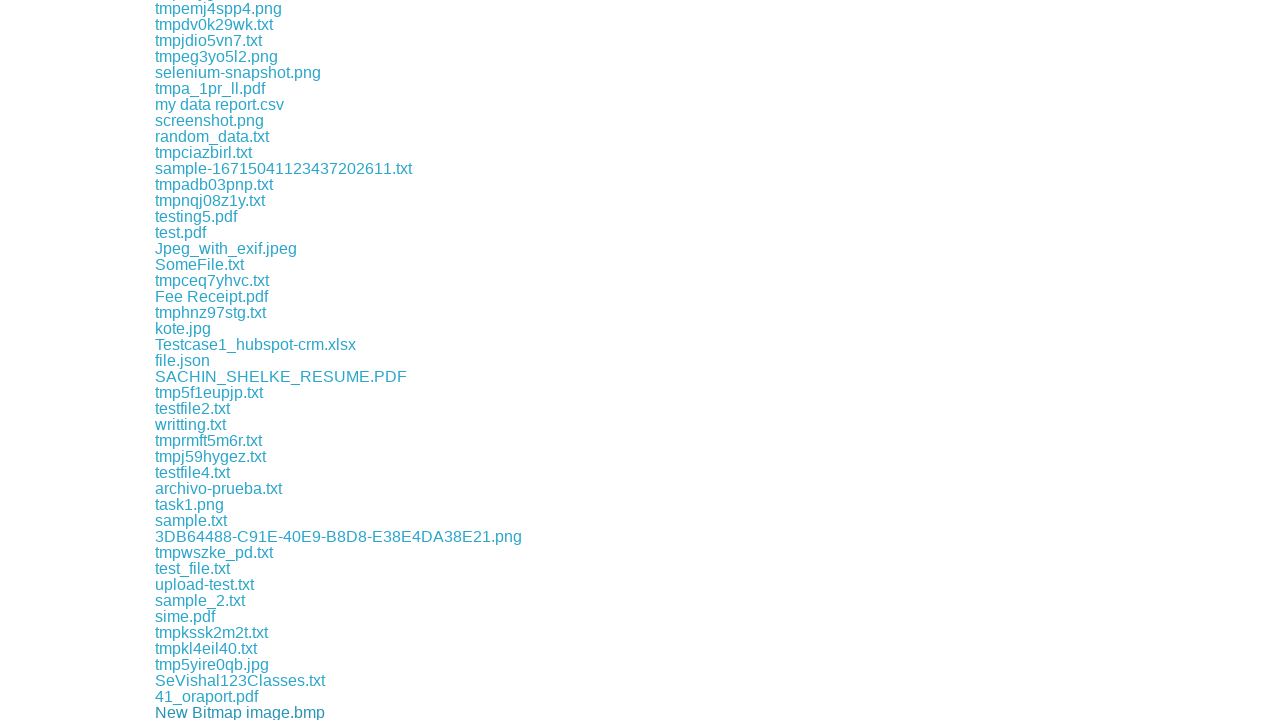

Waited 500ms for download to start
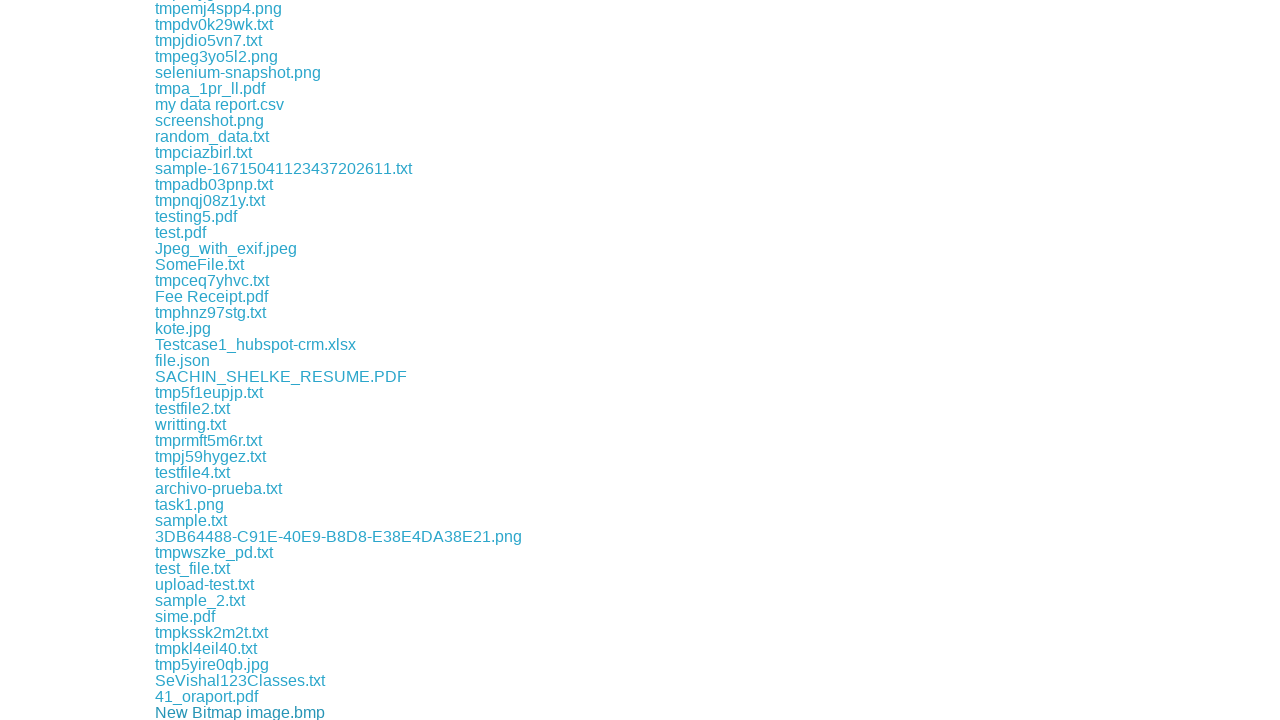

Clicked a download link at (194, 712) on a[href*='download'] >> nth=75
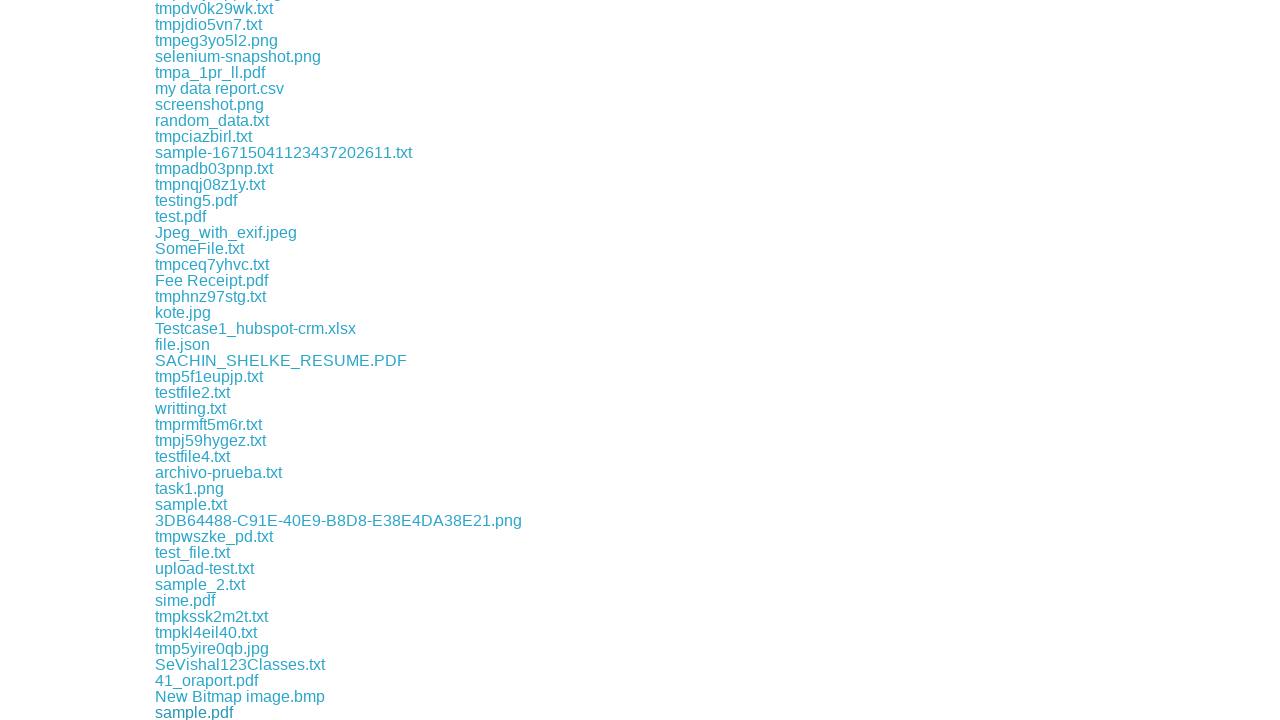

Waited 500ms for download to start
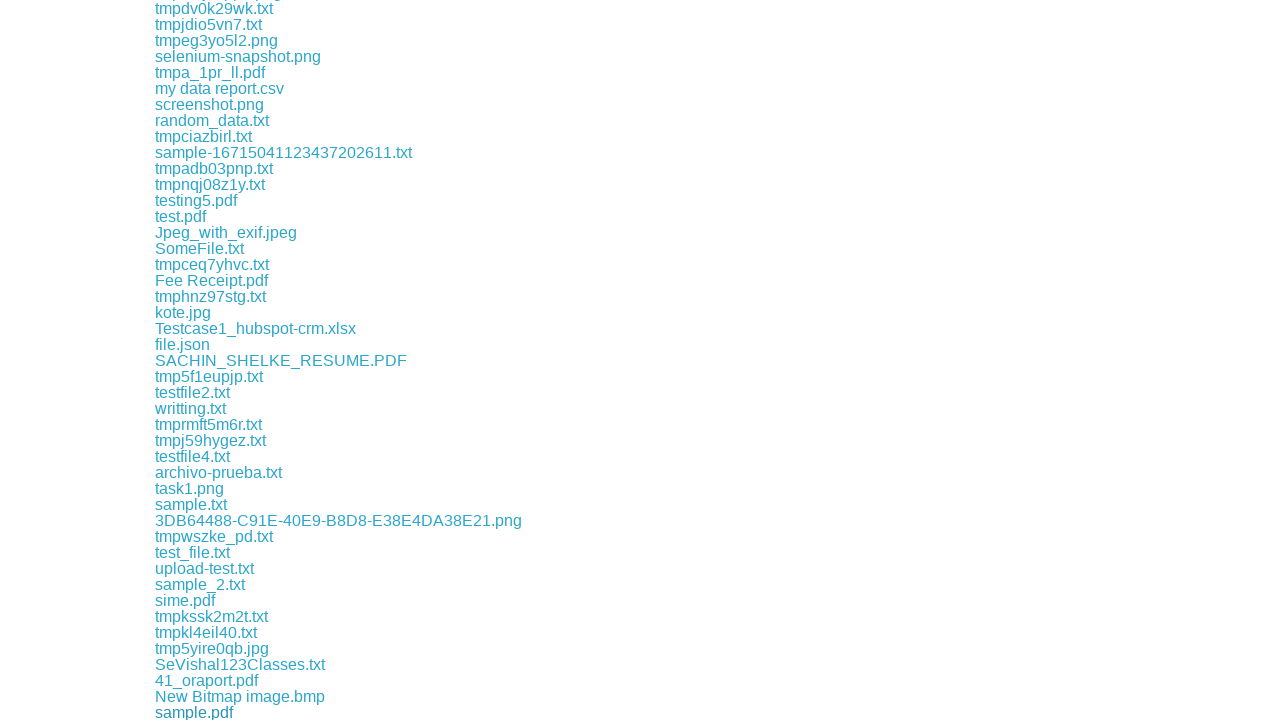

Clicked a download link at (220, 712) on a[href*='download'] >> nth=76
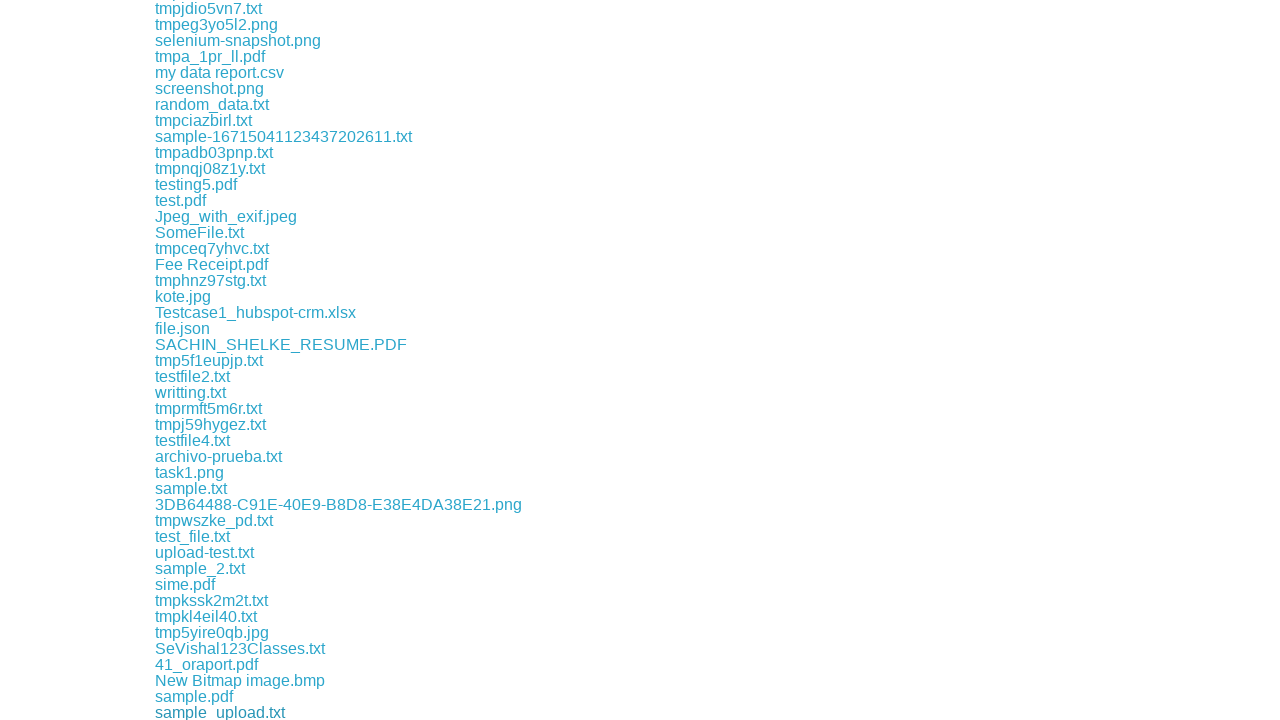

Waited 500ms for download to start
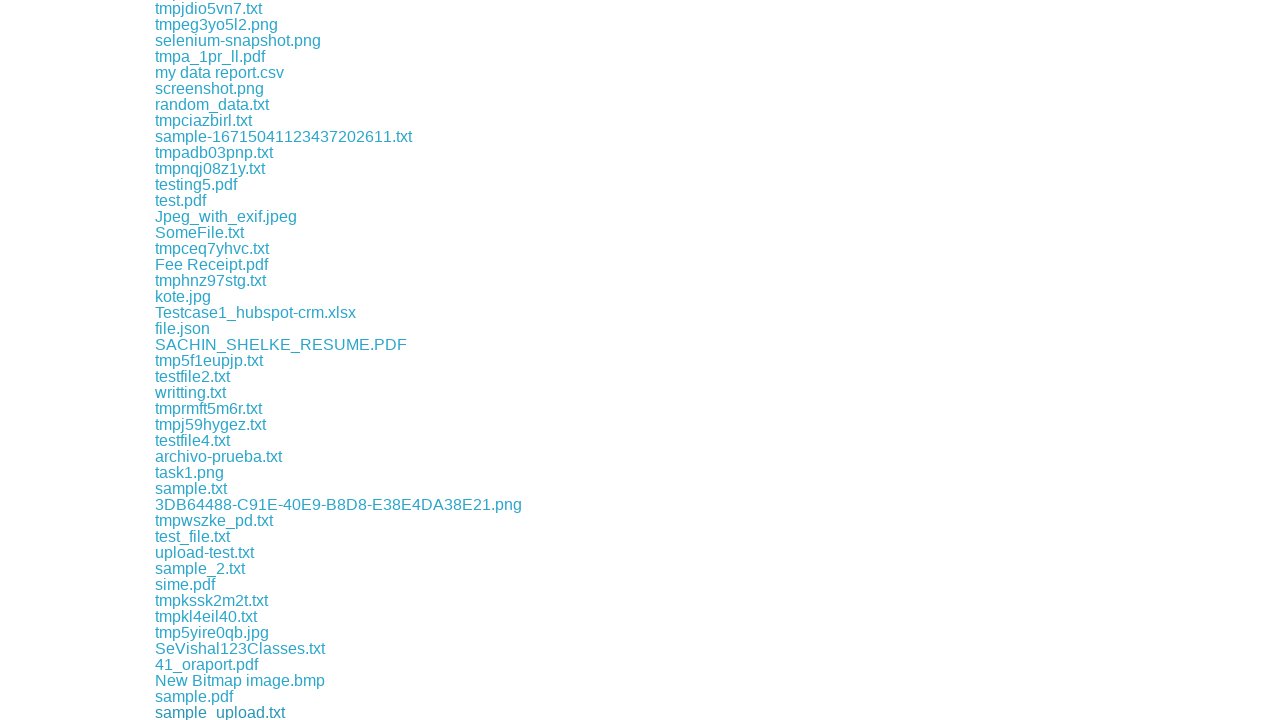

Clicked a download link at (200, 712) on a[href*='download'] >> nth=77
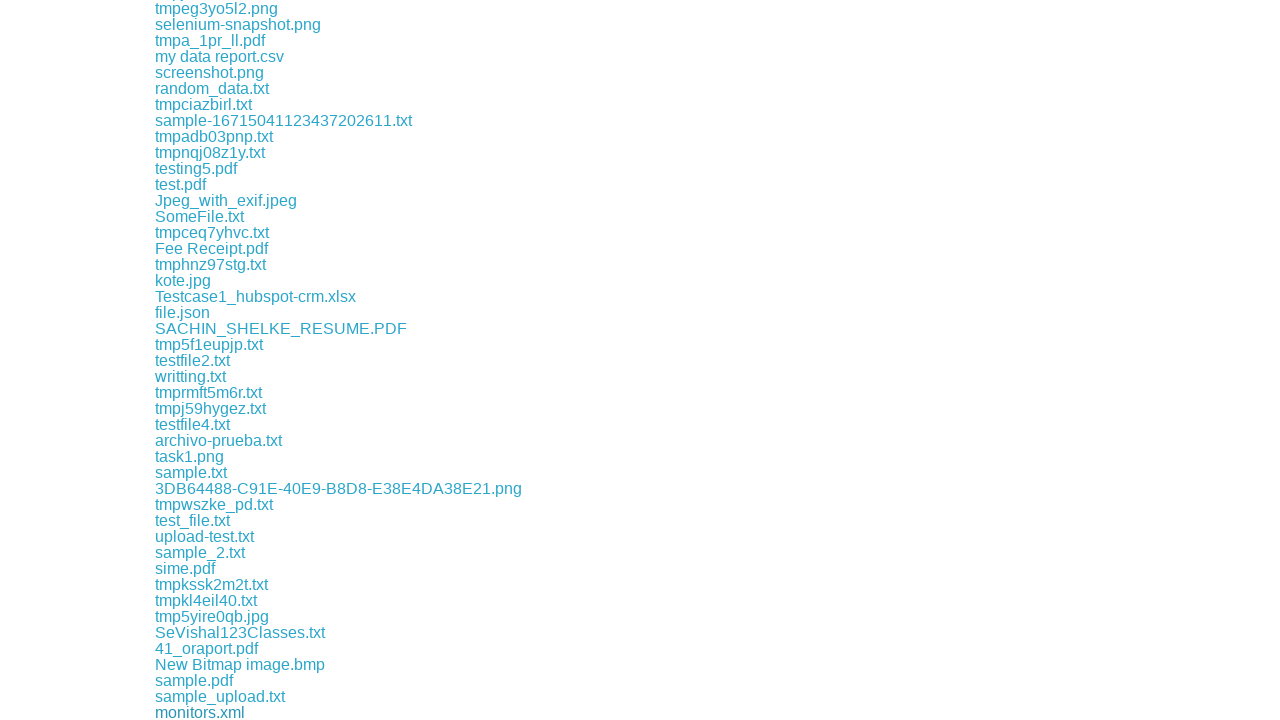

Waited 500ms for download to start
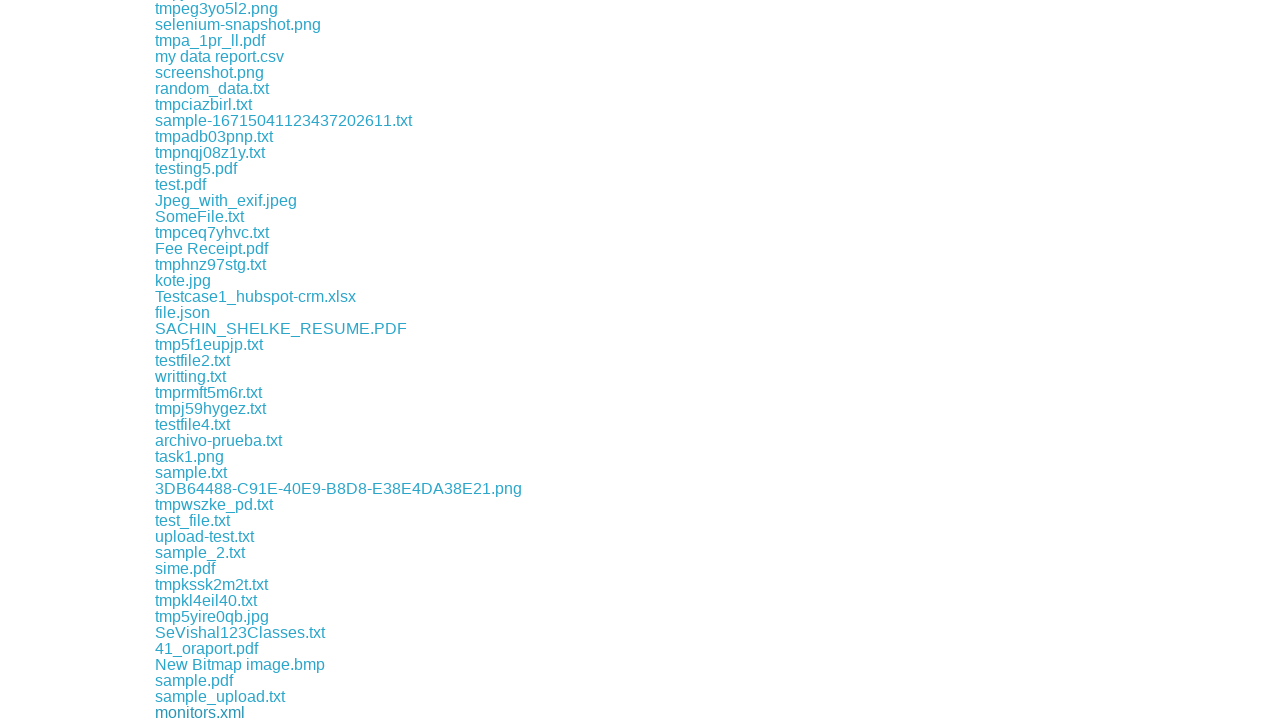

Clicked a download link at (211, 712) on a[href*='download'] >> nth=78
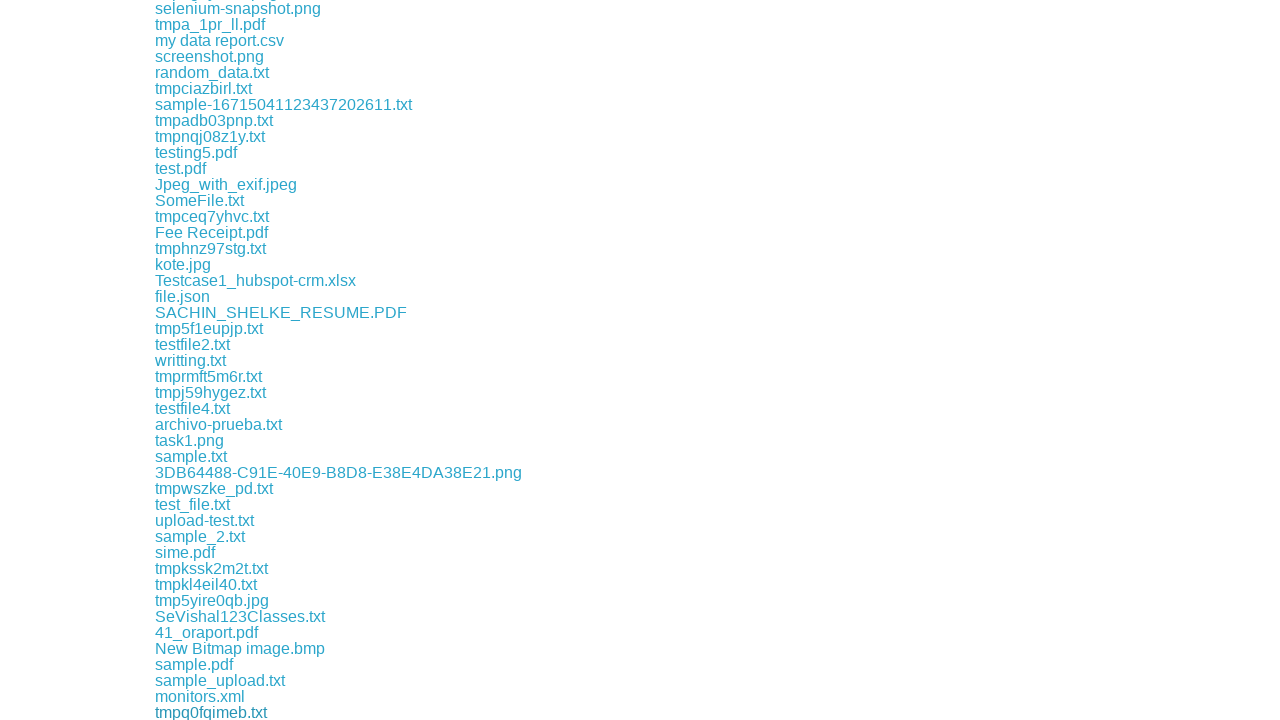

Waited 500ms for download to start
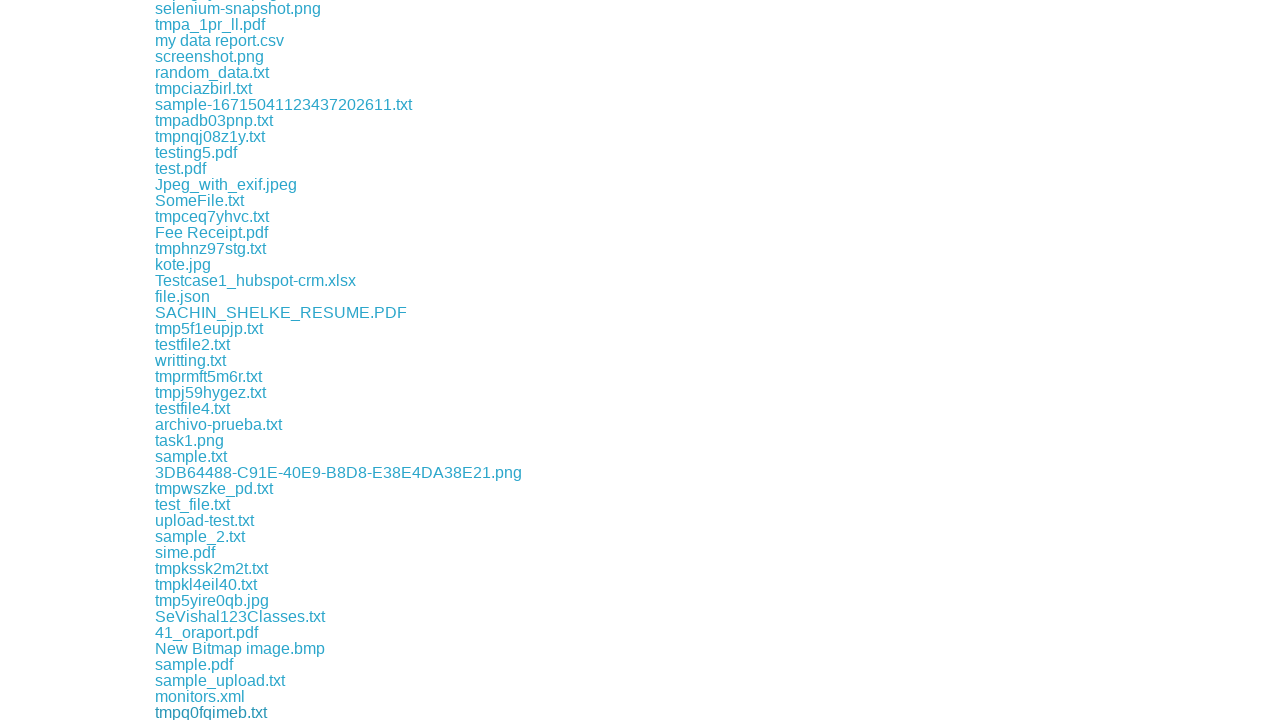

Clicked a download link at (219, 712) on a[href*='download'] >> nth=79
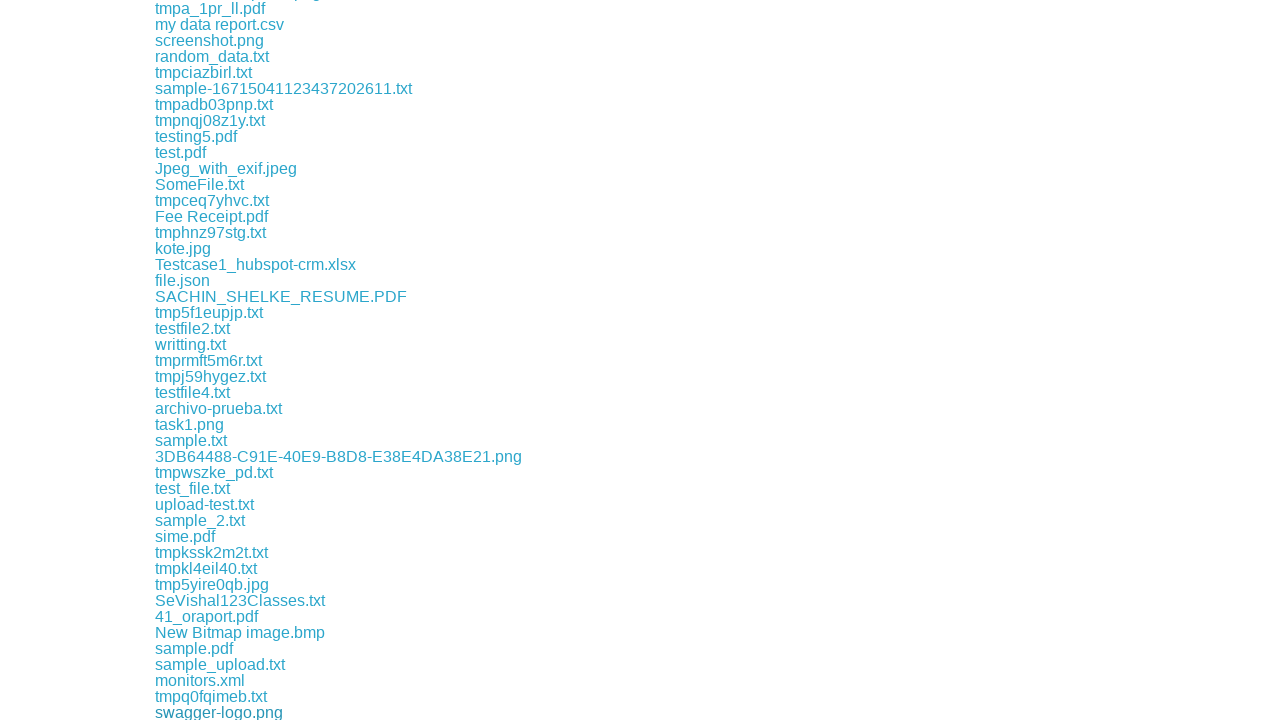

Waited 500ms for download to start
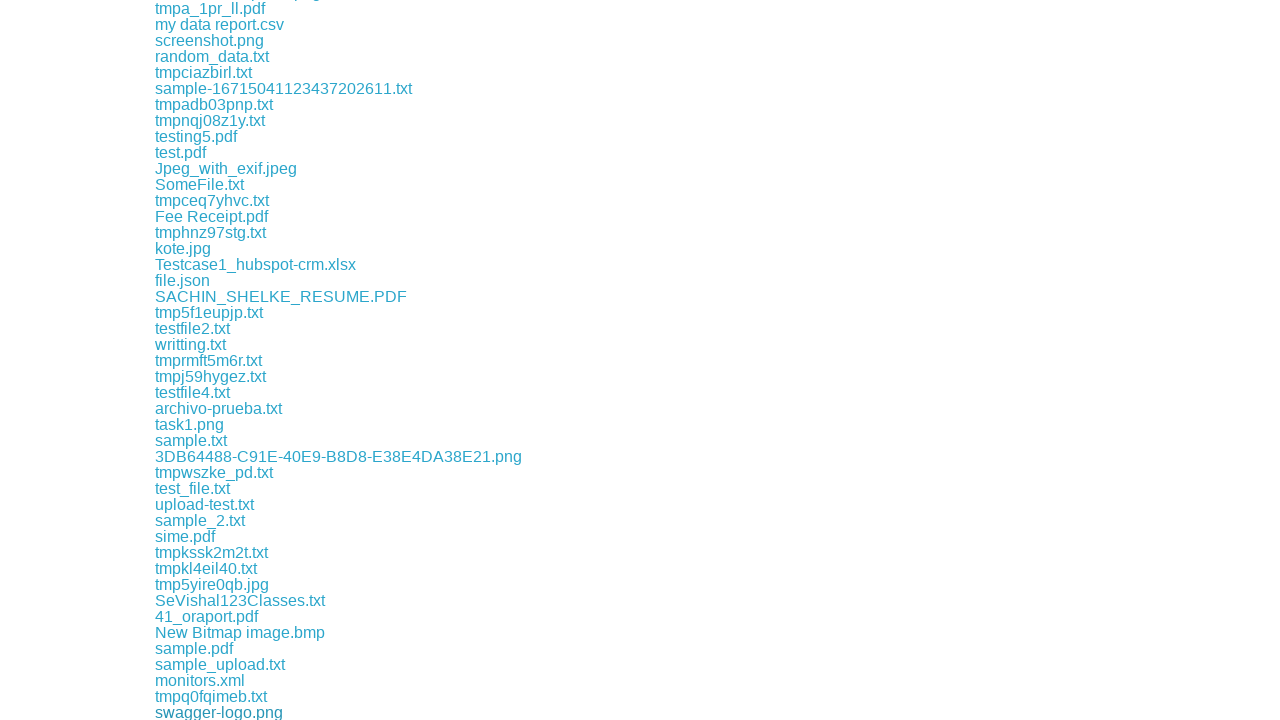

Clicked a download link at (212, 712) on a[href*='download'] >> nth=80
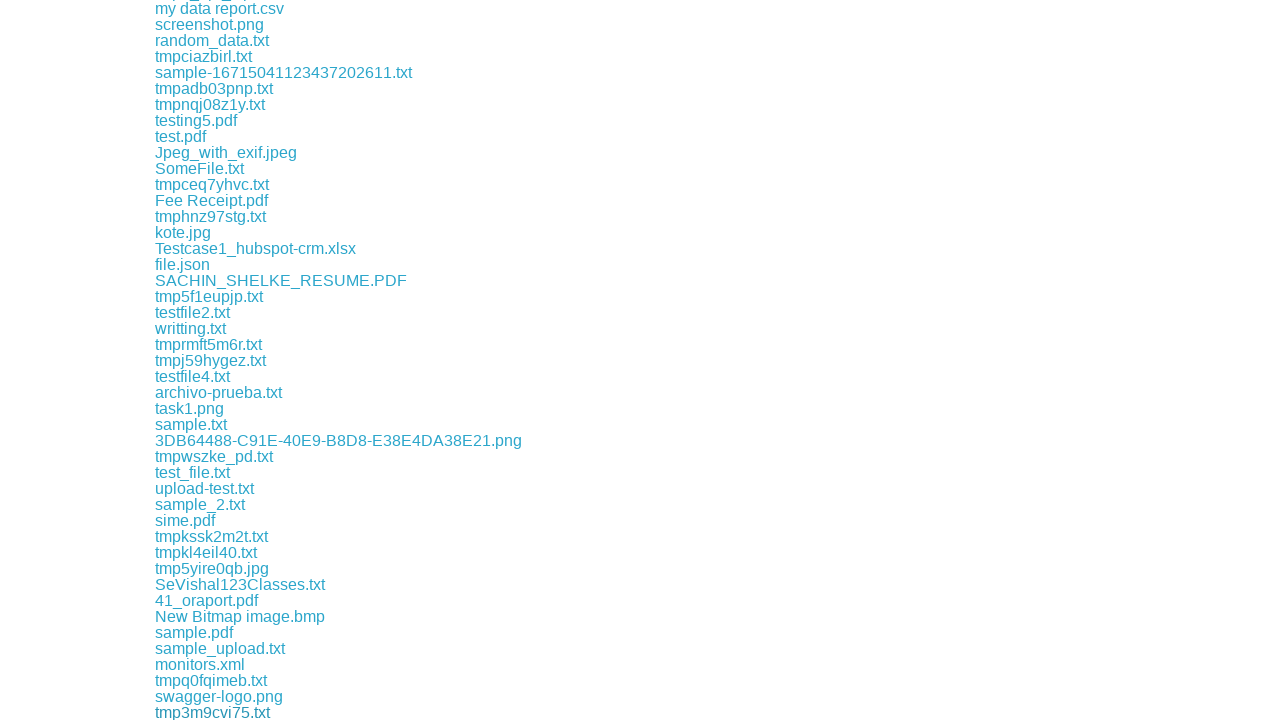

Waited 500ms for download to start
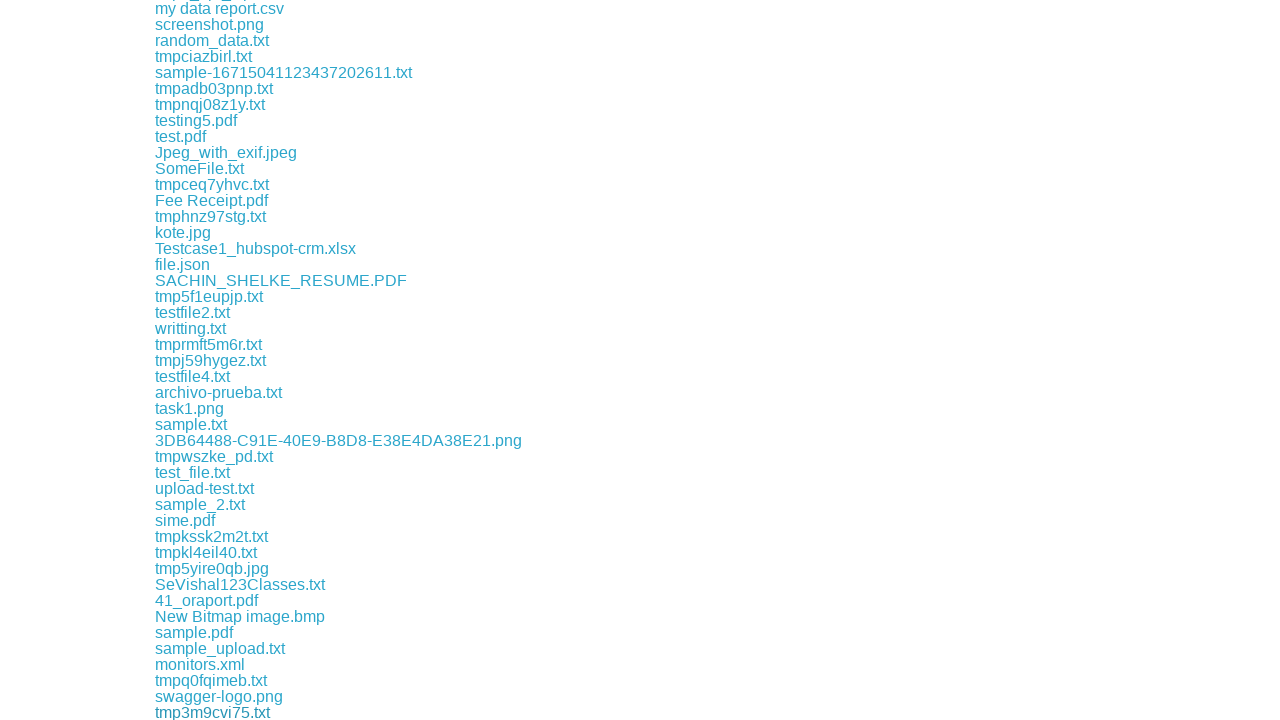

Clicked a download link at (196, 712) on a[href*='download'] >> nth=81
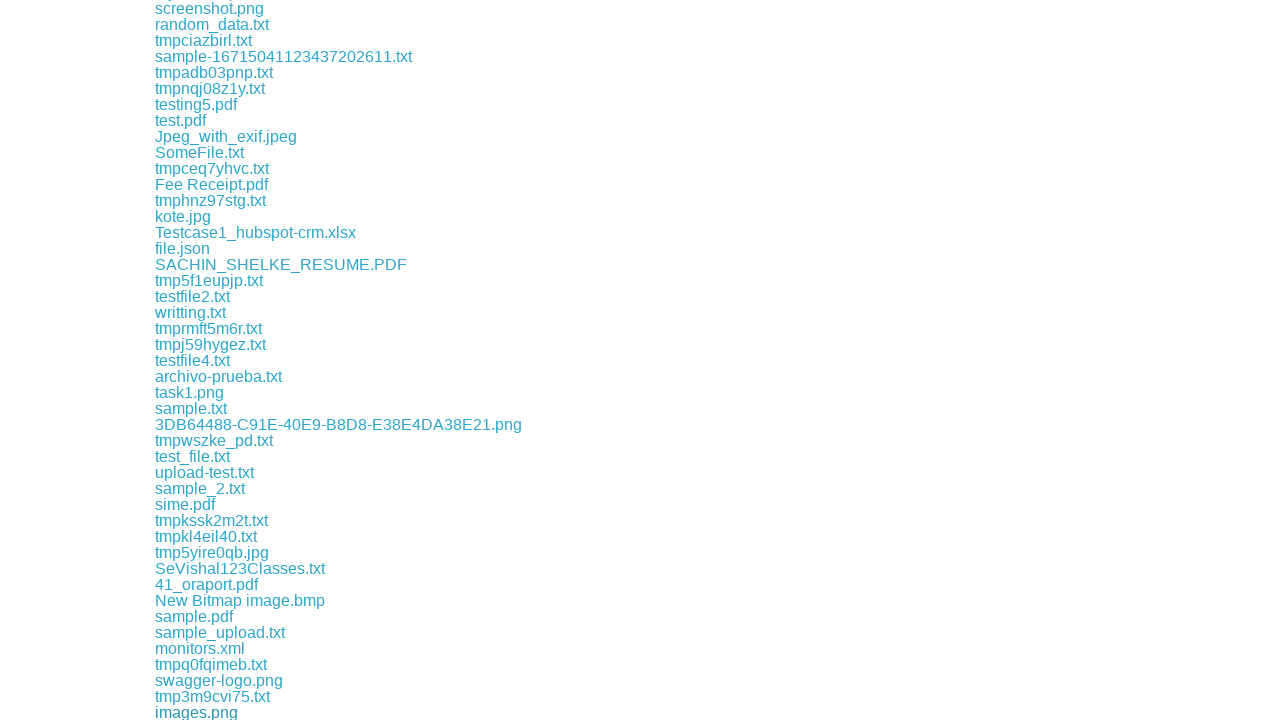

Waited 500ms for download to start
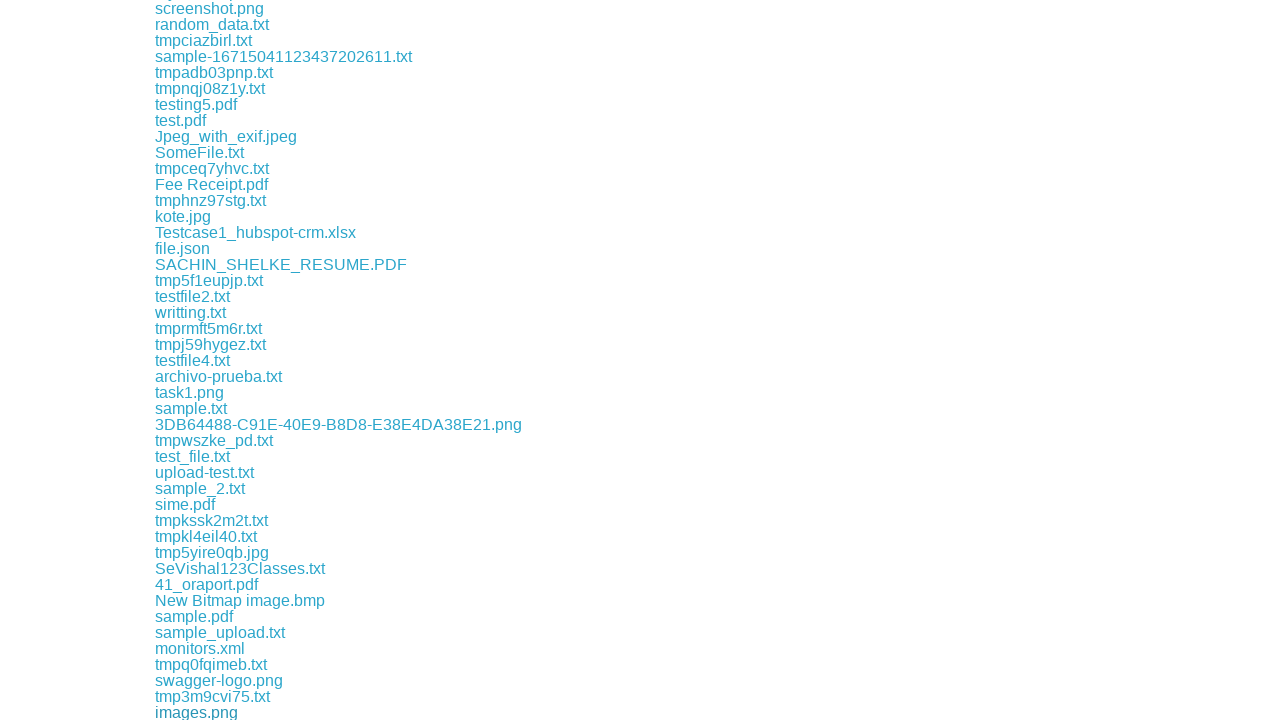

Clicked a download link at (211, 712) on a[href*='download'] >> nth=82
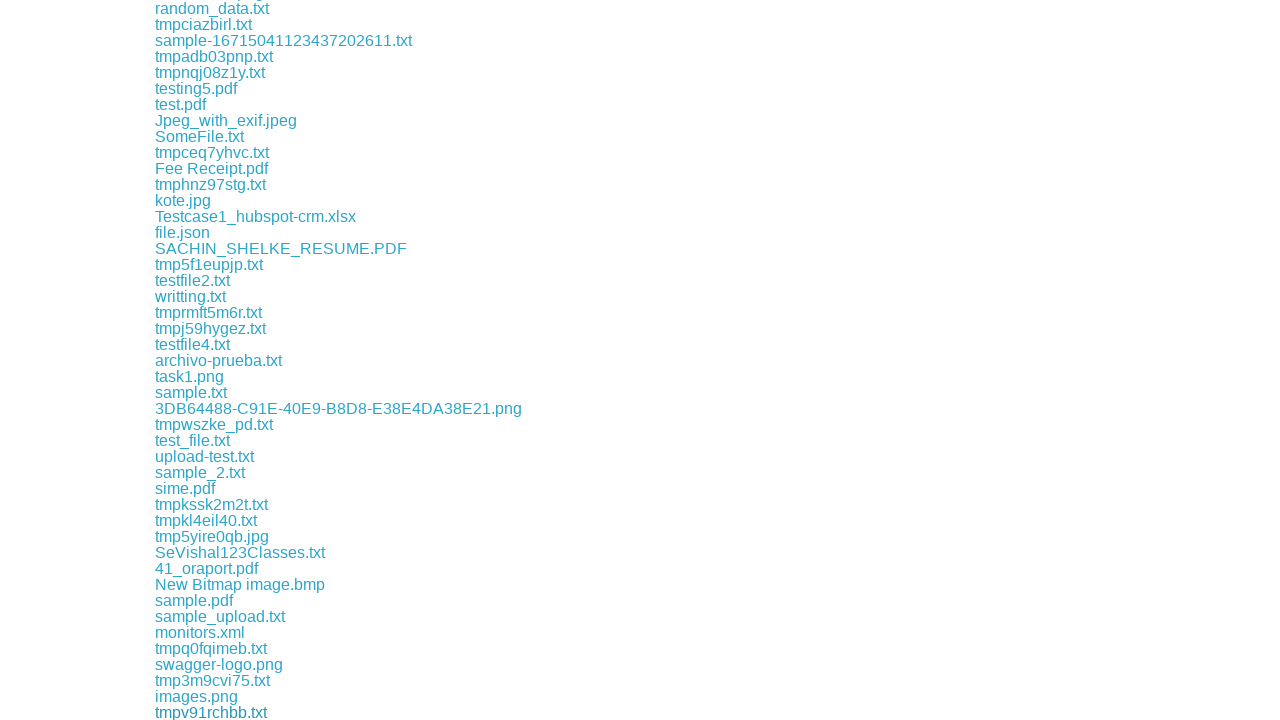

Waited 500ms for download to start
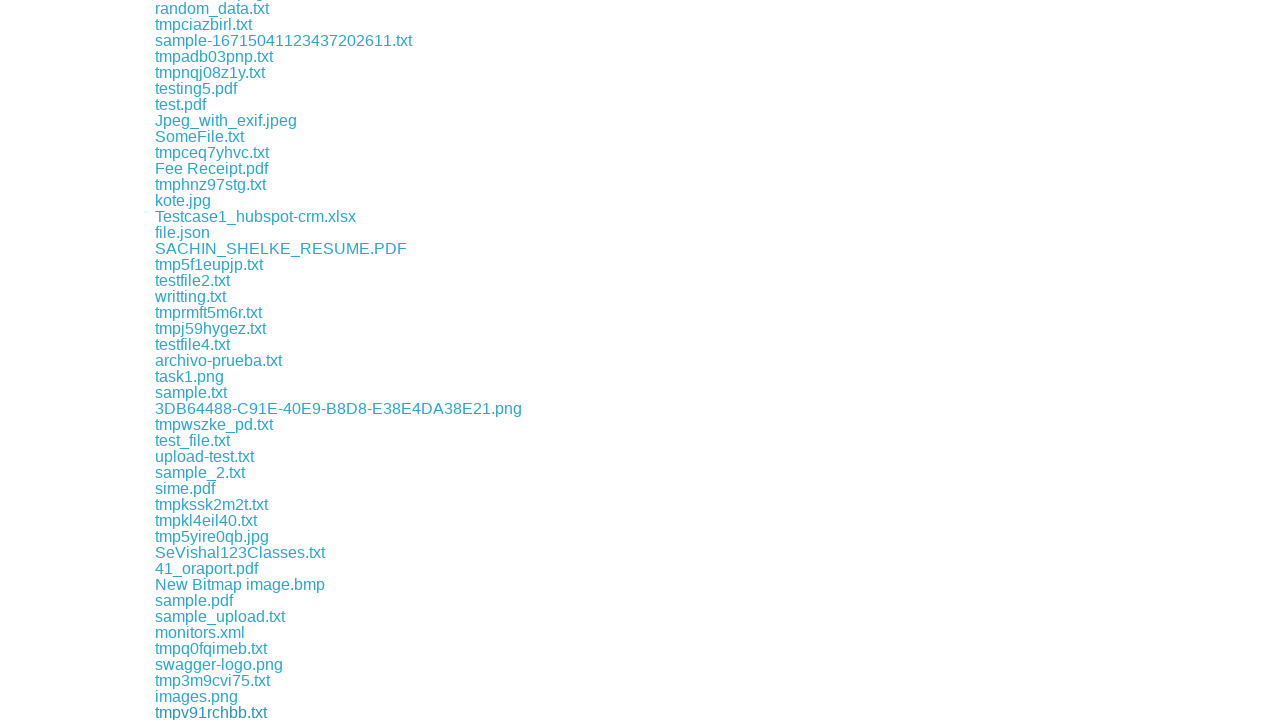

Clicked a download link at (210, 712) on a[href*='download'] >> nth=83
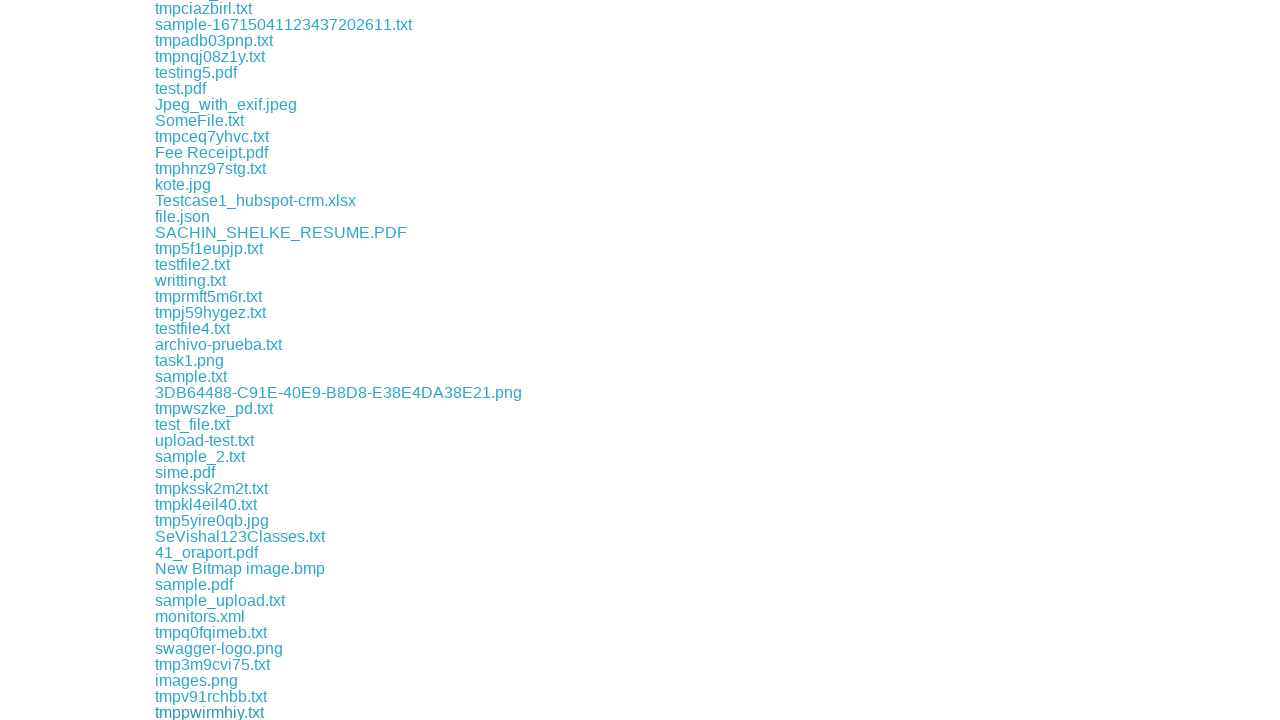

Waited 500ms for download to start
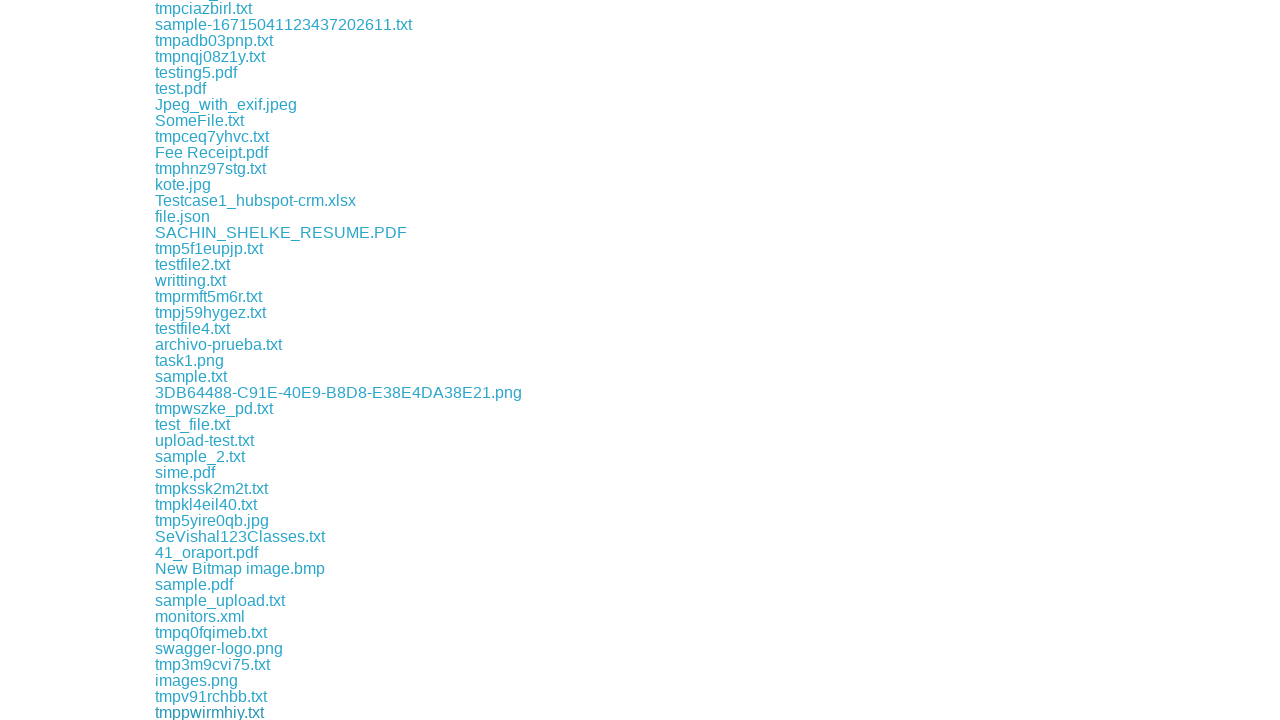

Clicked a download link at (214, 712) on a[href*='download'] >> nth=84
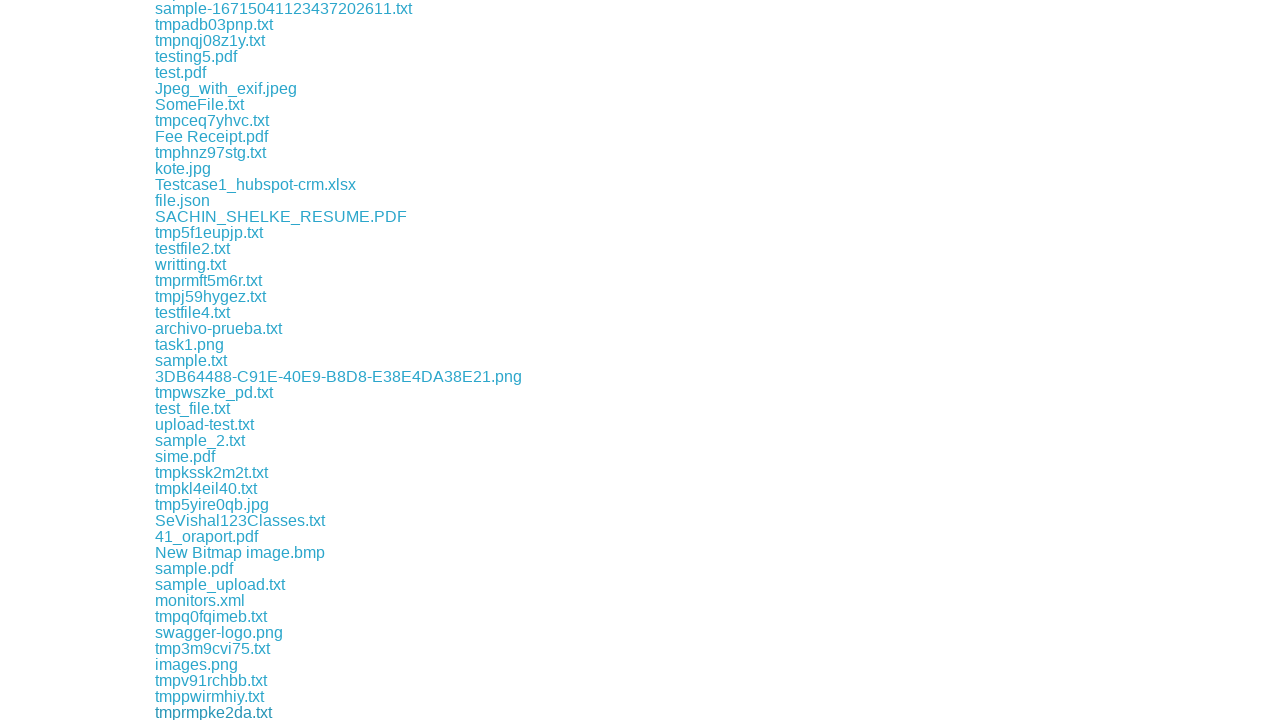

Waited 500ms for download to start
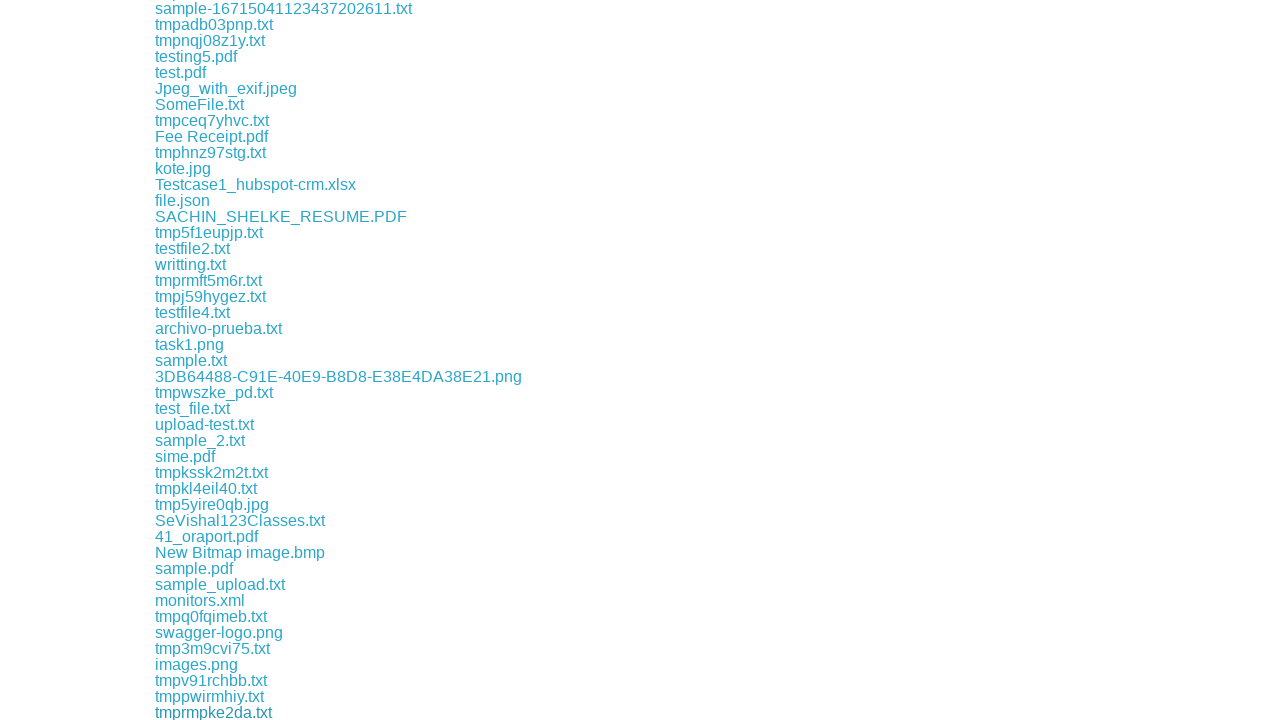

Clicked a download link at (208, 712) on a[href*='download'] >> nth=85
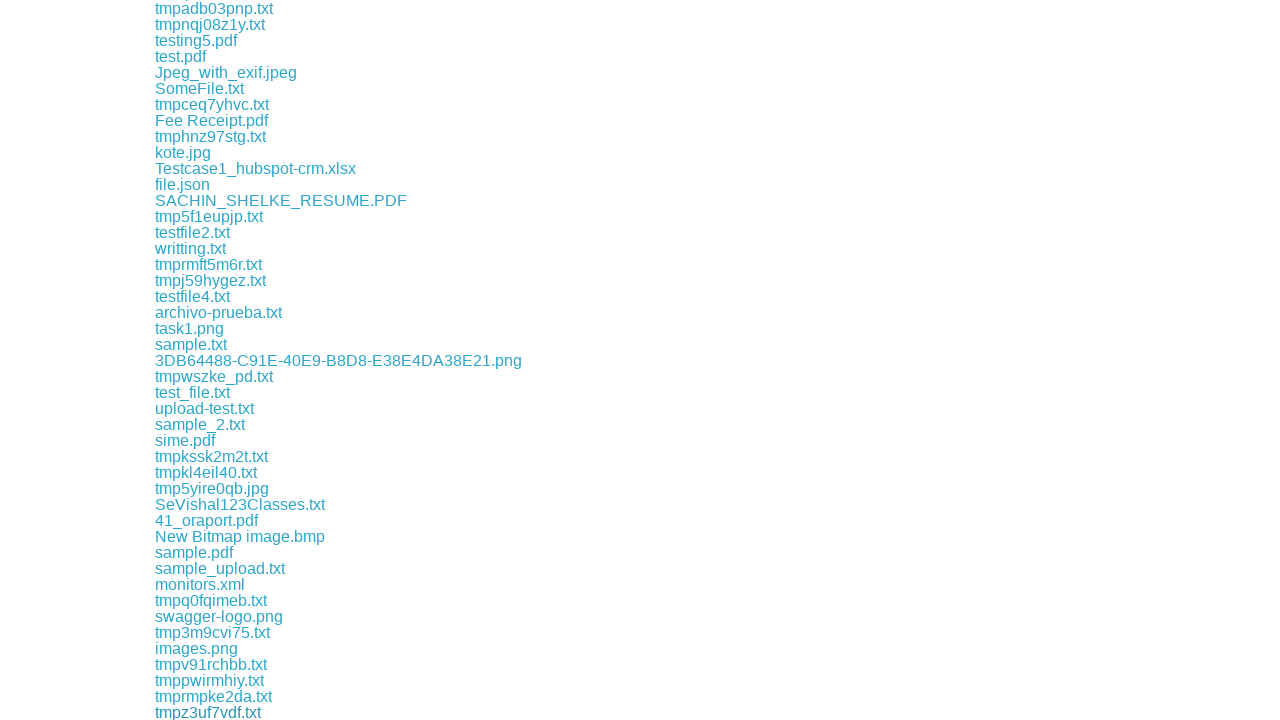

Waited 500ms for download to start
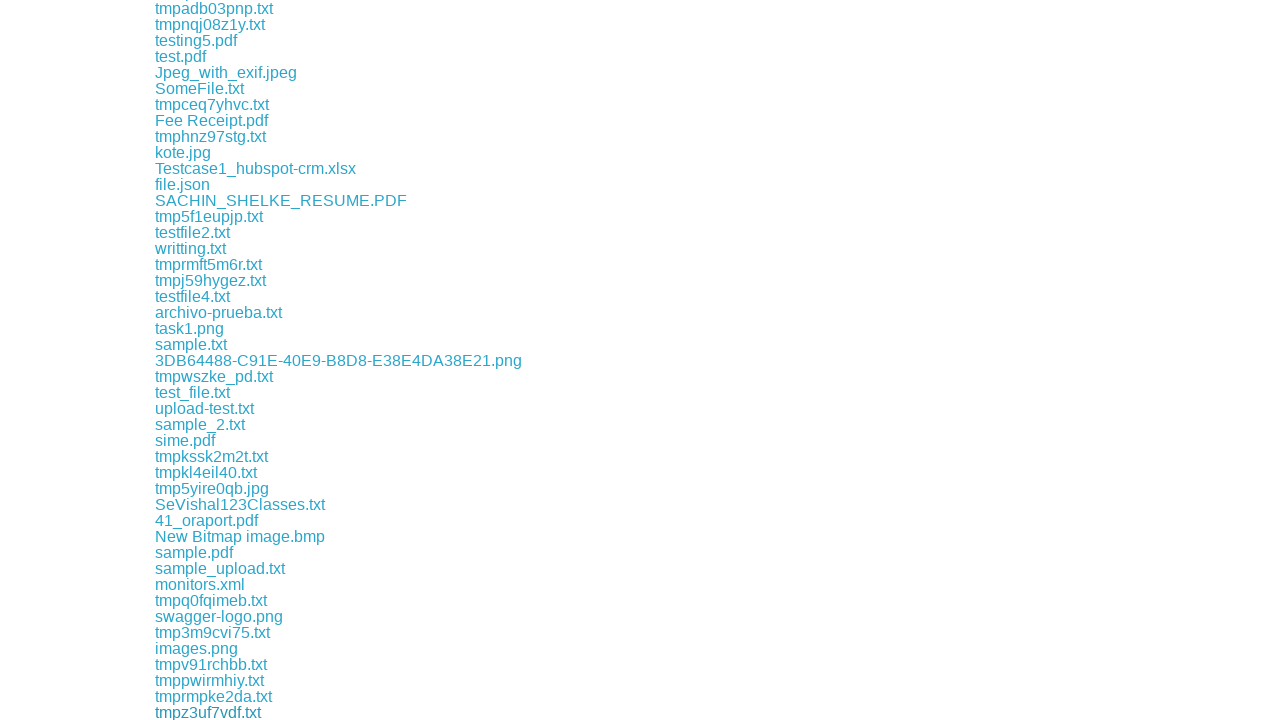

Clicked a download link at (206, 712) on a[href*='download'] >> nth=86
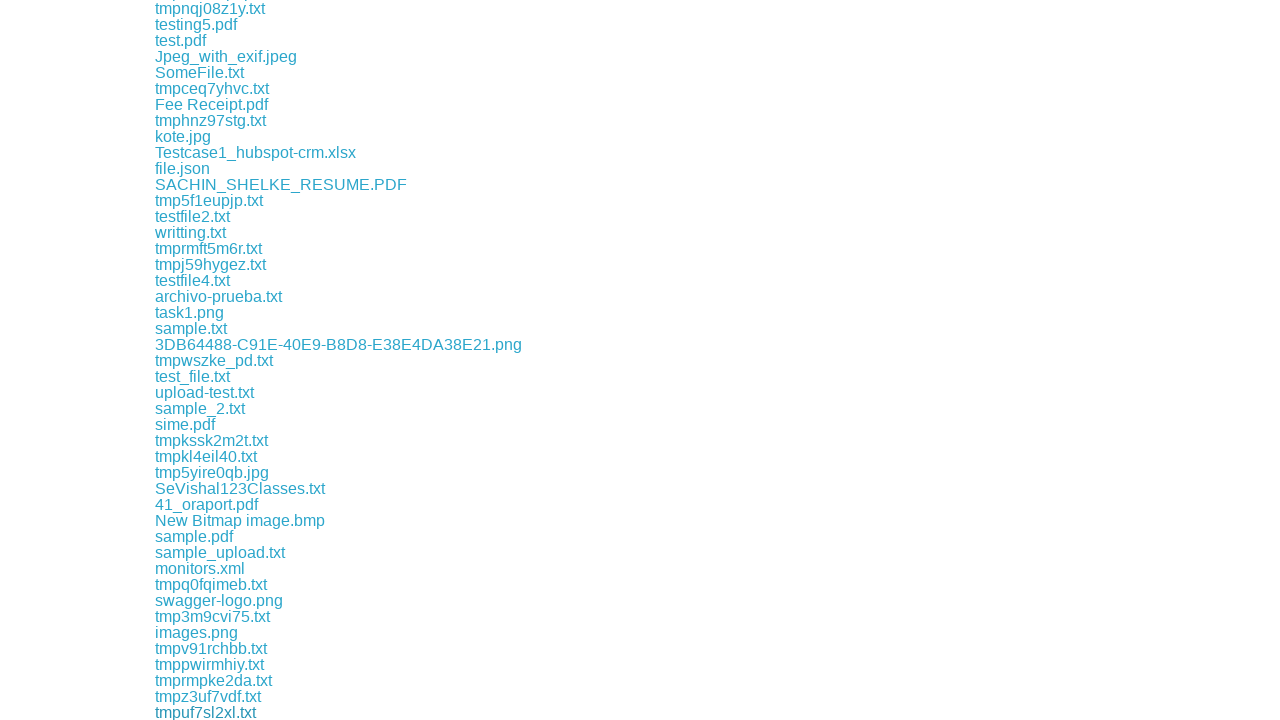

Waited 500ms for download to start
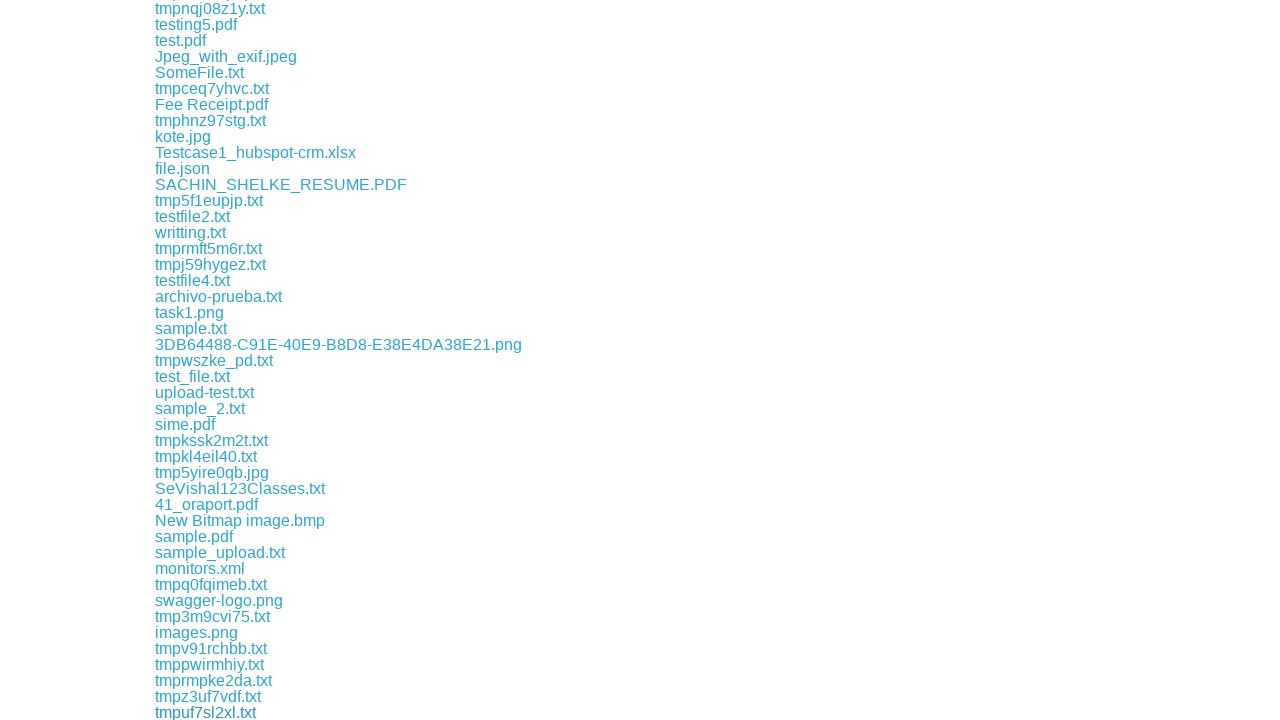

Clicked a download link at (198, 712) on a[href*='download'] >> nth=87
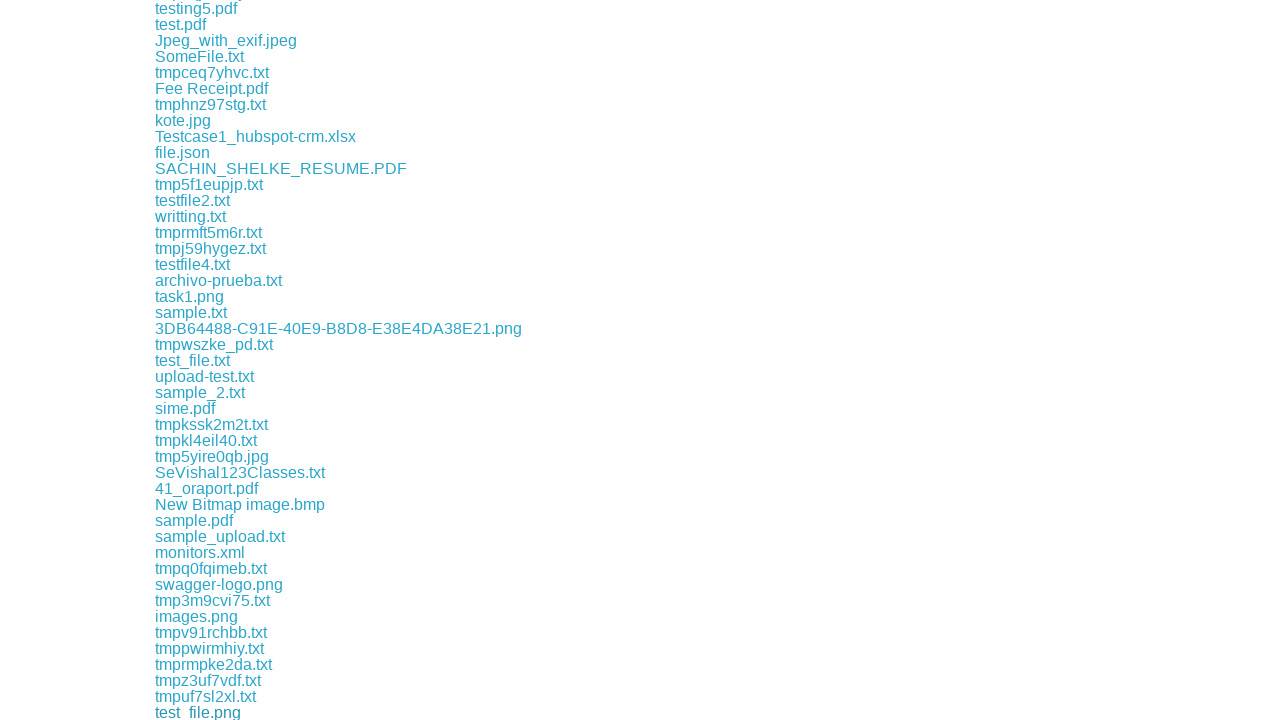

Waited 500ms for download to start
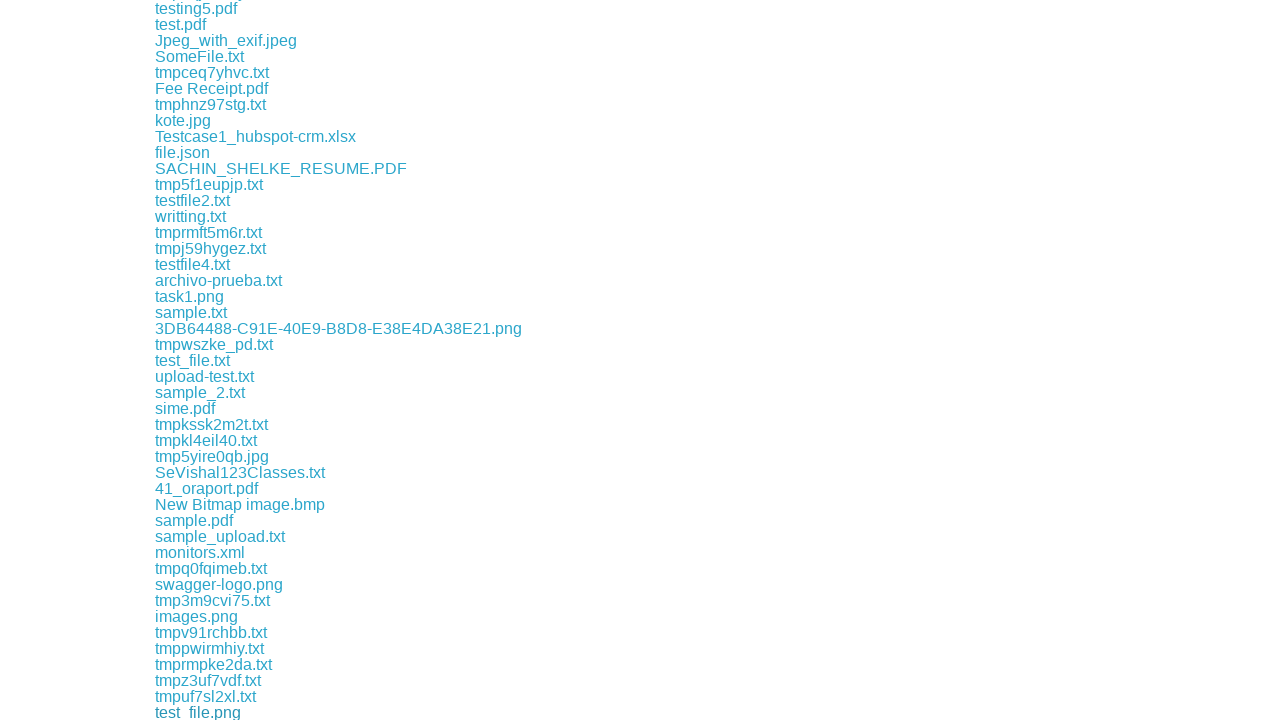

Clicked a download link at (209, 712) on a[href*='download'] >> nth=88
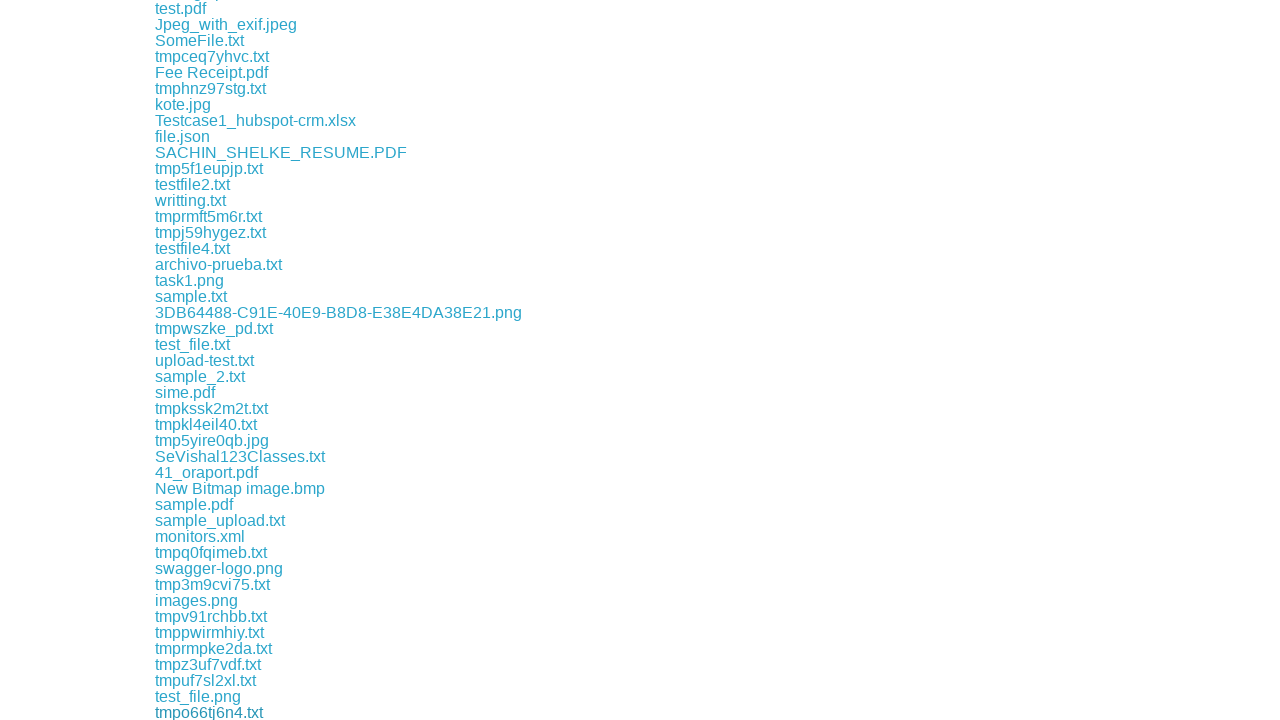

Waited 500ms for download to start
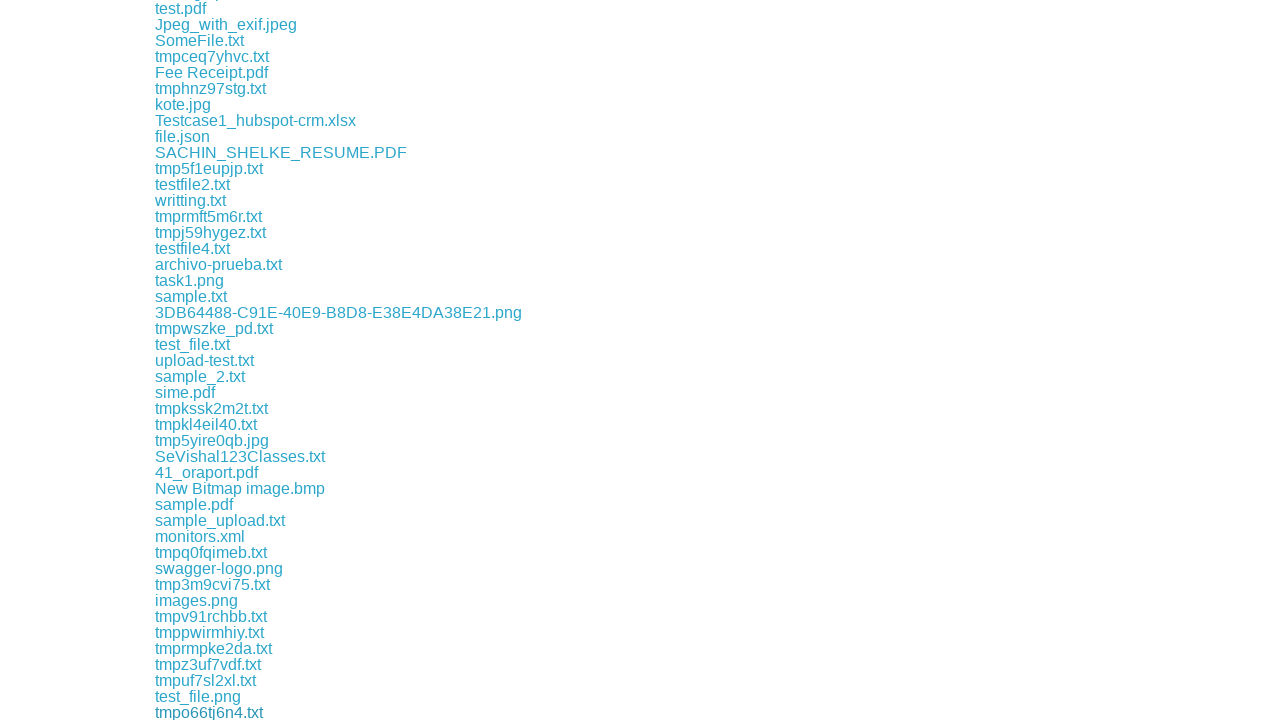

Clicked a download link at (327, 712) on a[href*='download'] >> nth=89
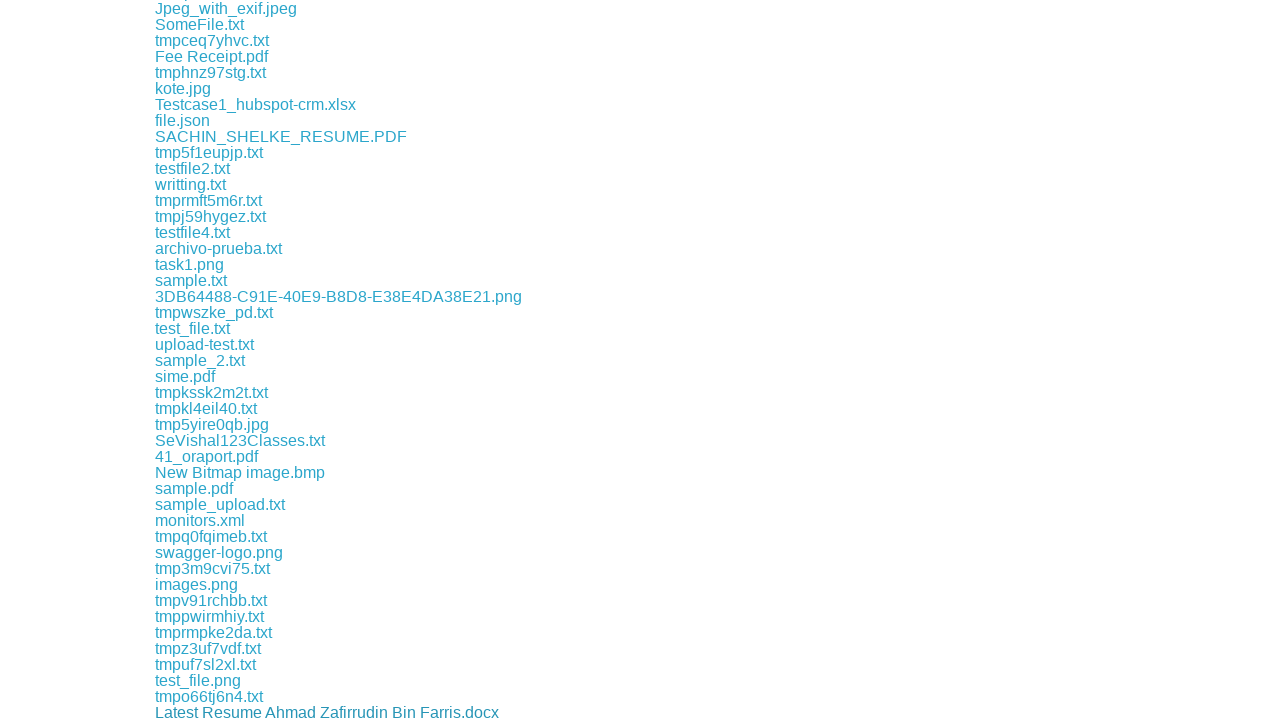

Waited 500ms for download to start
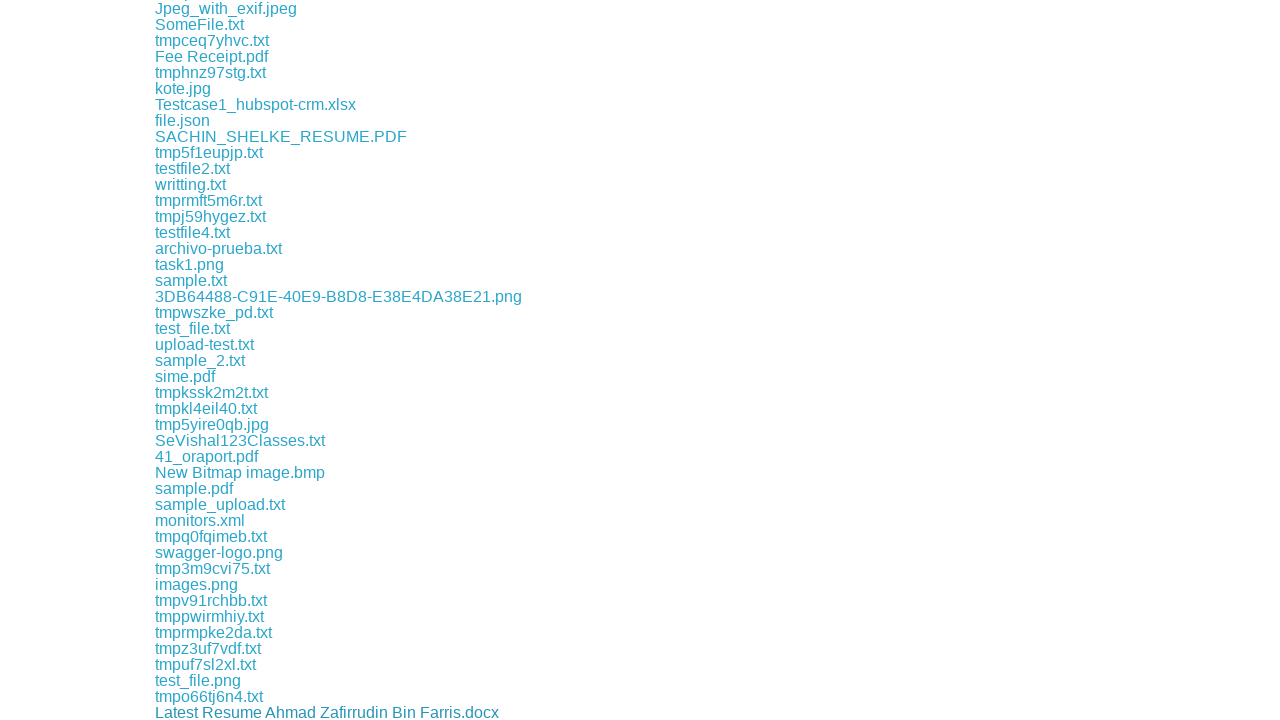

Clicked a download link at (208, 712) on a[href*='download'] >> nth=90
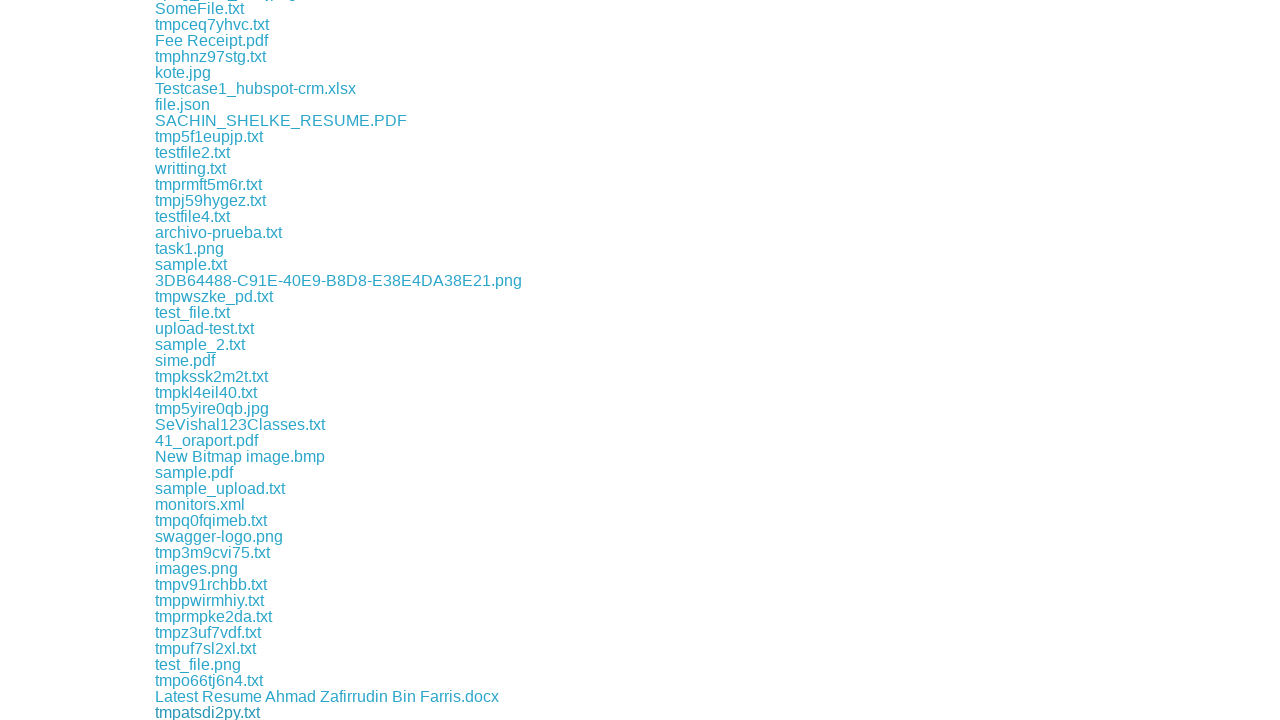

Waited 500ms for download to start
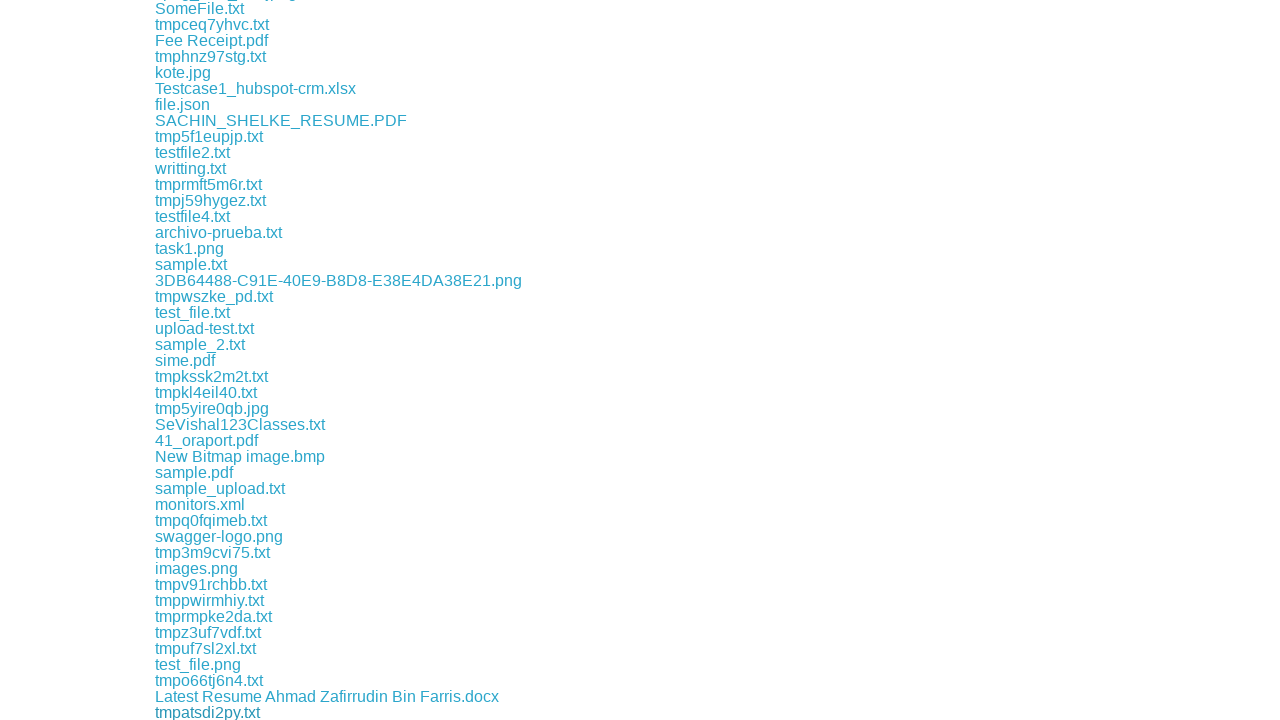

Clicked a download link at (329, 712) on a[href*='download'] >> nth=91
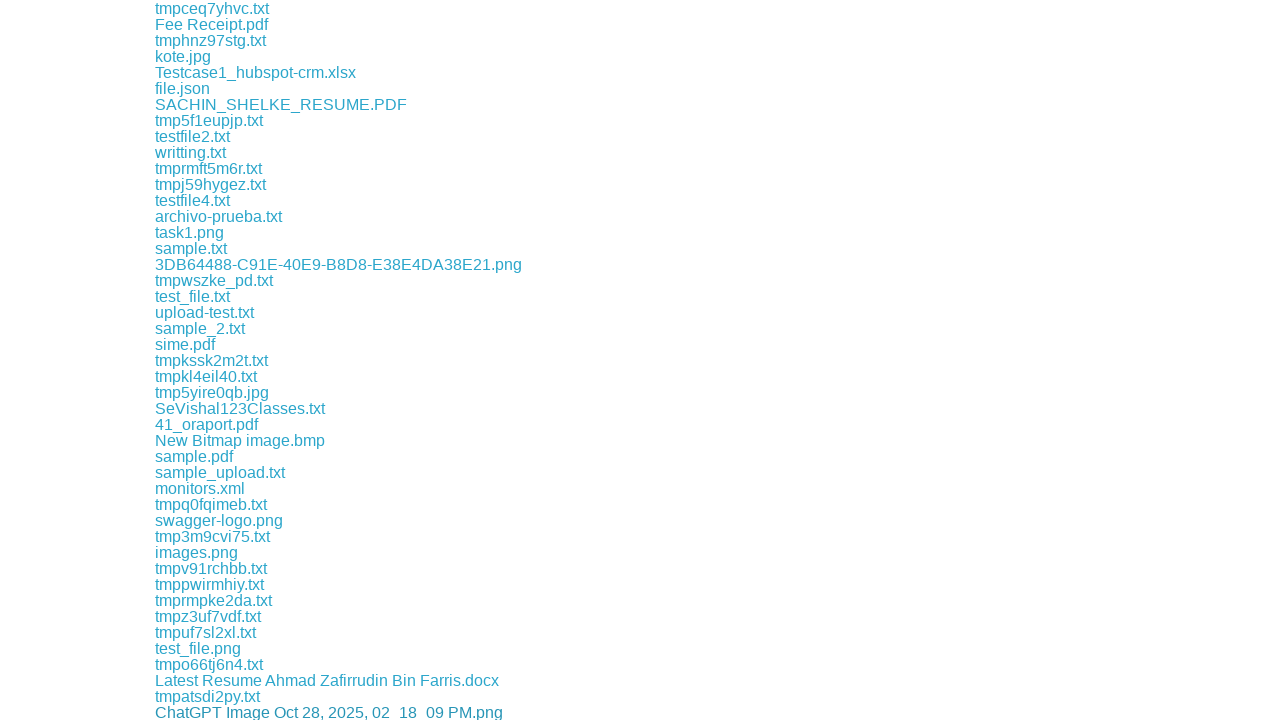

Waited 500ms for download to start
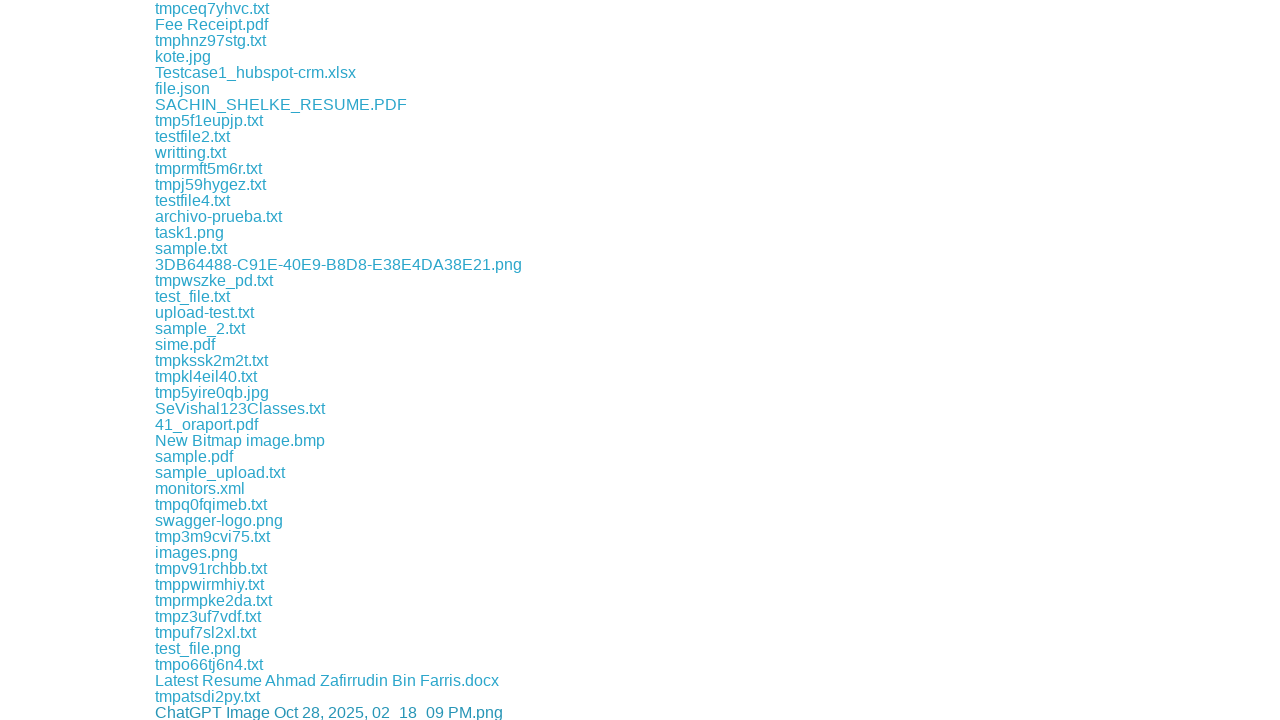

Clicked a download link at (206, 712) on a[href*='download'] >> nth=92
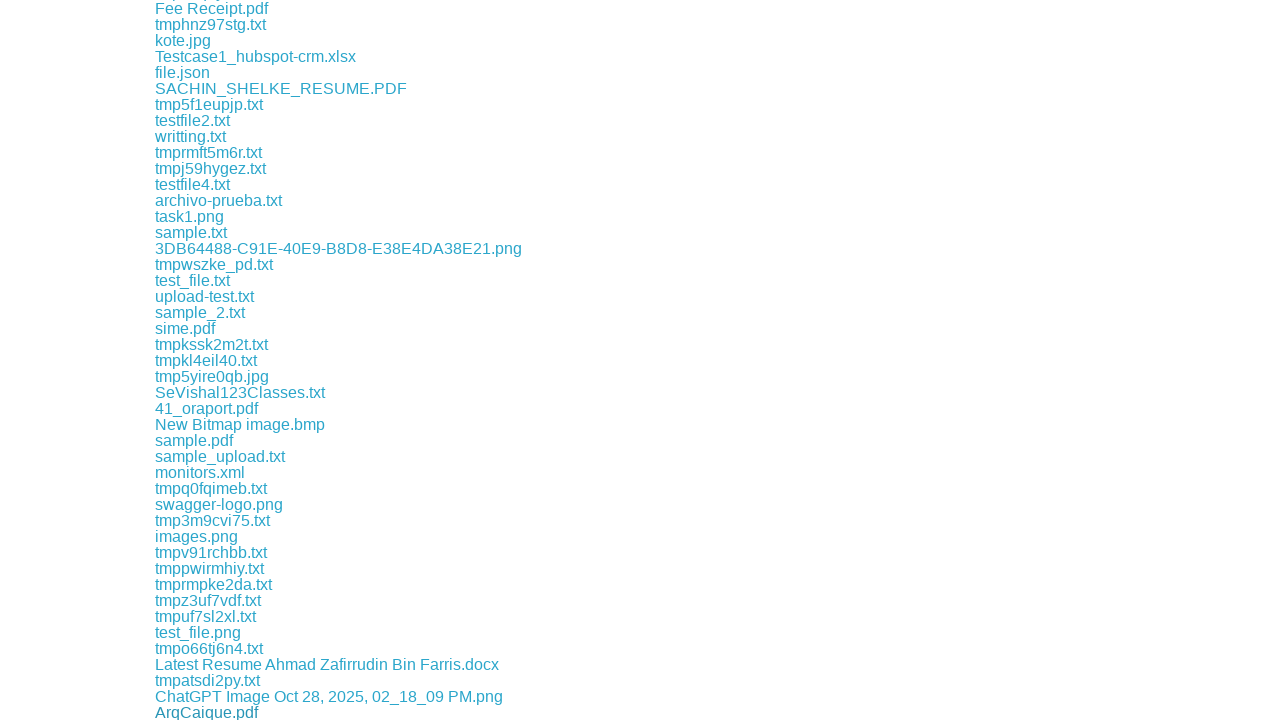

Waited 500ms for download to start
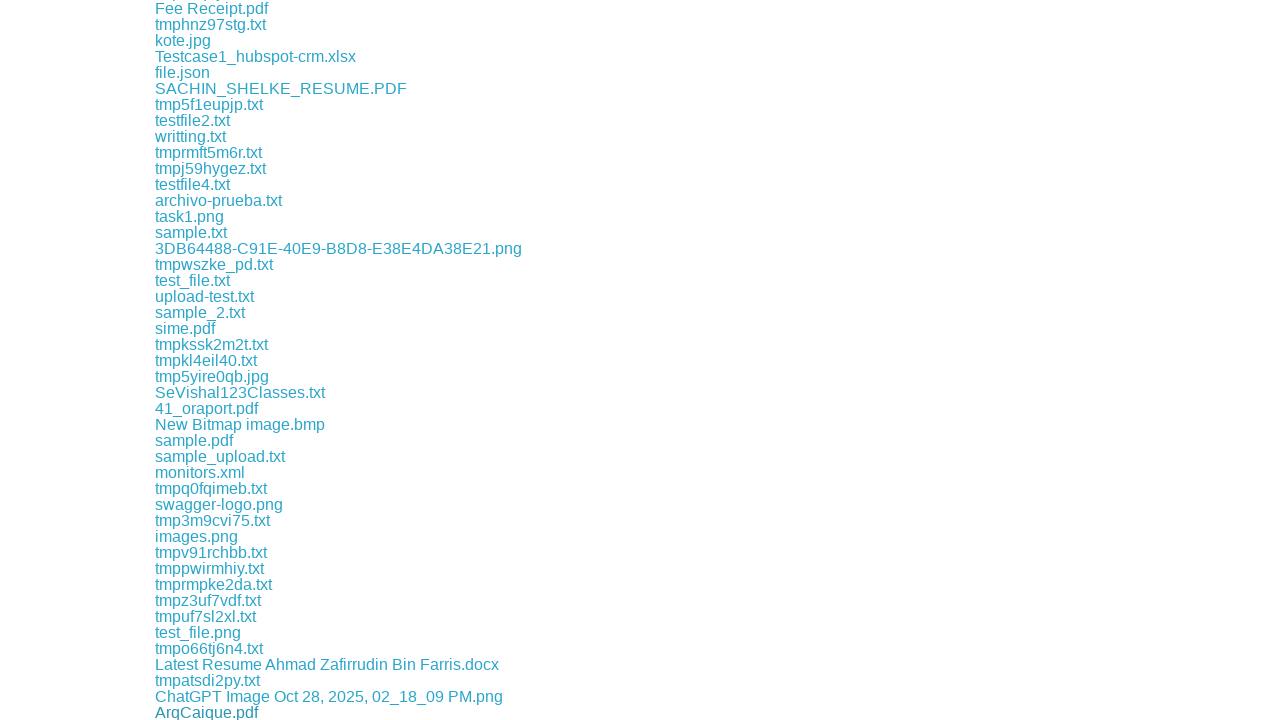

Clicked a download link at (190, 712) on a[href*='download'] >> nth=93
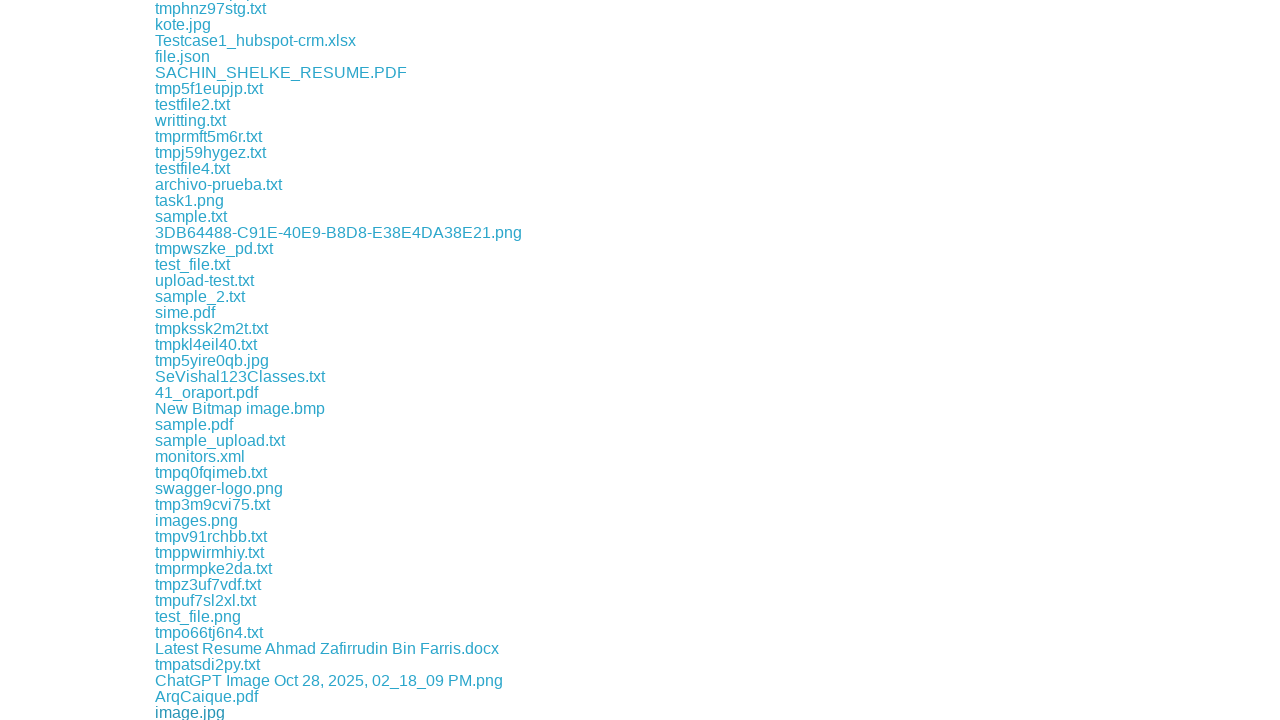

Waited 500ms for download to start
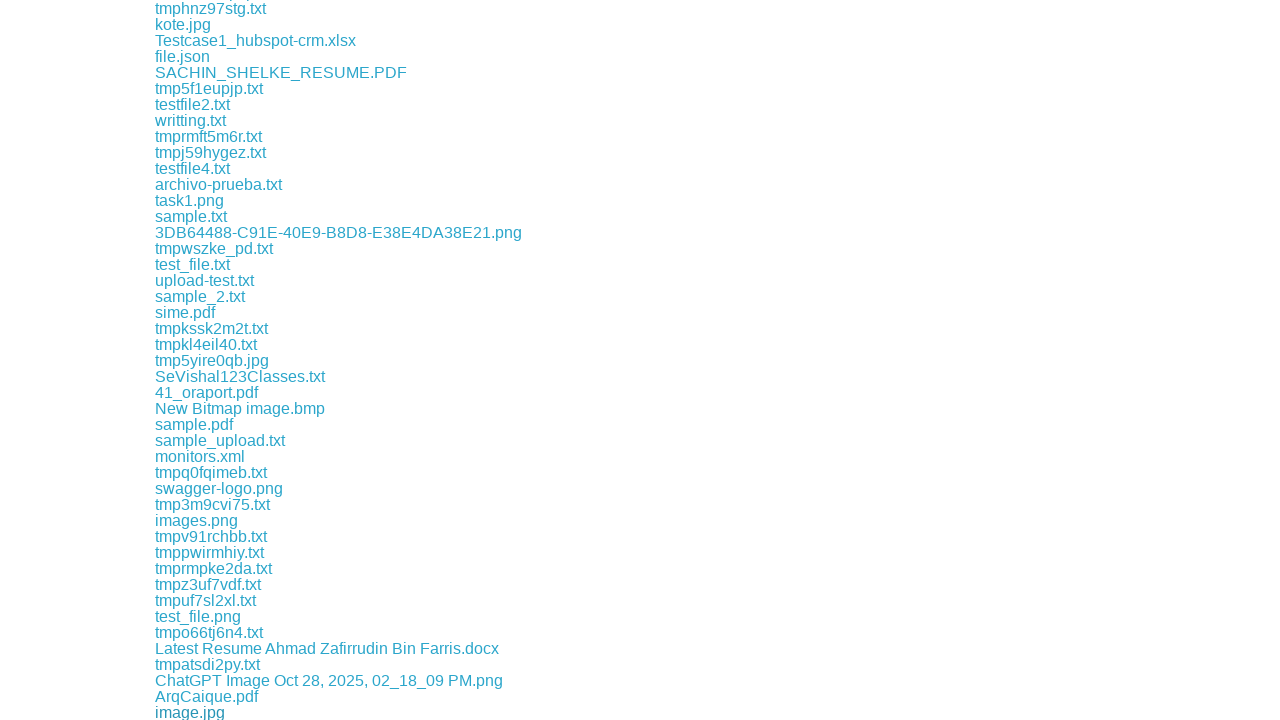

Clicked a download link at (212, 712) on a[href*='download'] >> nth=94
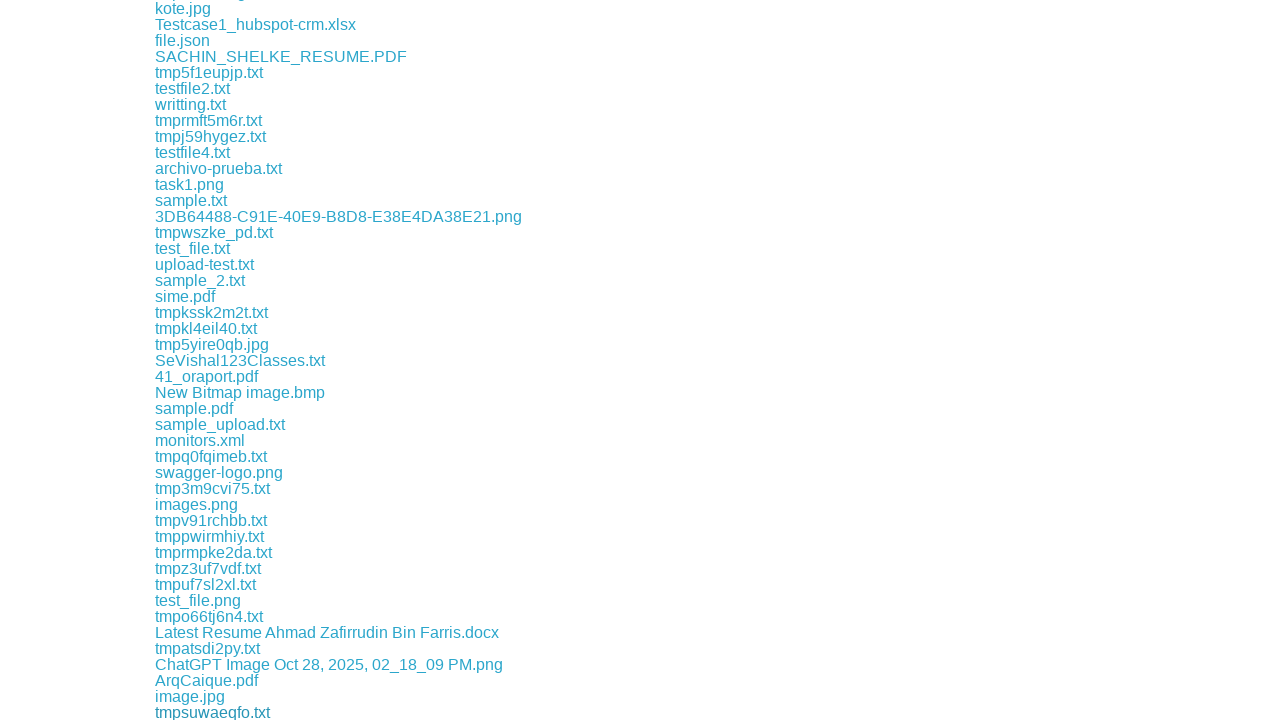

Waited 500ms for download to start
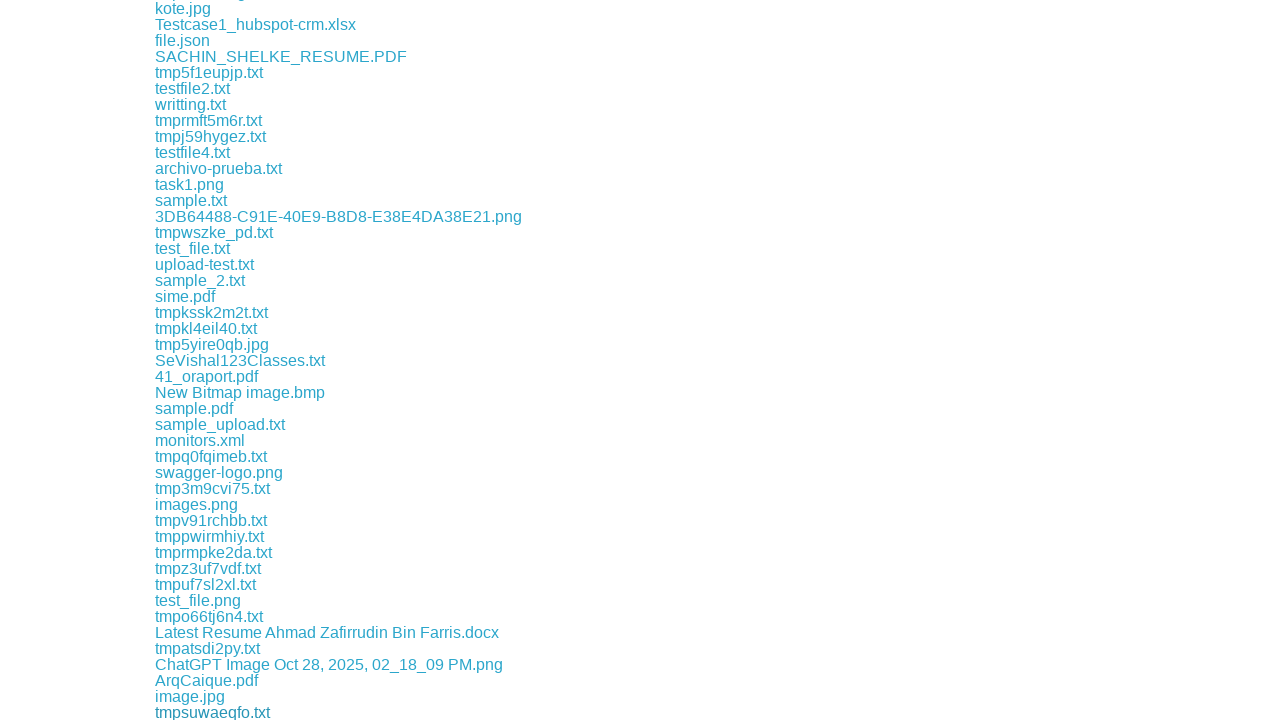

Clicked a download link at (192, 712) on a[href*='download'] >> nth=95
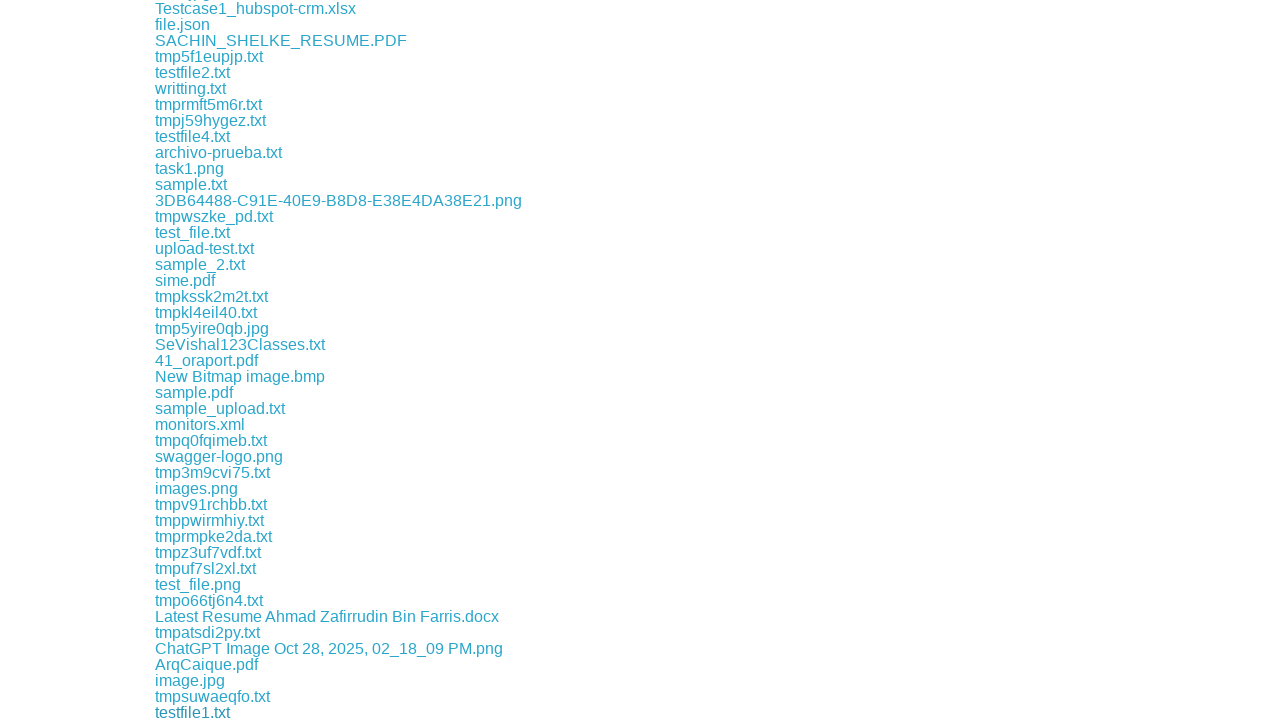

Waited 500ms for download to start
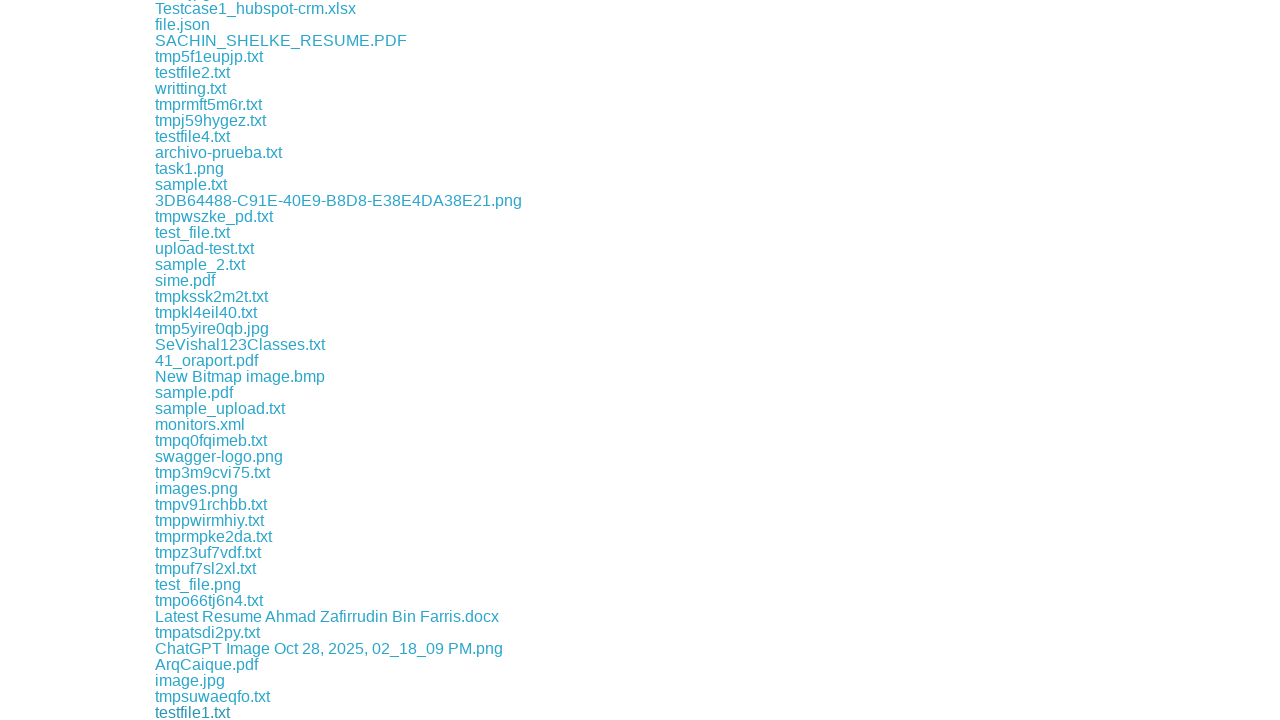

Clicked a download link at (178, 712) on a[href*='download'] >> nth=96
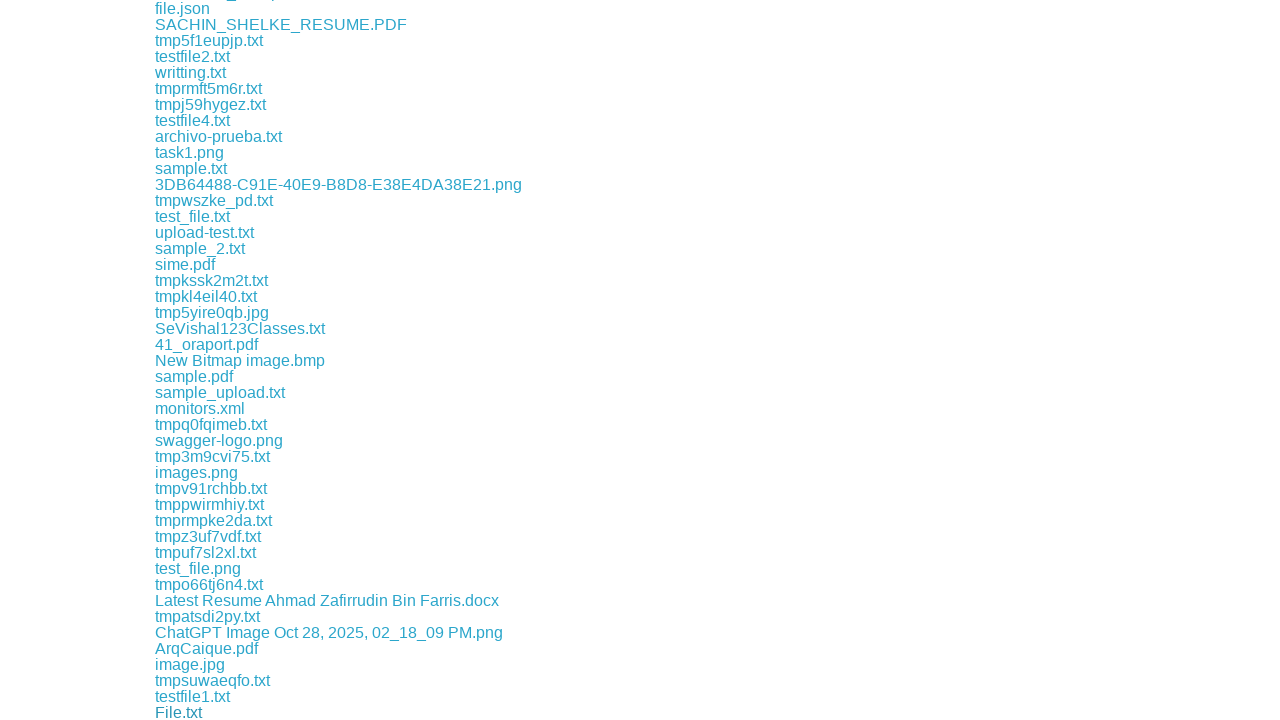

Waited 500ms for download to start
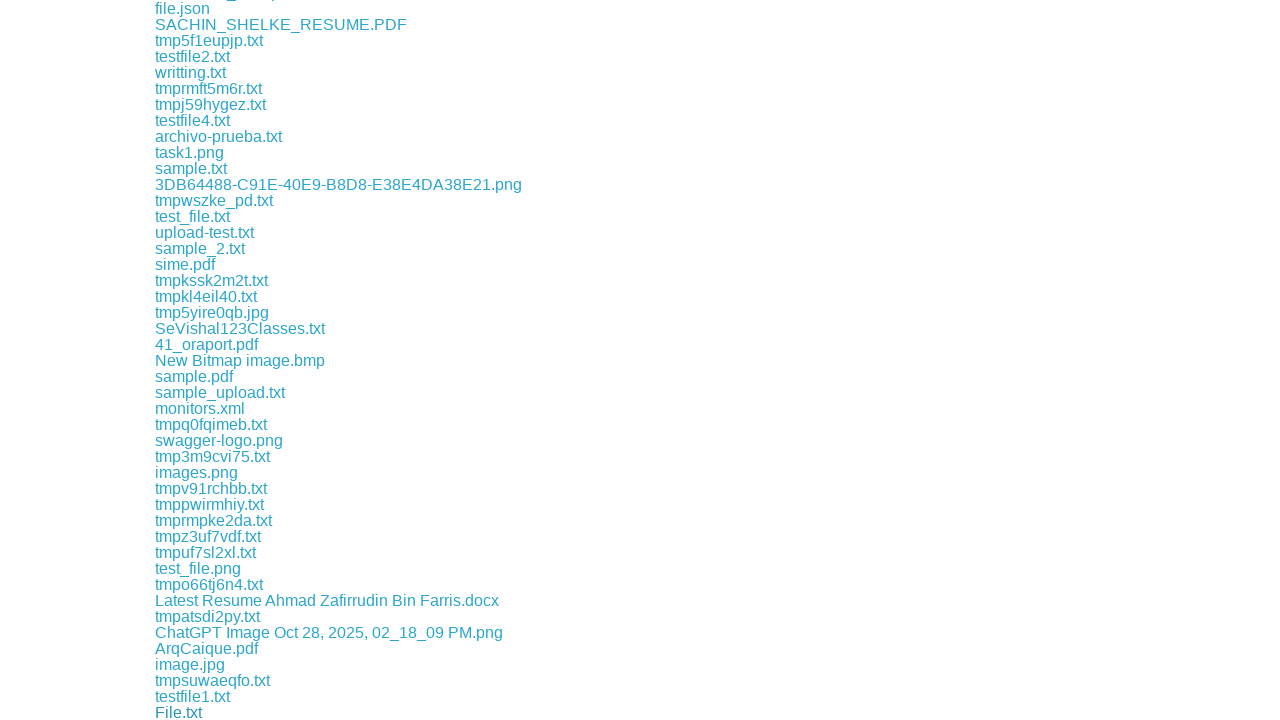

Clicked a download link at (219, 712) on a[href*='download'] >> nth=97
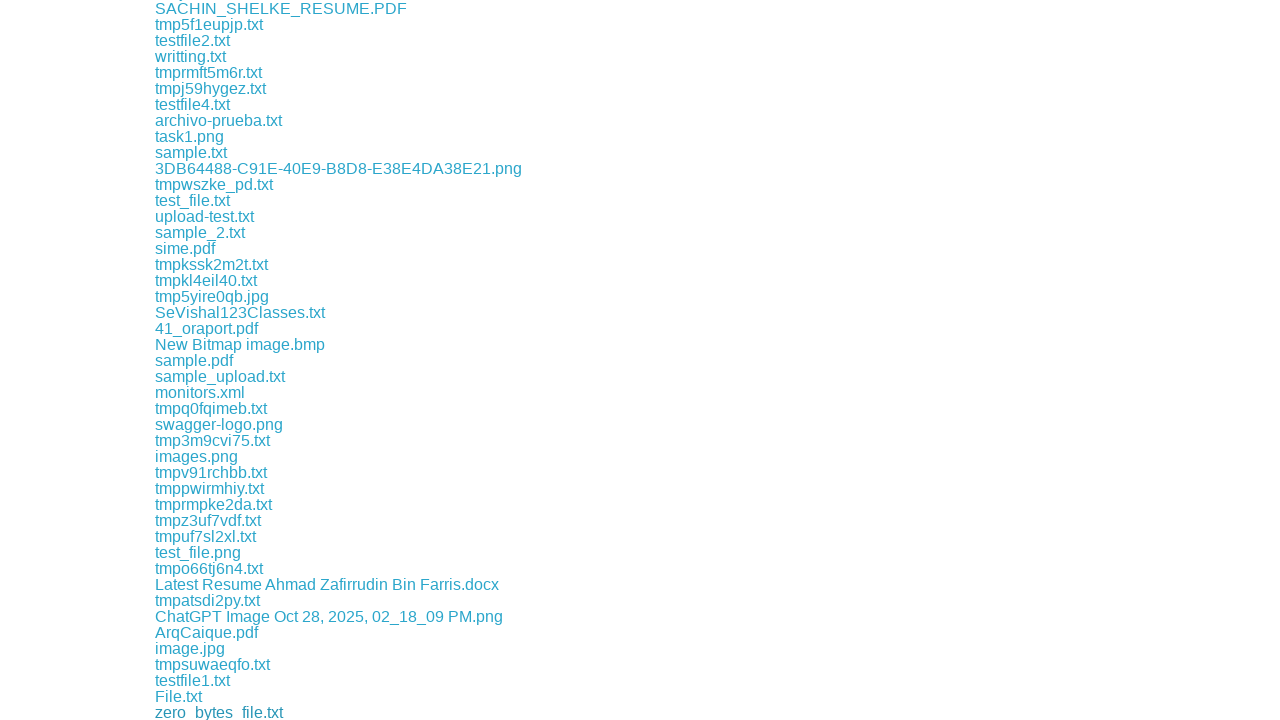

Waited 500ms for download to start
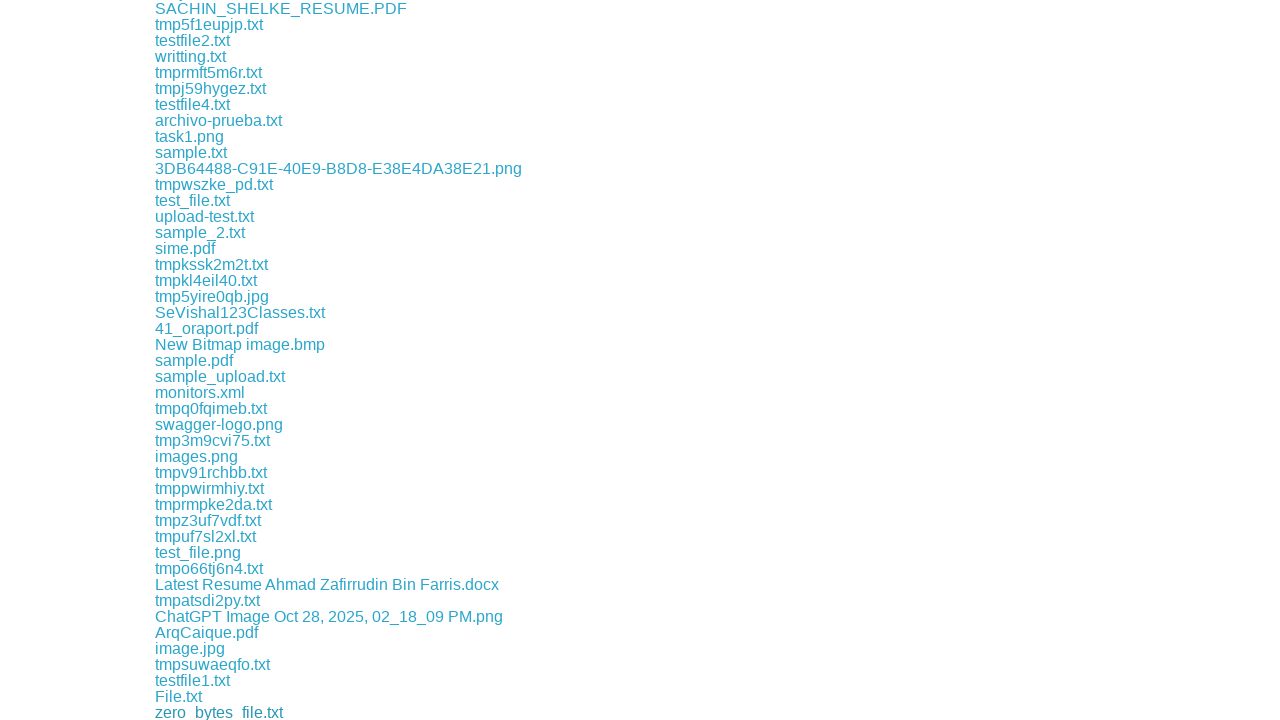

Clicked a download link at (208, 712) on a[href*='download'] >> nth=98
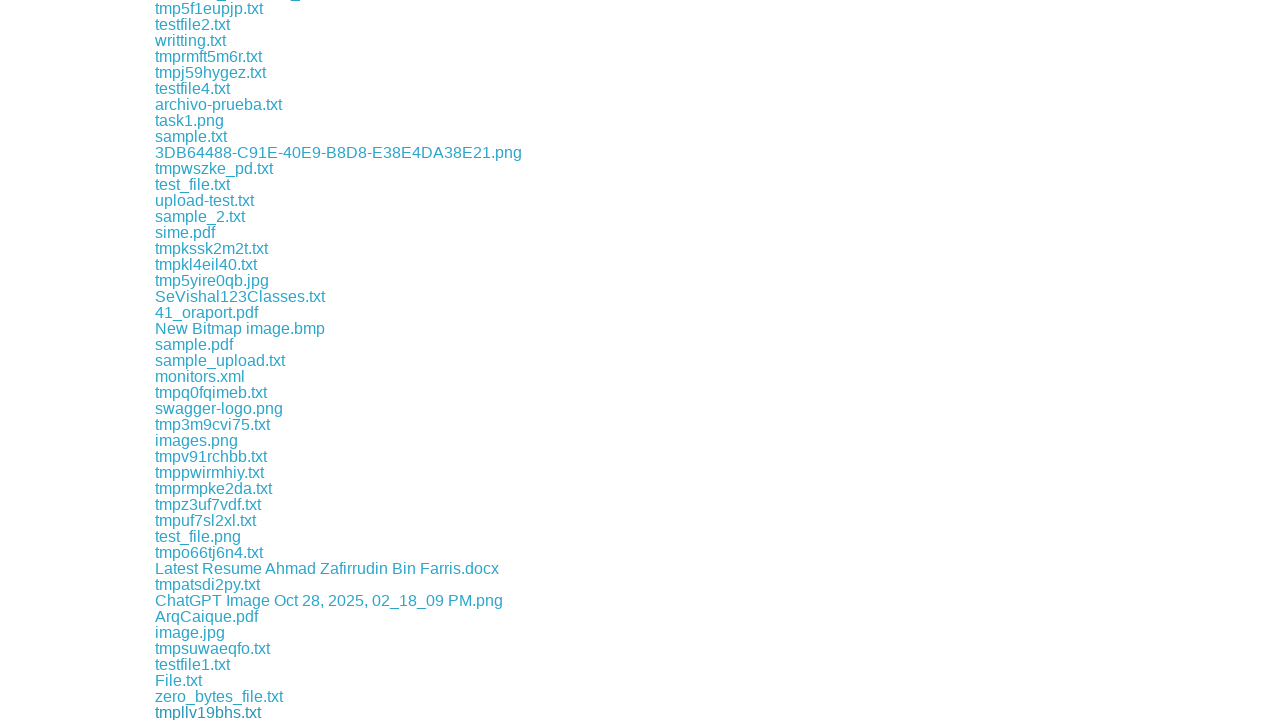

Waited 500ms for download to start
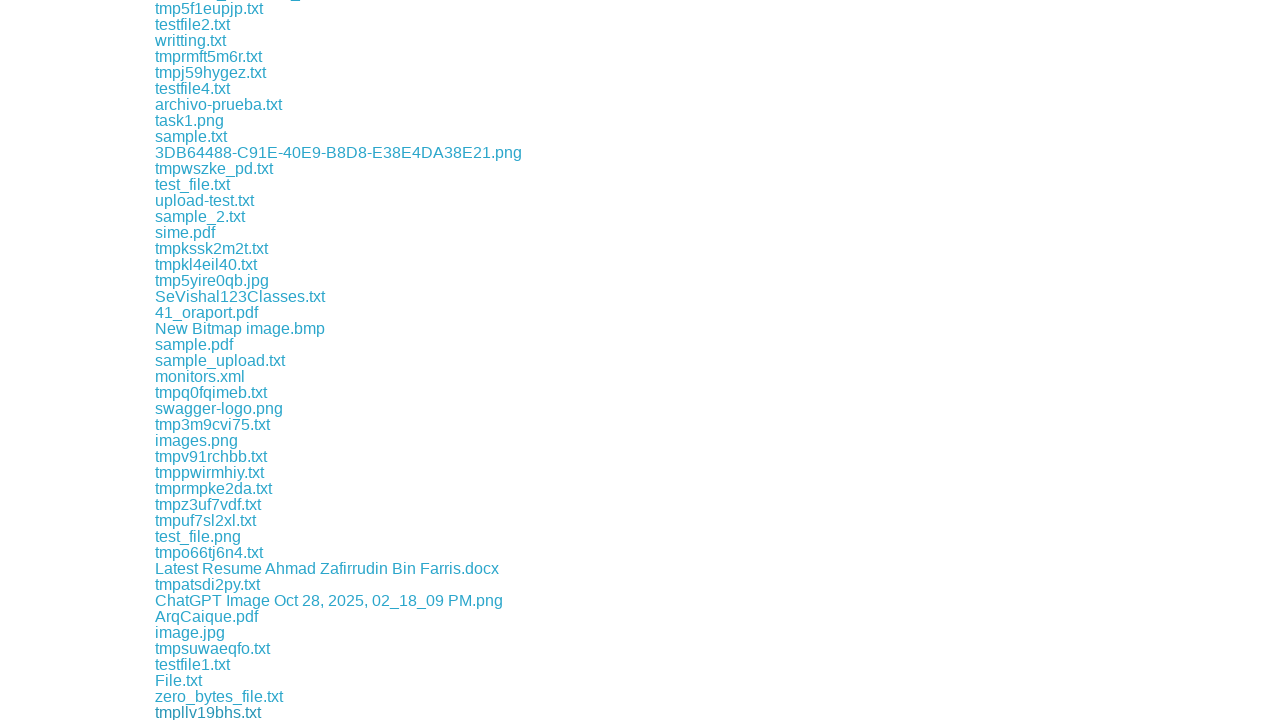

Clicked a download link at (223, 712) on a[href*='download'] >> nth=99
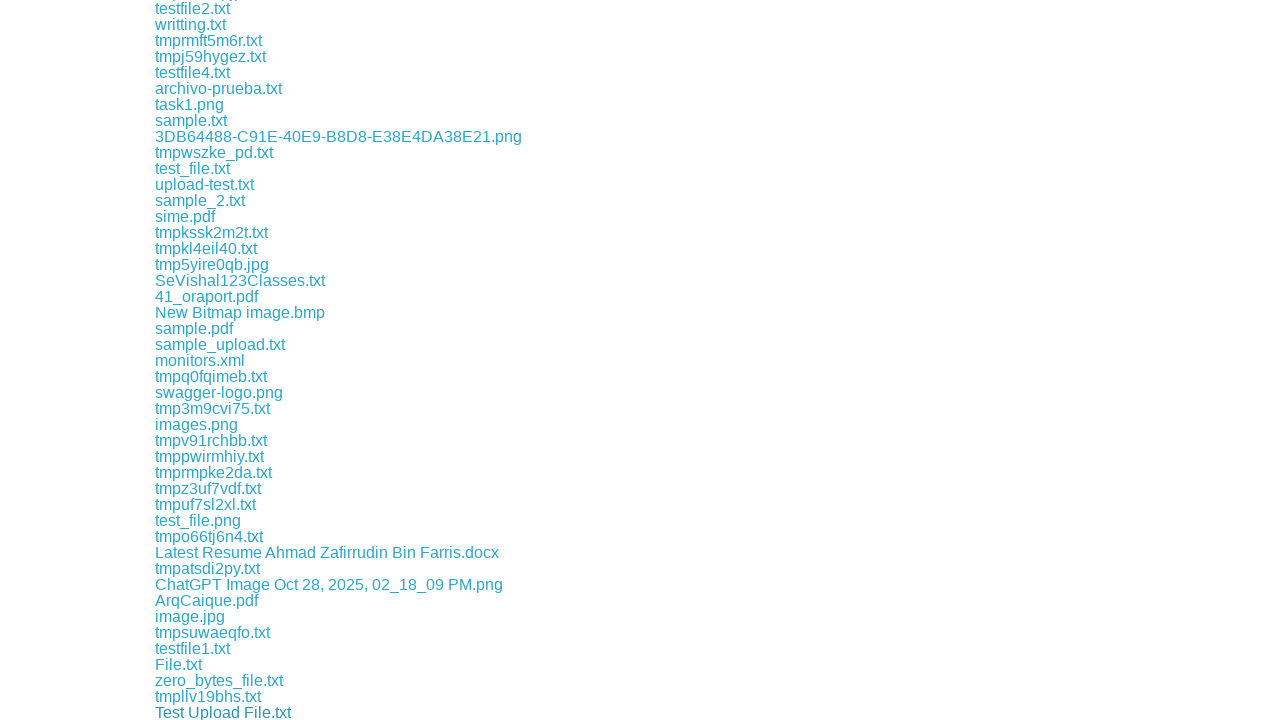

Waited 500ms for download to start
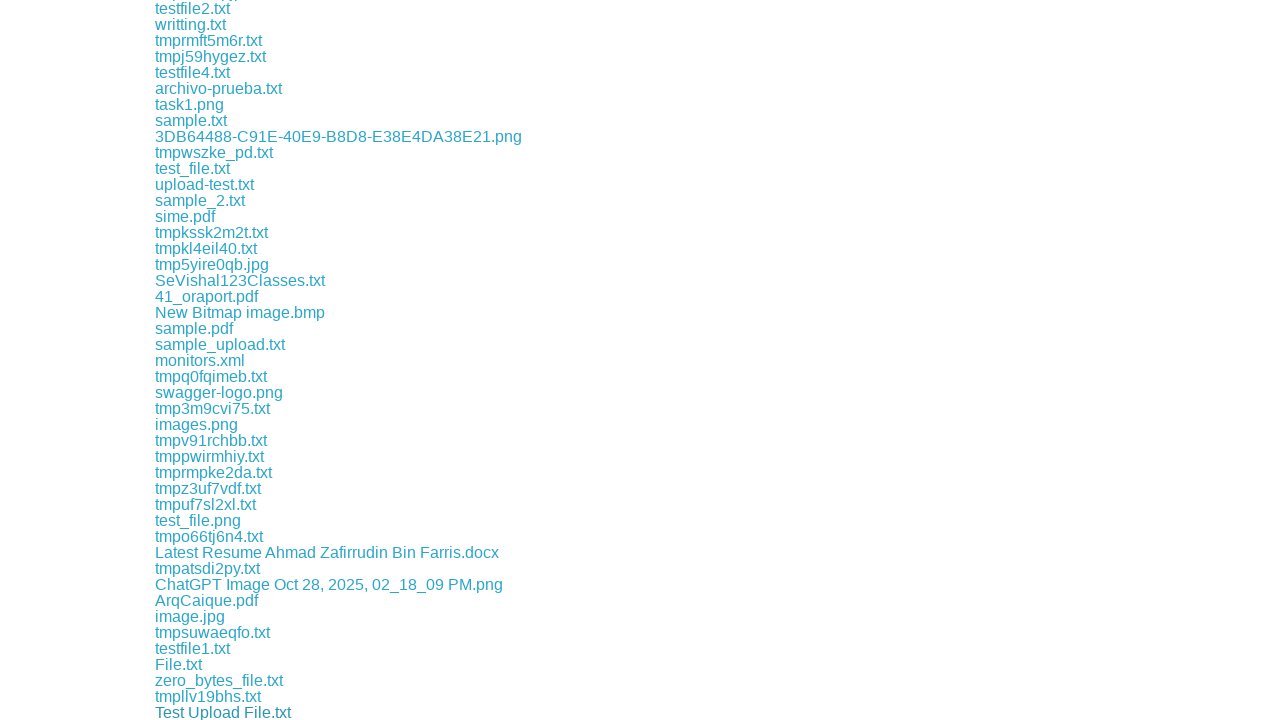

Clicked a download link at (190, 712) on a[href*='download'] >> nth=100
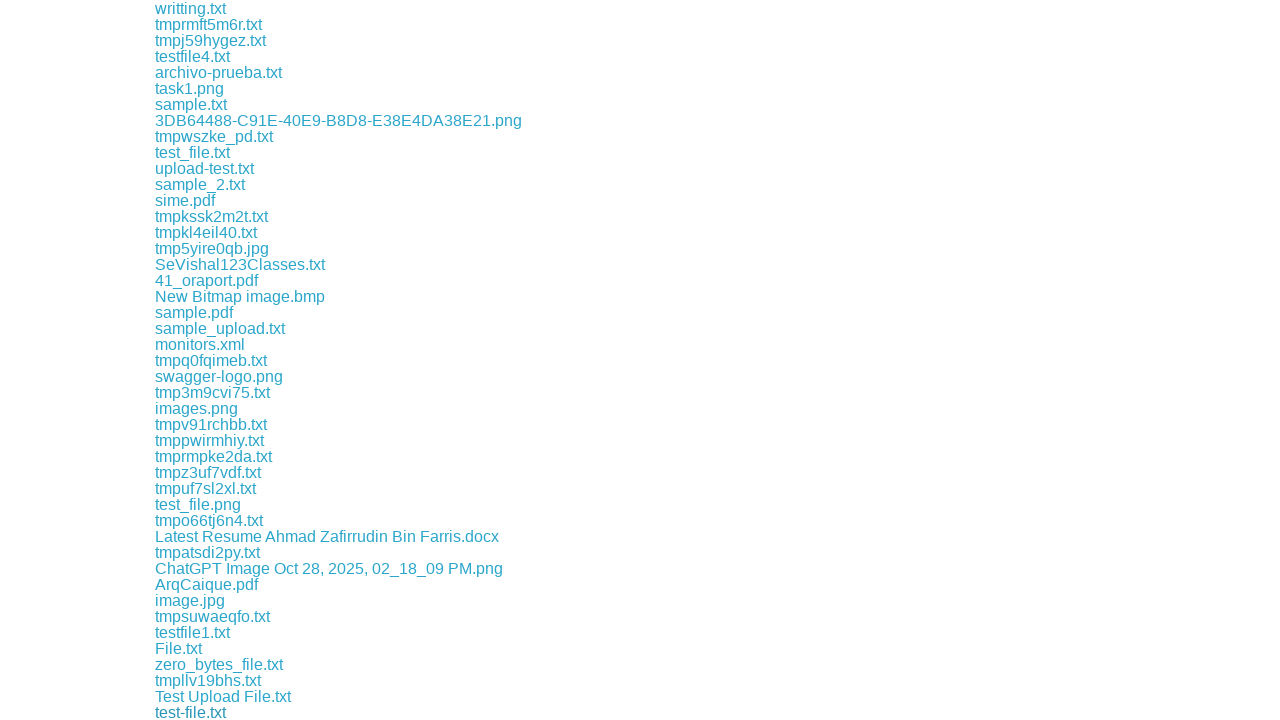

Waited 500ms for download to start
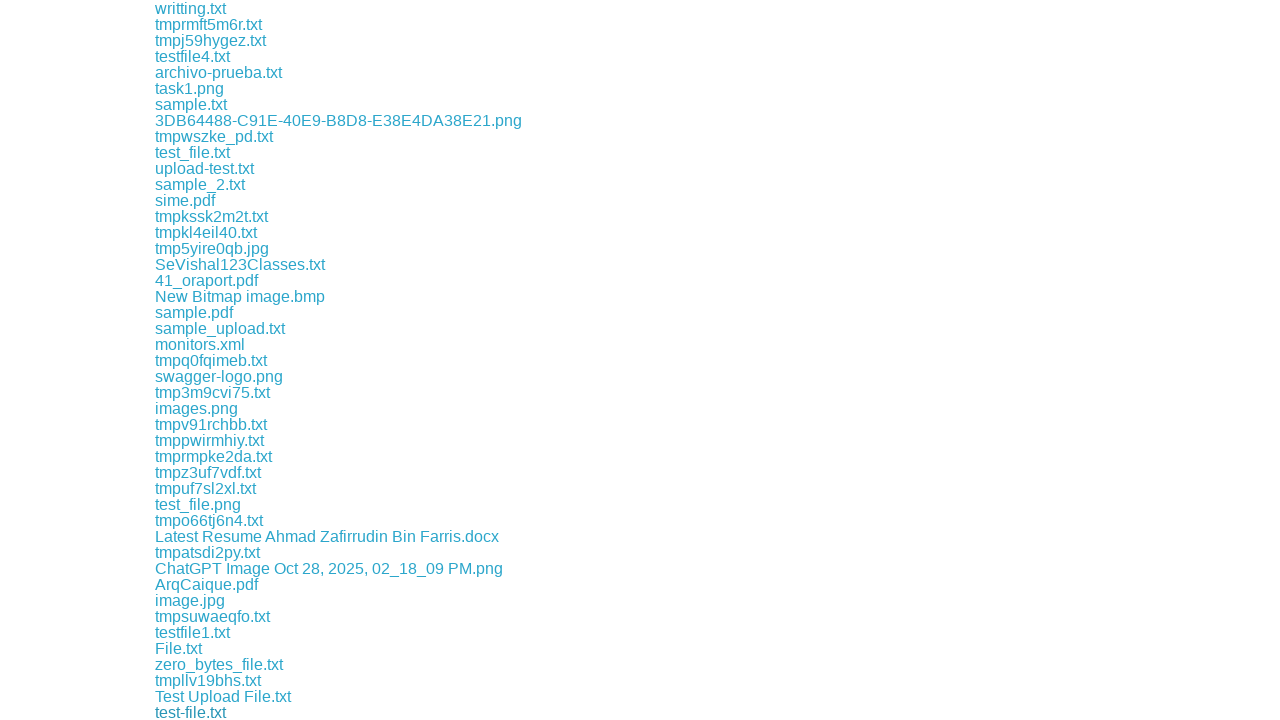

Clicked a download link at (186, 712) on a[href*='download'] >> nth=101
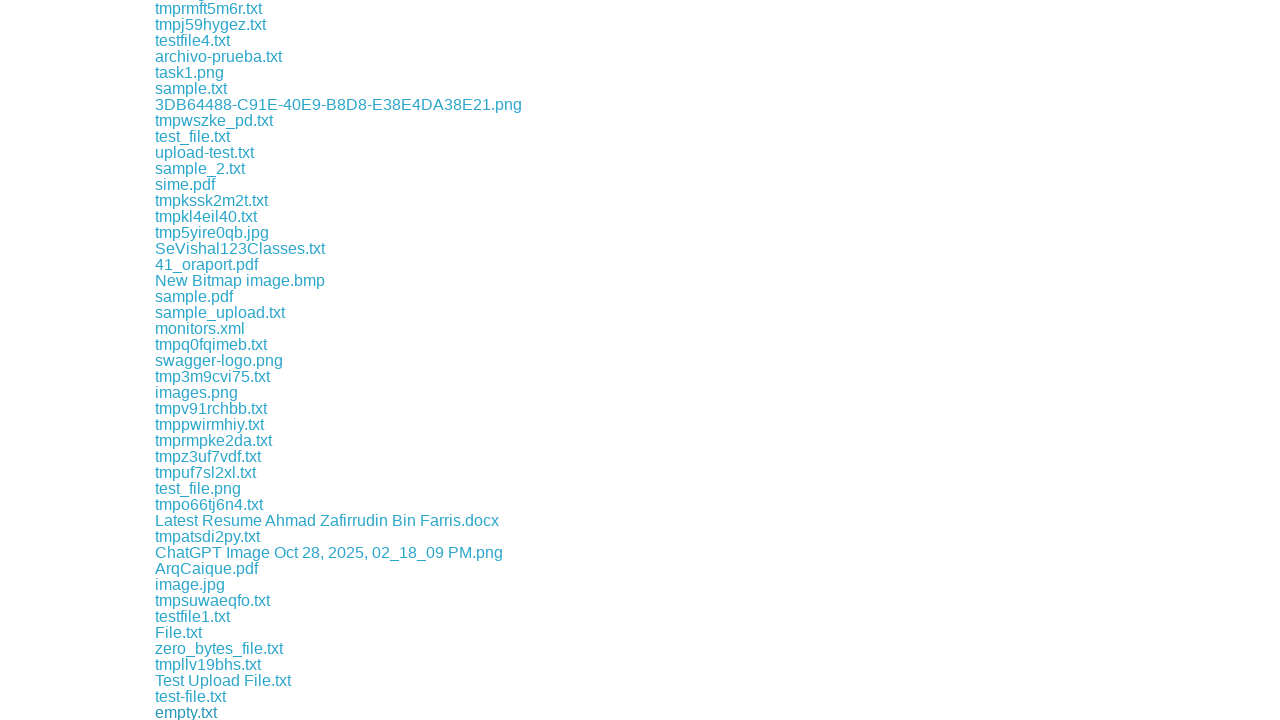

Waited 500ms for download to start
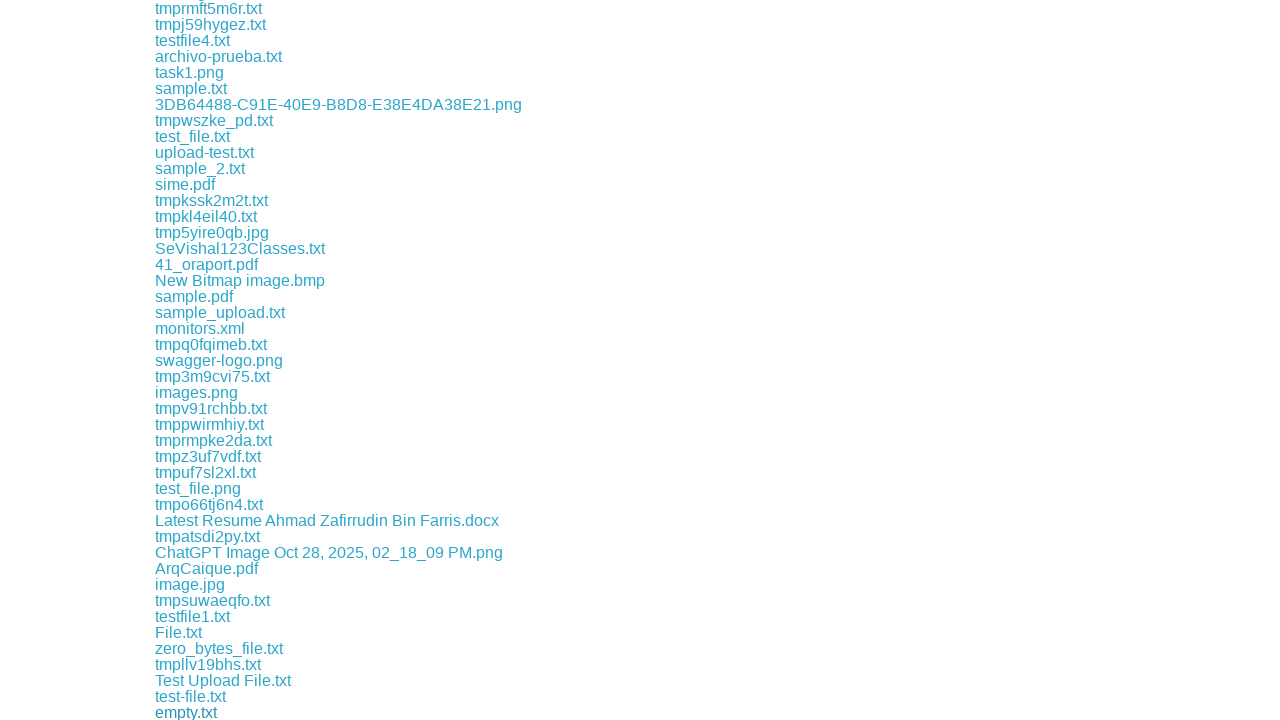

Clicked a download link at (212, 712) on a[href*='download'] >> nth=102
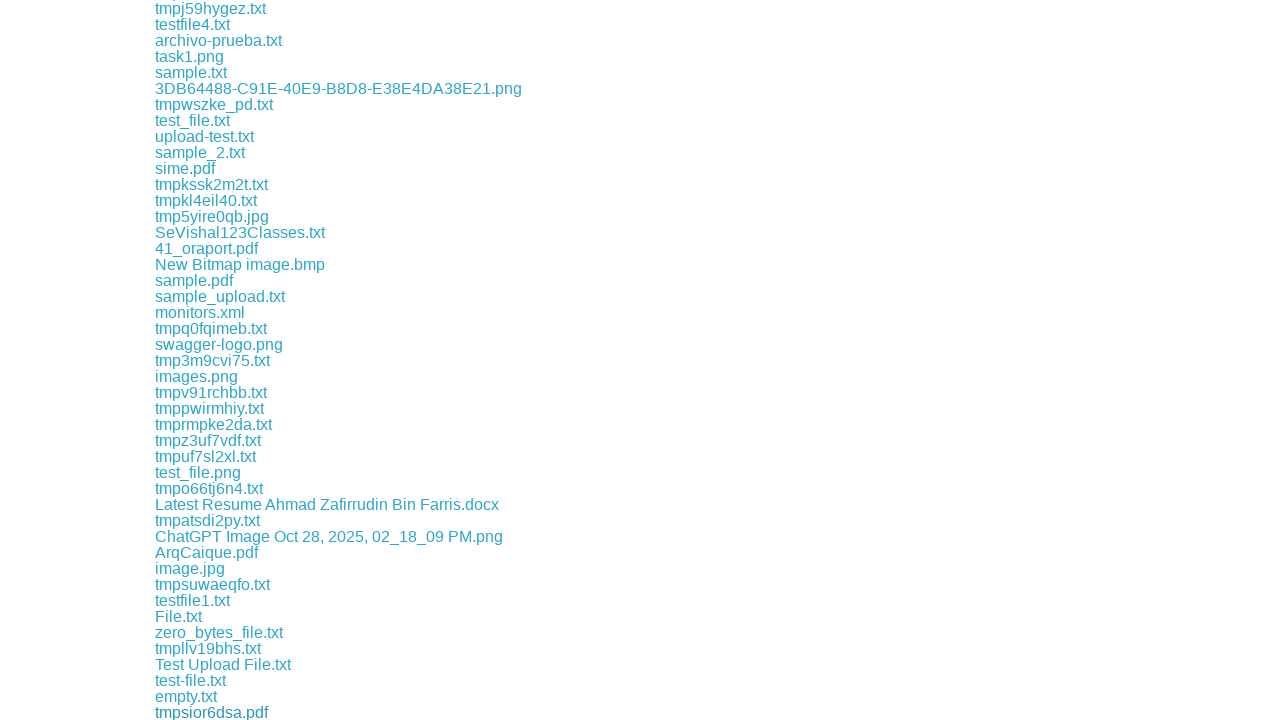

Waited 500ms for download to start
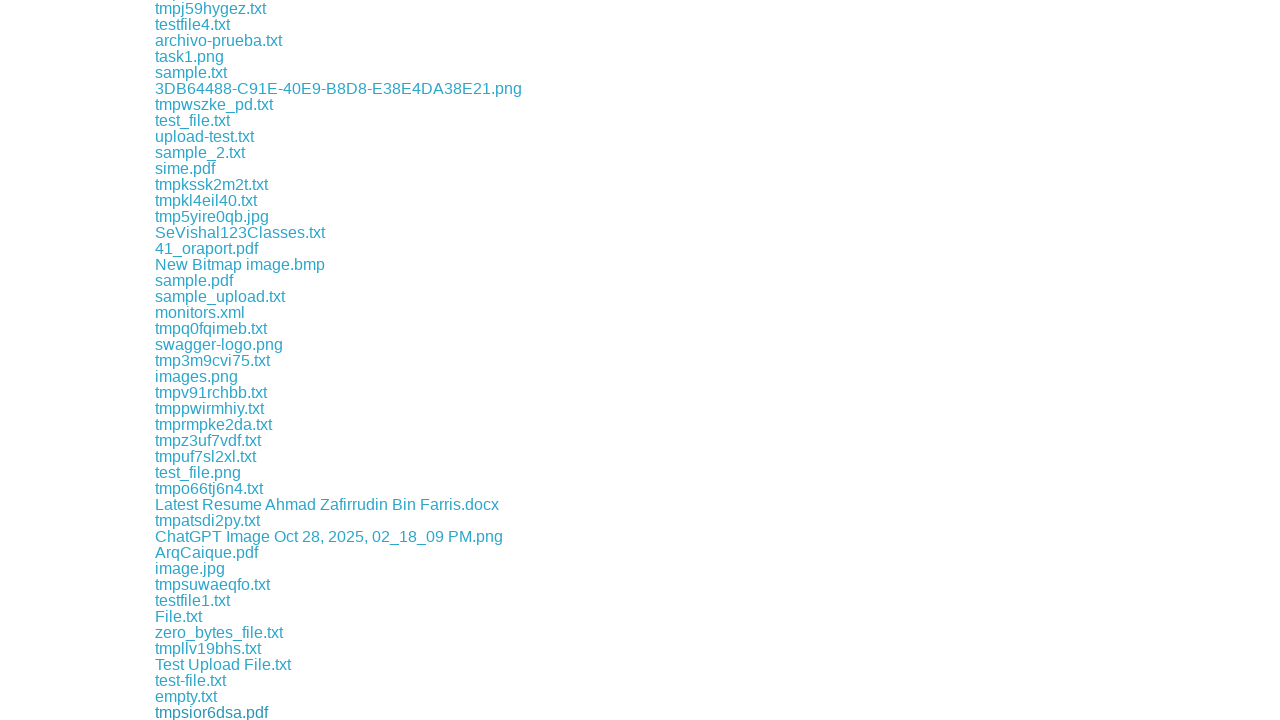

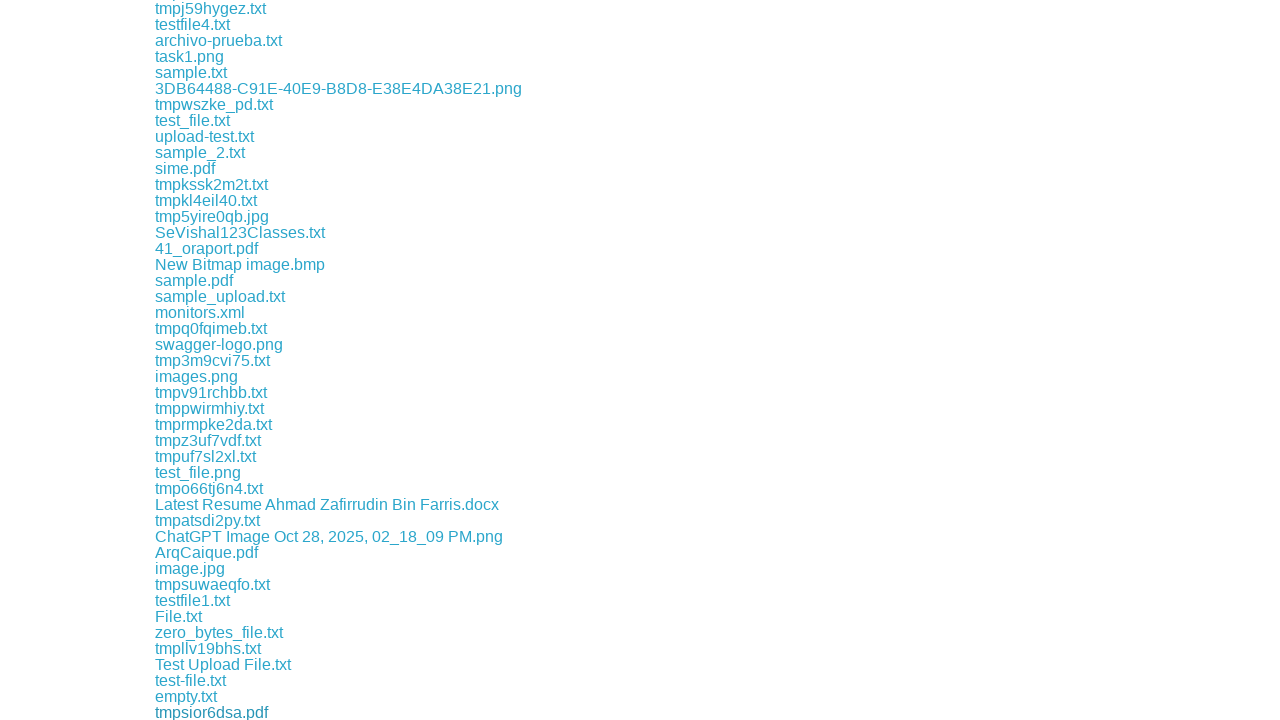